Automates playing a game of solitaire by analyzing the board state, determining valid moves, ranking them by strategic value, and performing the best move repeatedly until no moves remain. The bot interacts with cards through clicking and drag-and-drop actions.

Starting URL: https://freesolitaire.win/turn-one#148042

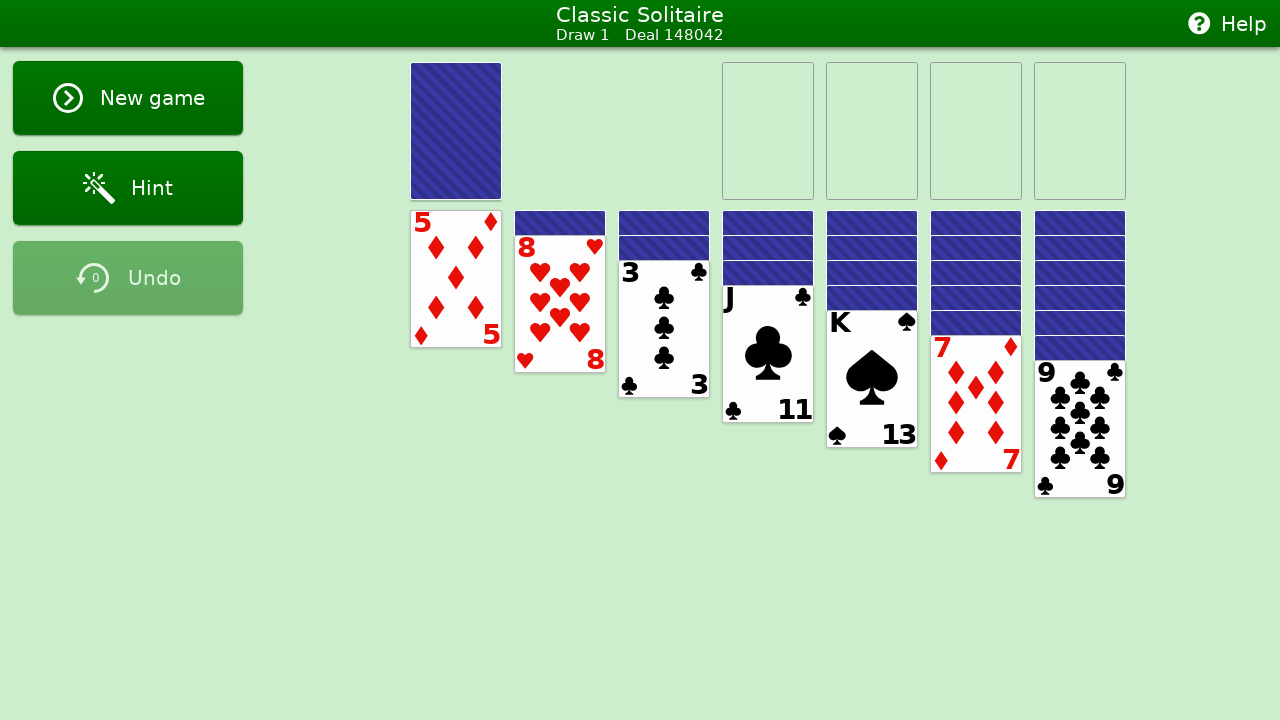

Waited for stock element to load
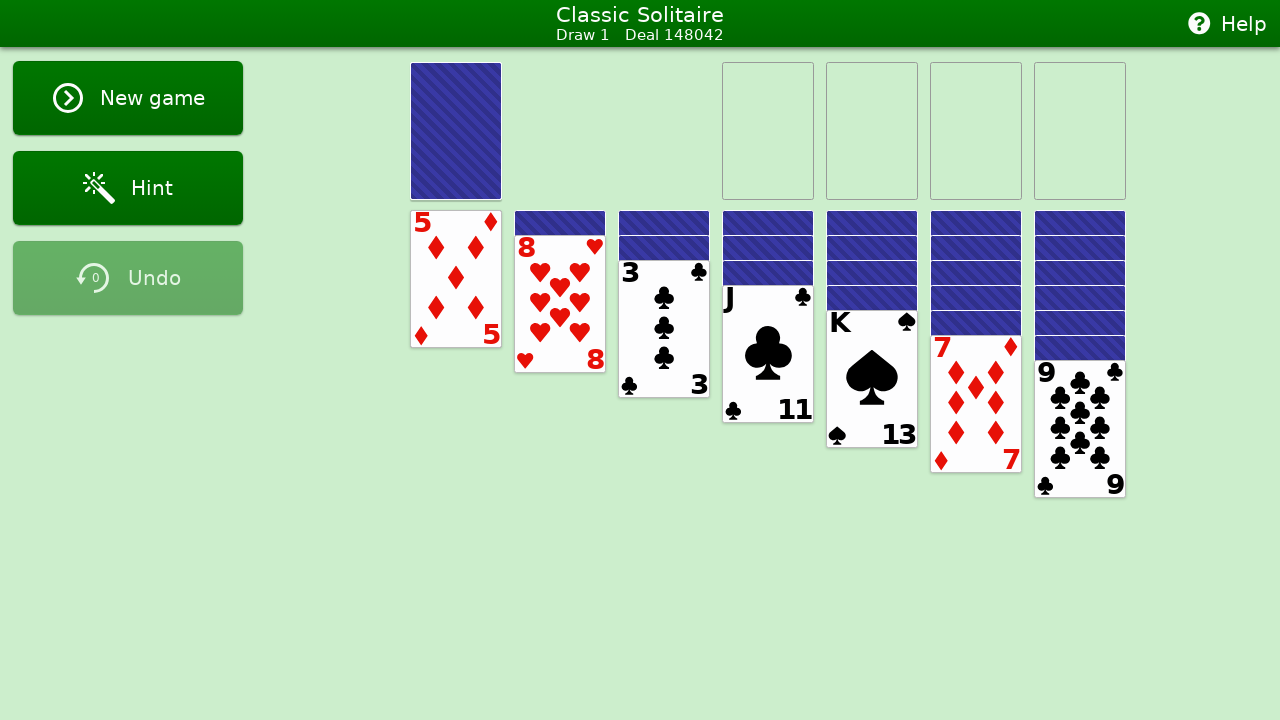

Waited for waste element to load
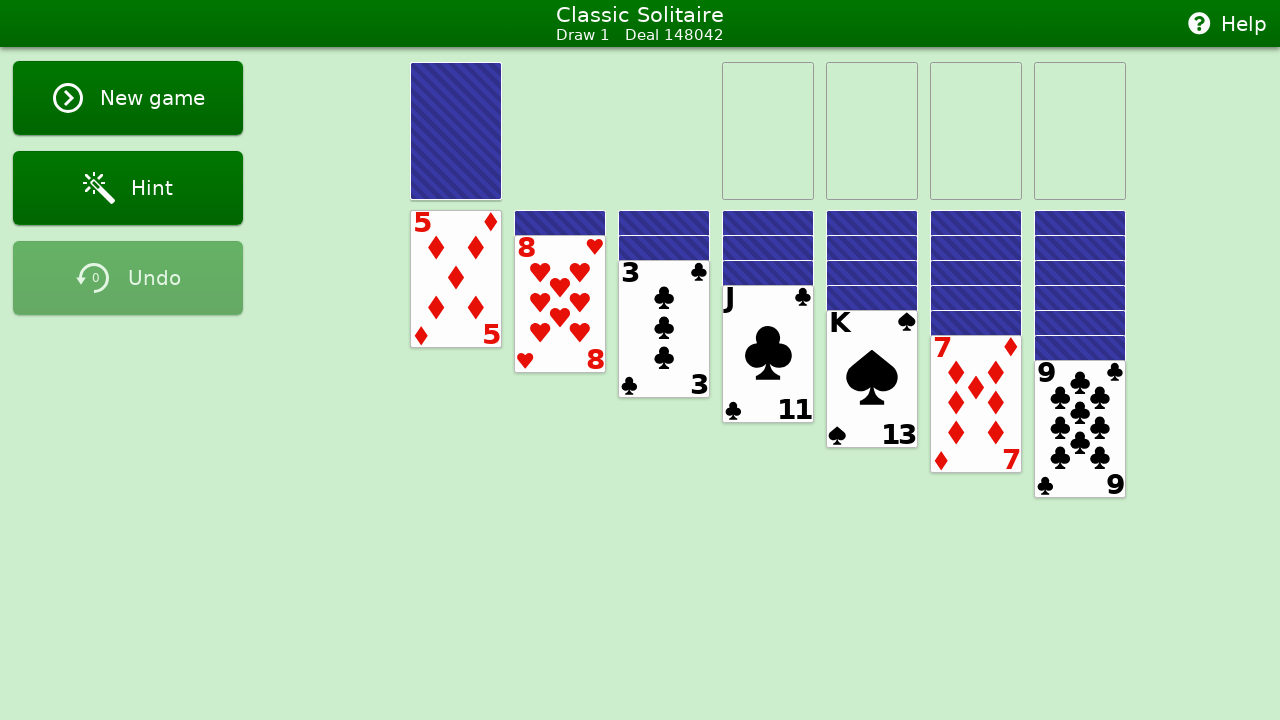

Waited for foundation piles to load
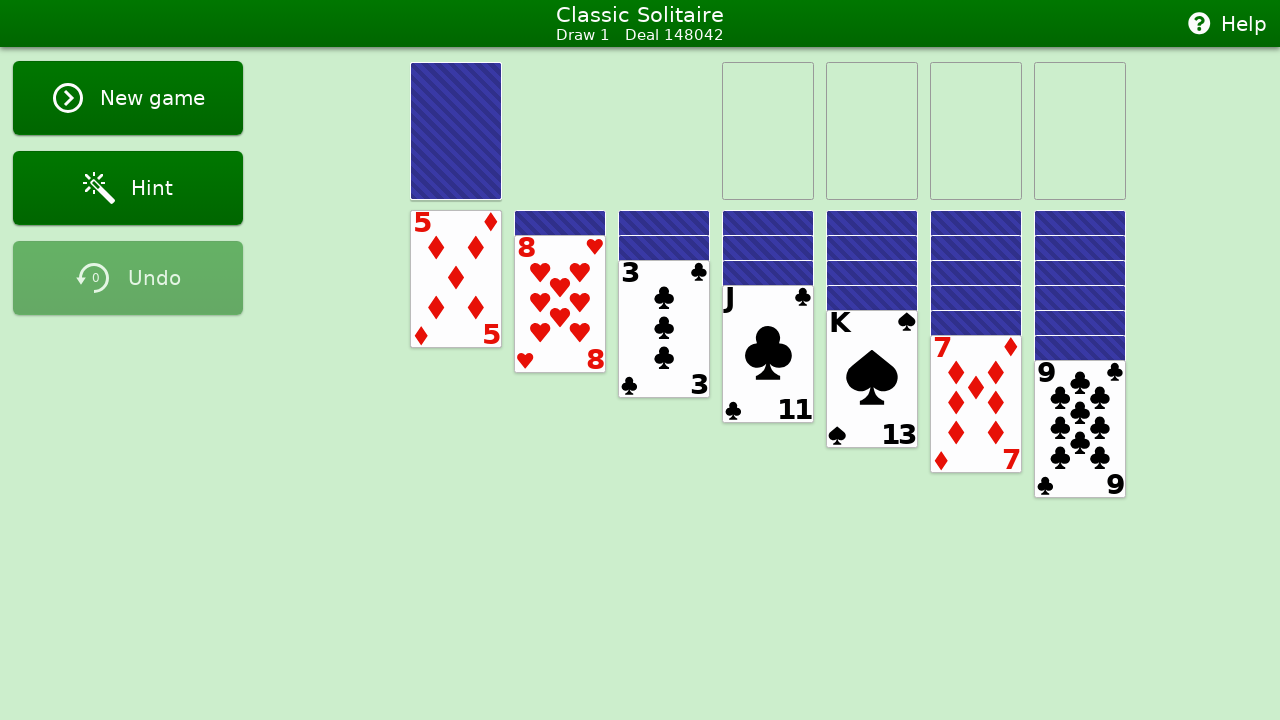

Waited for tableau piles to load
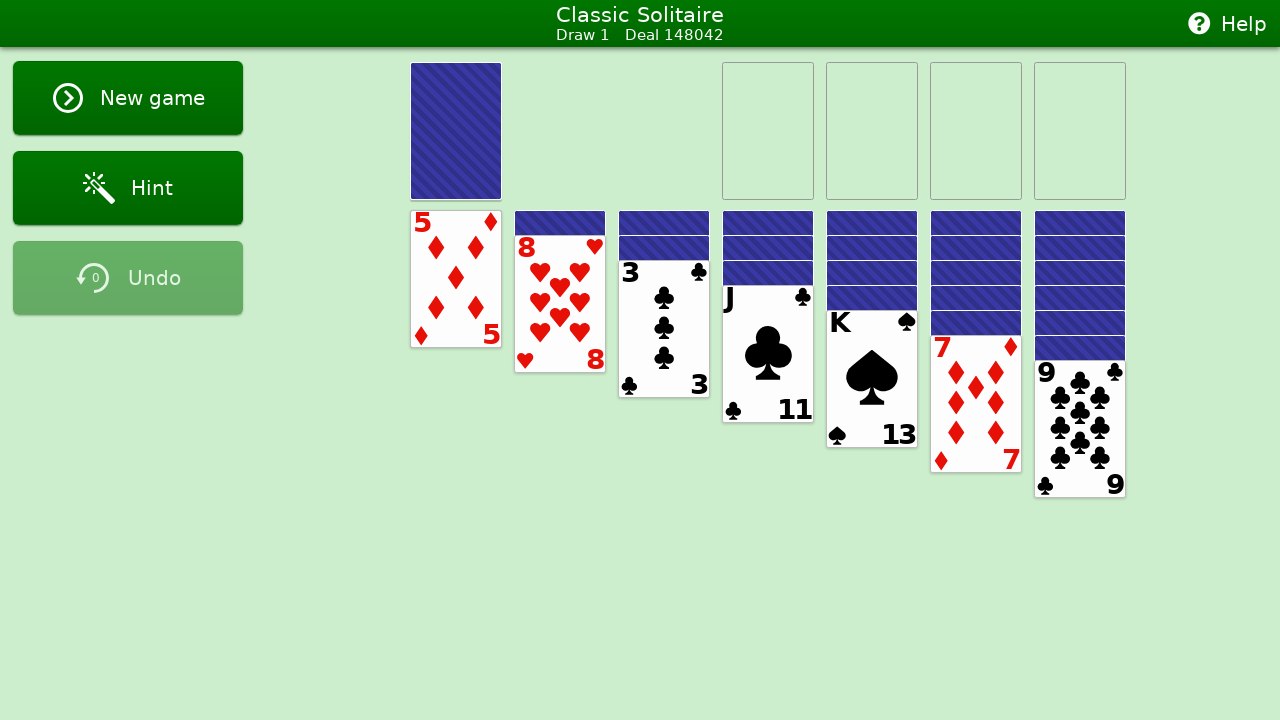

Clicked stock to draw a card at (456, 131) on #stock
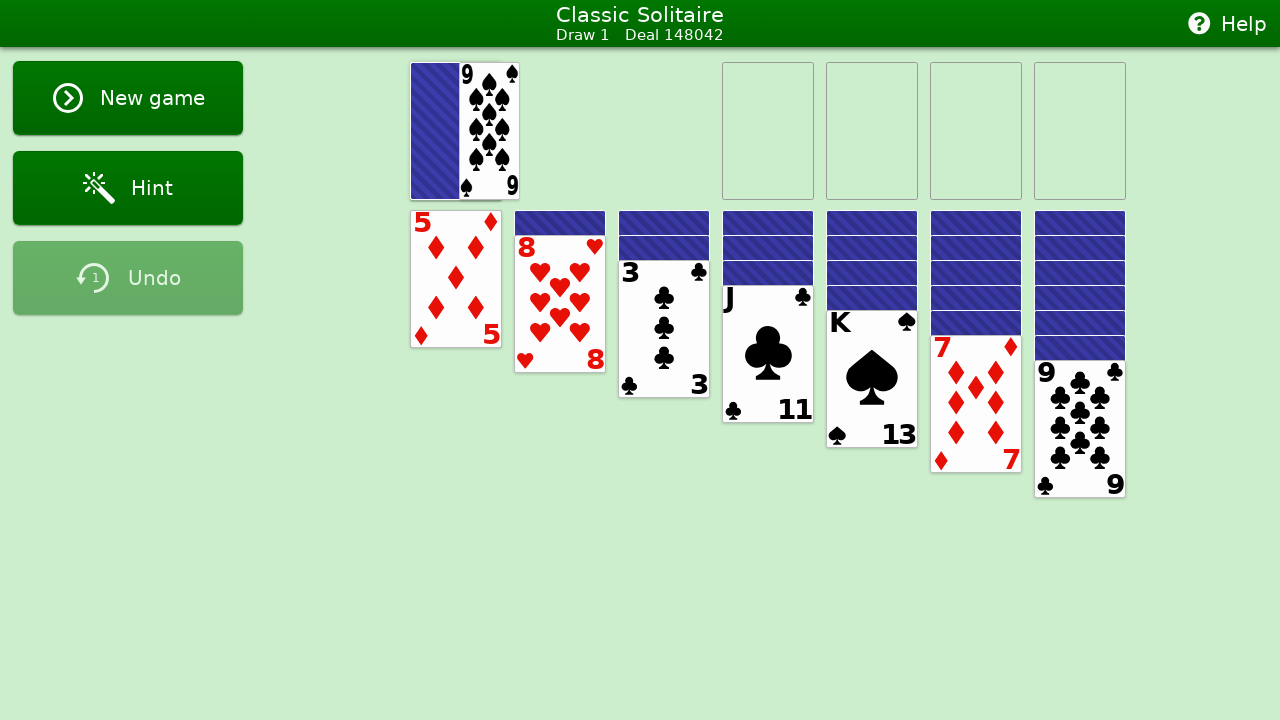

Waited 500ms before next move
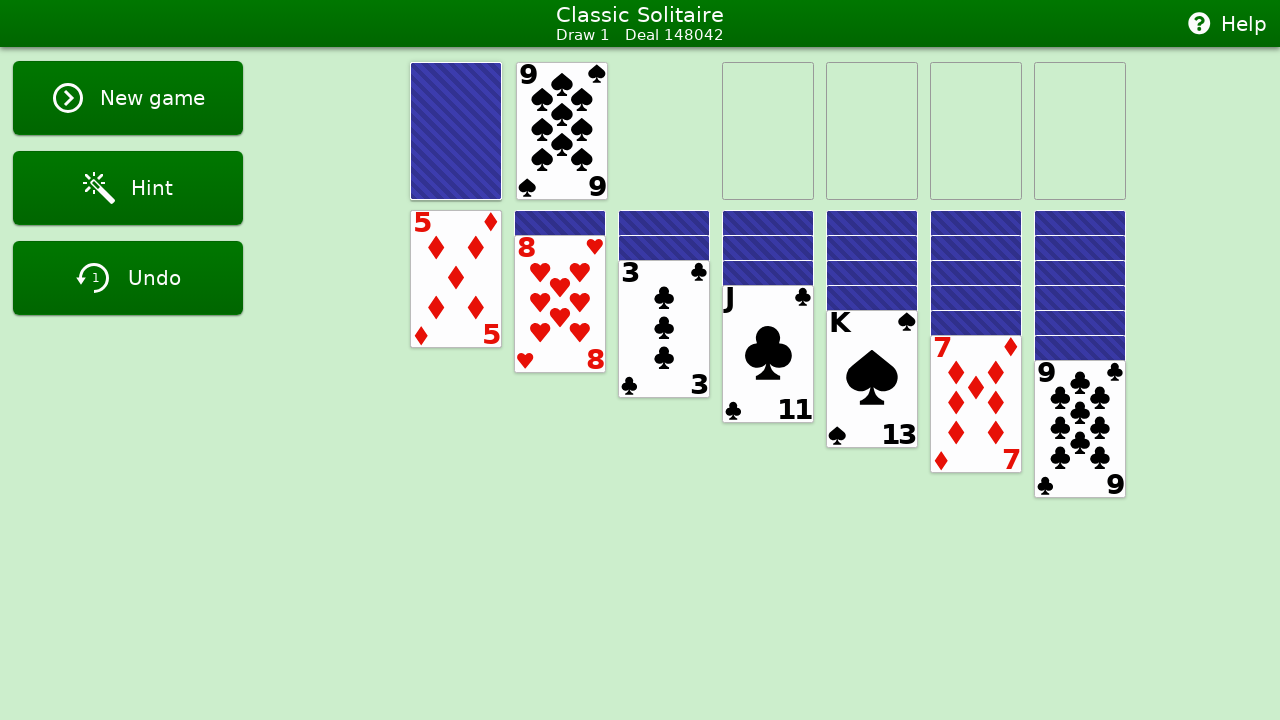

Clicked stock to draw a card at (456, 131) on #stock
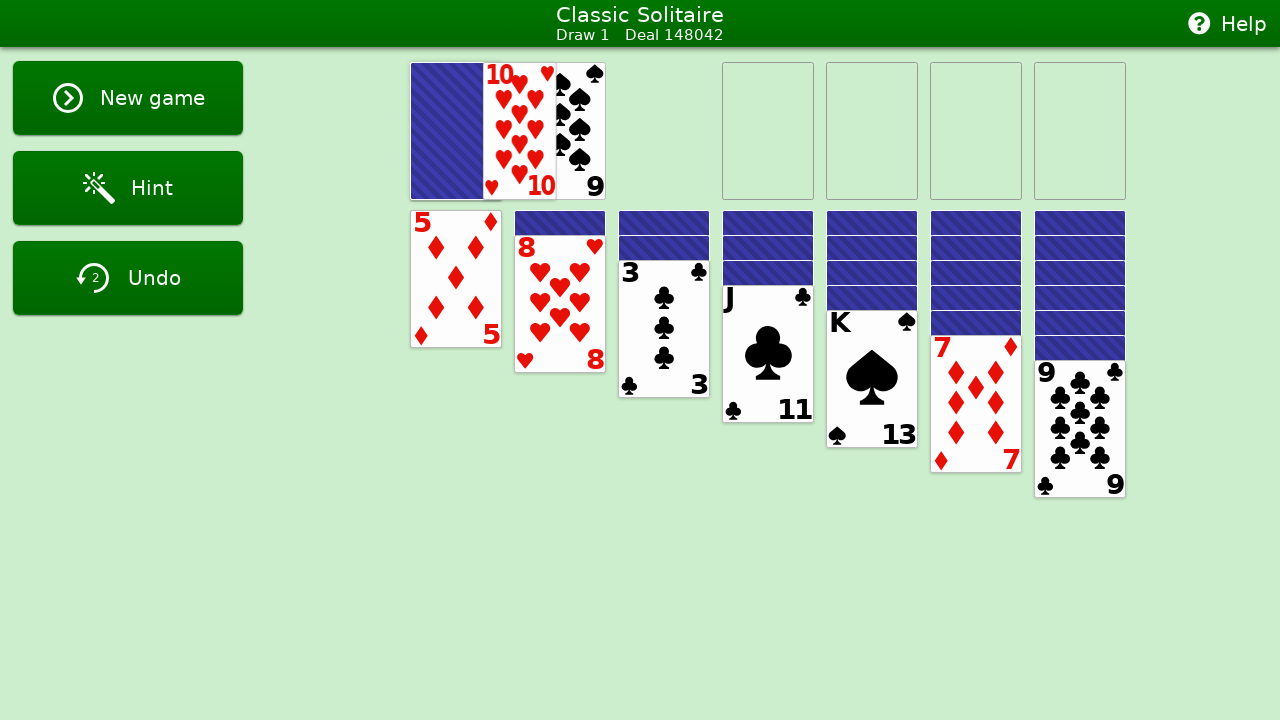

Waited 500ms before next move
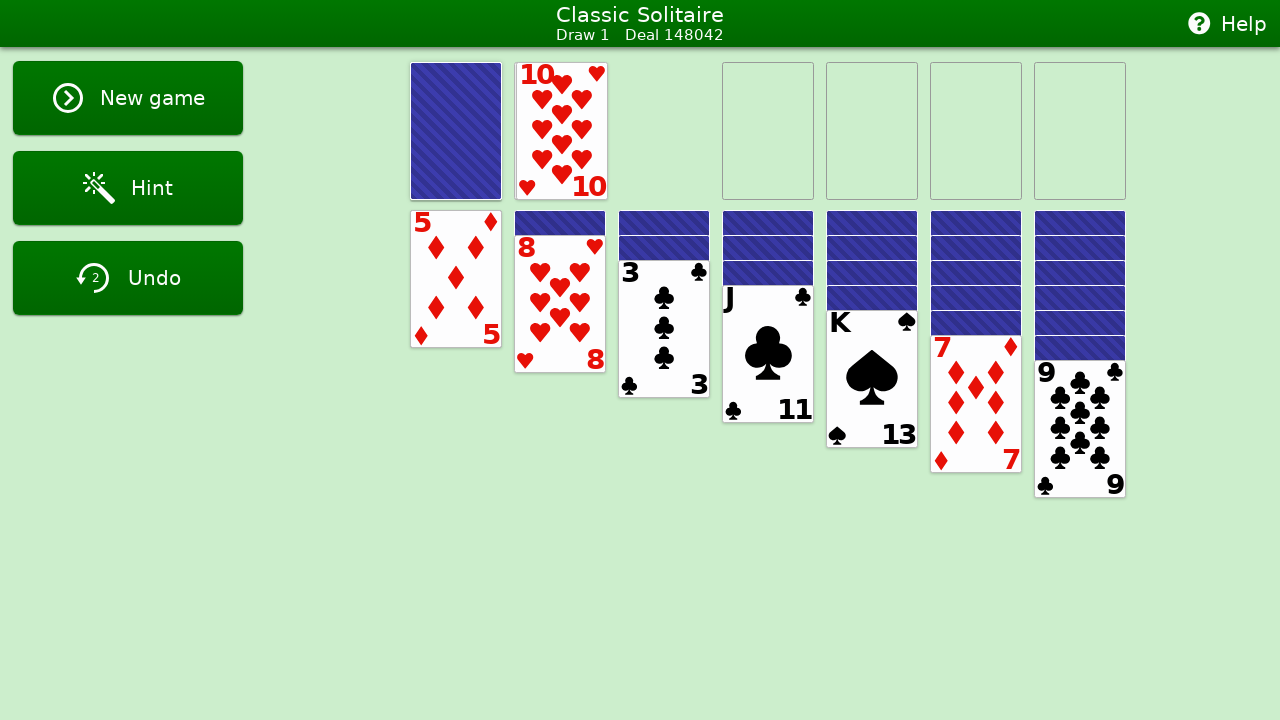

Clicked stock to draw a card at (456, 131) on #stock
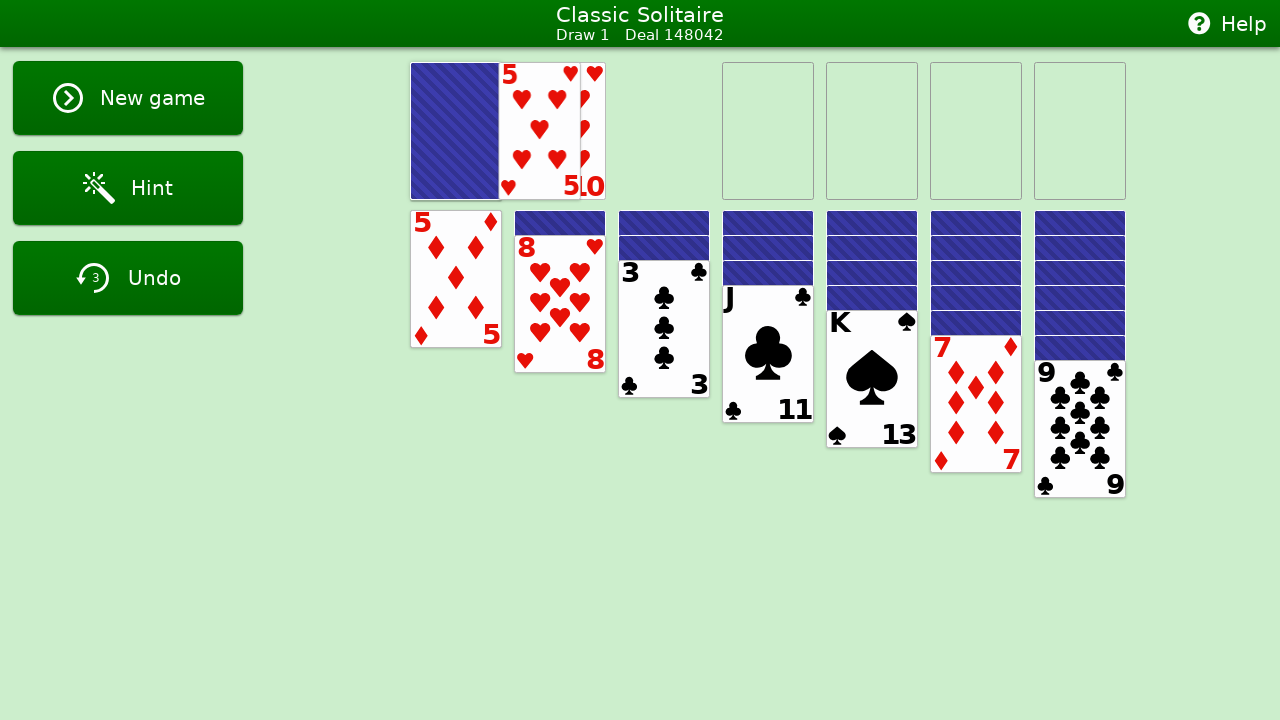

Waited 500ms before next move
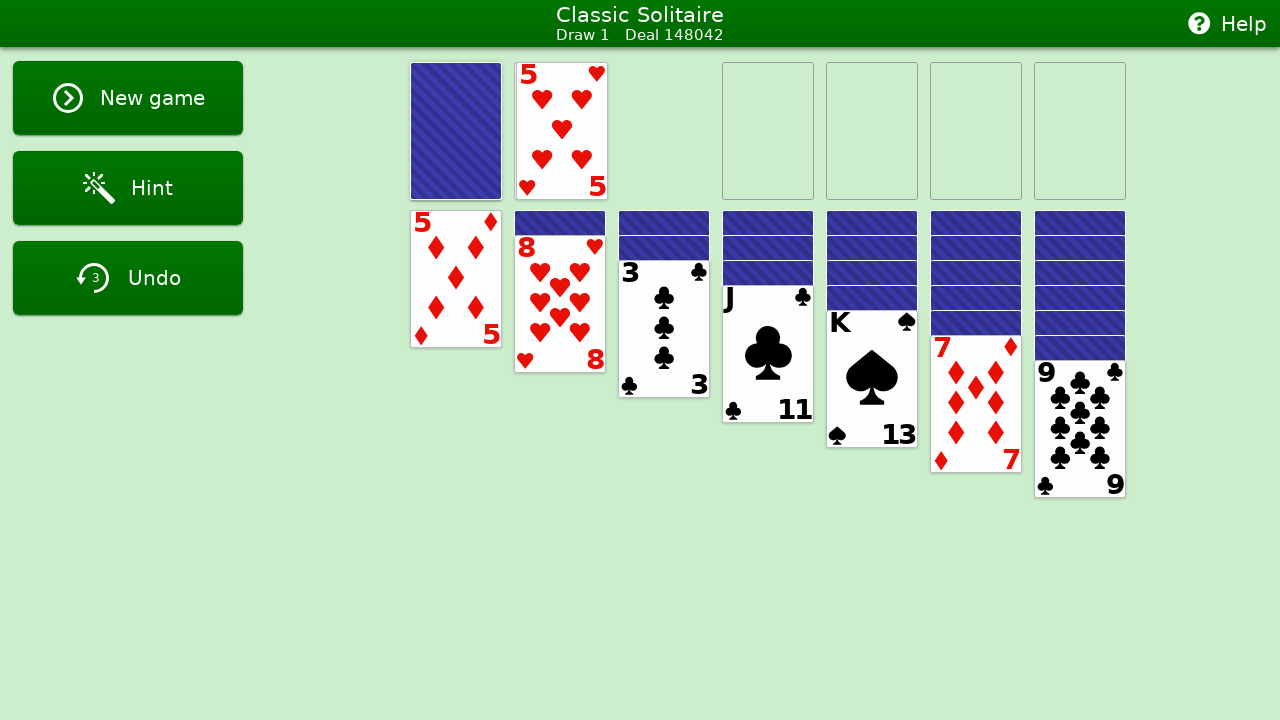

Clicked stock to draw a card at (456, 131) on #stock
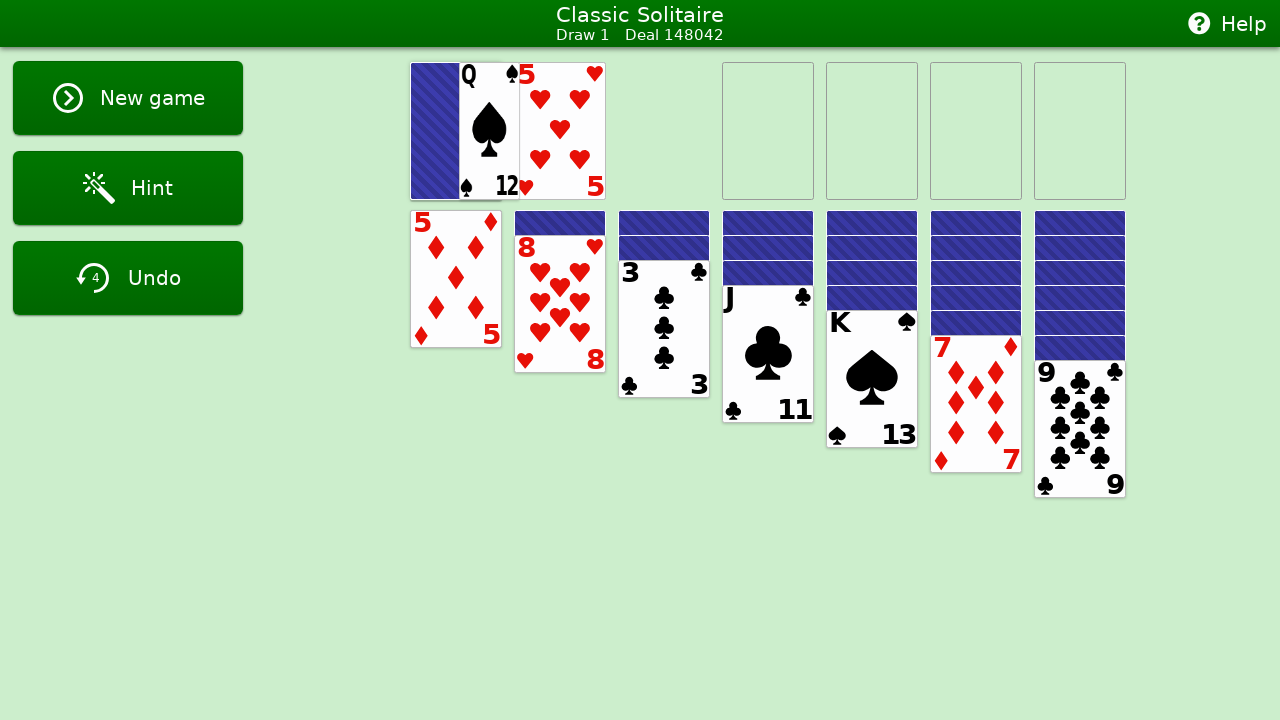

Waited 500ms before next move
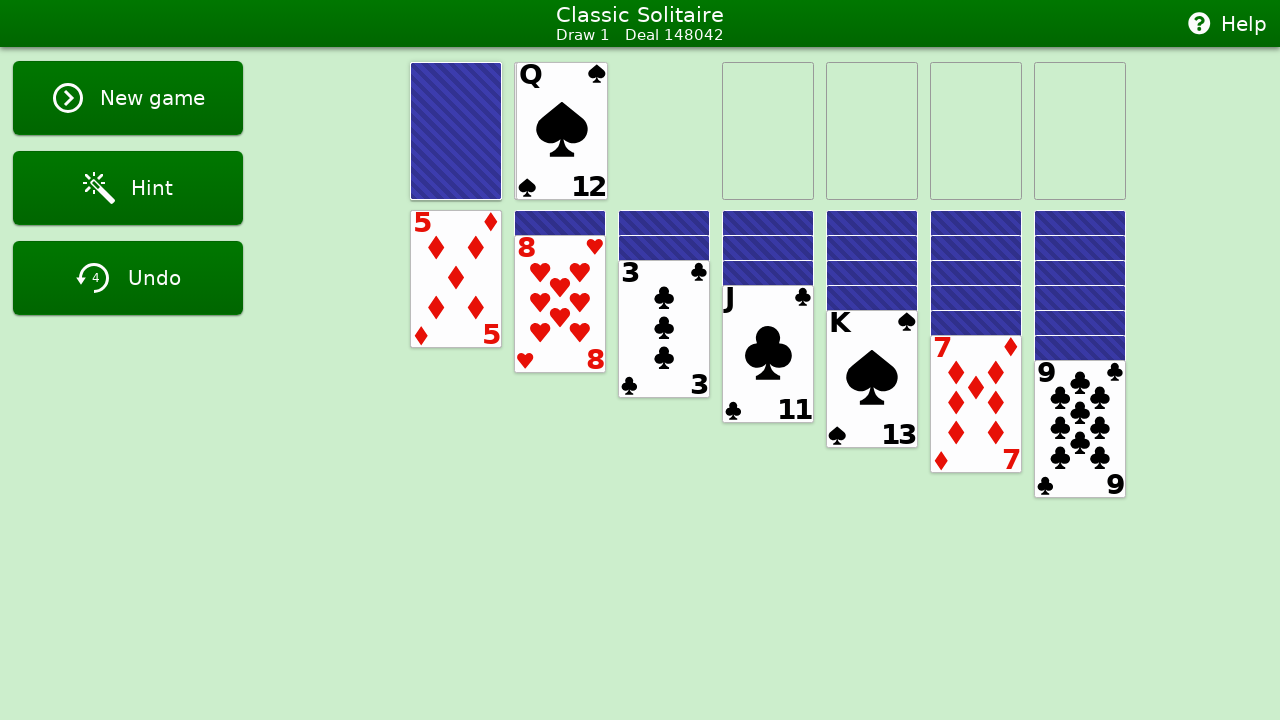

Clicked stock to draw a card at (456, 131) on #stock
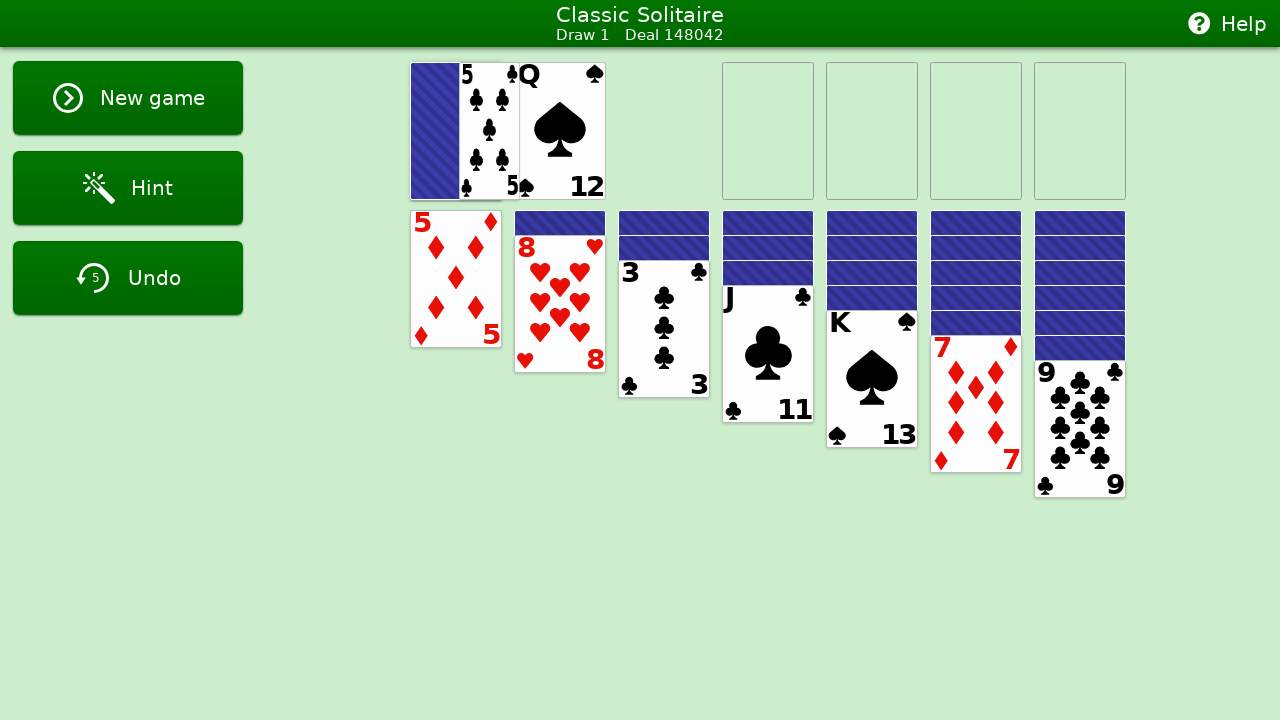

Waited 500ms before next move
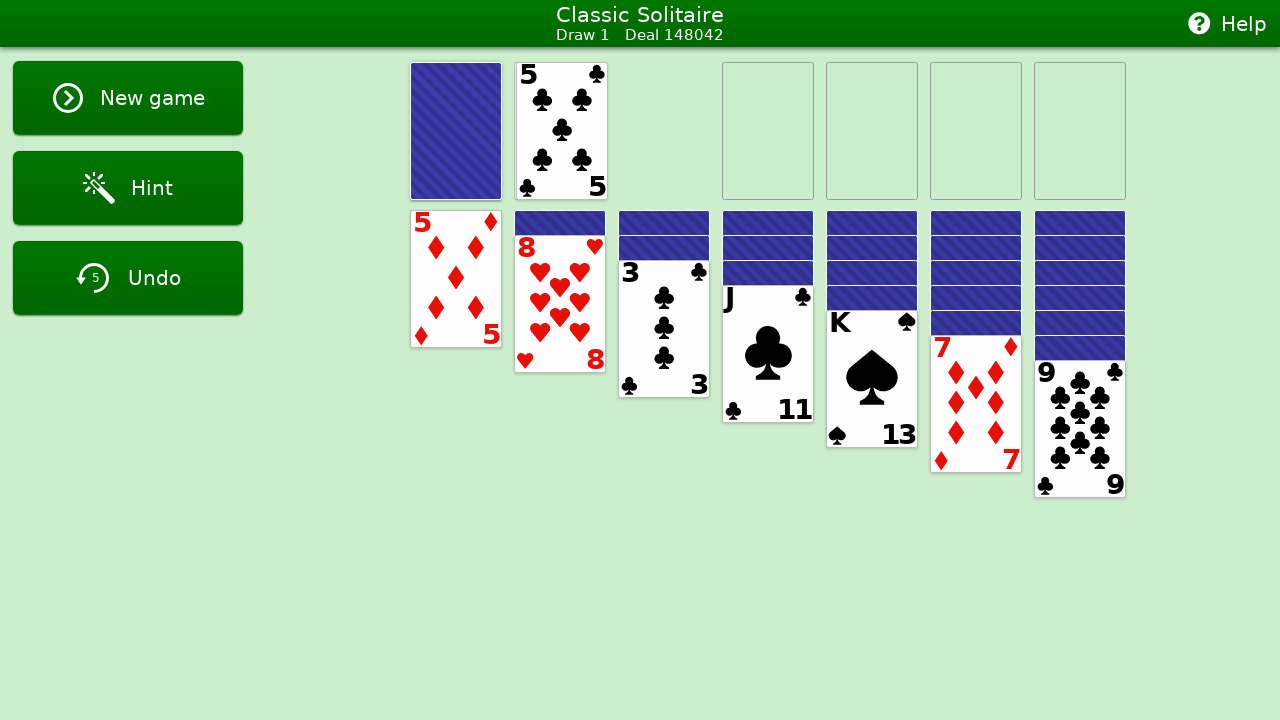

Clicked stock to draw a card at (456, 131) on #stock
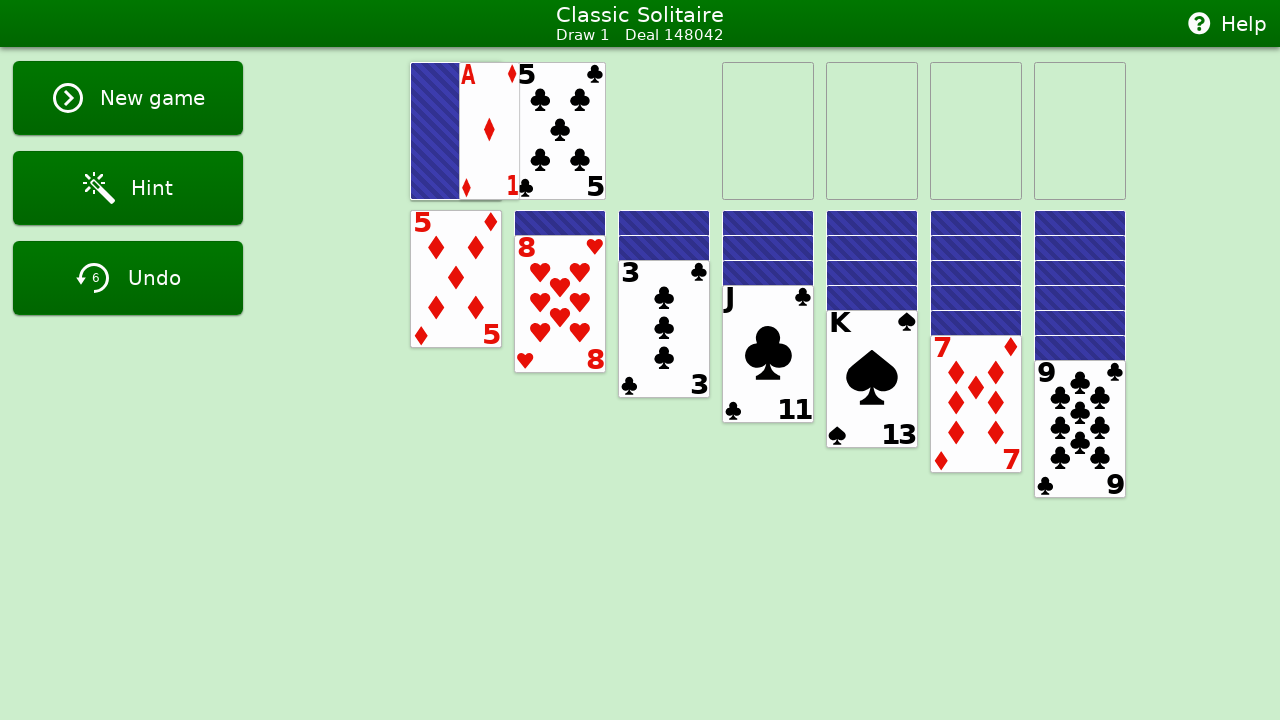

Waited 500ms before next move
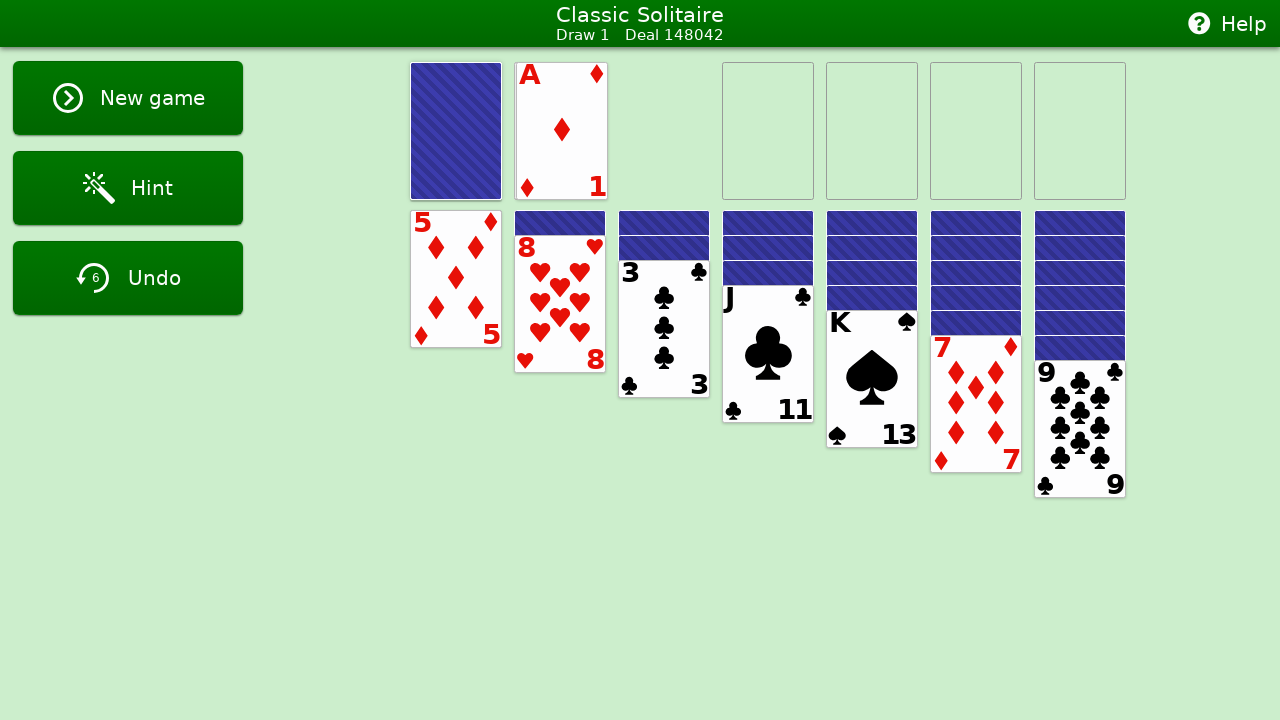

Dragged waste card card3 (suit 4, rank 1) to foundation 0 at (768, 131)
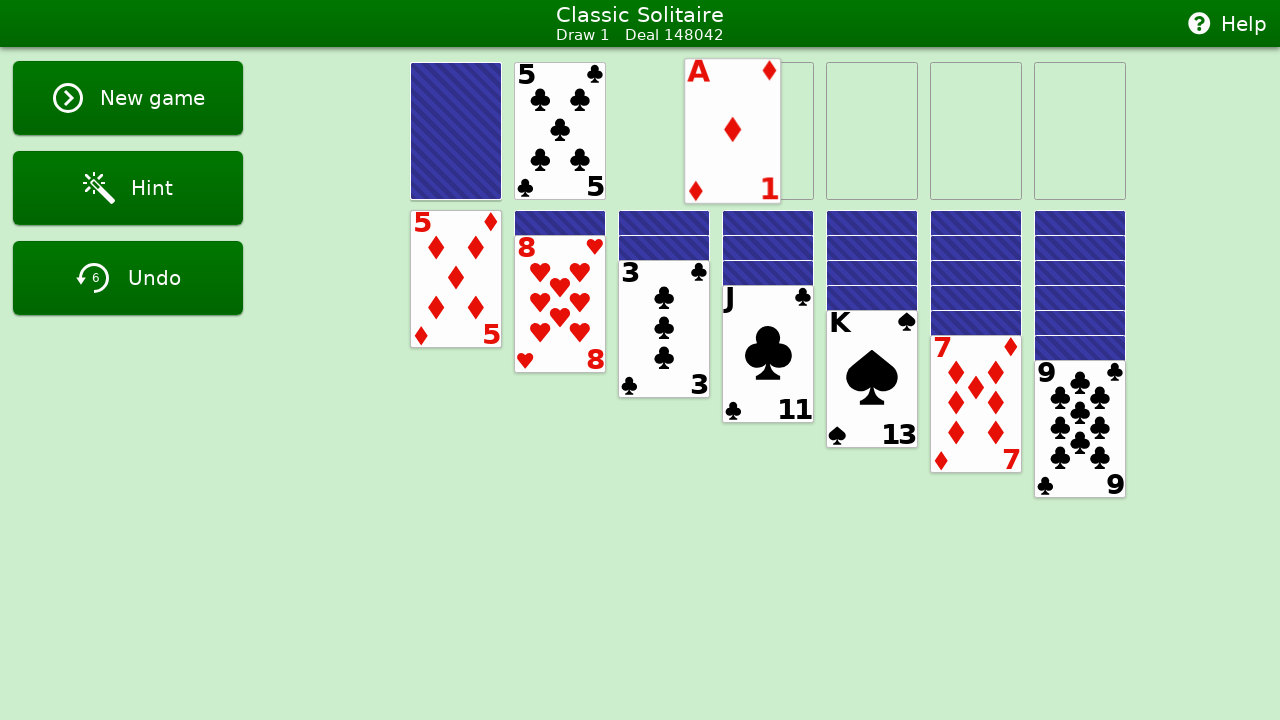

Waited 500ms before next move
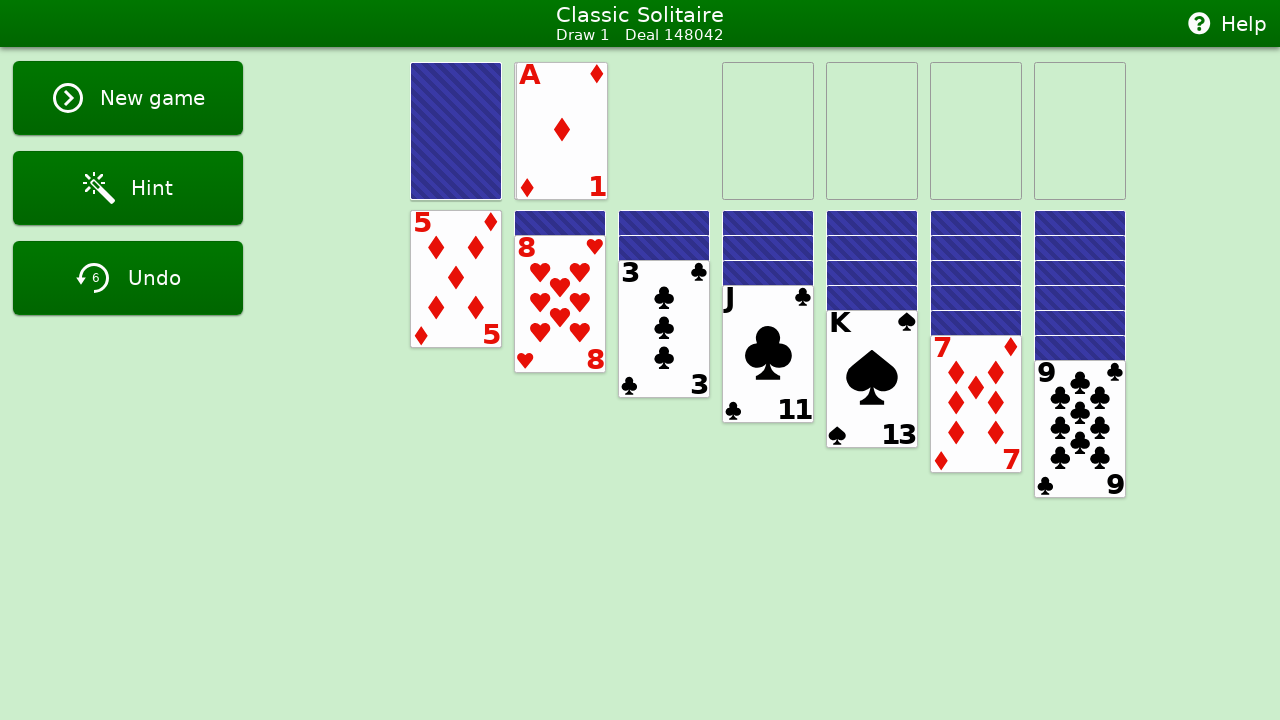

Dragged waste card card3 (suit 4, rank 1) to foundation 0 at (768, 131)
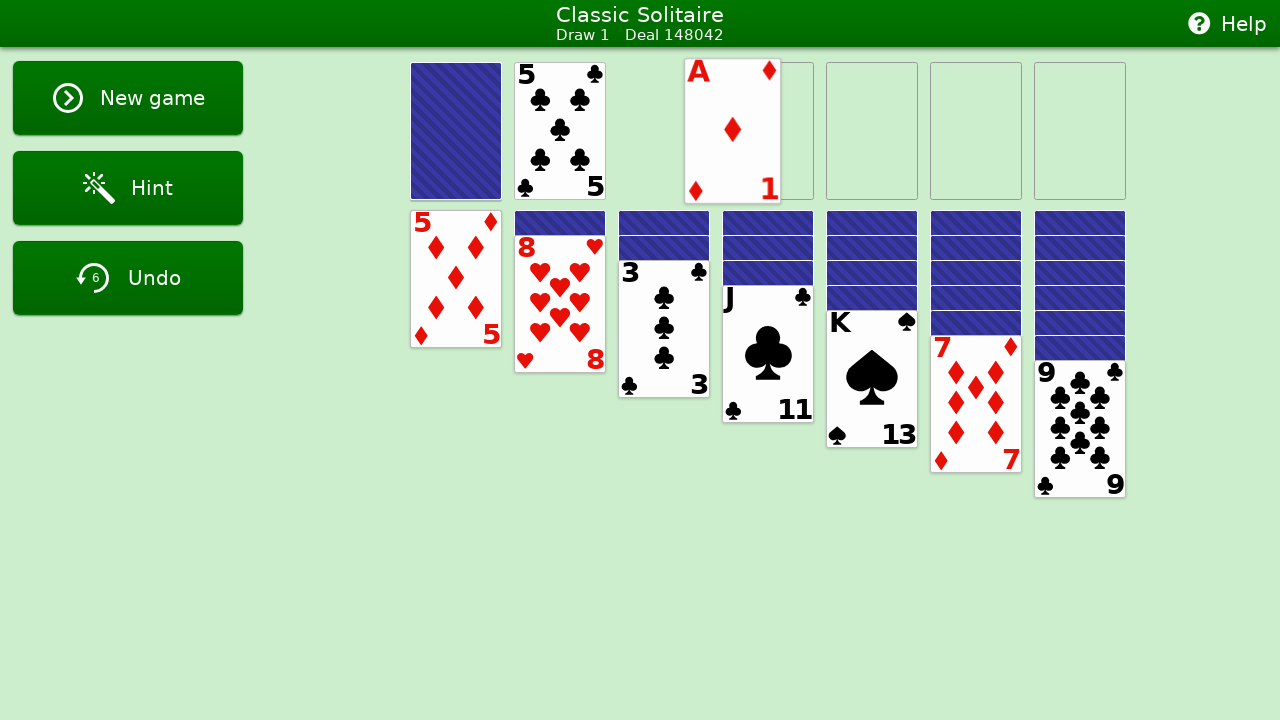

Waited 500ms before next move
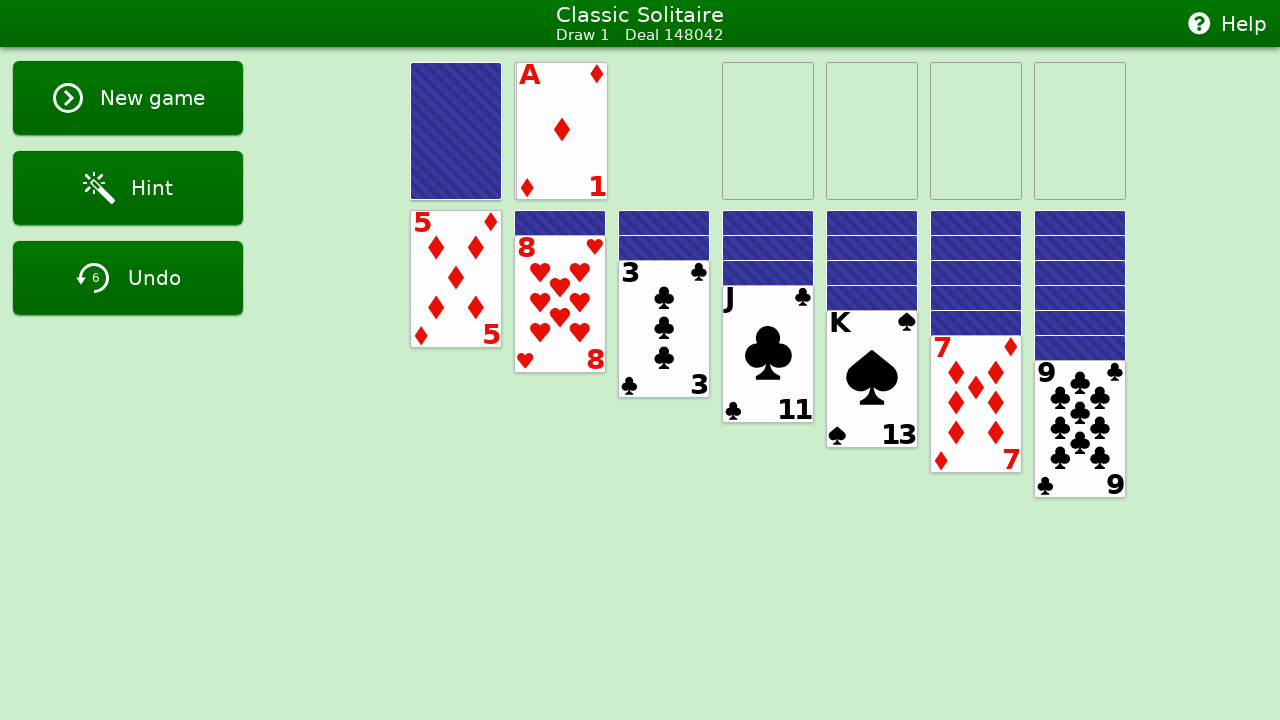

Dragged waste card card3 (suit 4, rank 1) to foundation 0 at (768, 131)
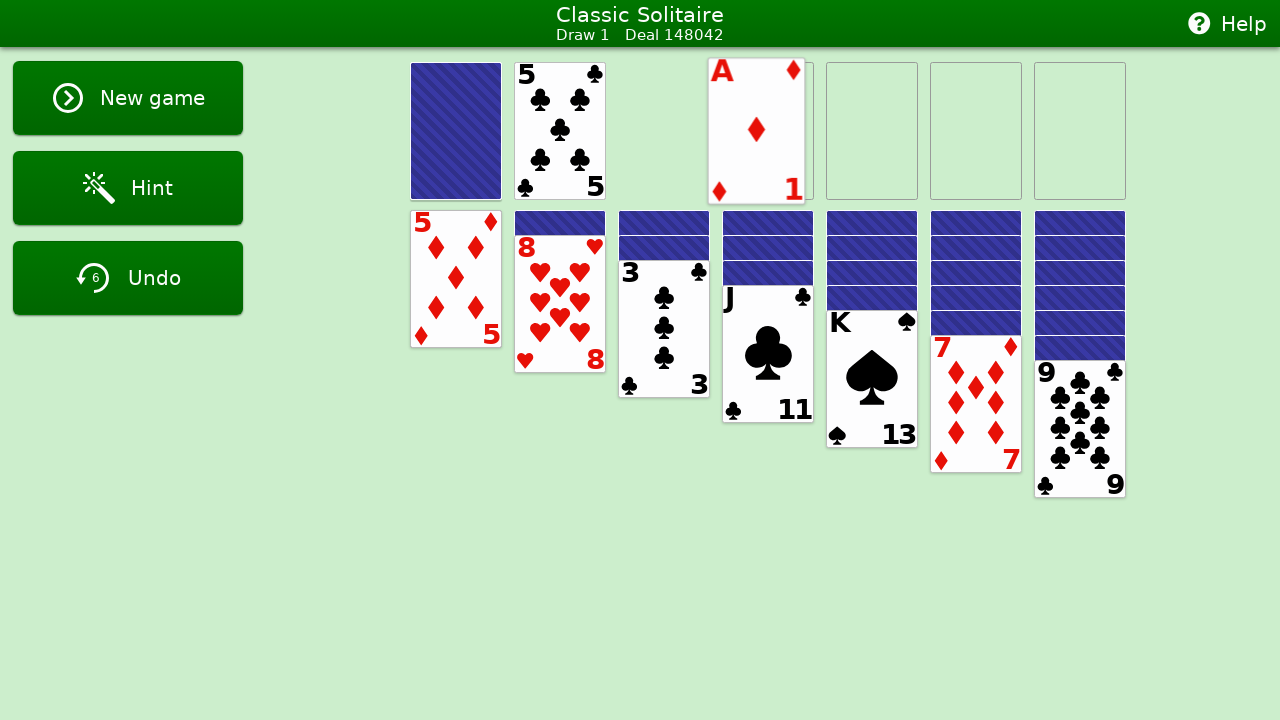

Waited 500ms before next move
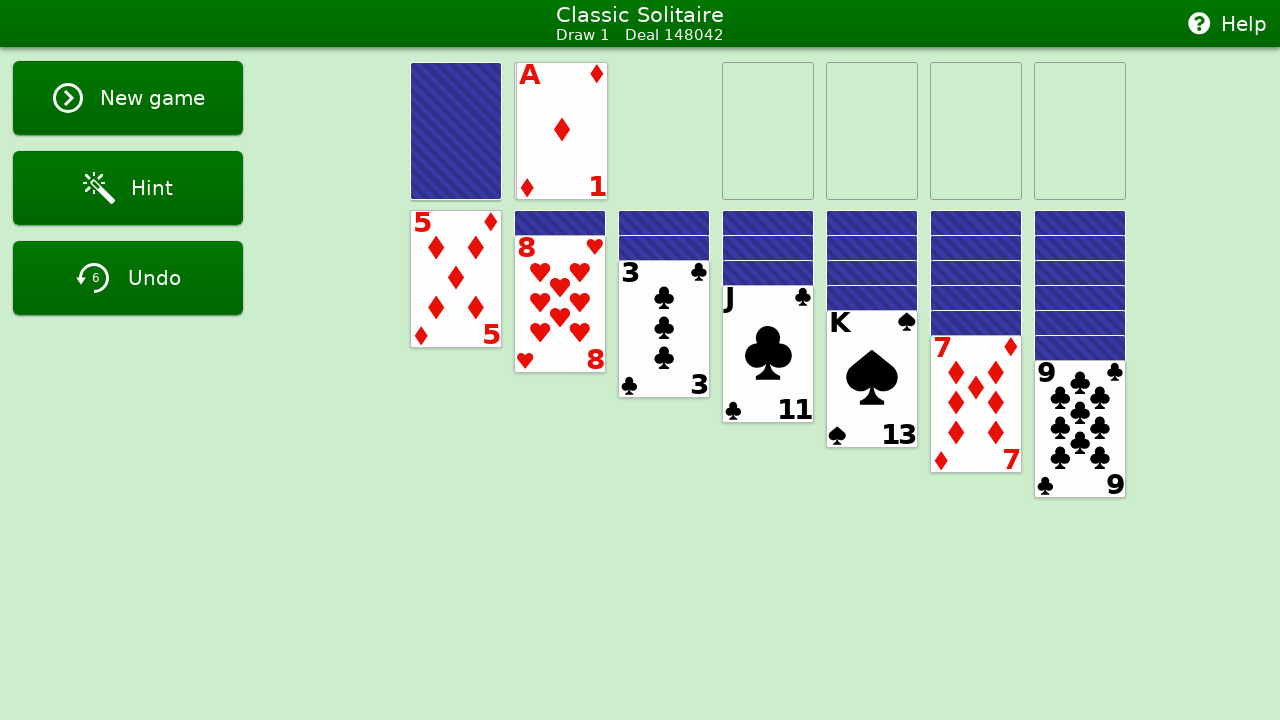

Dragged waste card card3 (suit 4, rank 1) to foundation 0 at (768, 131)
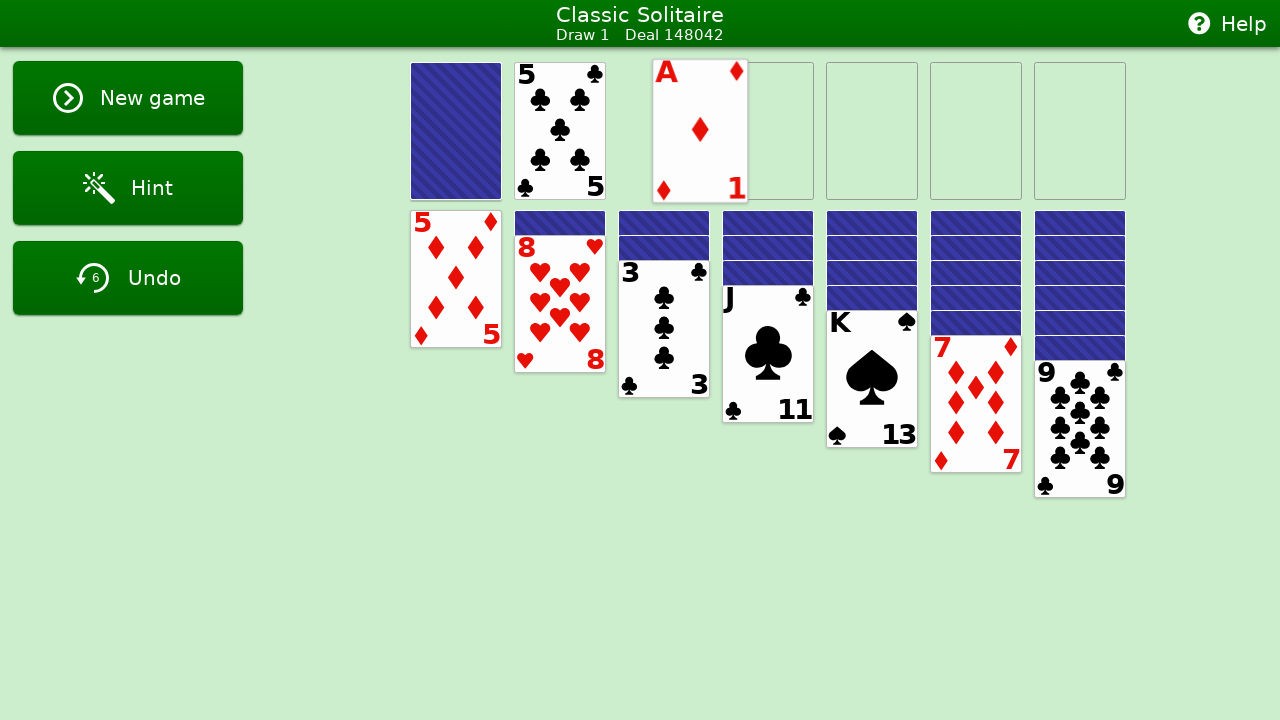

Waited 500ms before next move
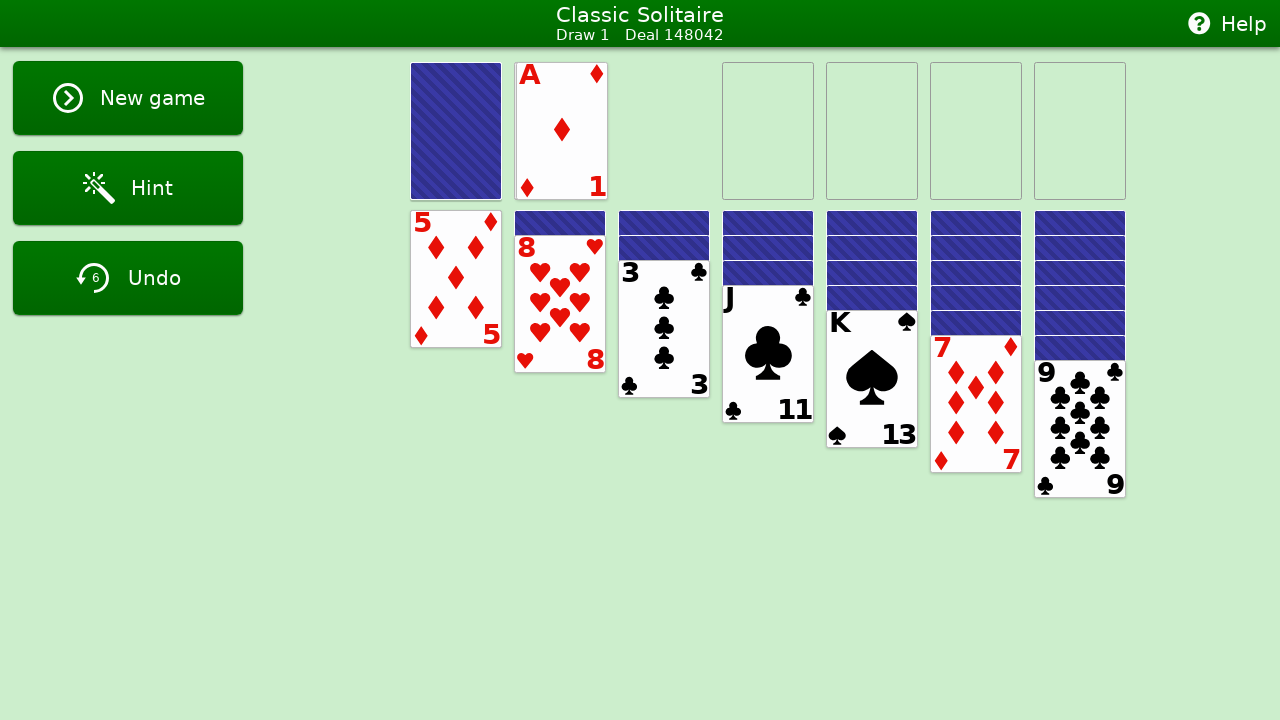

Dragged waste card card3 (suit 4, rank 1) to foundation 0 at (768, 131)
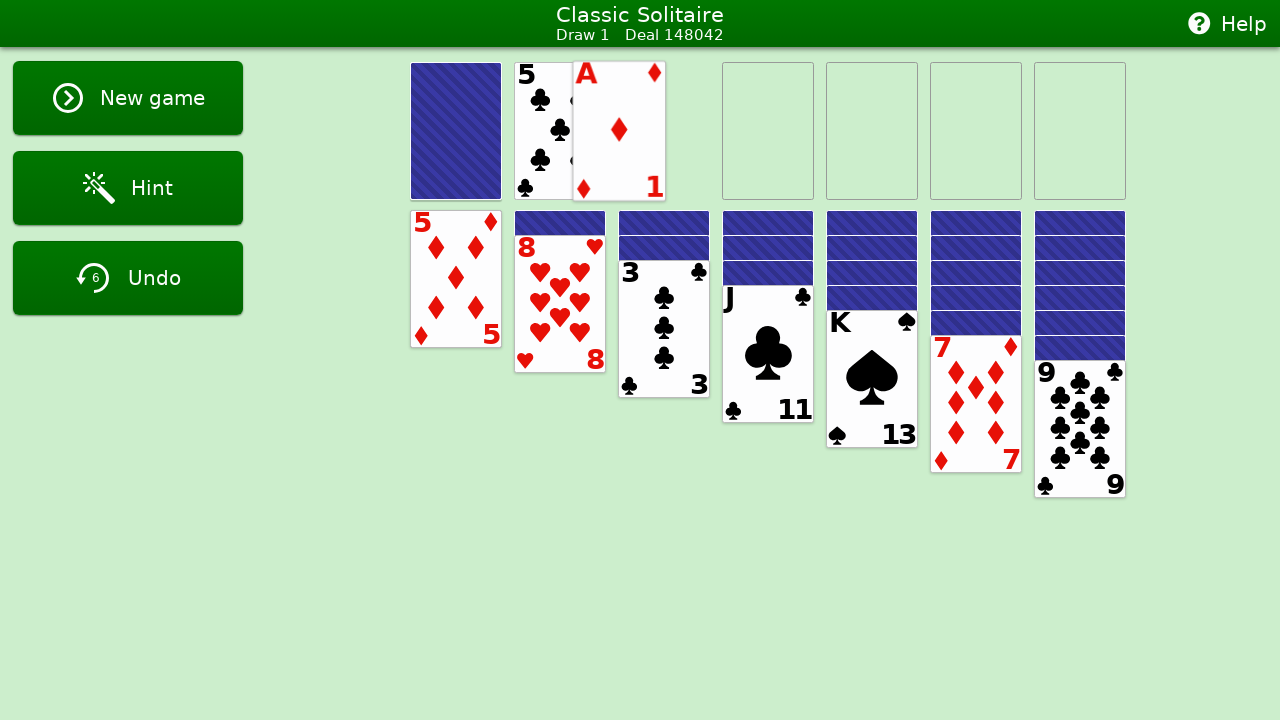

Waited 500ms before next move
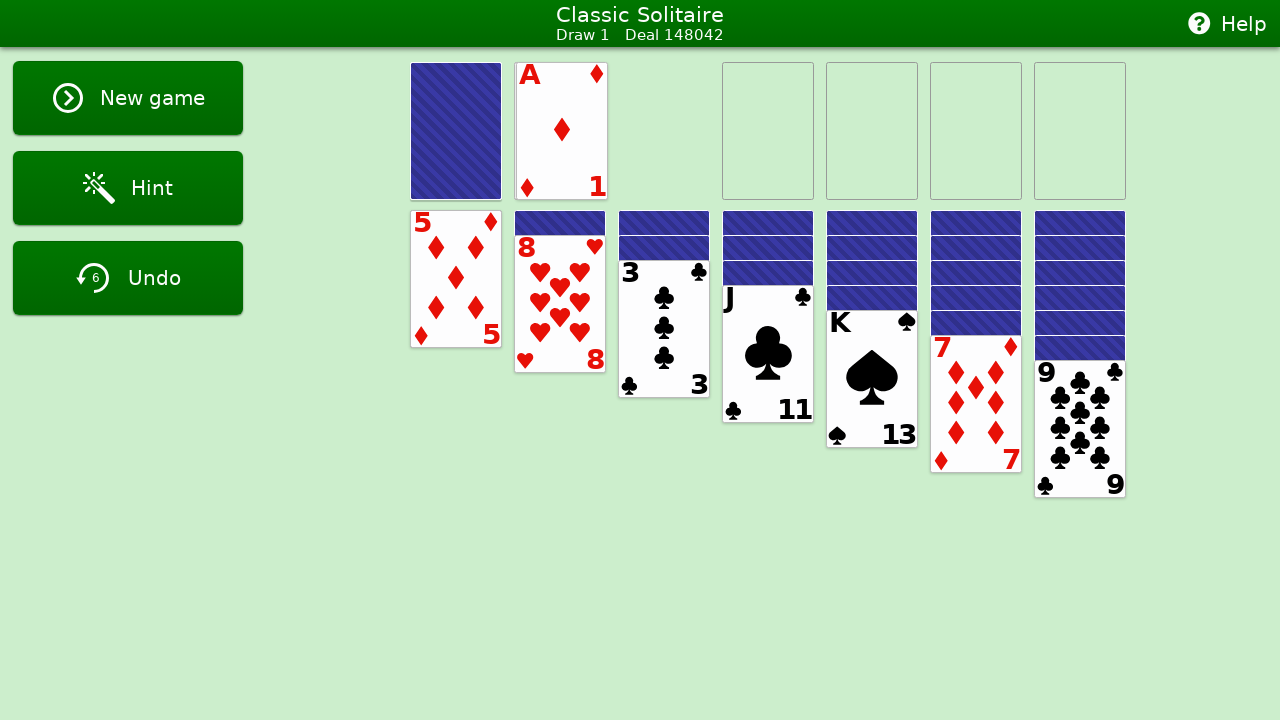

Dragged waste card card3 (suit 4, rank 1) to foundation 0 at (768, 131)
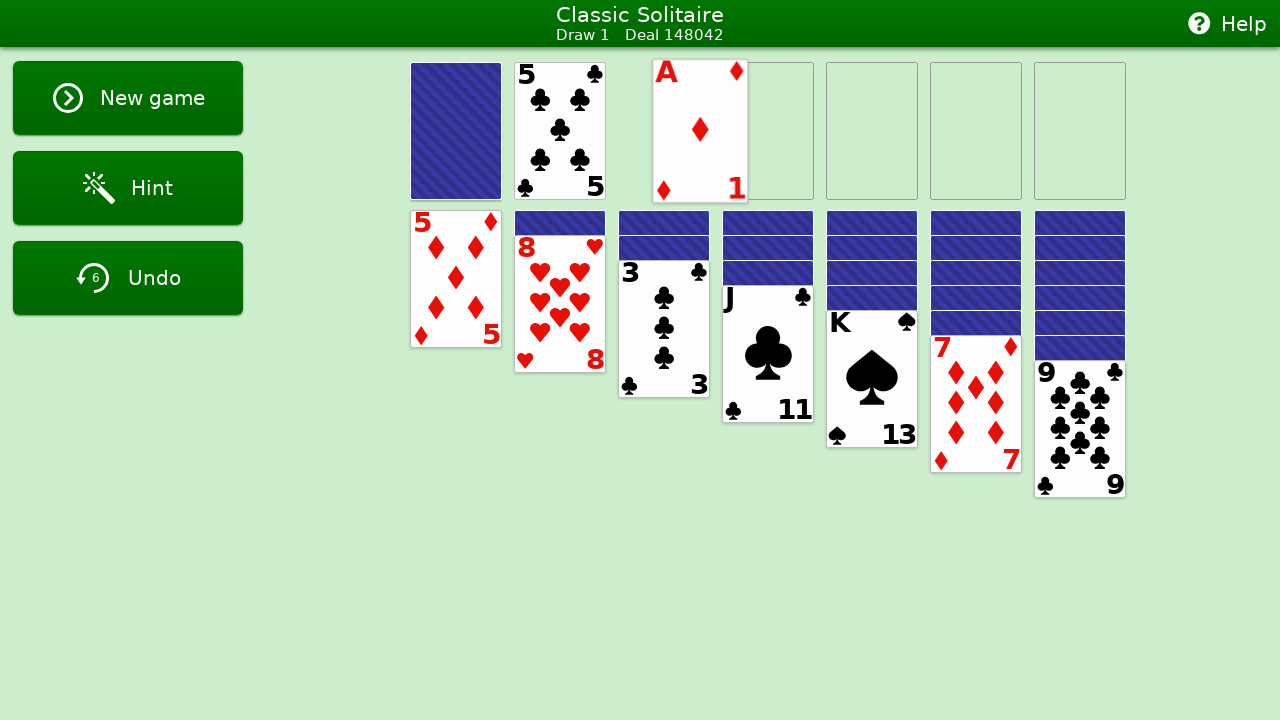

Waited 500ms before next move
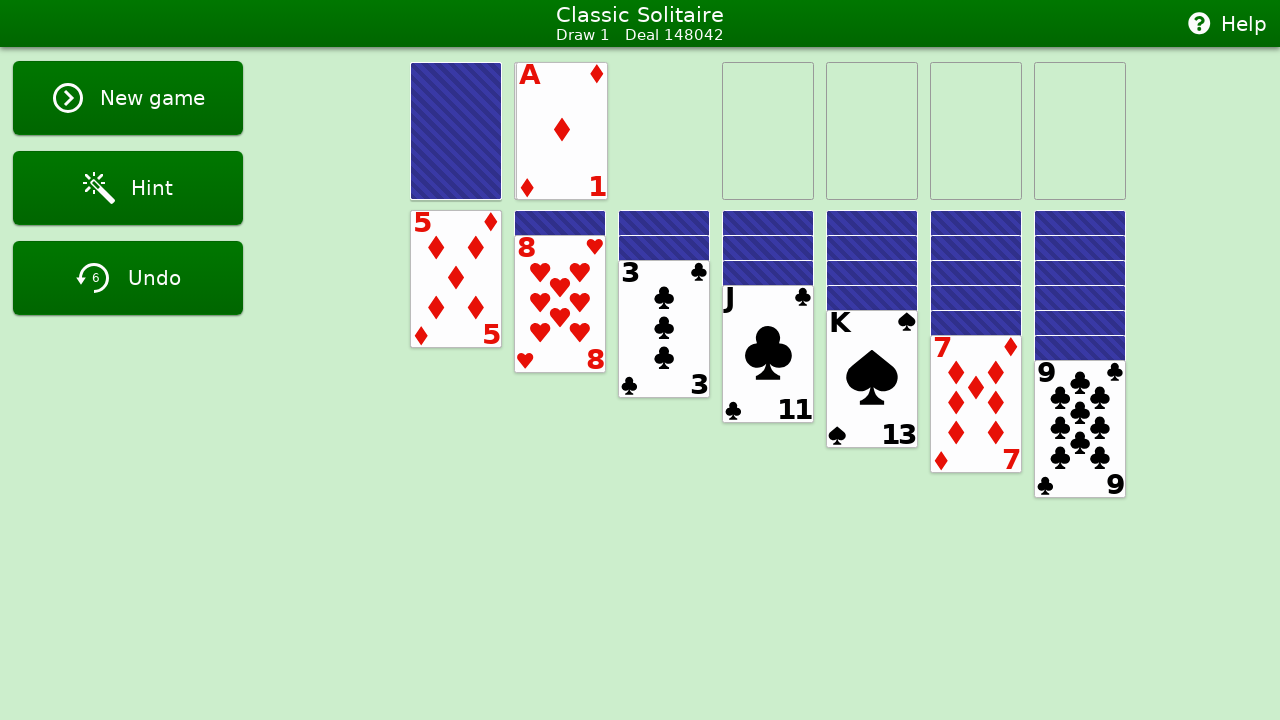

Dragged waste card card3 (suit 4, rank 1) to foundation 0 at (768, 131)
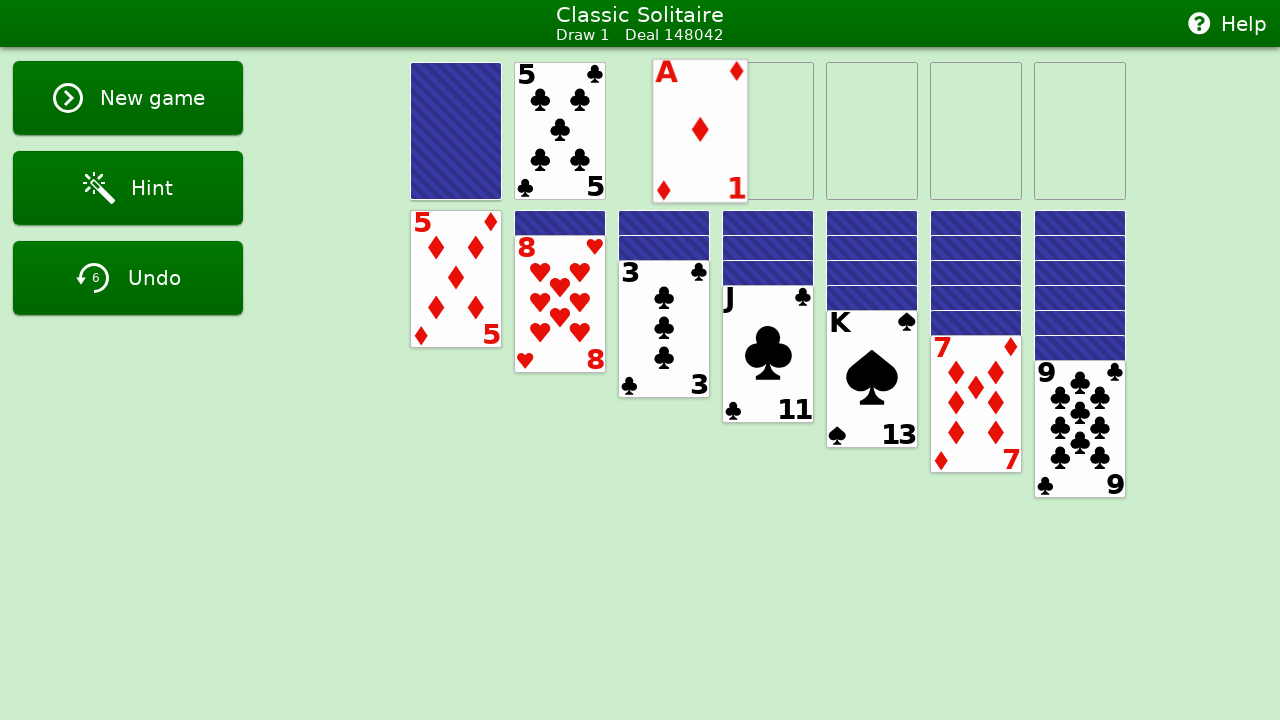

Waited 500ms before next move
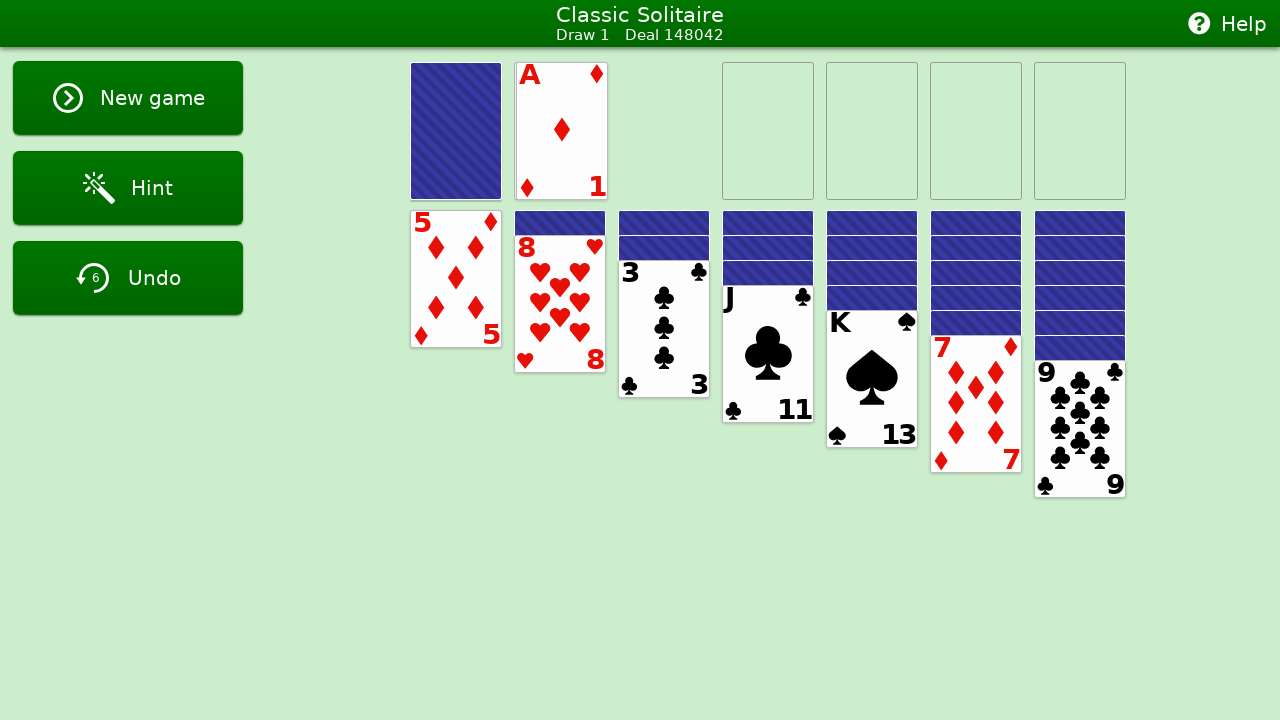

Dragged waste card card3 (suit 4, rank 1) to foundation 0 at (768, 131)
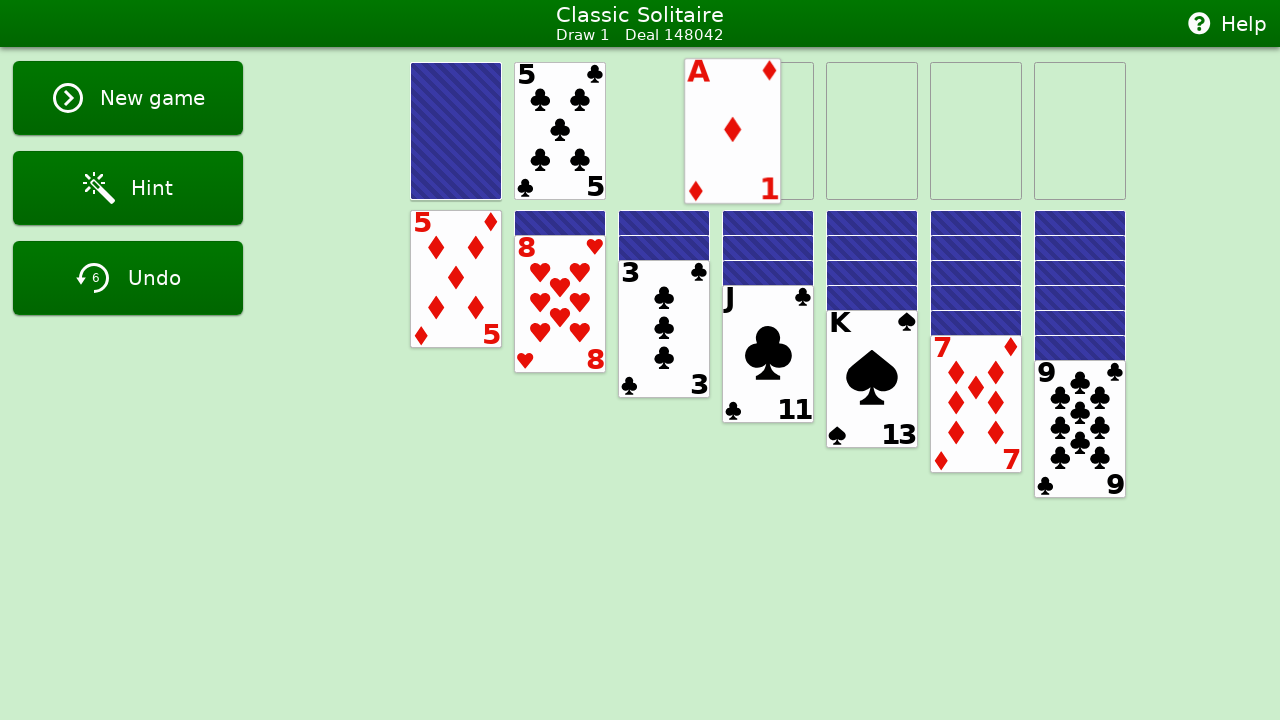

Waited 500ms before next move
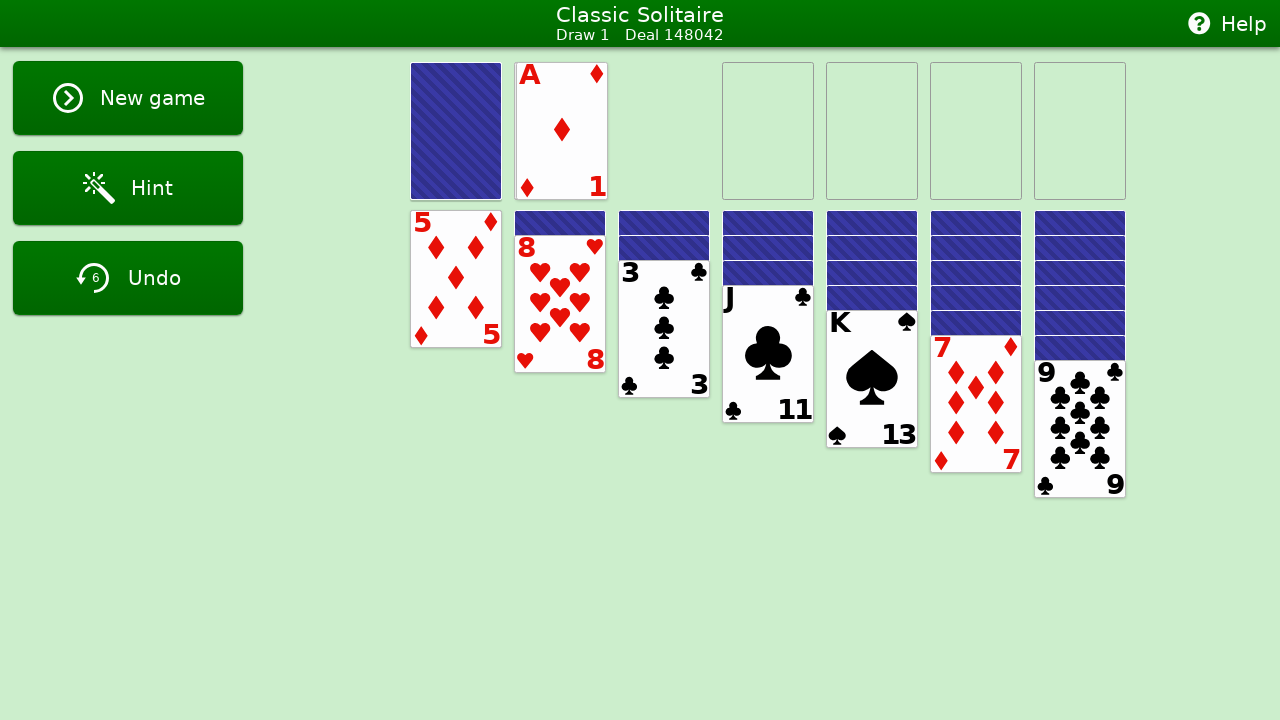

Dragged waste card card3 (suit 4, rank 1) to foundation 0 at (768, 131)
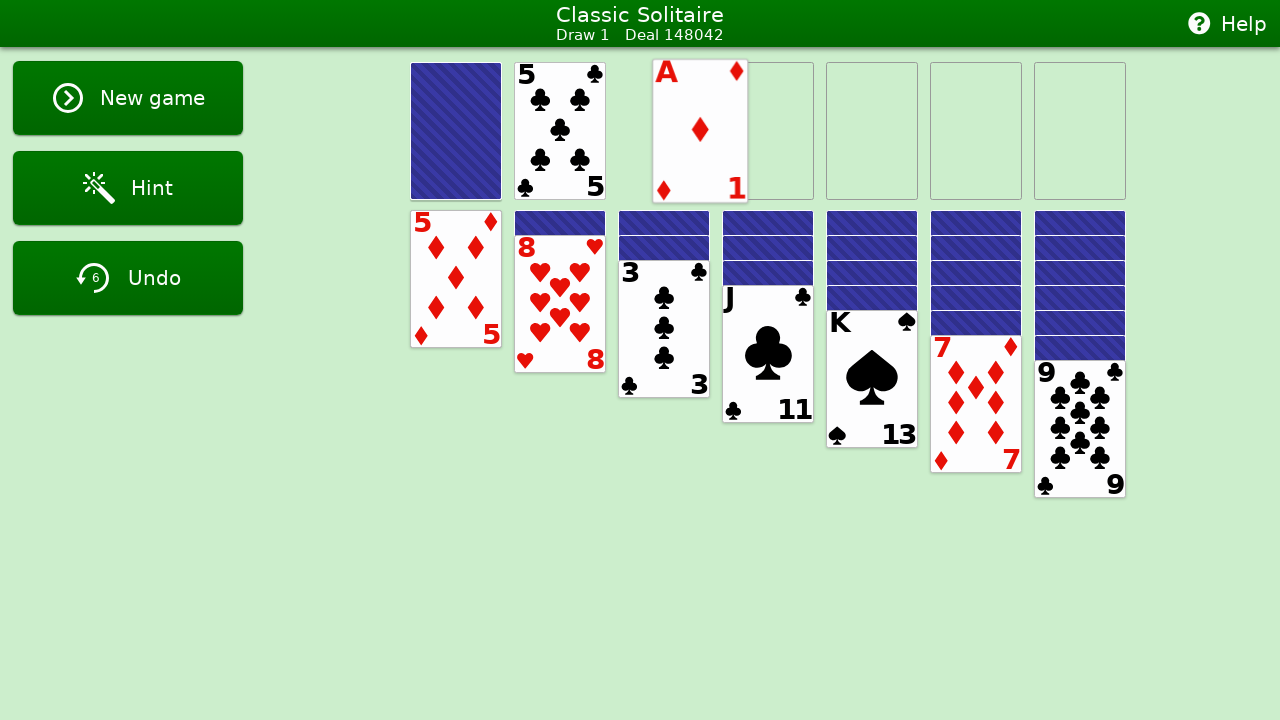

Waited 500ms before next move
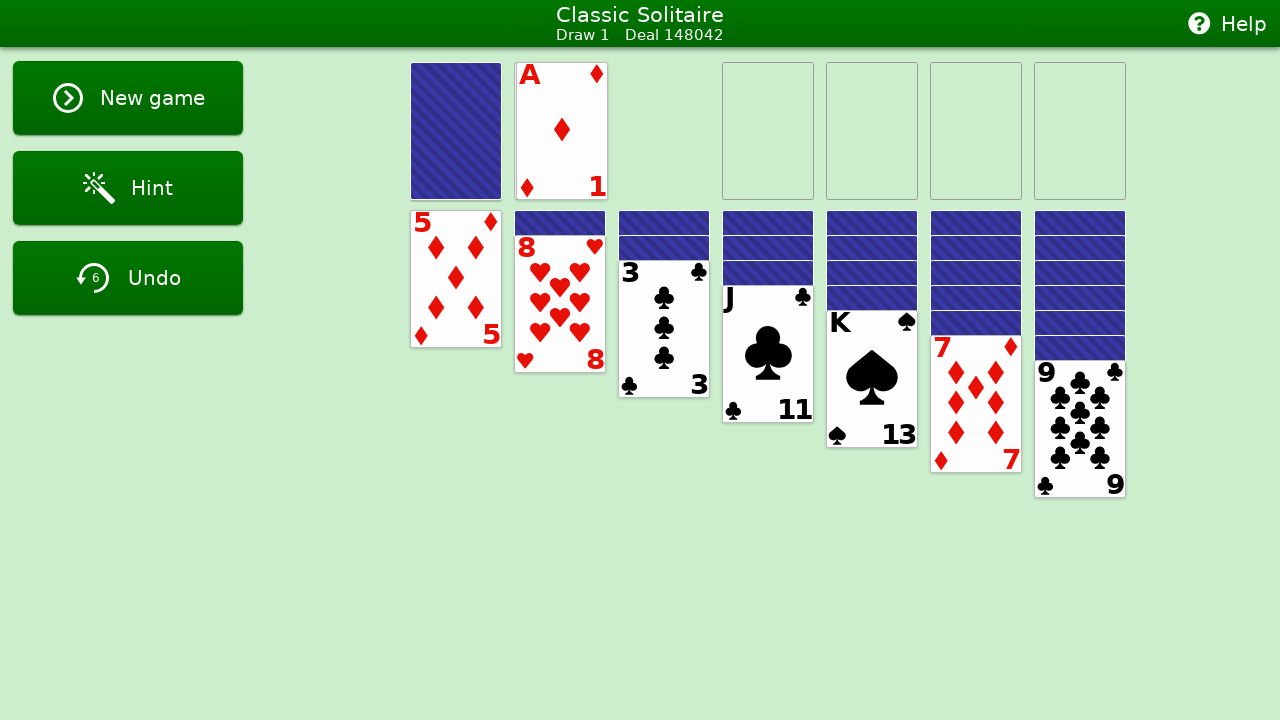

Dragged waste card card3 (suit 4, rank 1) to foundation 0 at (768, 131)
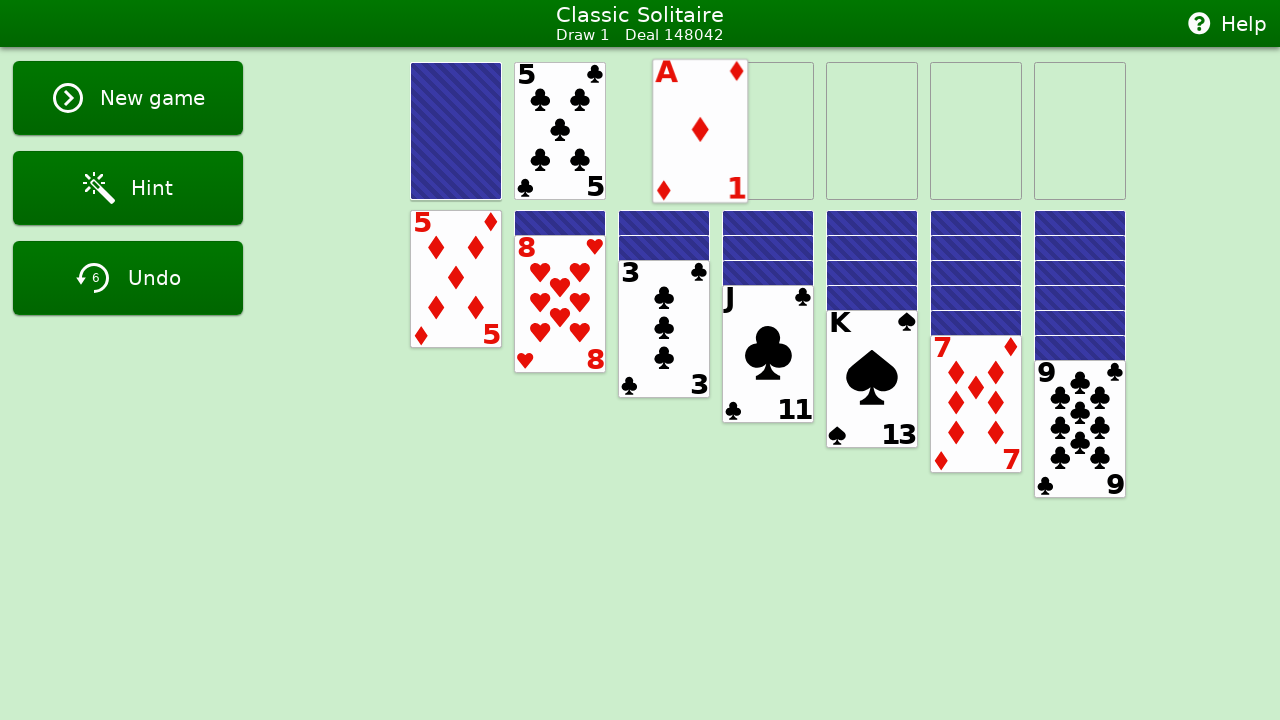

Waited 500ms before next move
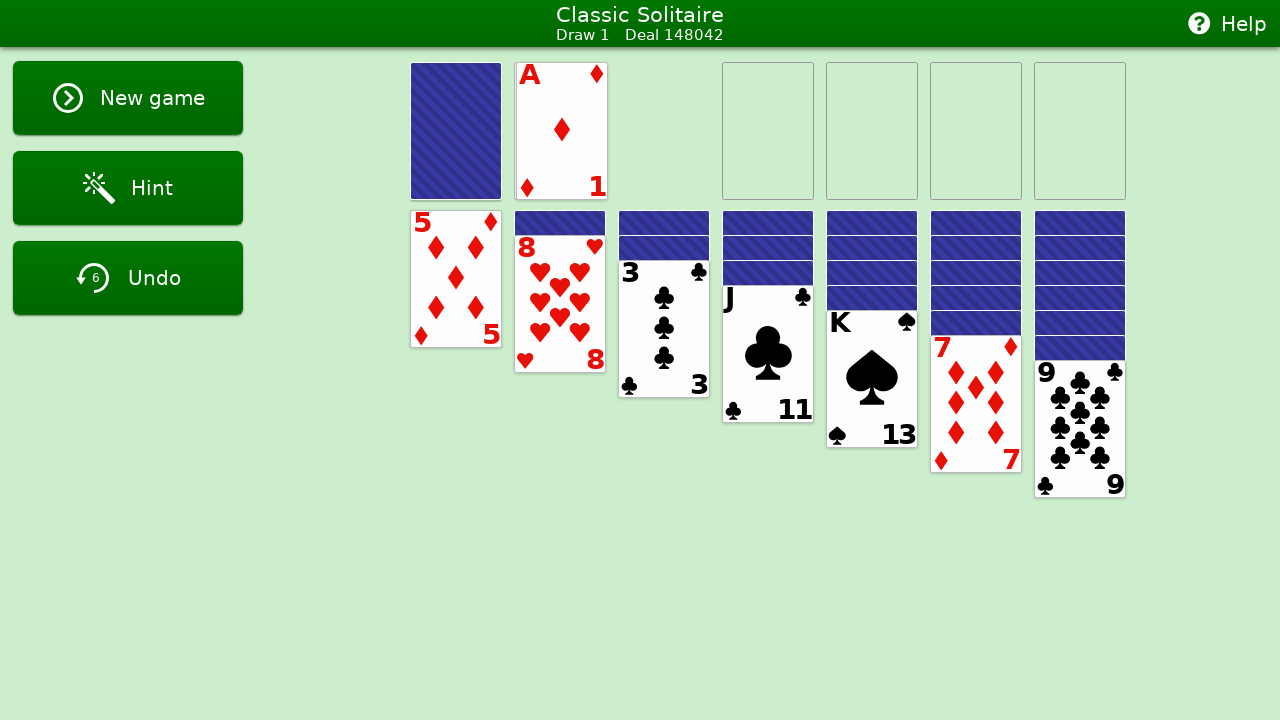

Dragged waste card card3 (suit 4, rank 1) to foundation 0 at (768, 131)
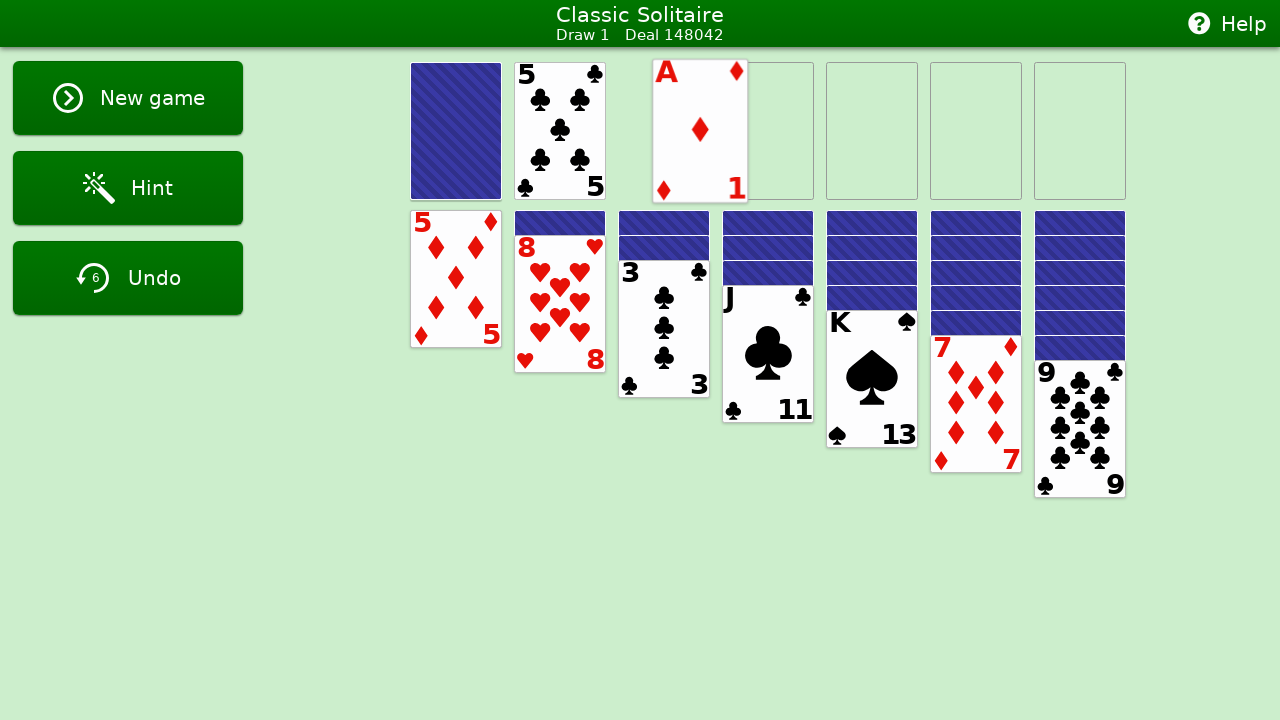

Waited 500ms before next move
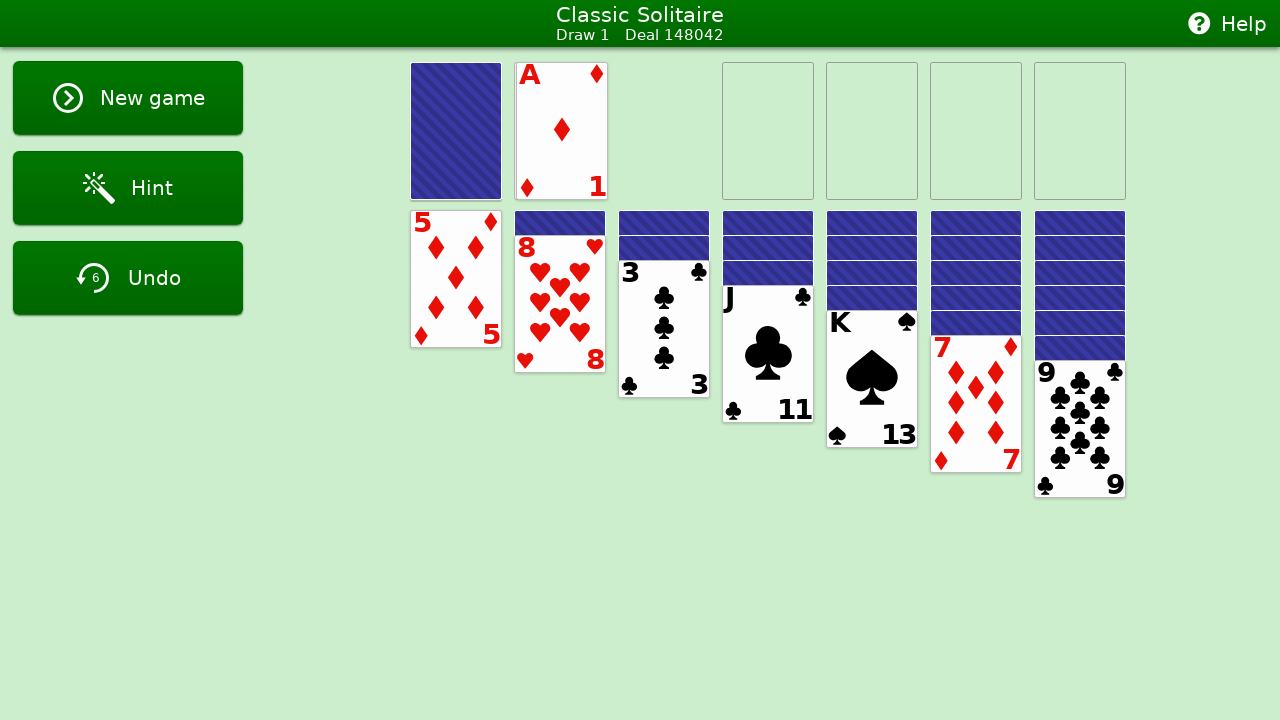

Dragged waste card card3 (suit 4, rank 1) to foundation 0 at (768, 131)
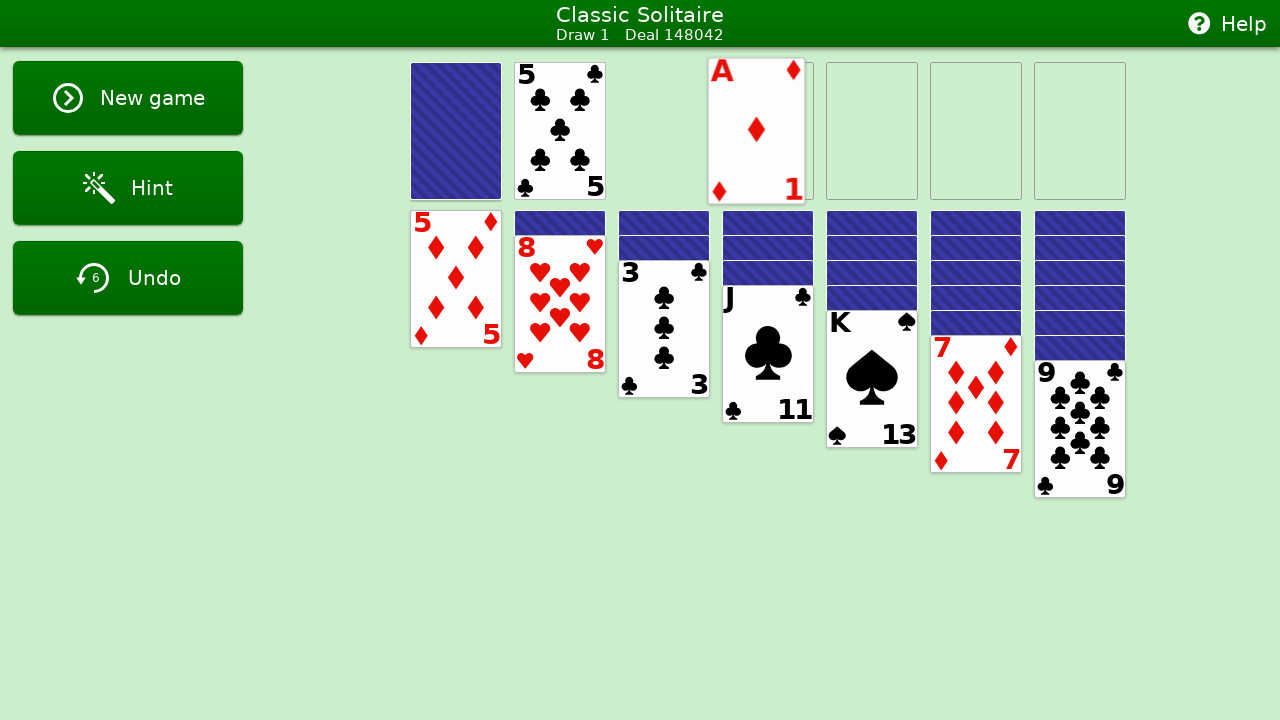

Waited 500ms before next move
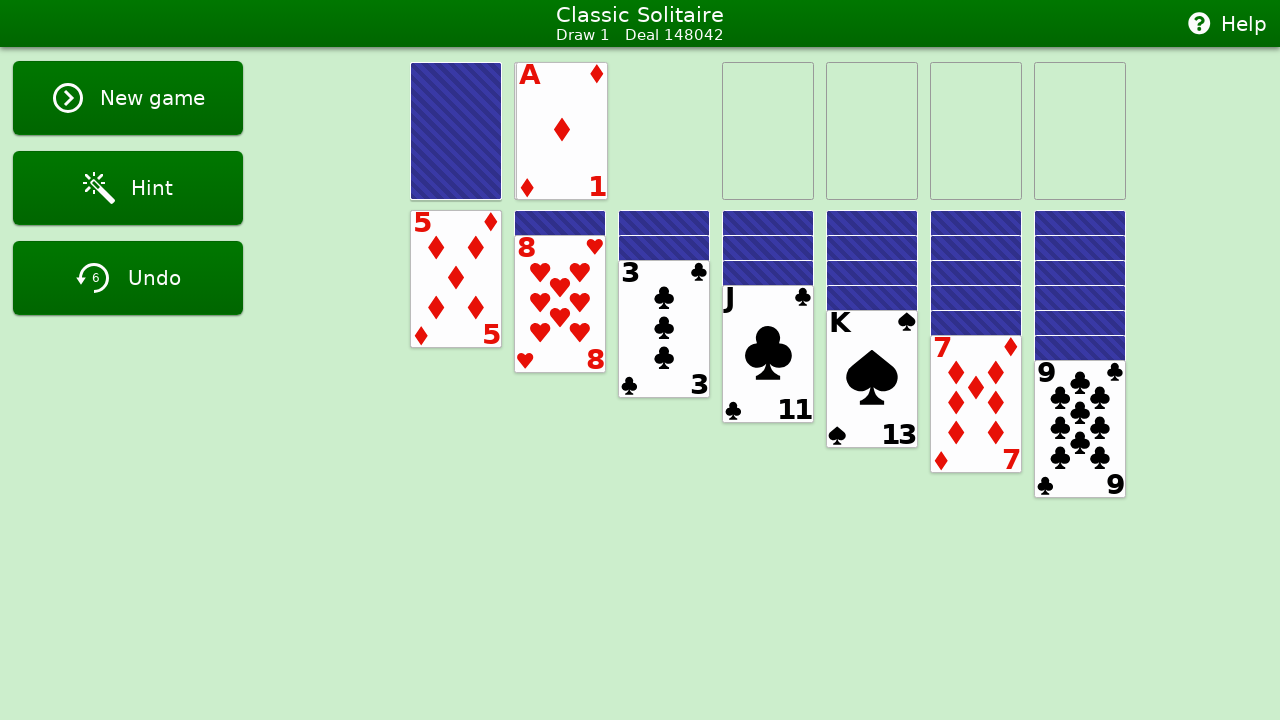

Dragged waste card card3 (suit 4, rank 1) to foundation 0 at (768, 131)
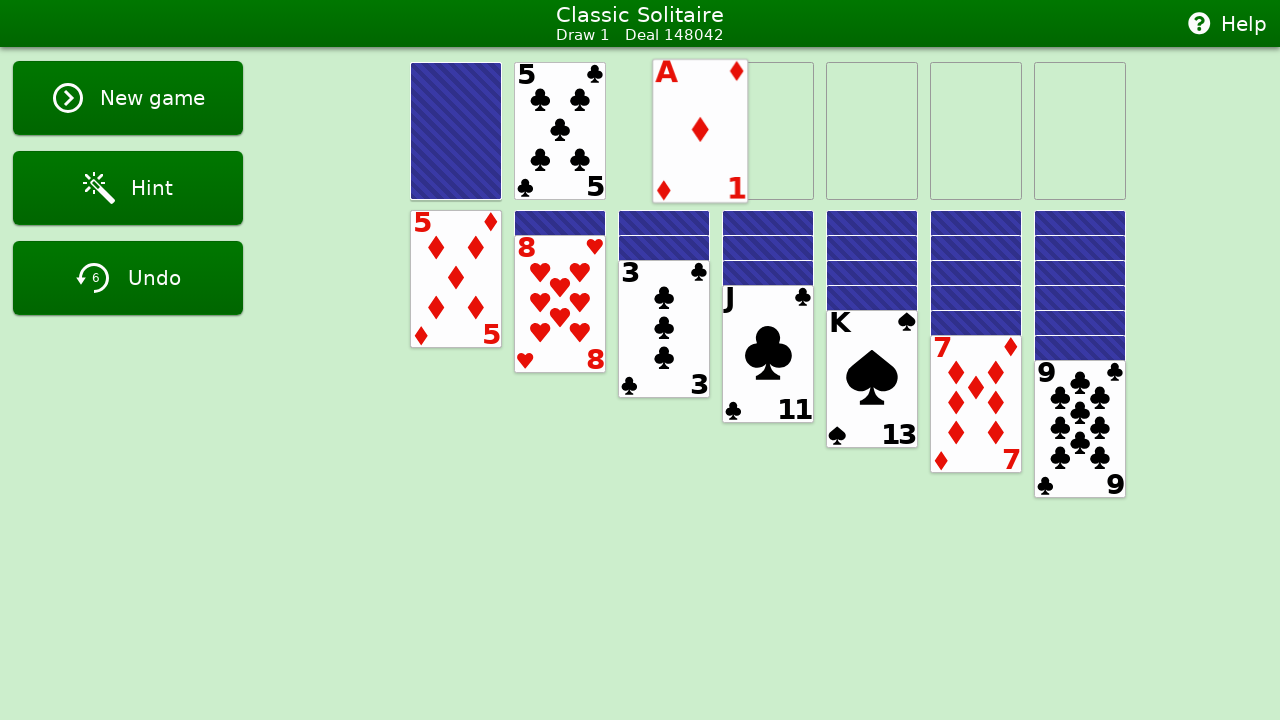

Waited 500ms before next move
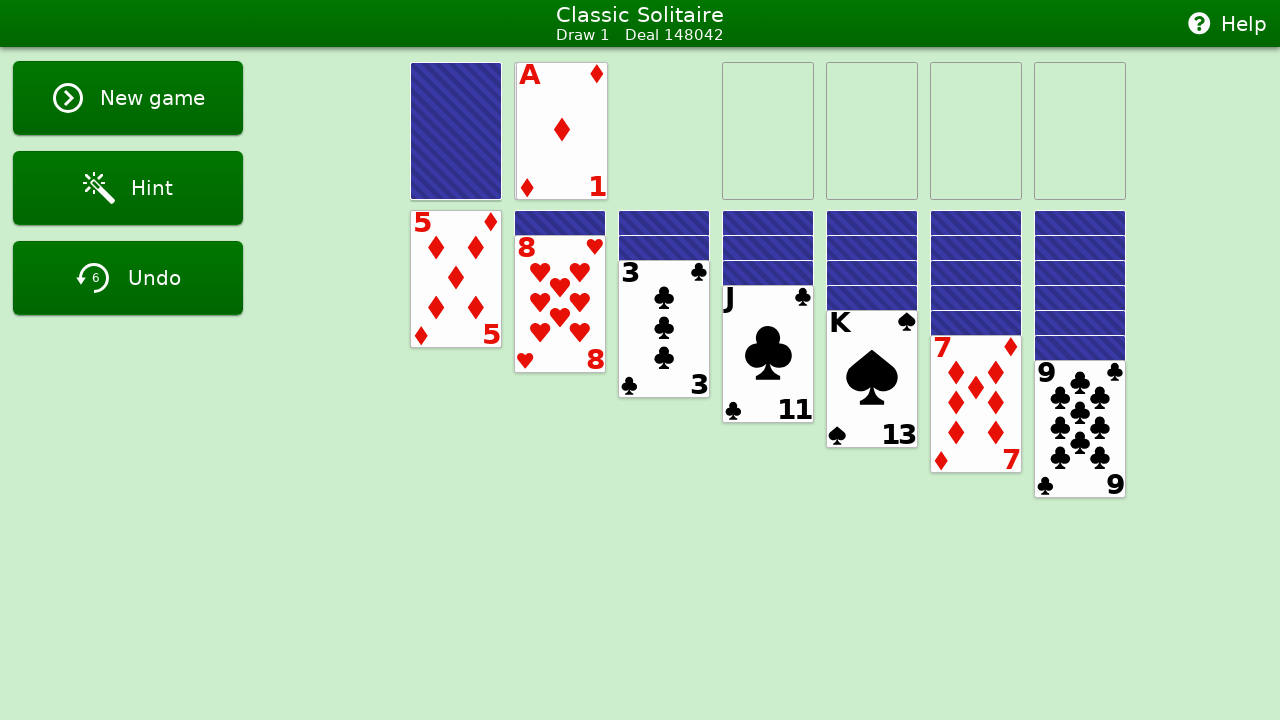

Dragged waste card card3 (suit 4, rank 1) to foundation 0 at (768, 131)
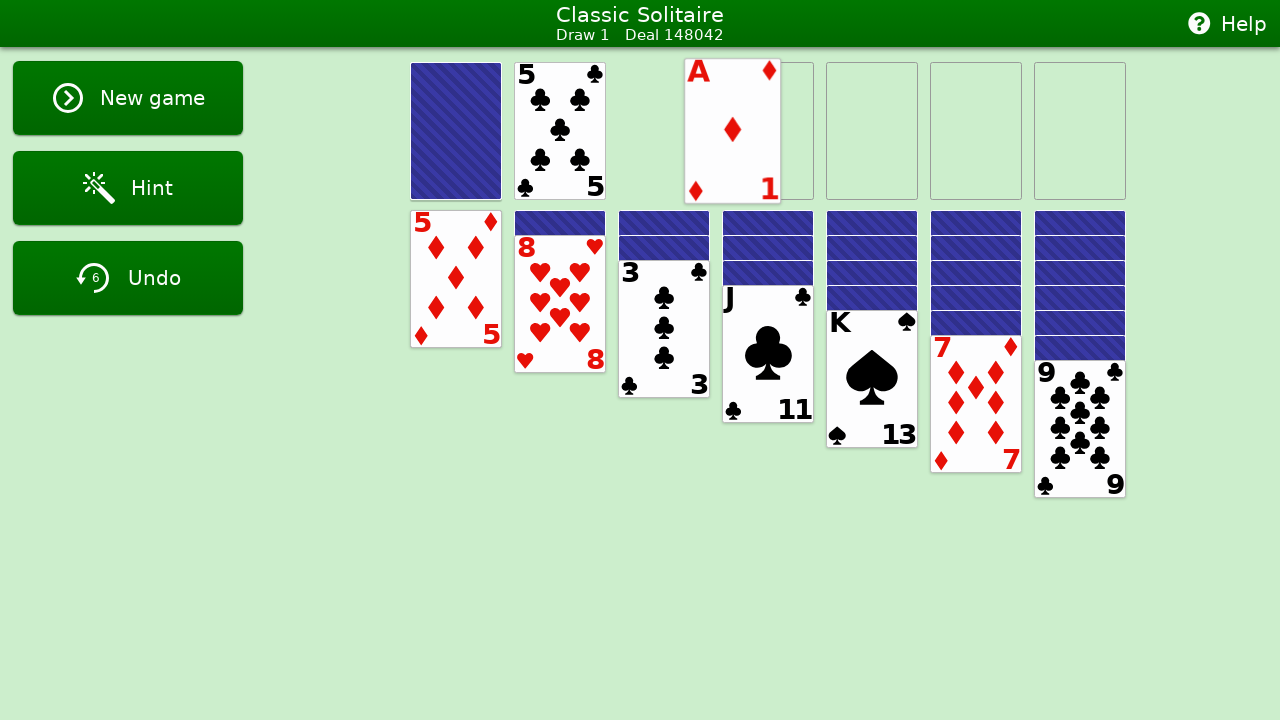

Waited 500ms before next move
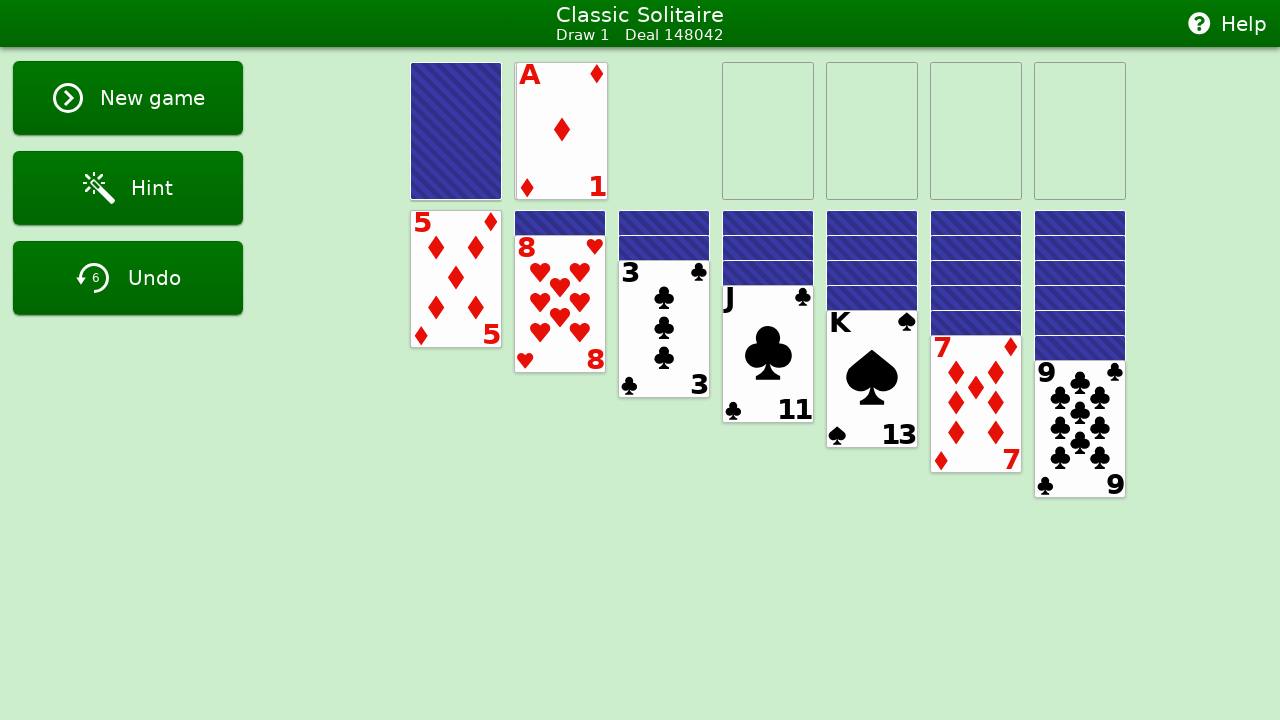

Dragged waste card card3 (suit 4, rank 1) to foundation 0 at (768, 131)
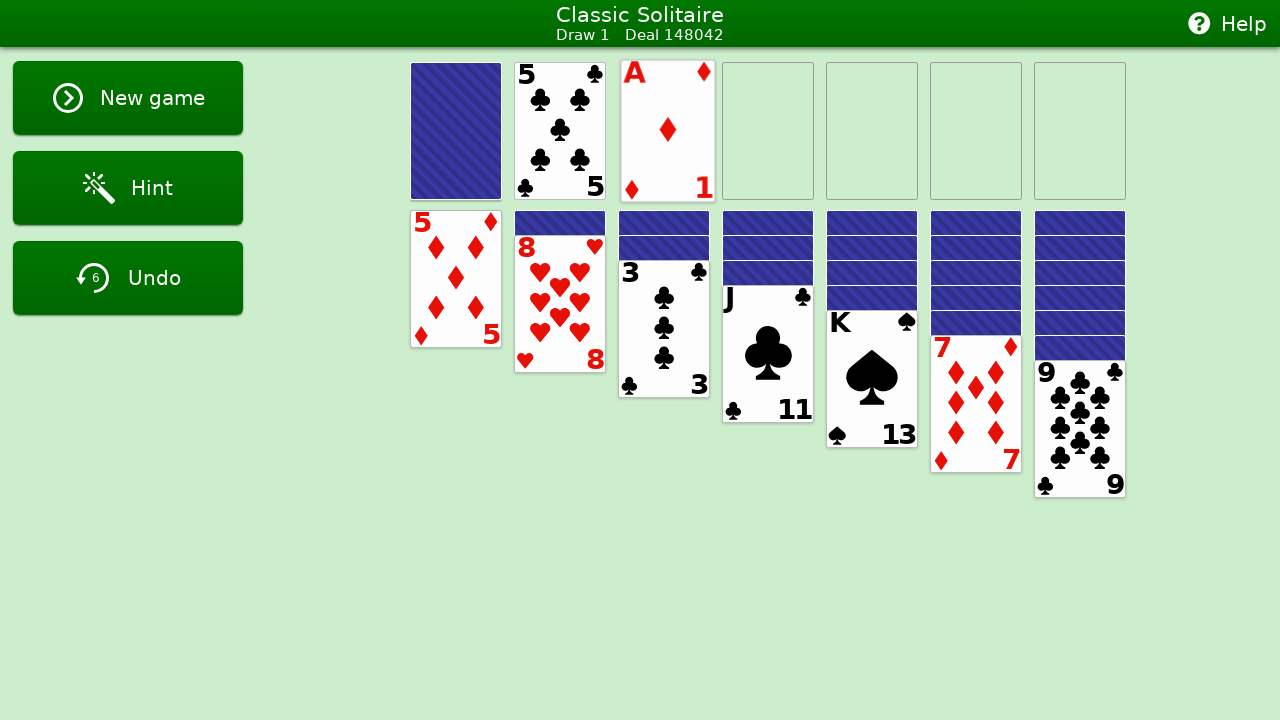

Waited 500ms before next move
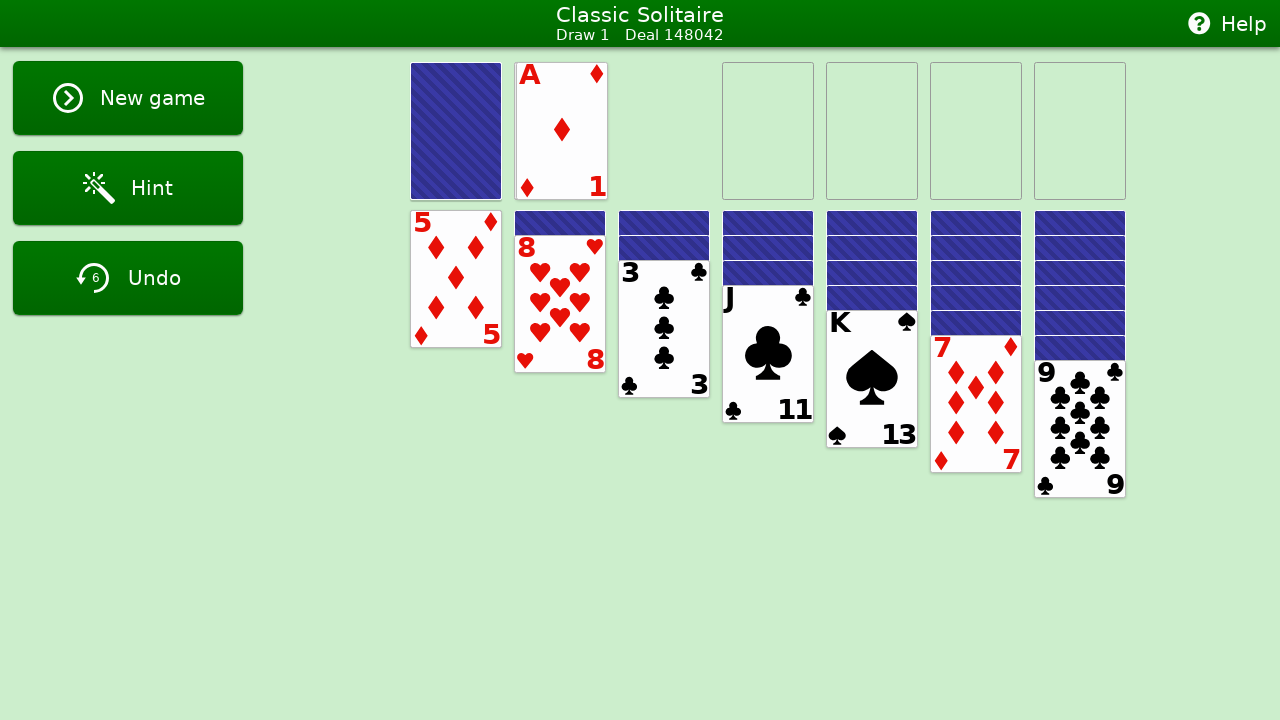

Dragged waste card card3 (suit 4, rank 1) to foundation 0 at (768, 131)
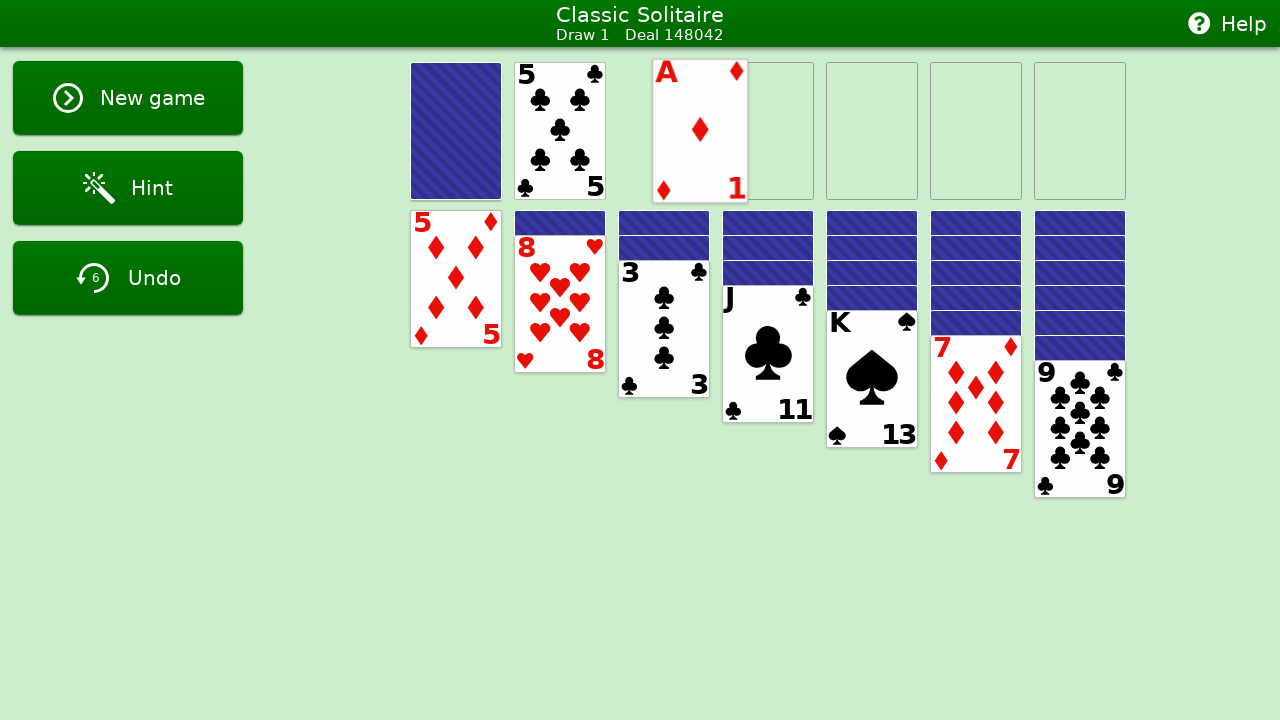

Waited 500ms before next move
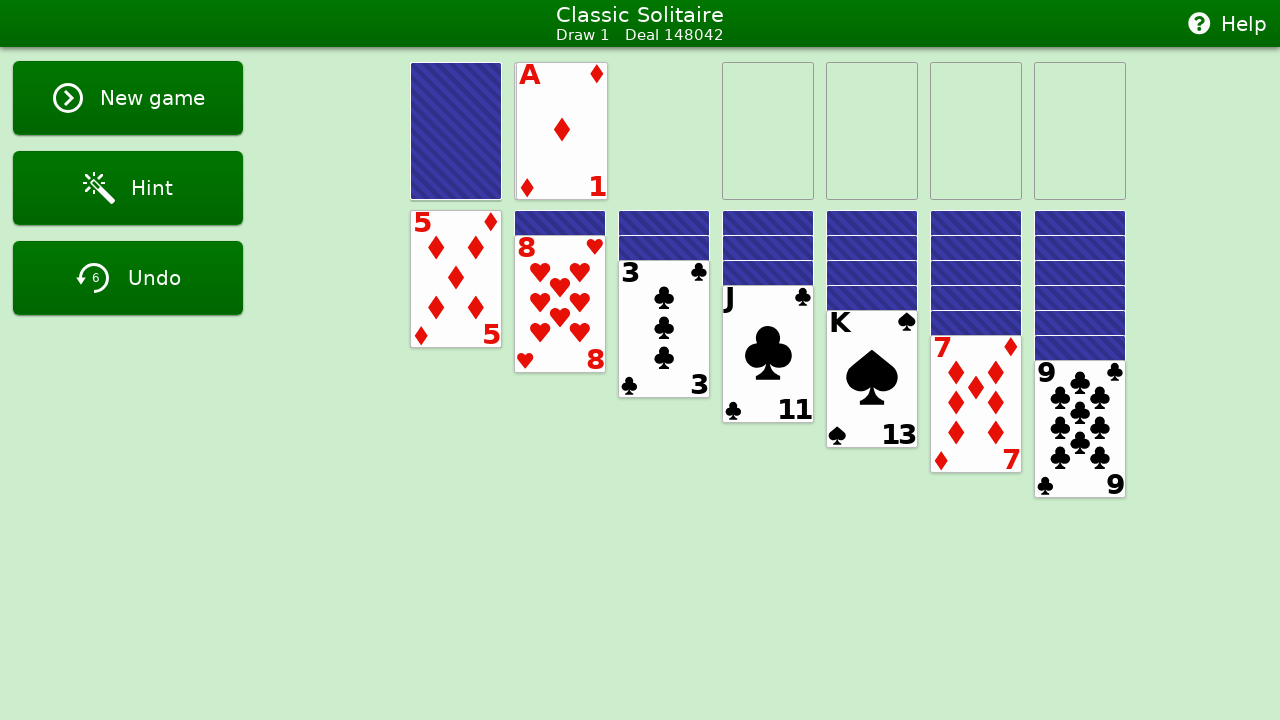

Dragged waste card card3 (suit 4, rank 1) to foundation 0 at (768, 131)
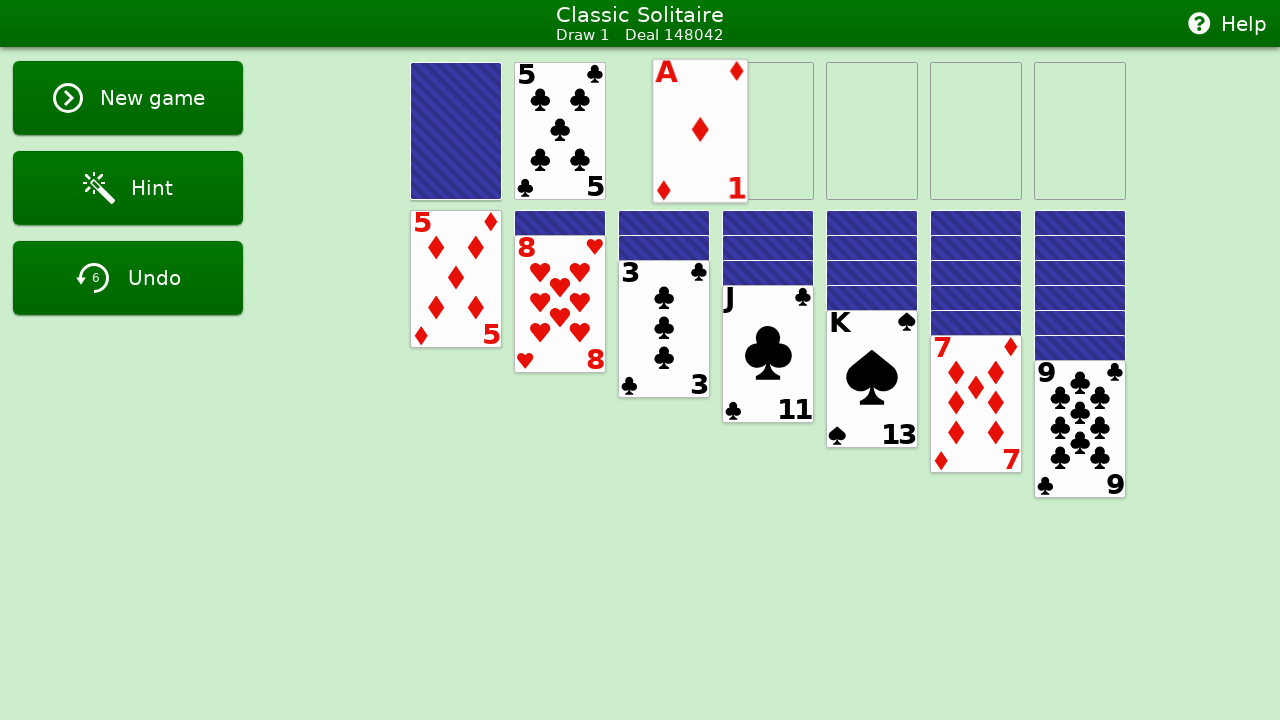

Waited 500ms before next move
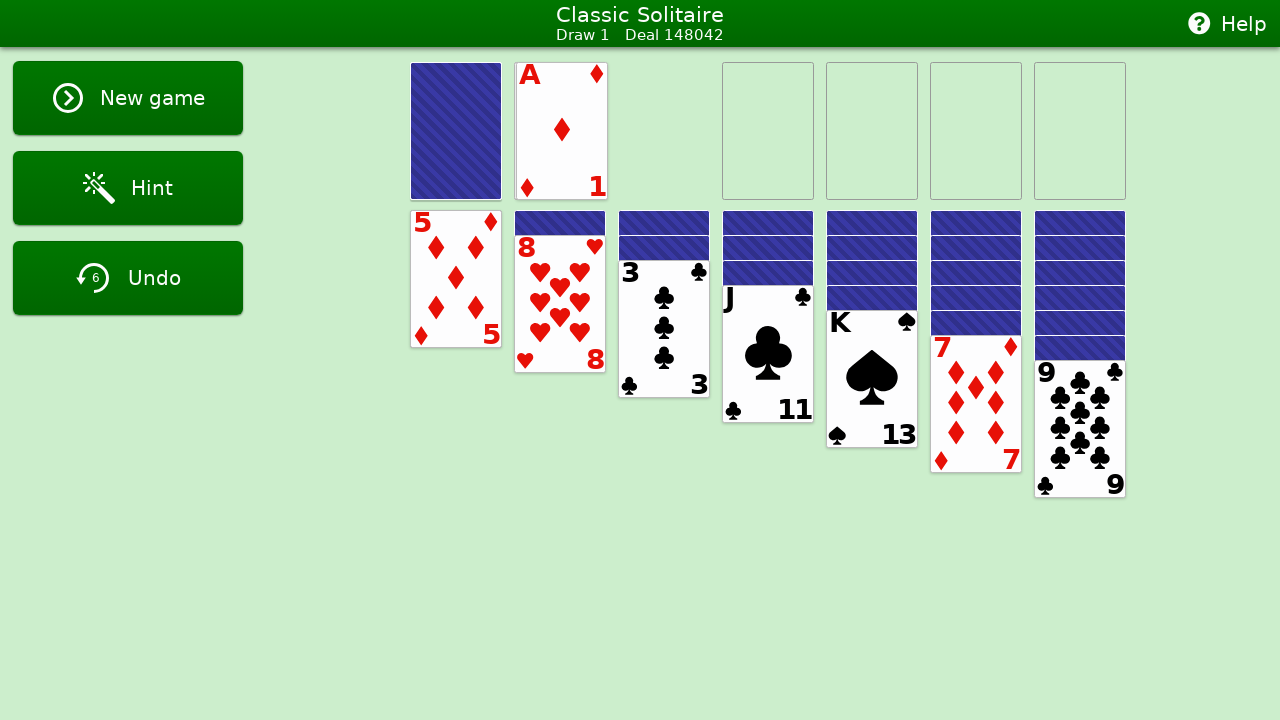

Dragged waste card card3 (suit 4, rank 1) to foundation 0 at (768, 131)
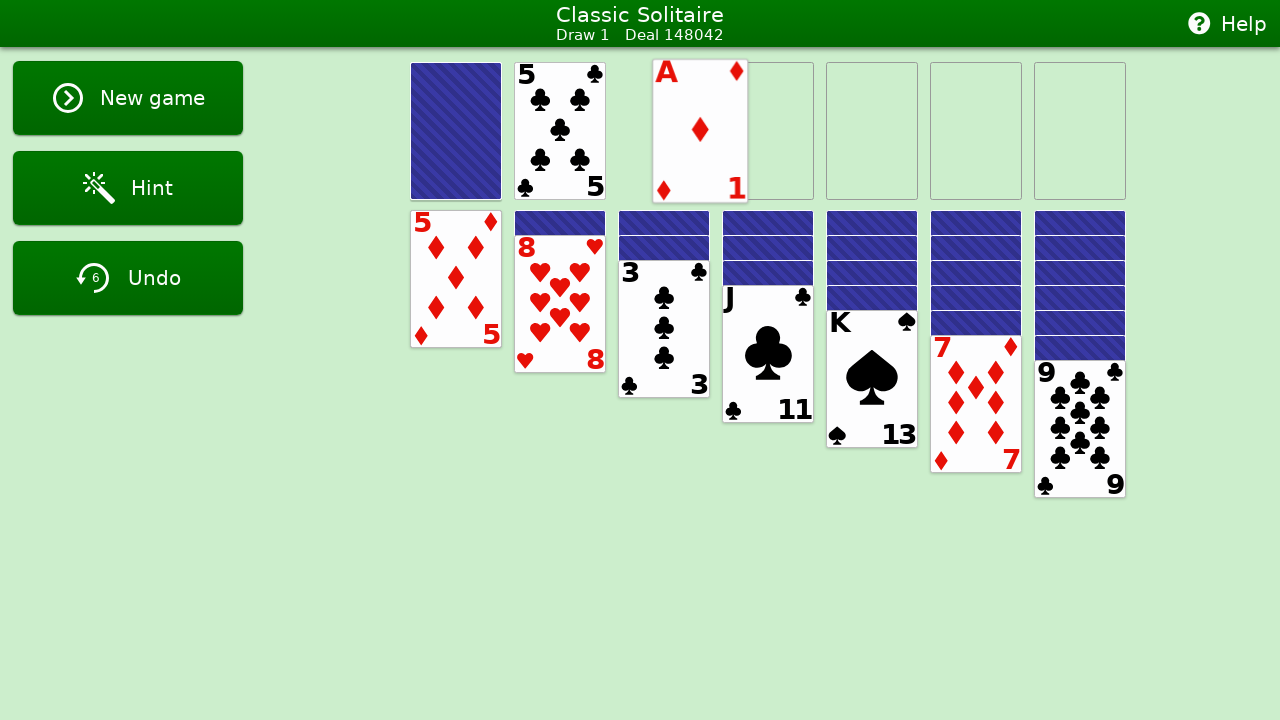

Waited 500ms before next move
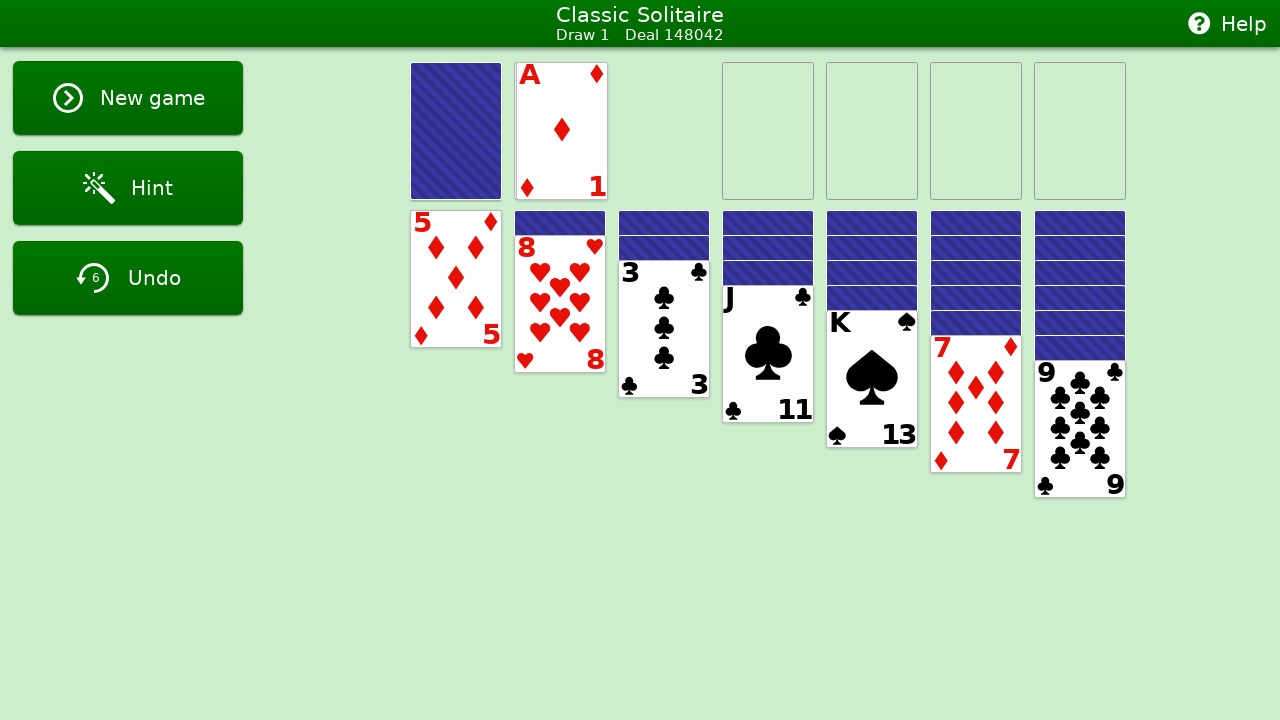

Dragged waste card card3 (suit 4, rank 1) to foundation 0 at (768, 131)
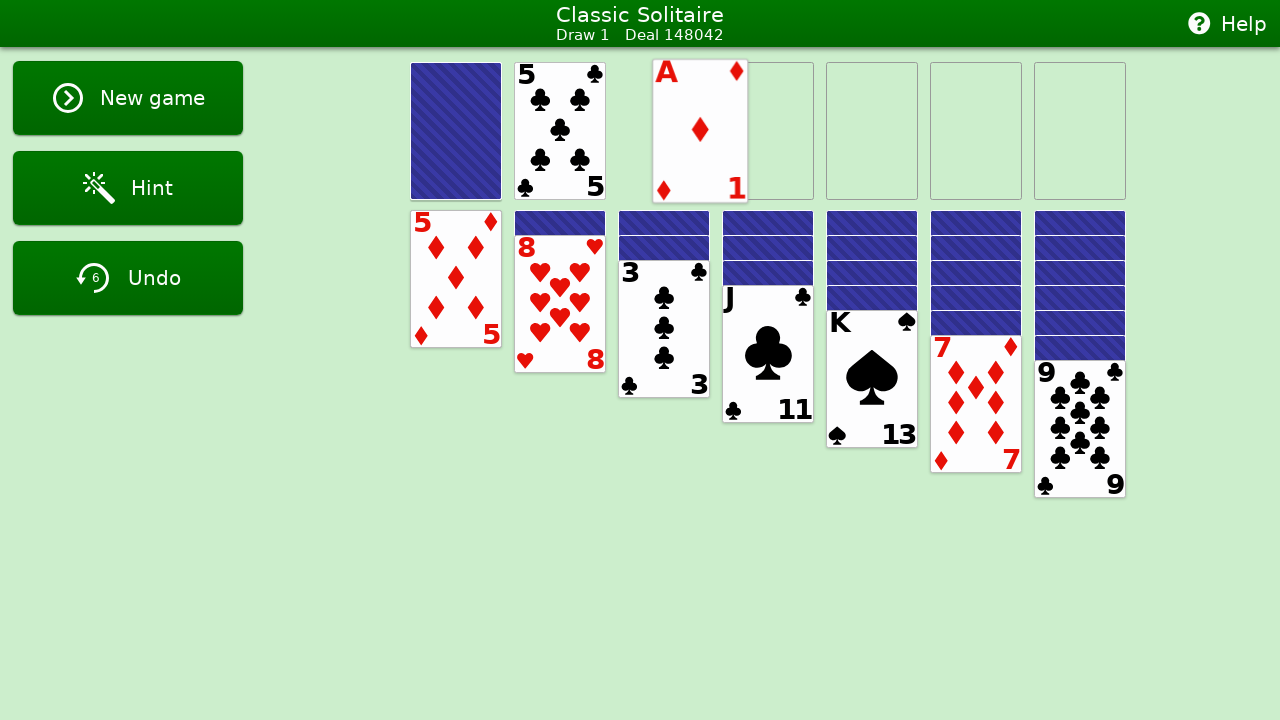

Waited 500ms before next move
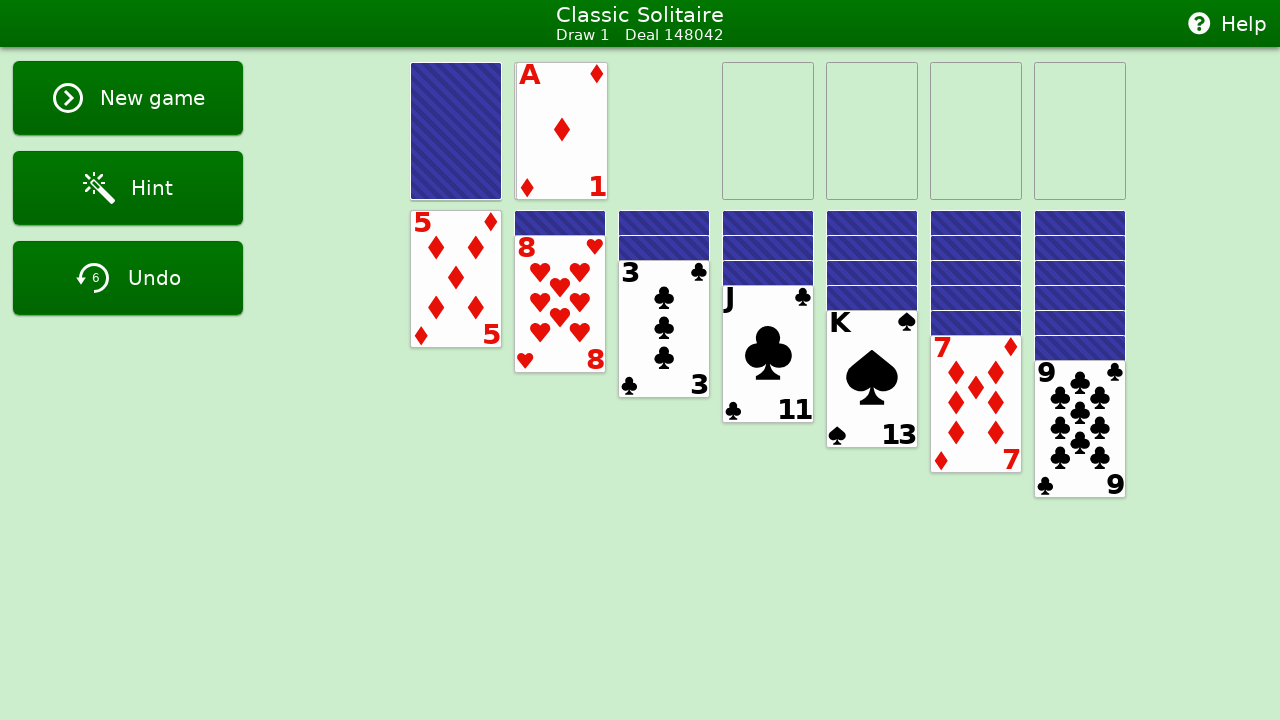

Dragged waste card card3 (suit 4, rank 1) to foundation 0 at (768, 131)
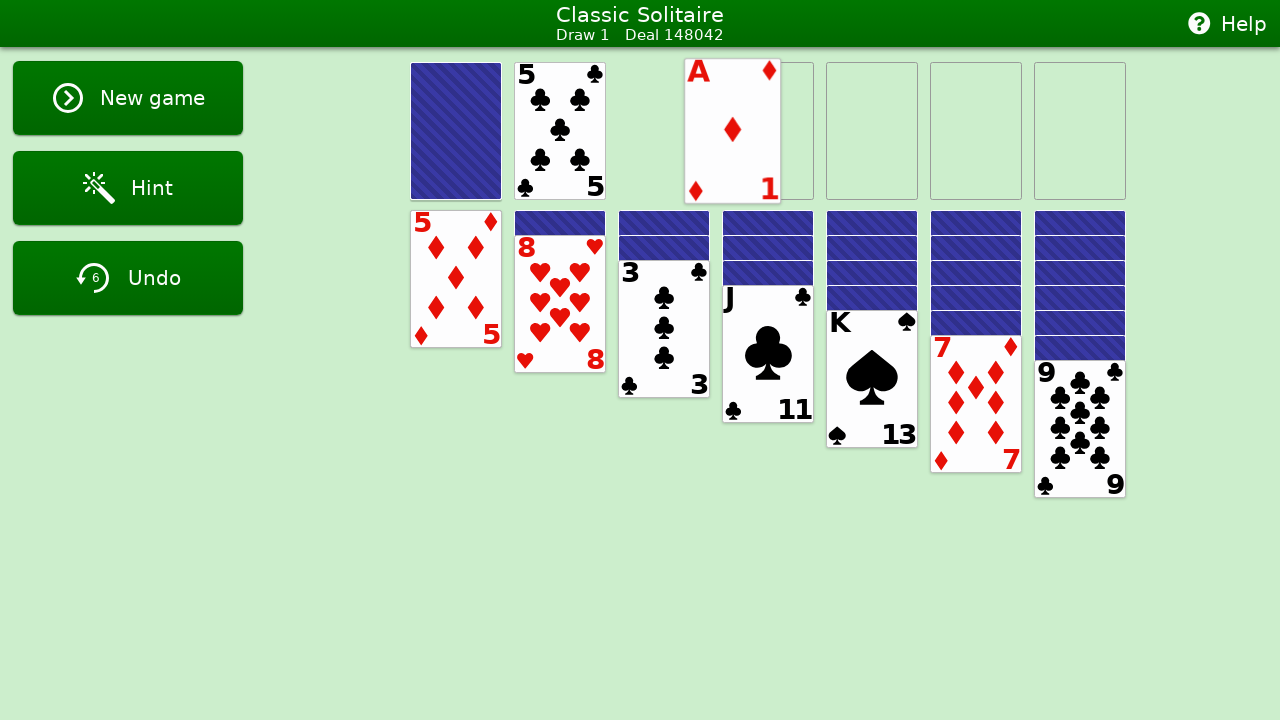

Waited 500ms before next move
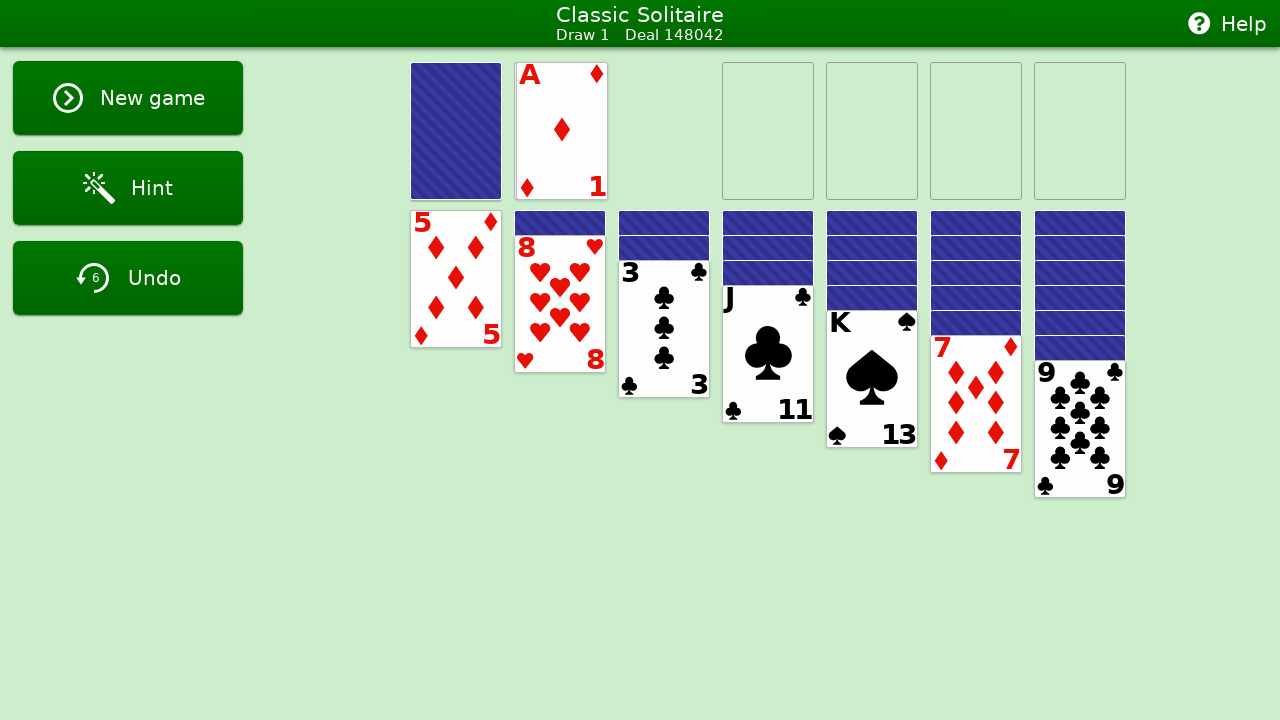

Dragged waste card card3 (suit 4, rank 1) to foundation 0 at (768, 131)
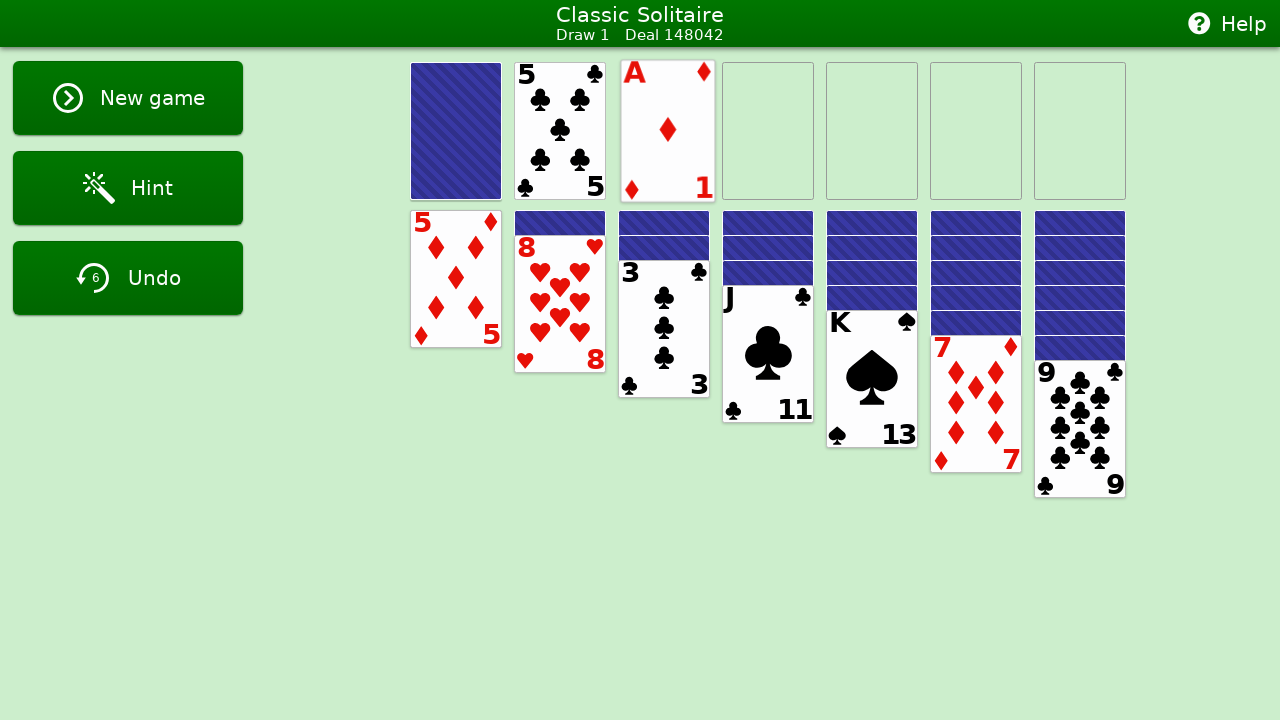

Waited 500ms before next move
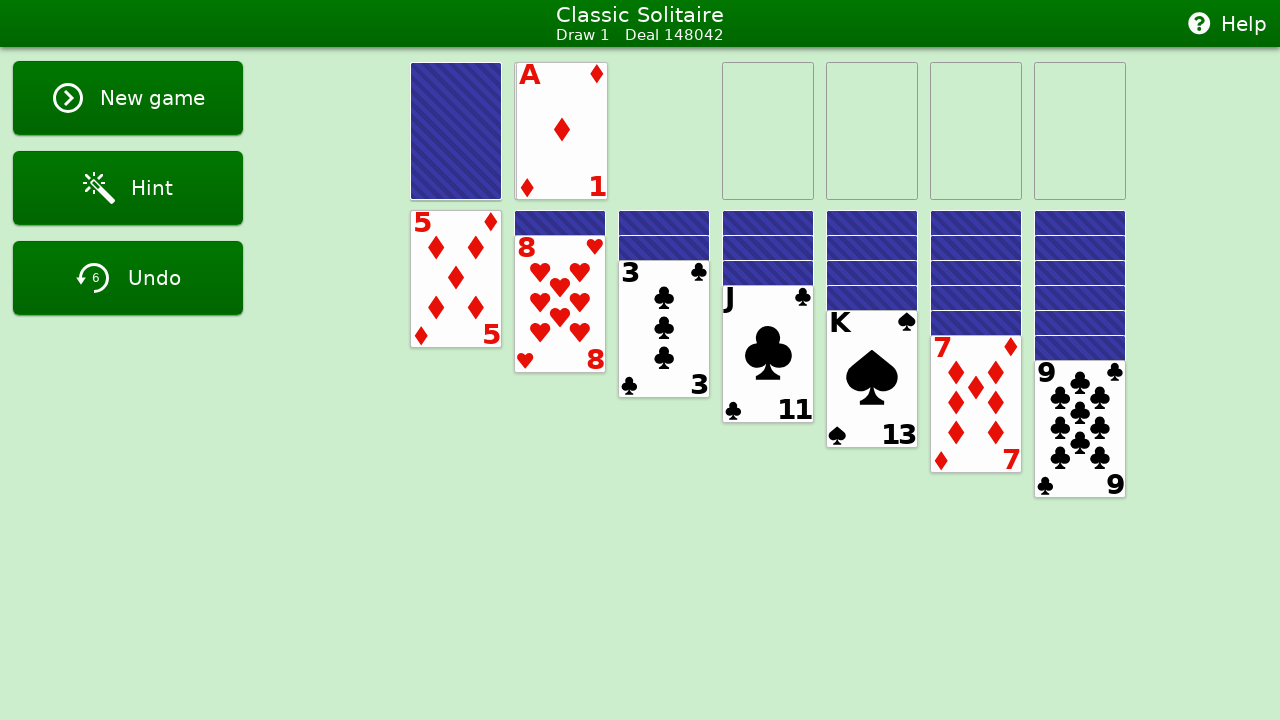

Dragged waste card card3 (suit 4, rank 1) to foundation 0 at (768, 131)
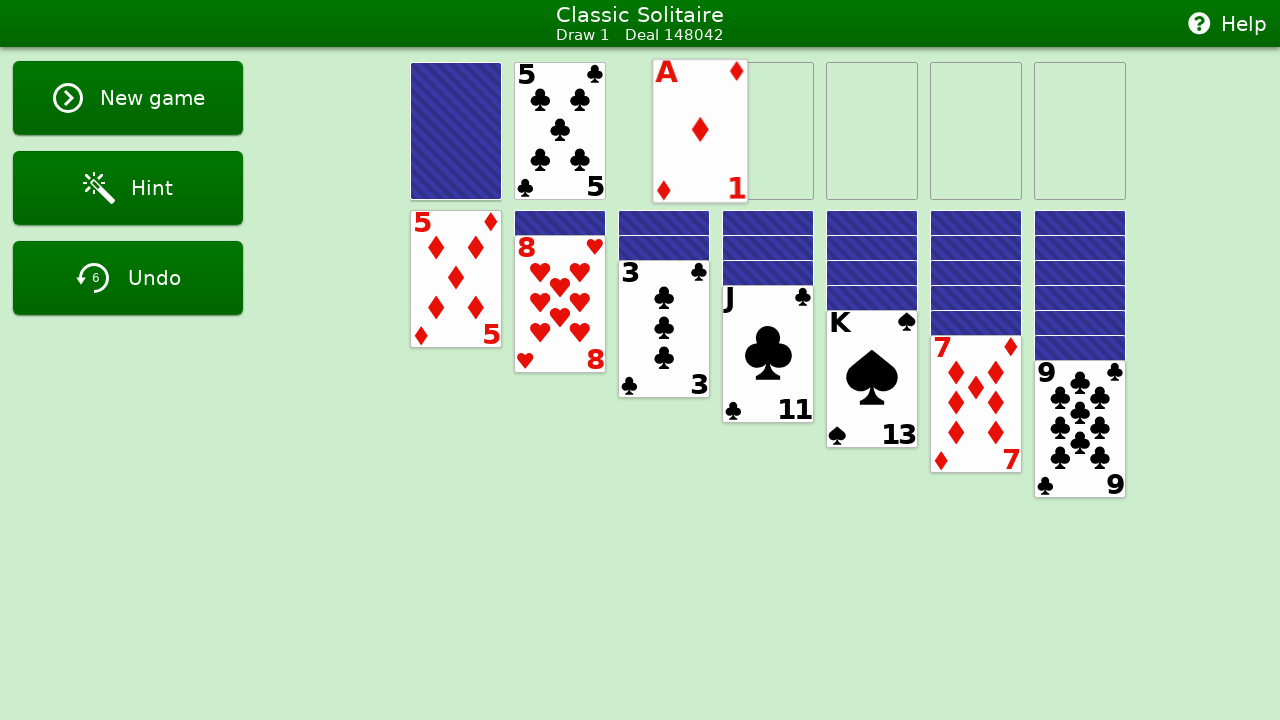

Waited 500ms before next move
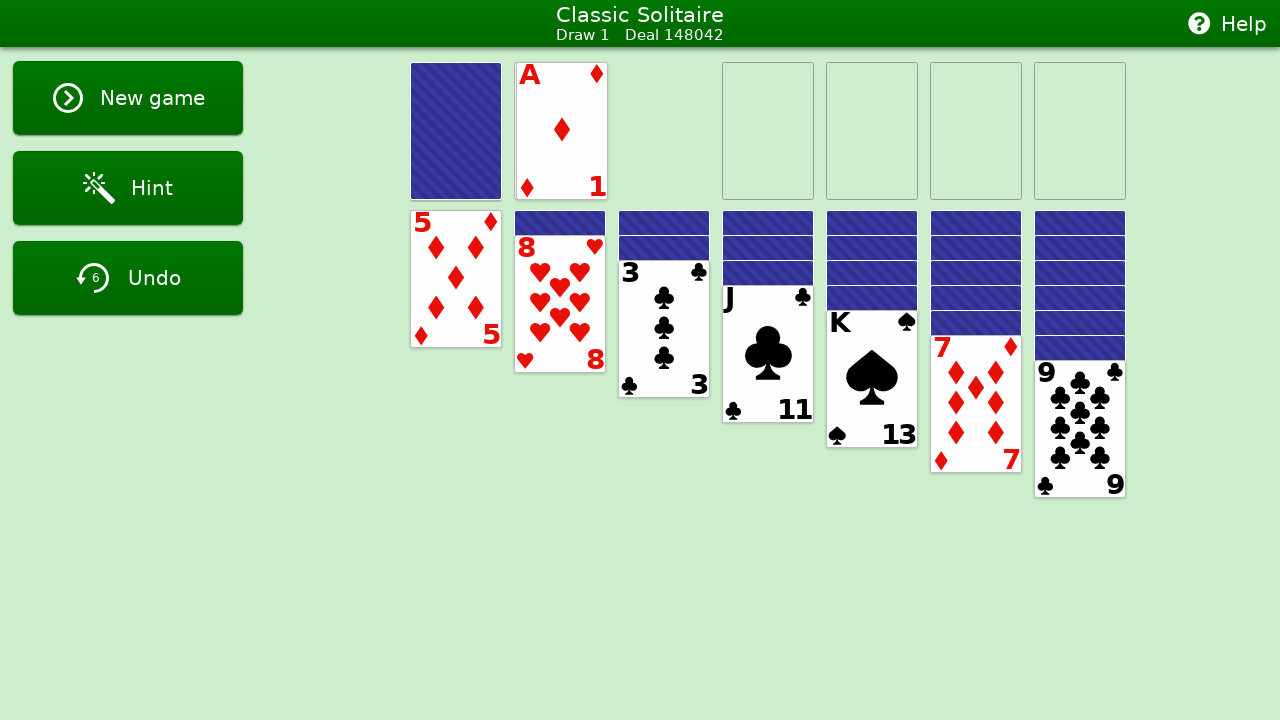

Dragged waste card card3 (suit 4, rank 1) to foundation 0 at (768, 131)
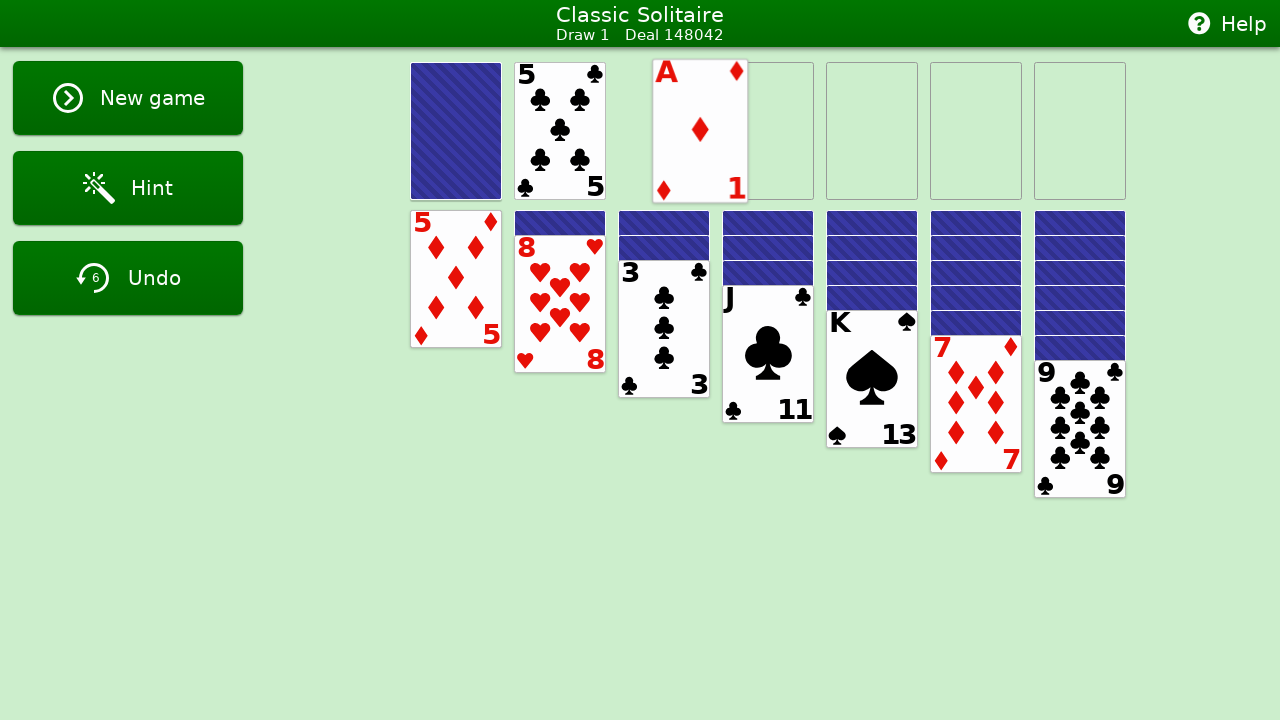

Waited 500ms before next move
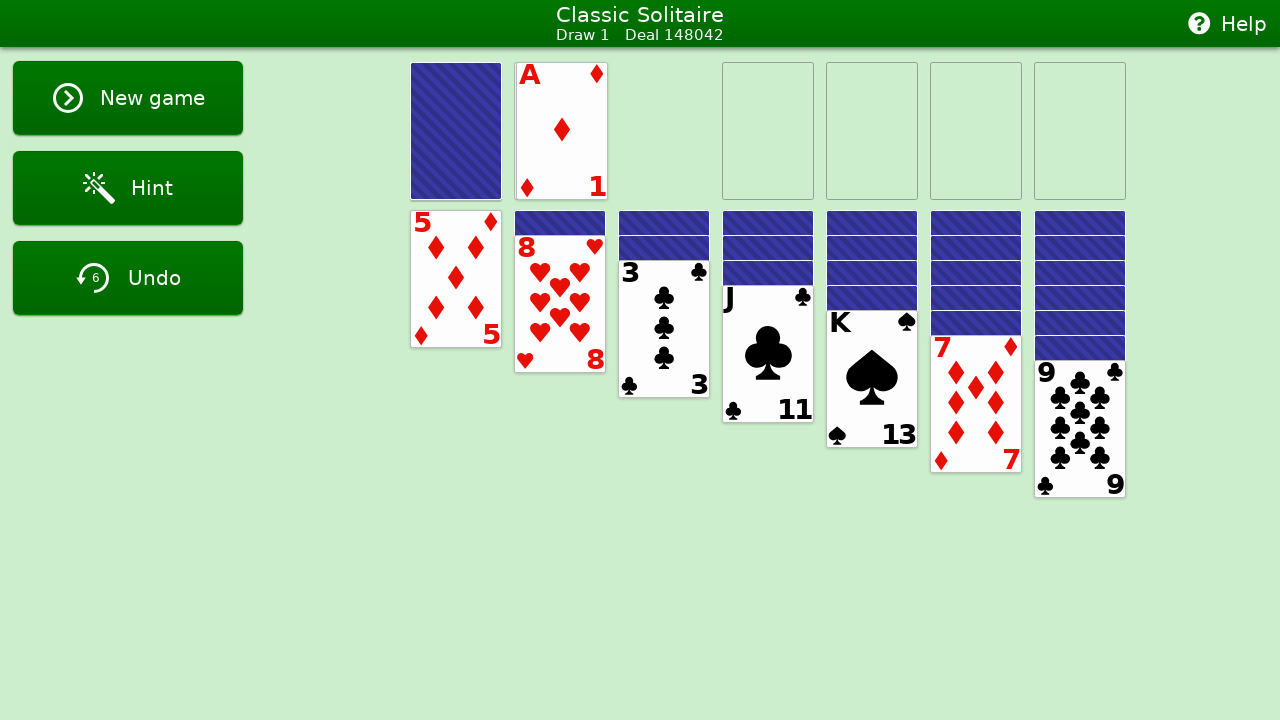

Dragged waste card card3 (suit 4, rank 1) to foundation 0 at (768, 131)
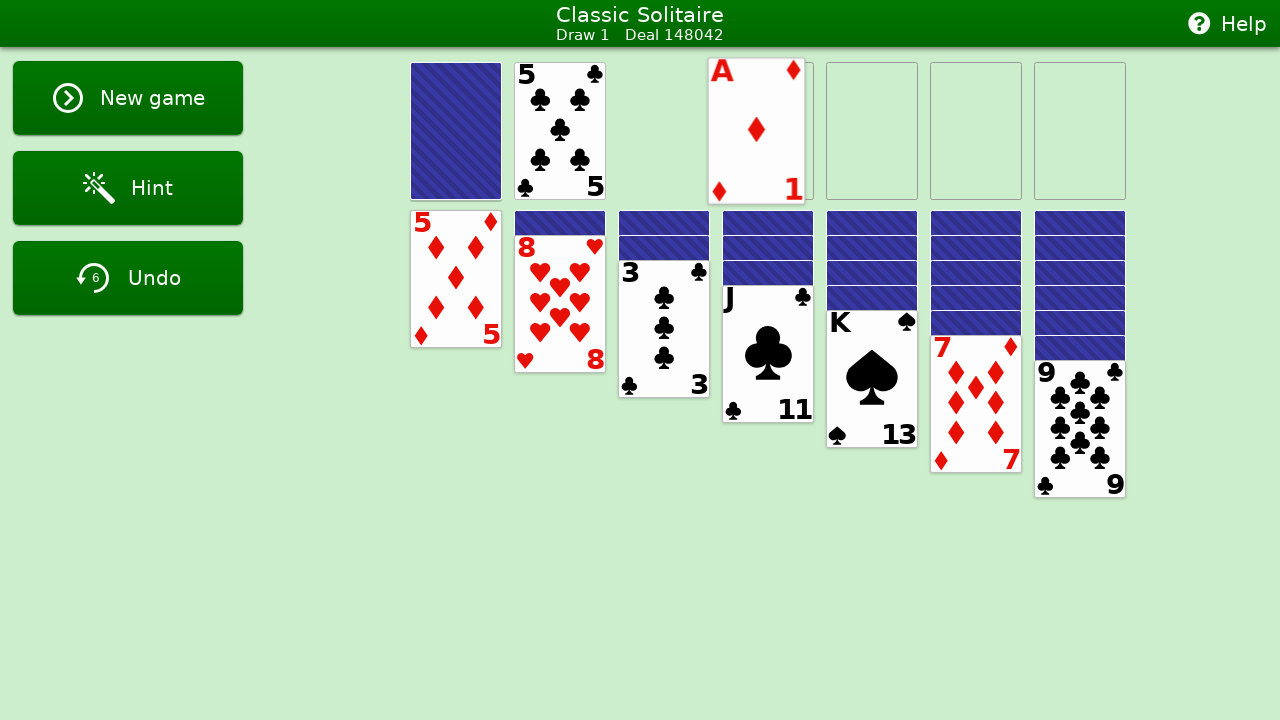

Waited 500ms before next move
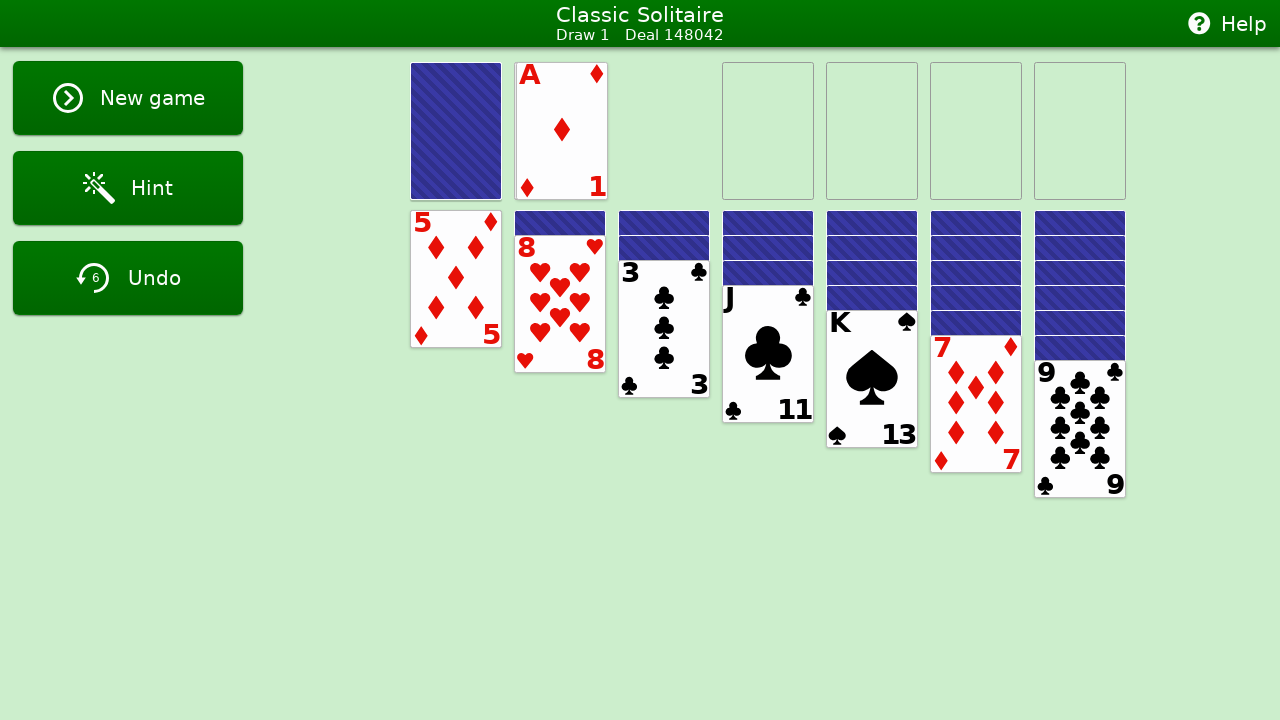

Dragged waste card card3 (suit 4, rank 1) to foundation 0 at (768, 131)
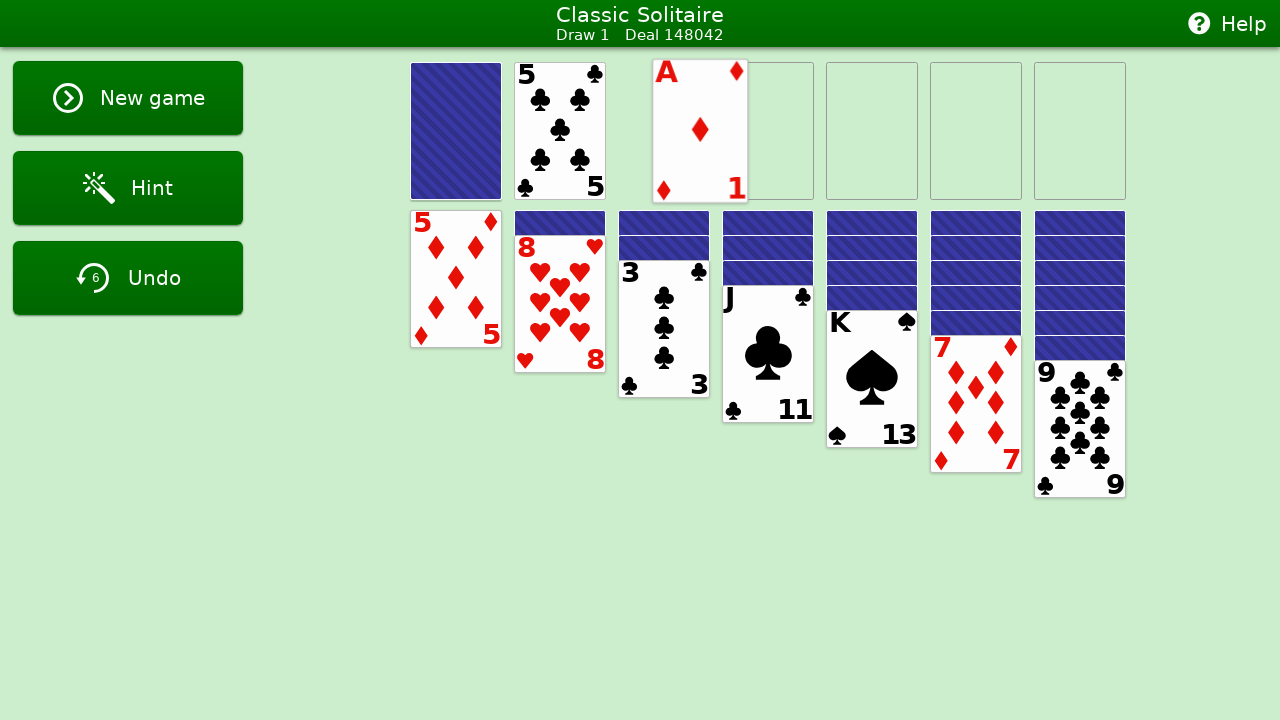

Waited 500ms before next move
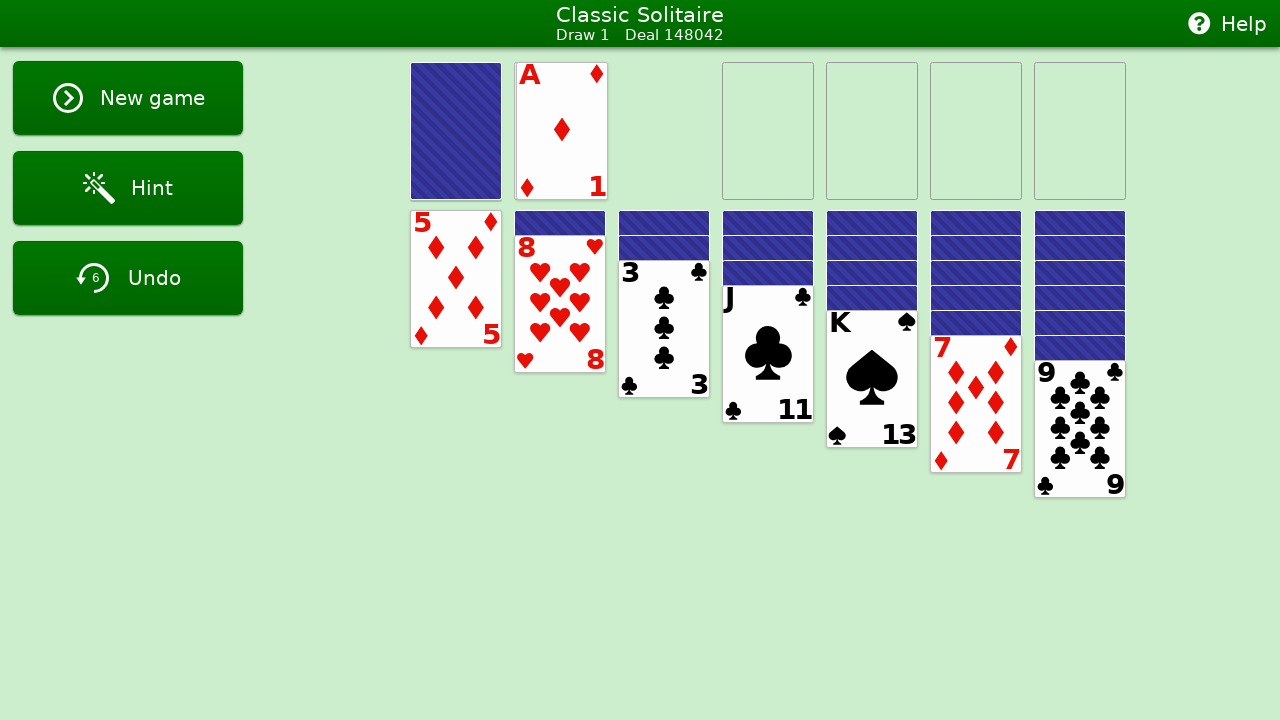

Dragged waste card card3 (suit 4, rank 1) to foundation 0 at (768, 131)
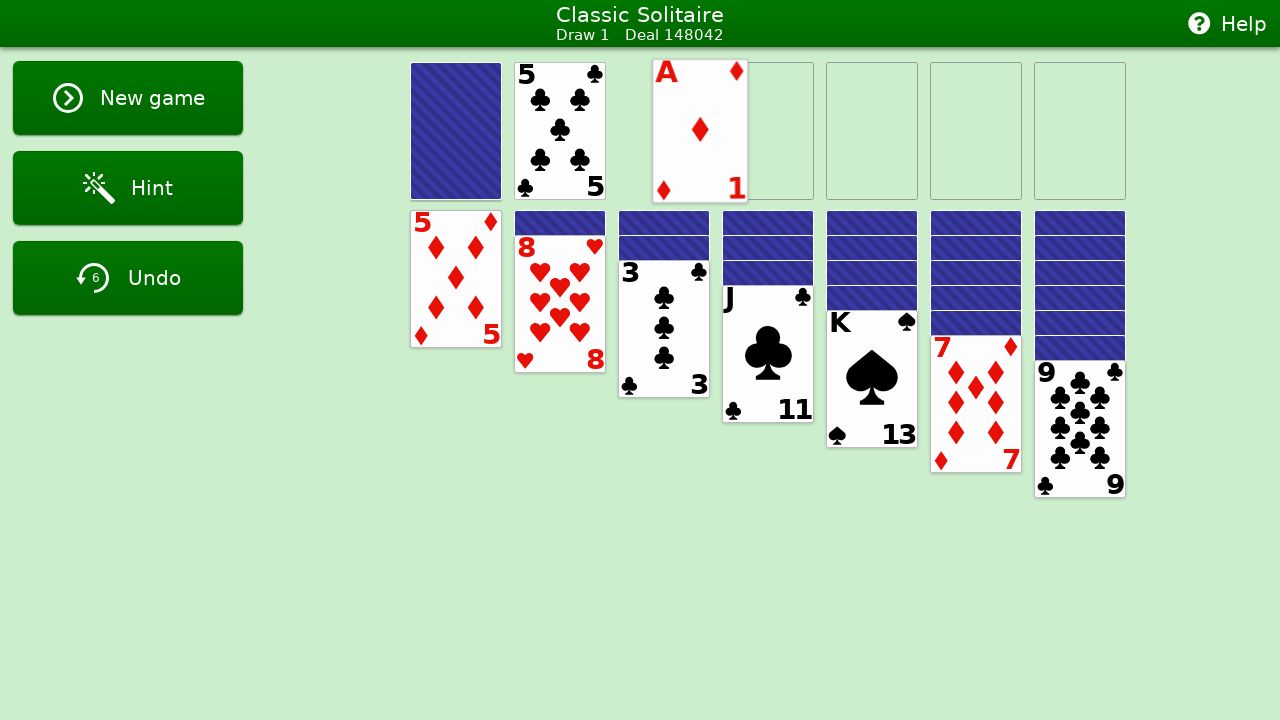

Waited 500ms before next move
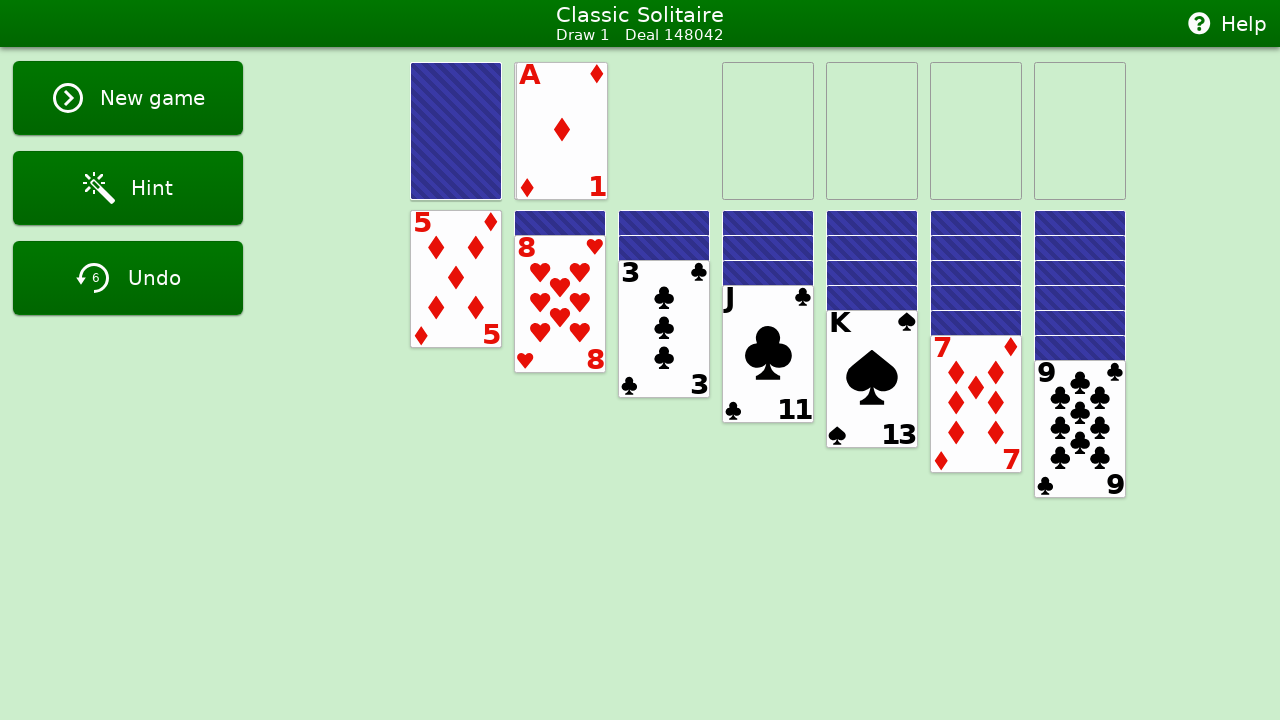

Dragged waste card card3 (suit 4, rank 1) to foundation 0 at (768, 131)
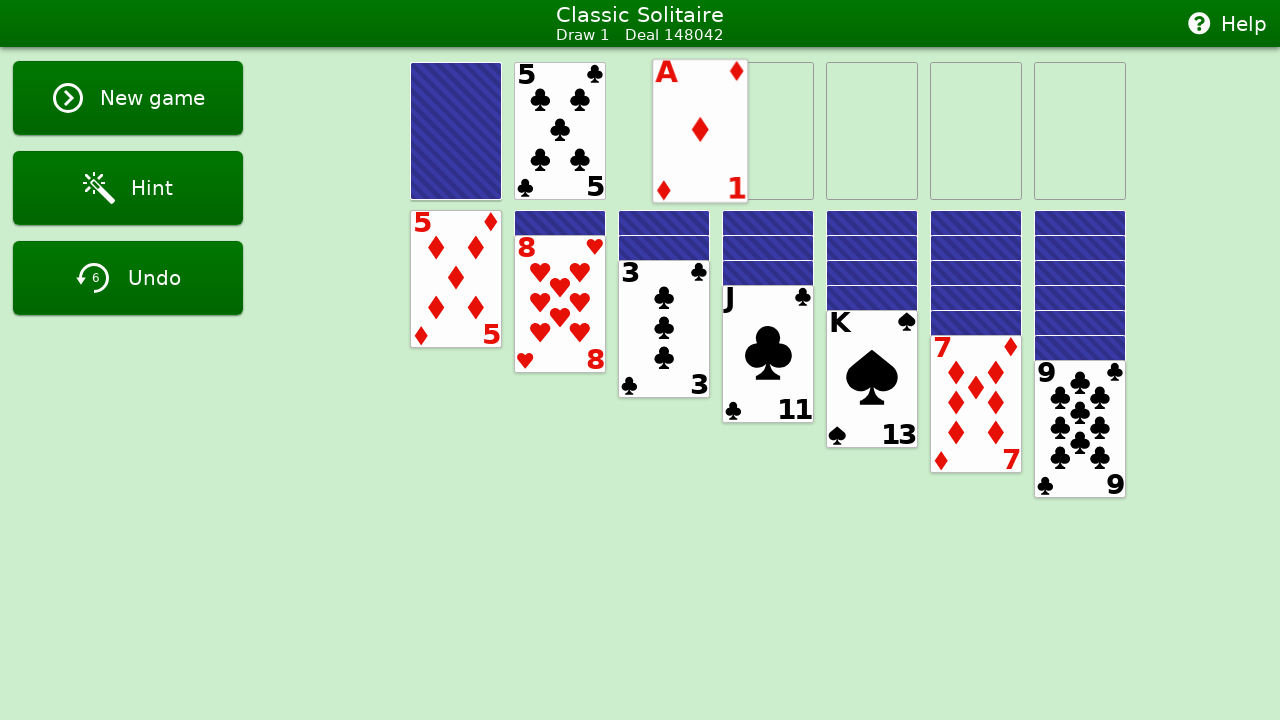

Waited 500ms before next move
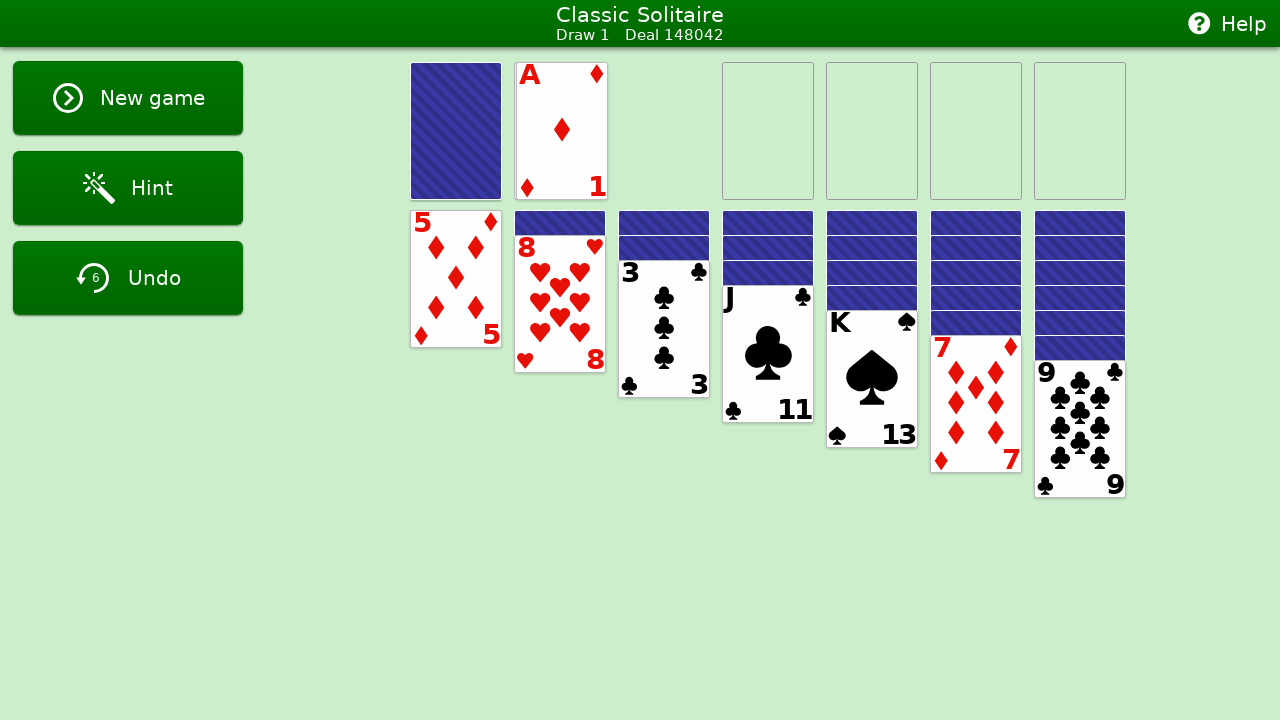

Dragged waste card card3 (suit 4, rank 1) to foundation 0 at (768, 131)
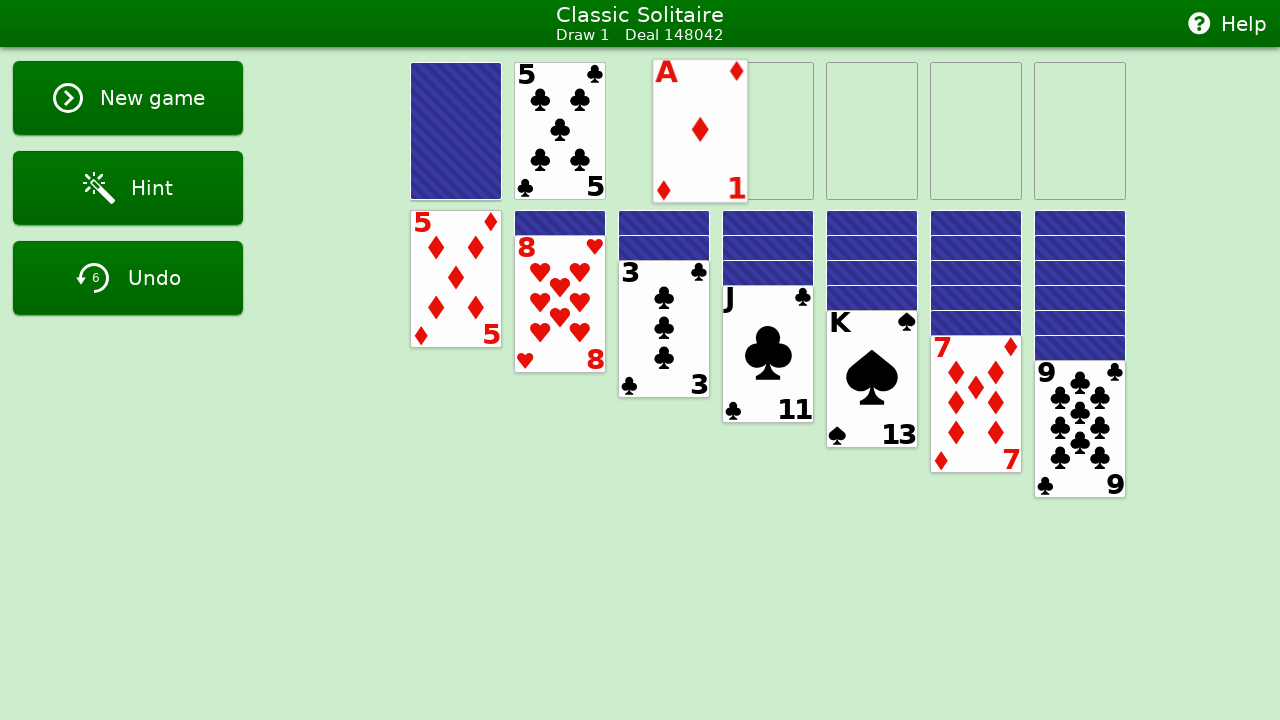

Waited 500ms before next move
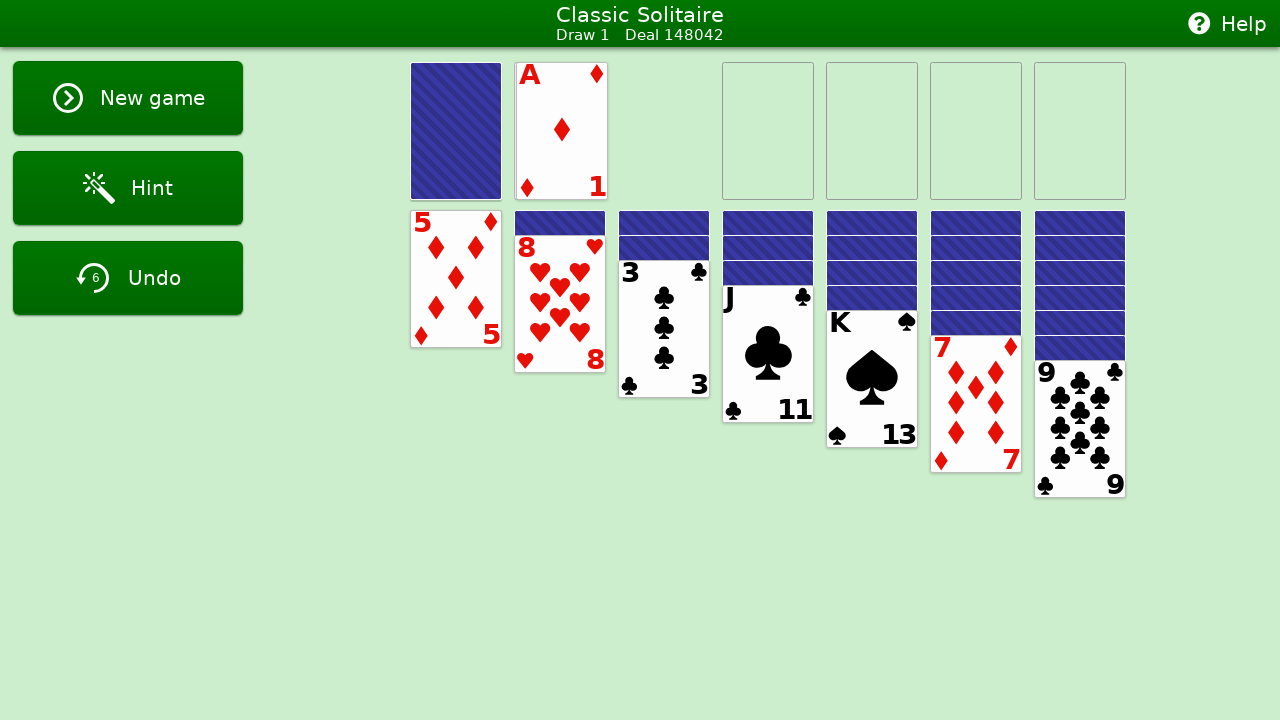

Dragged waste card card3 (suit 4, rank 1) to foundation 0 at (768, 131)
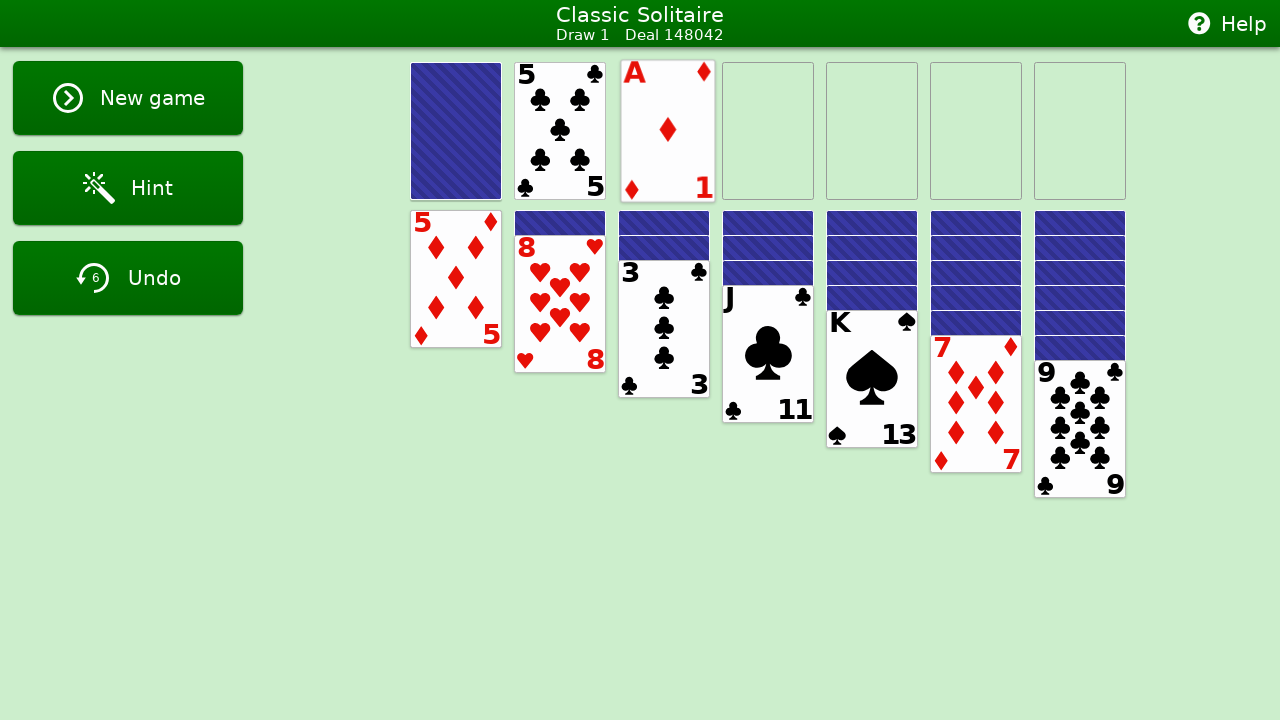

Waited 500ms before next move
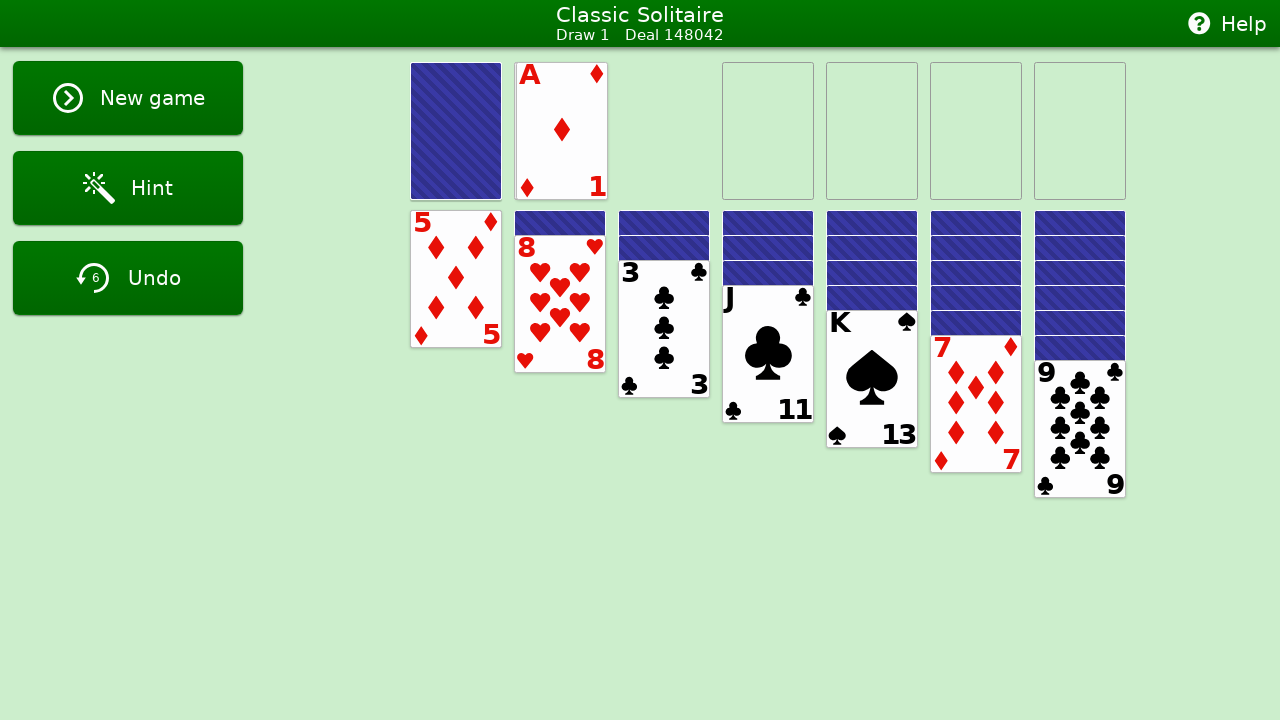

Dragged waste card card3 (suit 4, rank 1) to foundation 0 at (768, 131)
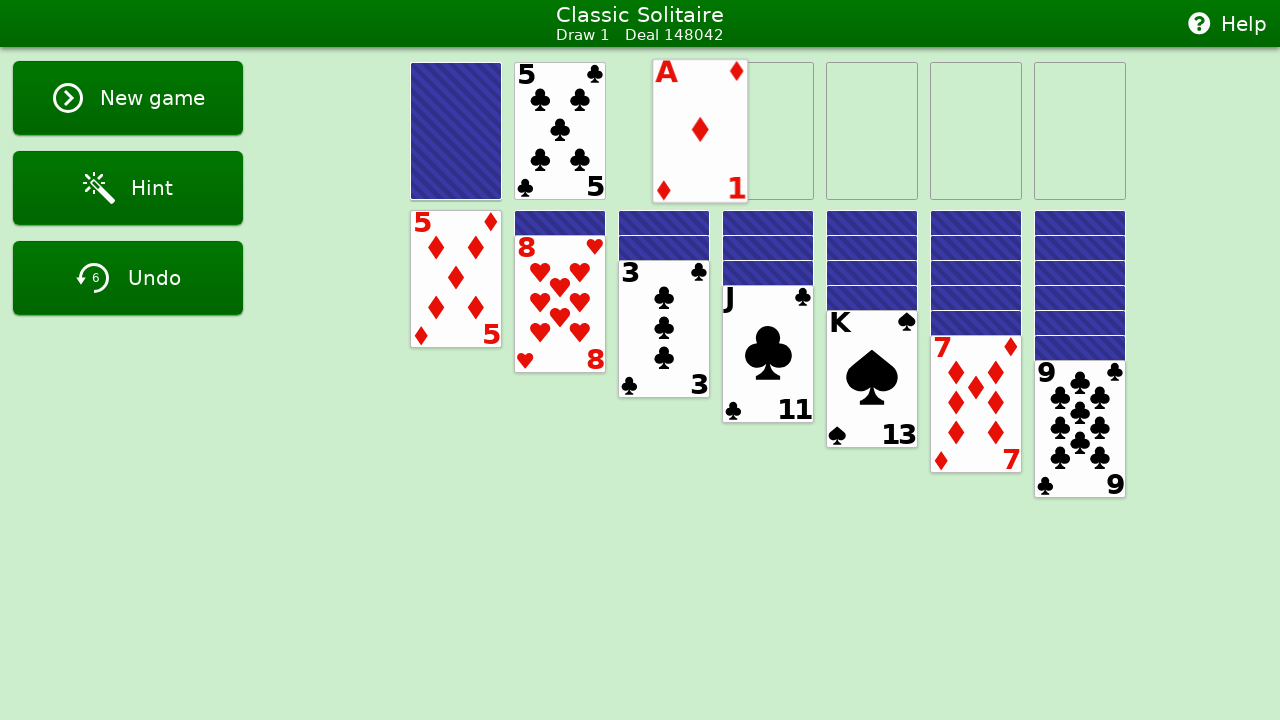

Waited 500ms before next move
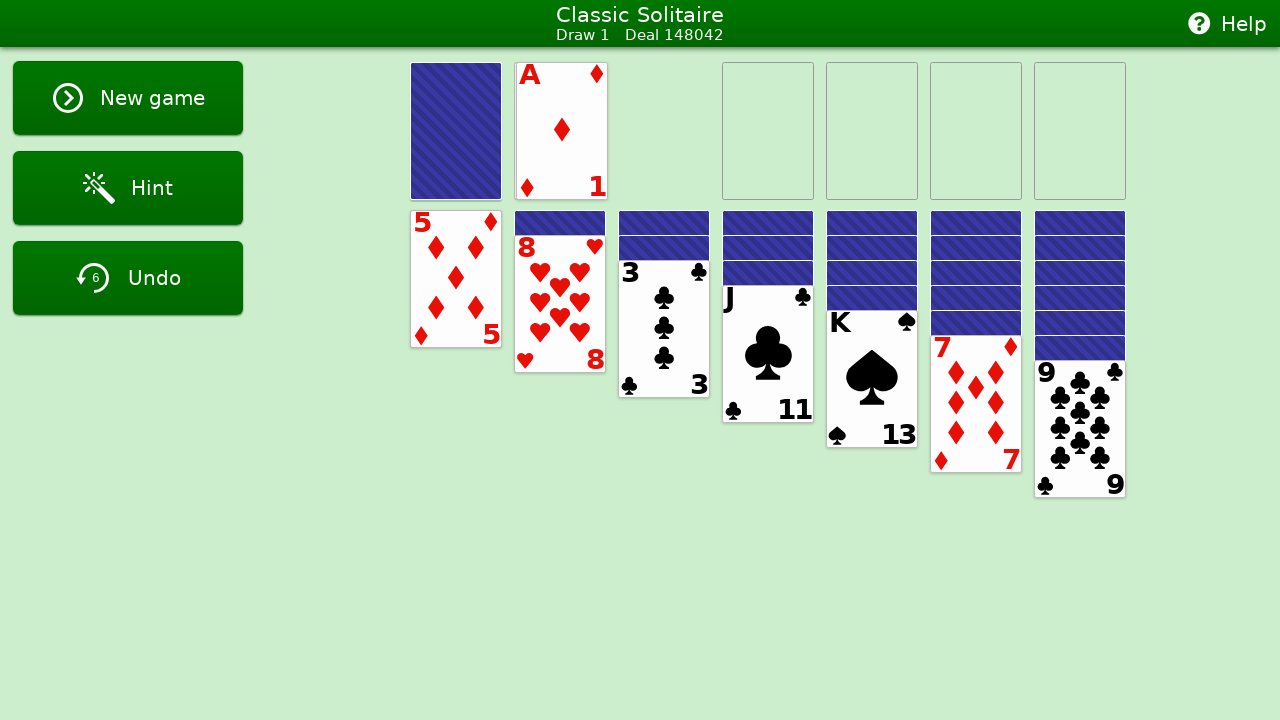

Dragged waste card card3 (suit 4, rank 1) to foundation 0 at (768, 131)
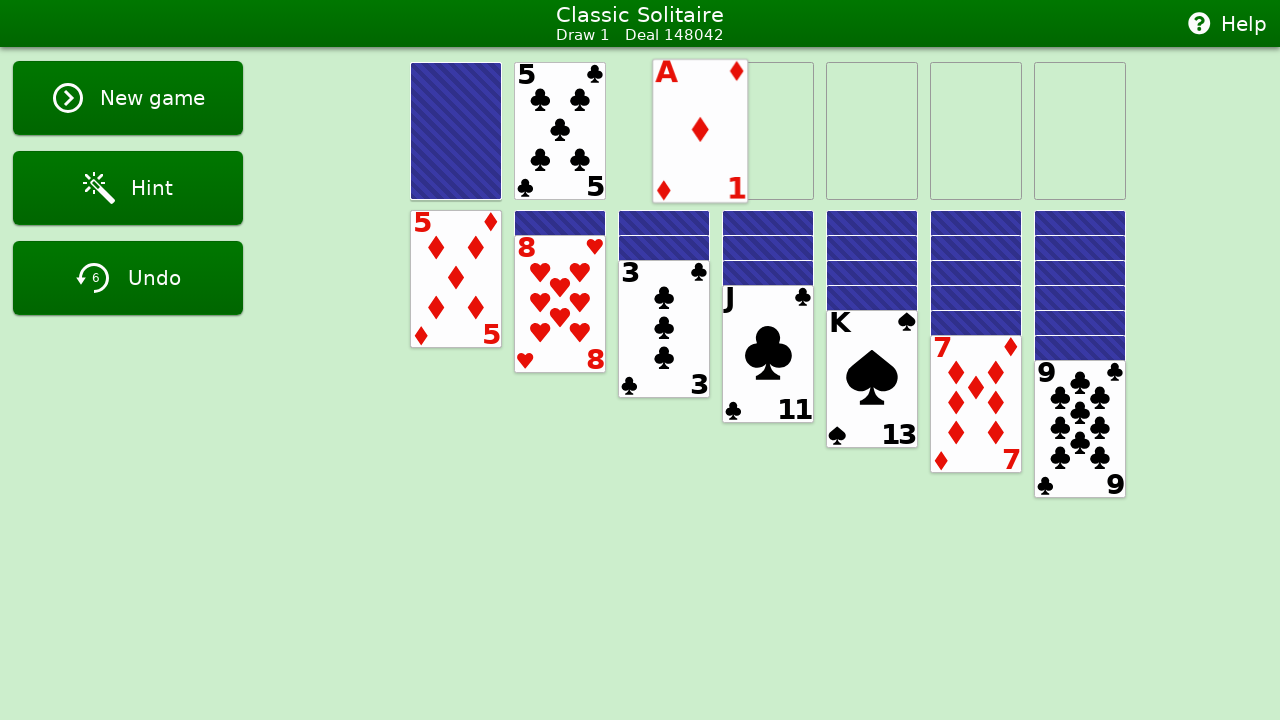

Waited 500ms before next move
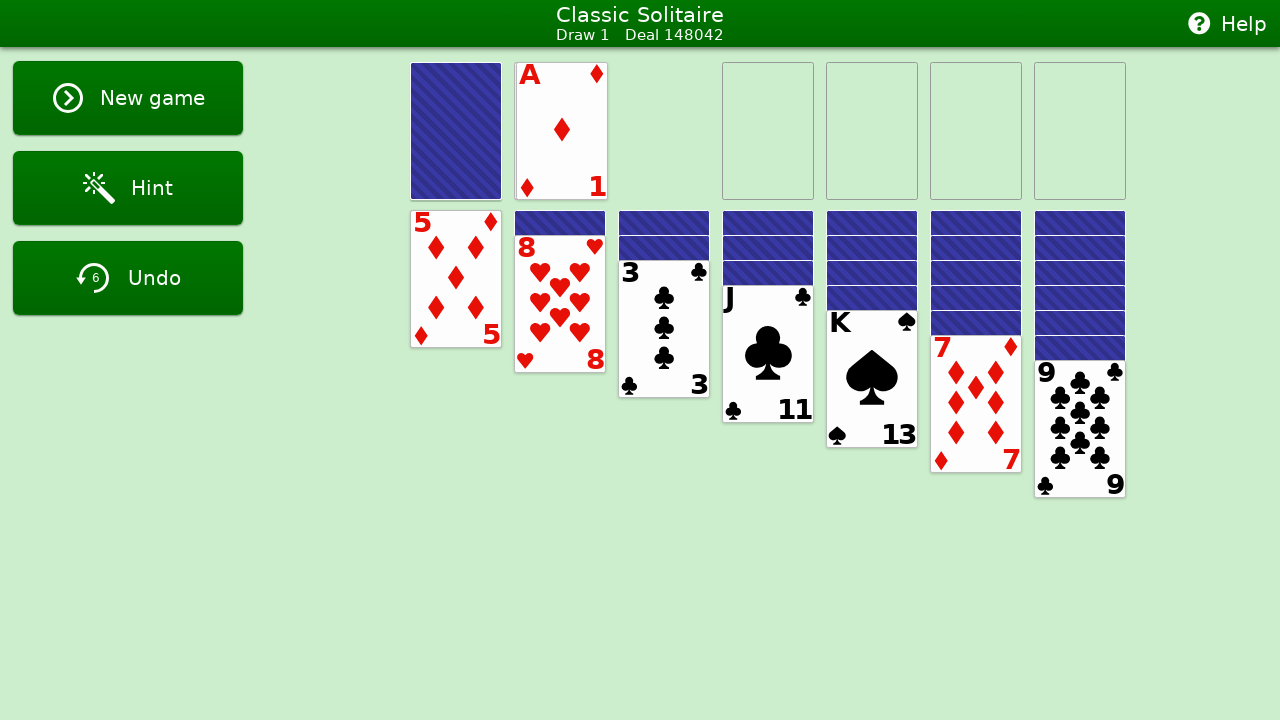

Dragged waste card card3 (suit 4, rank 1) to foundation 0 at (768, 131)
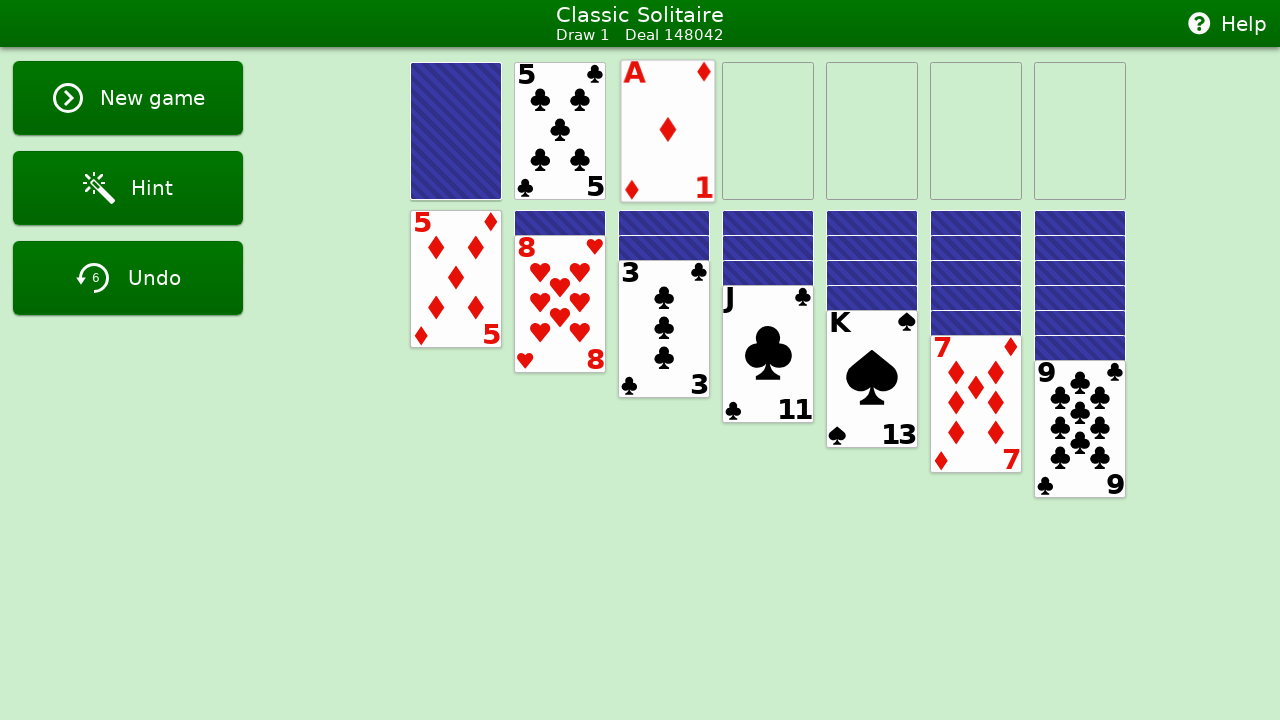

Waited 500ms before next move
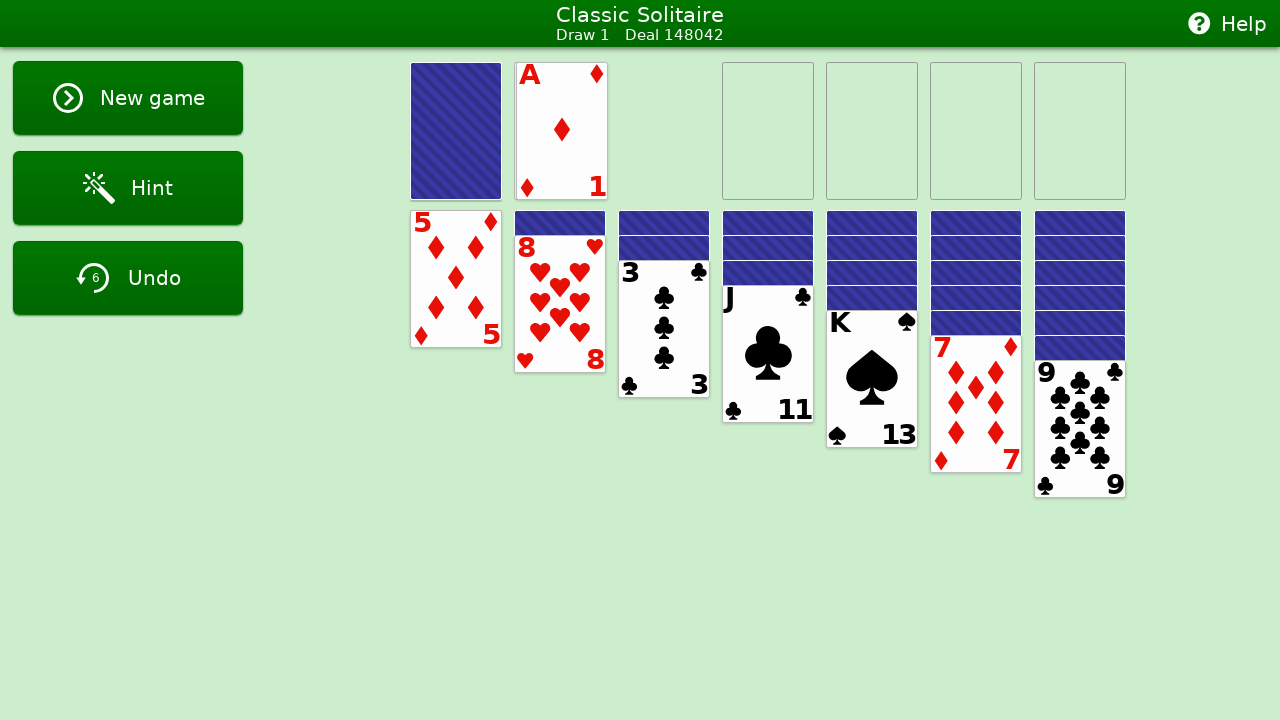

Dragged waste card card3 (suit 4, rank 1) to foundation 0 at (768, 131)
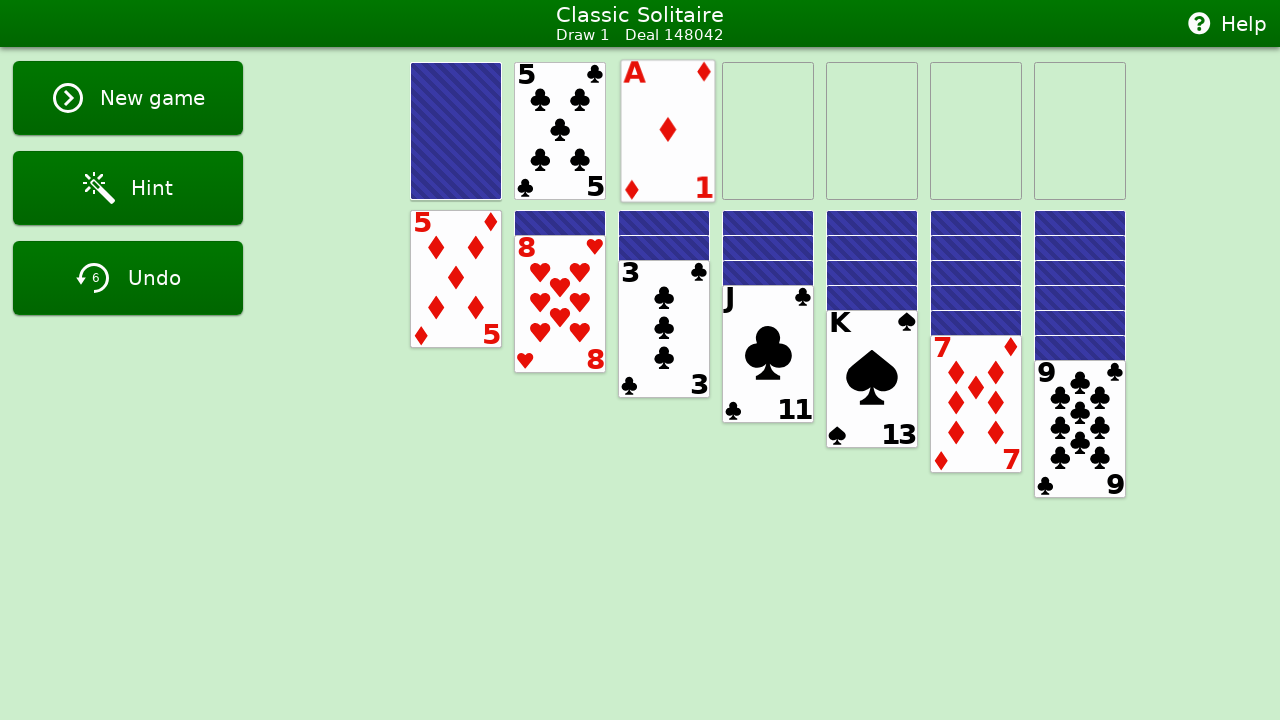

Waited 500ms before next move
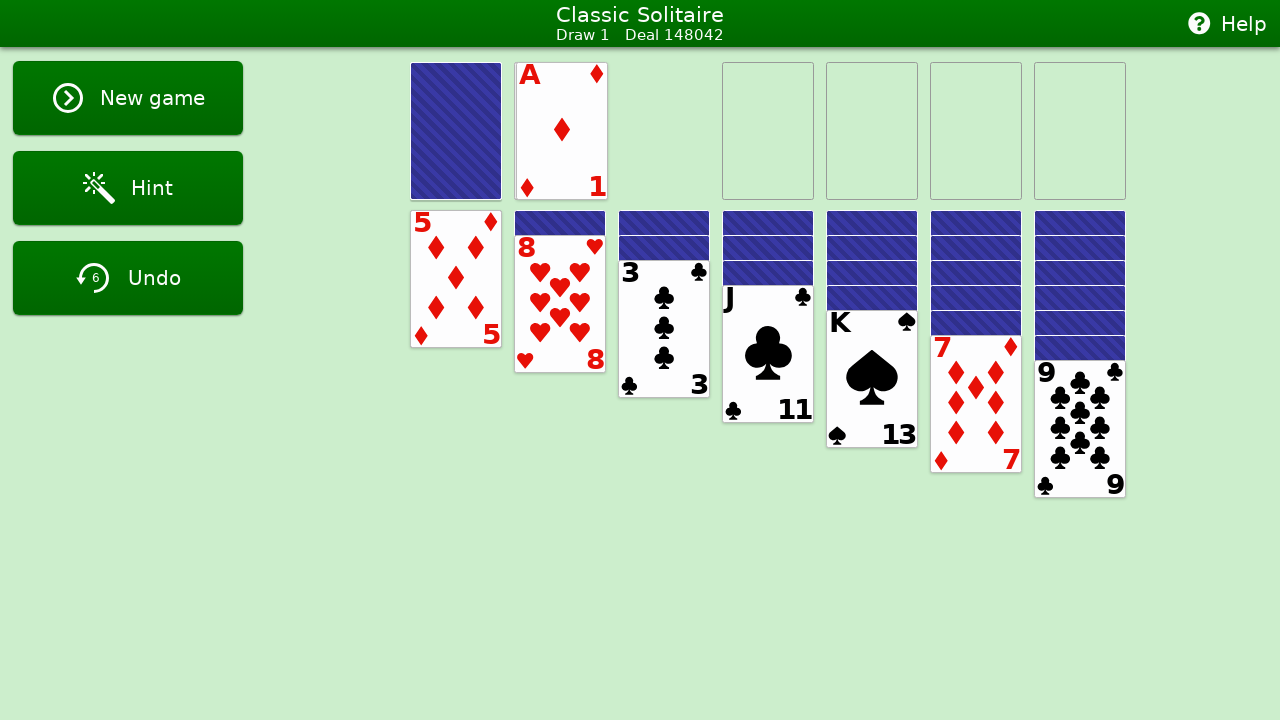

Dragged waste card card3 (suit 4, rank 1) to foundation 0 at (768, 131)
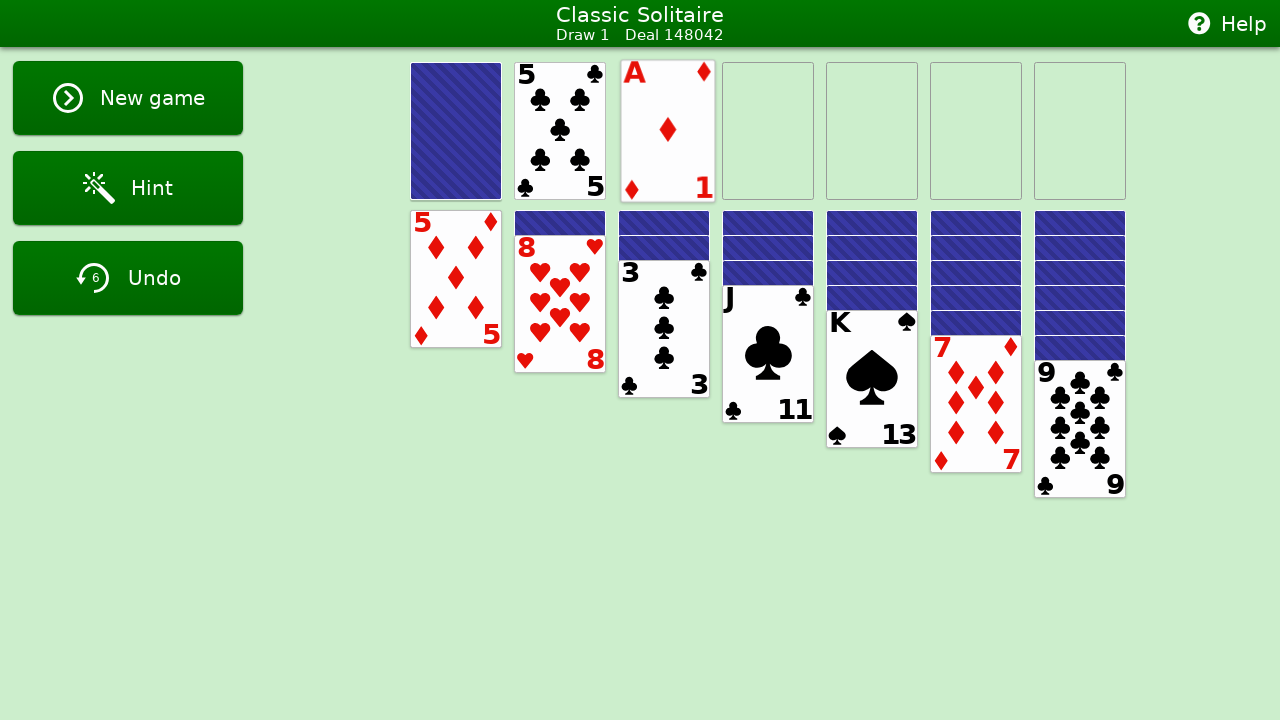

Waited 500ms before next move
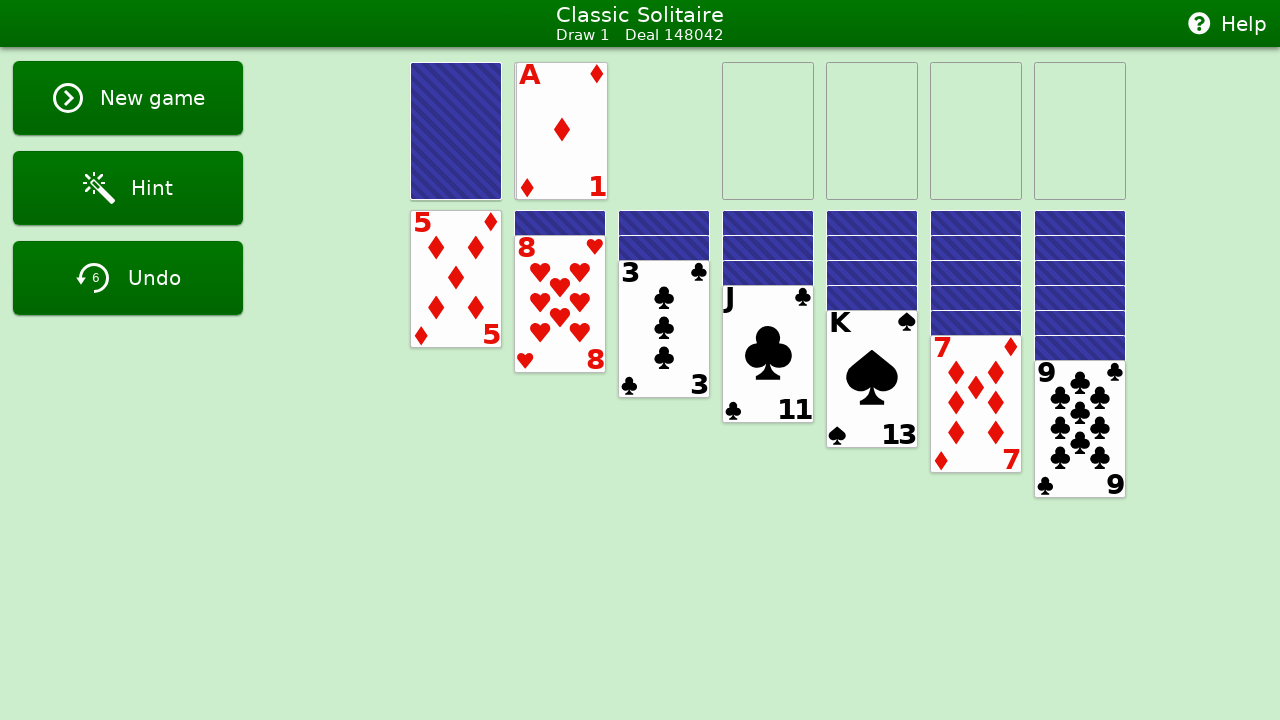

Dragged waste card card3 (suit 4, rank 1) to foundation 0 at (768, 131)
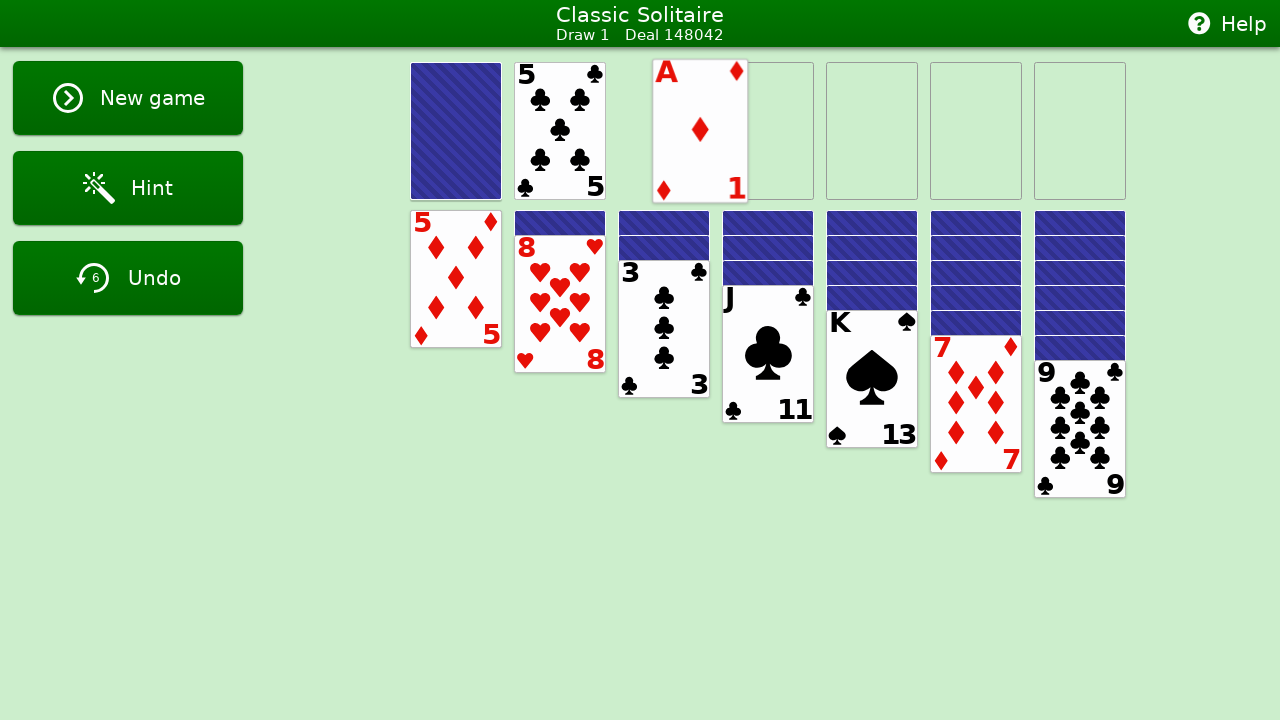

Waited 500ms before next move
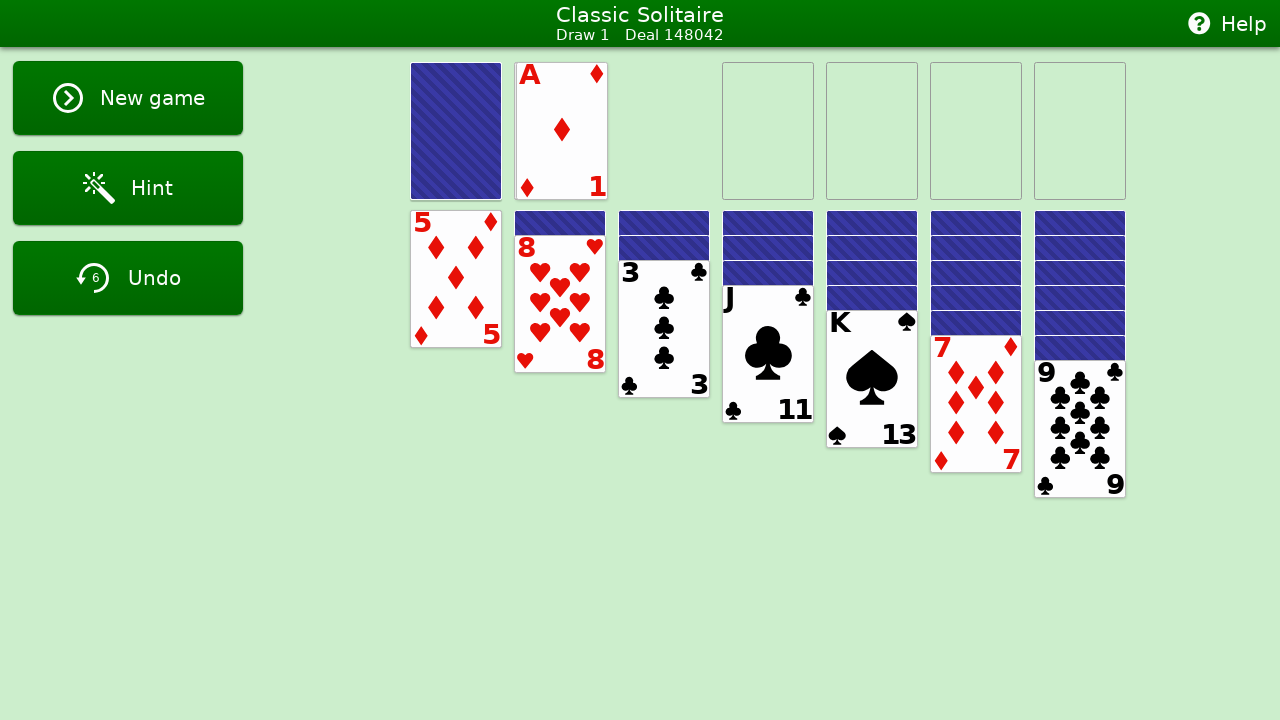

Dragged waste card card3 (suit 4, rank 1) to foundation 0 at (768, 131)
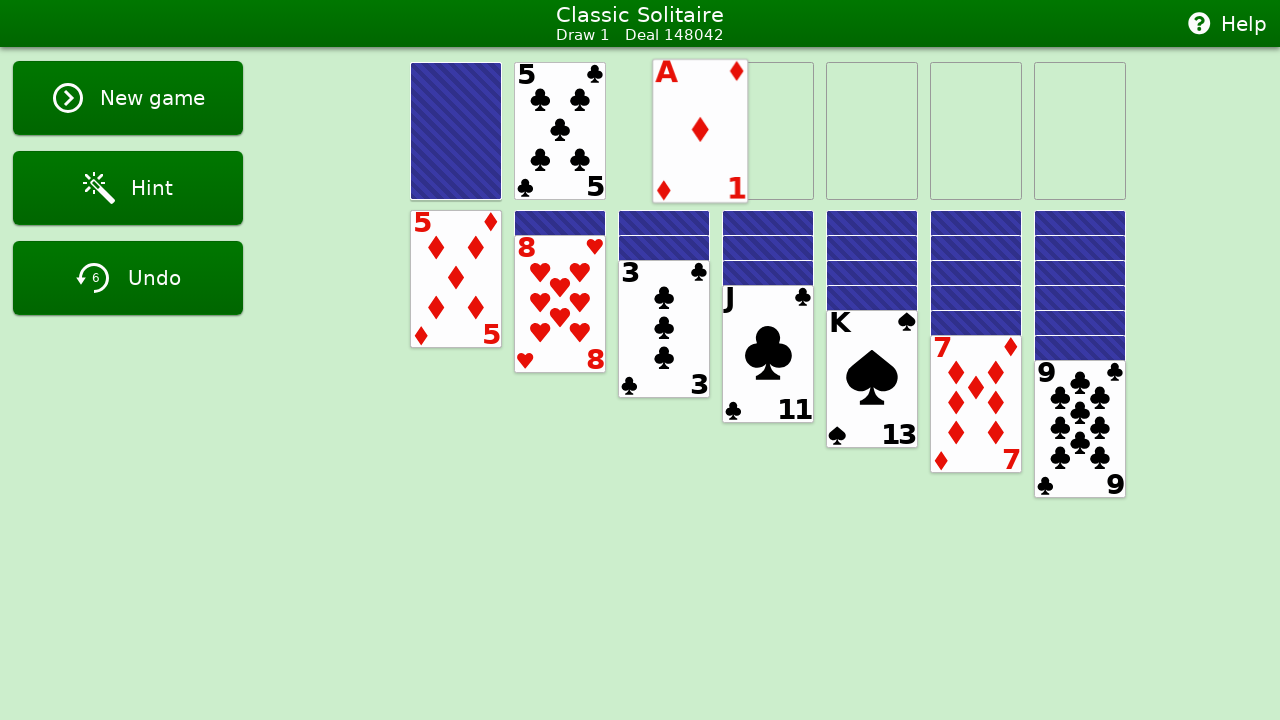

Waited 500ms before next move
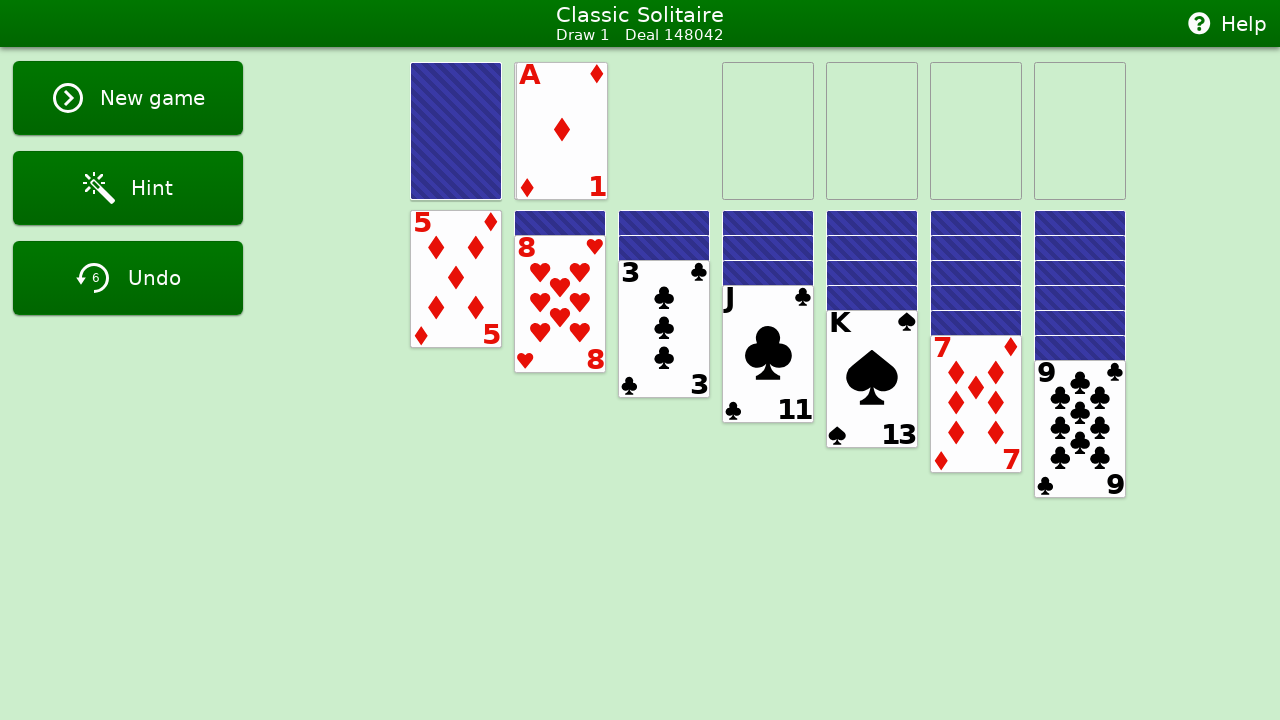

Dragged waste card card3 (suit 4, rank 1) to foundation 0 at (768, 131)
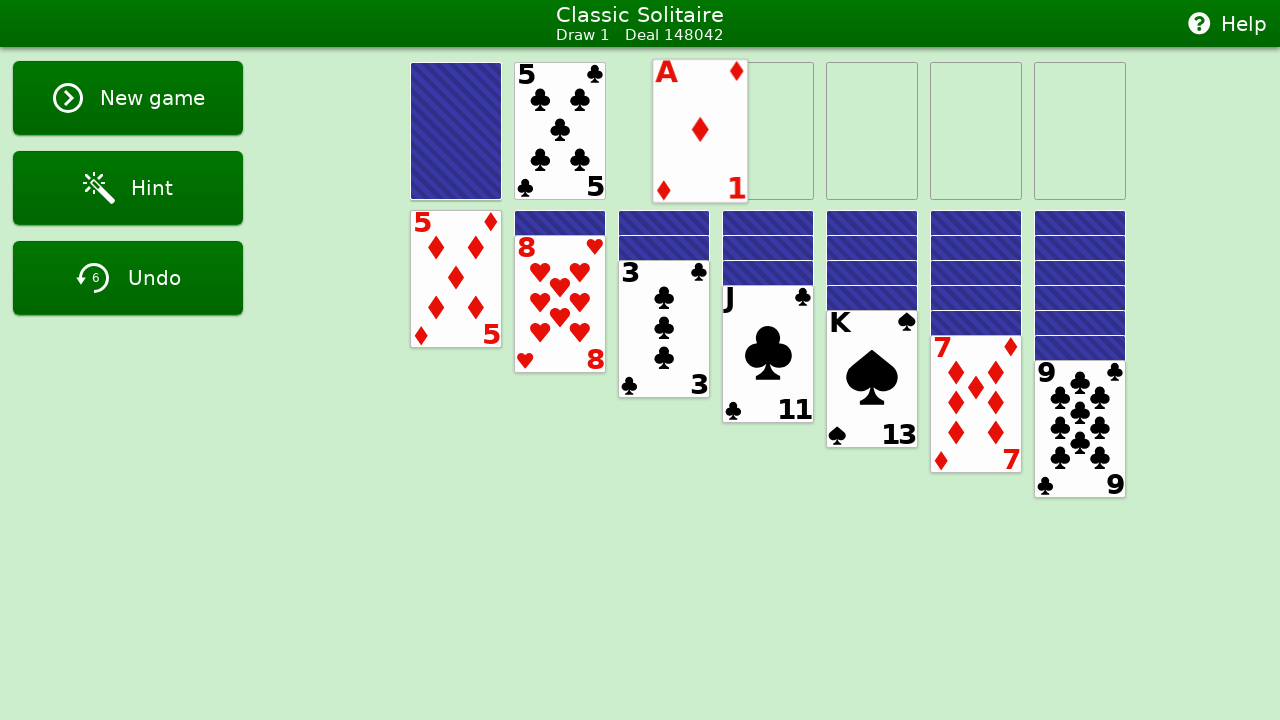

Waited 500ms before next move
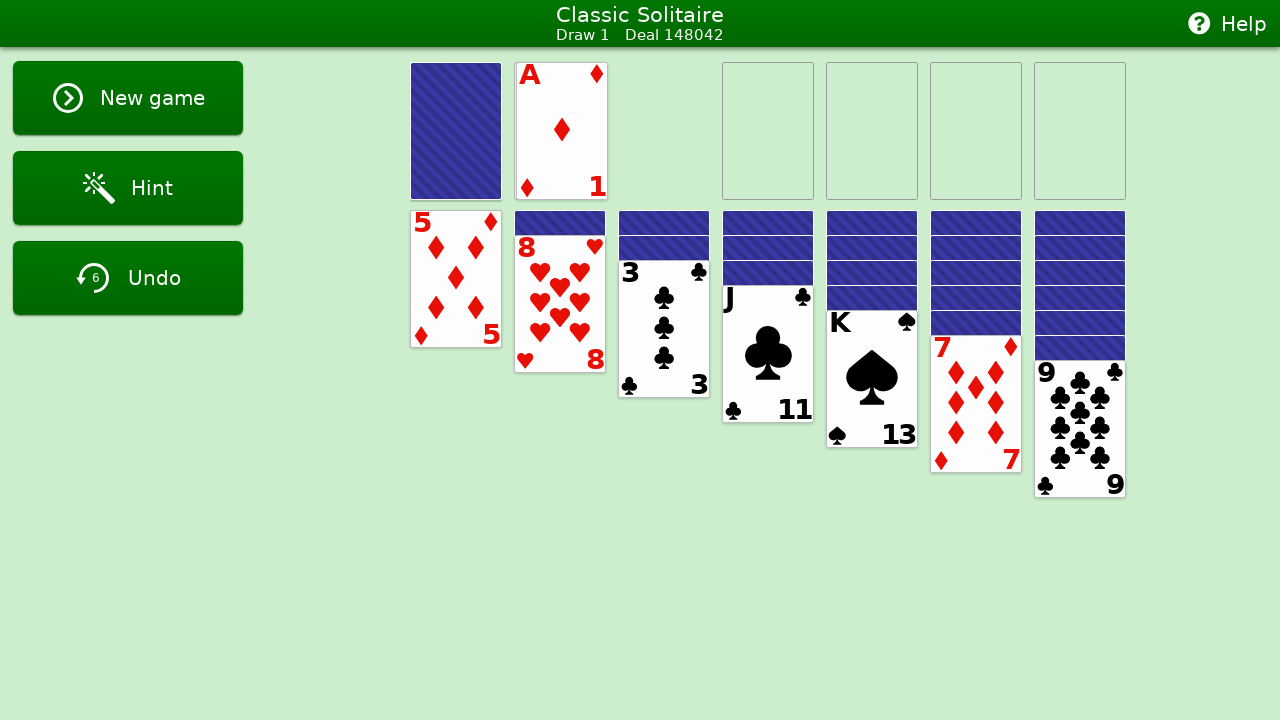

Dragged waste card card3 (suit 4, rank 1) to foundation 0 at (768, 131)
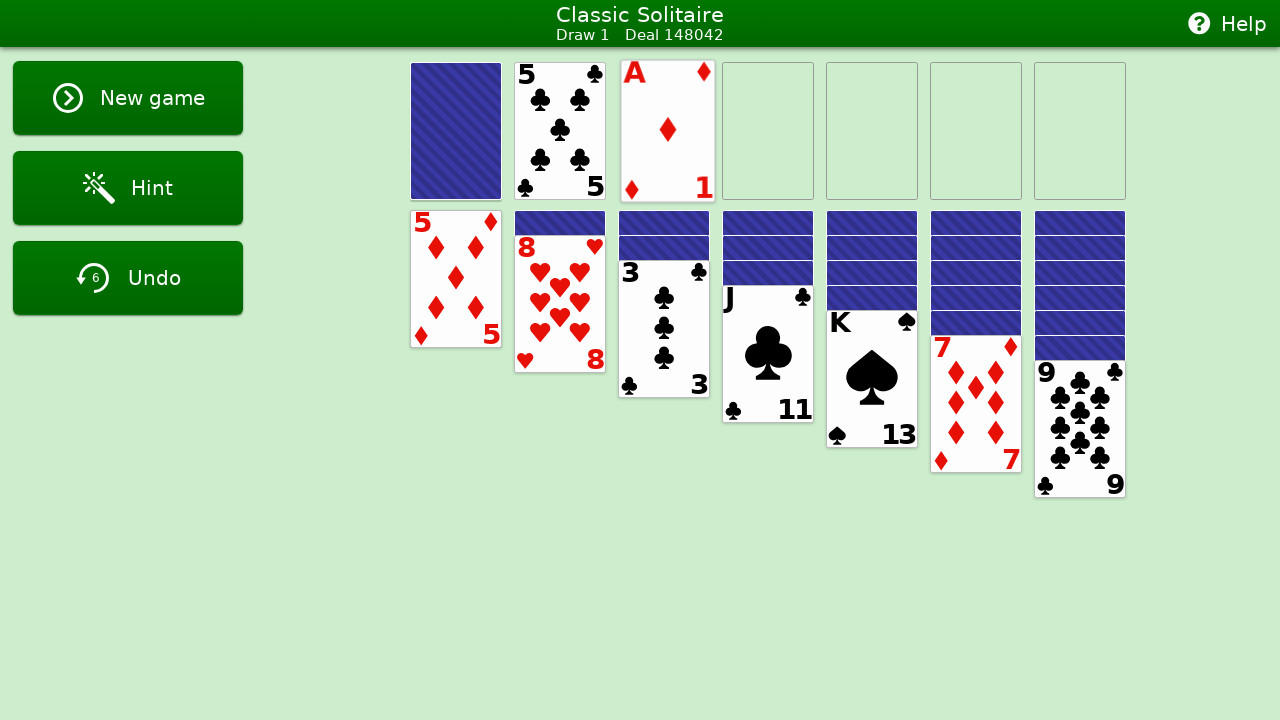

Waited 500ms before next move
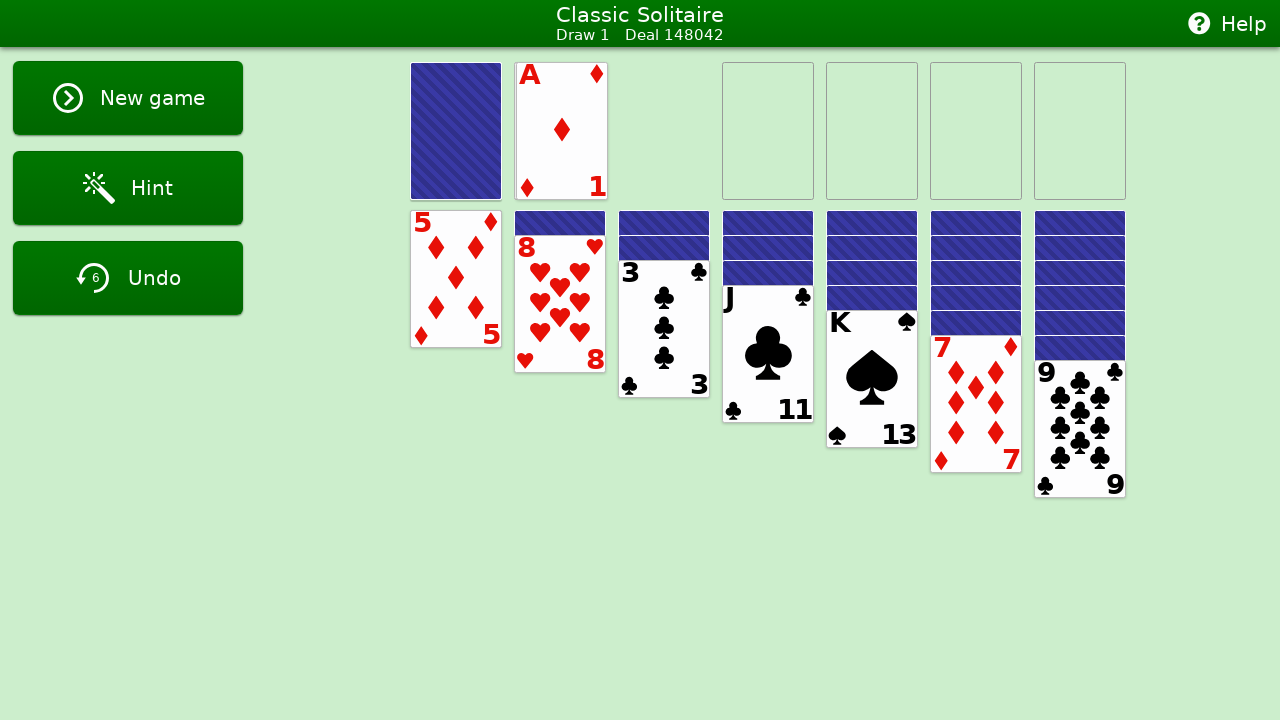

Dragged waste card card3 (suit 4, rank 1) to foundation 0 at (768, 131)
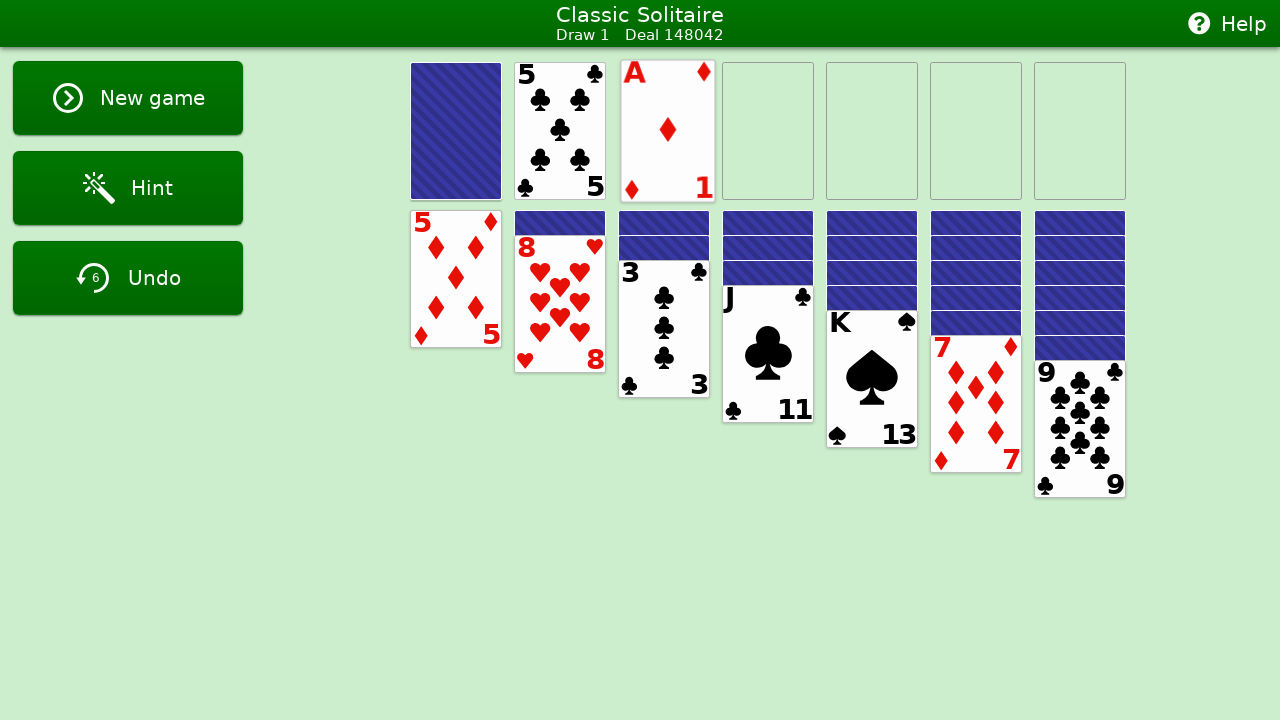

Waited 500ms before next move
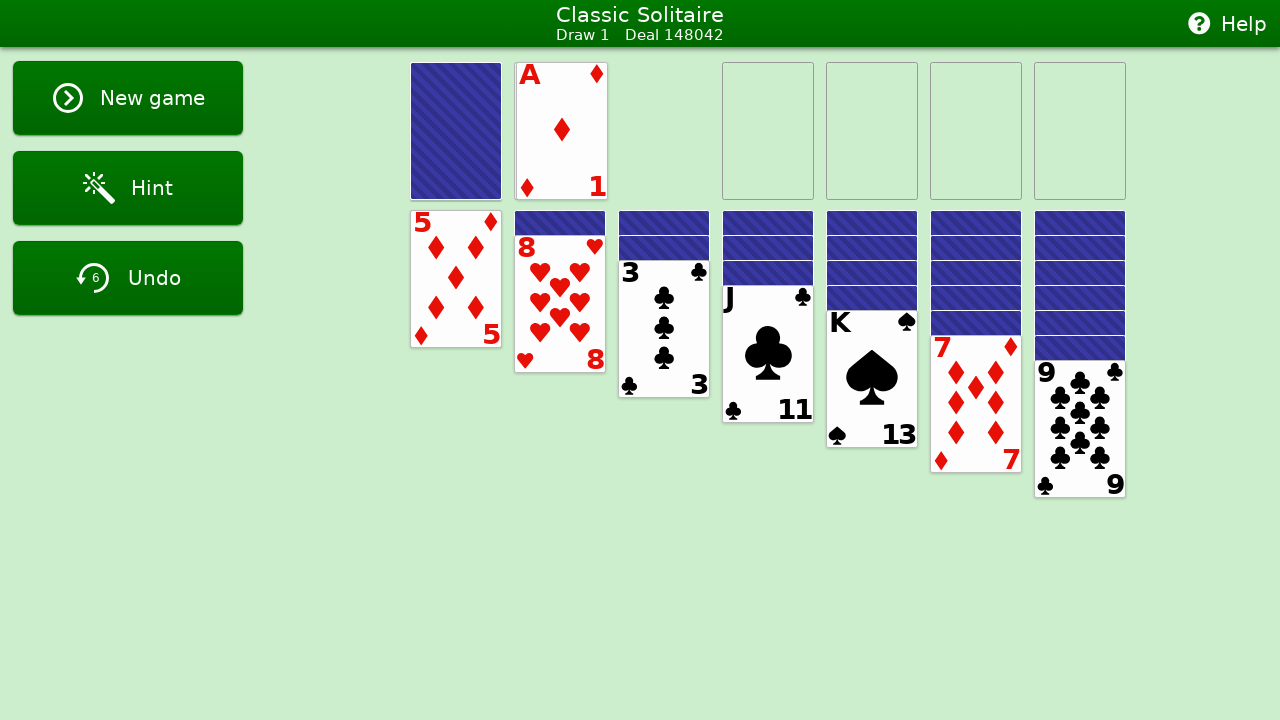

Dragged waste card card3 (suit 4, rank 1) to foundation 0 at (768, 131)
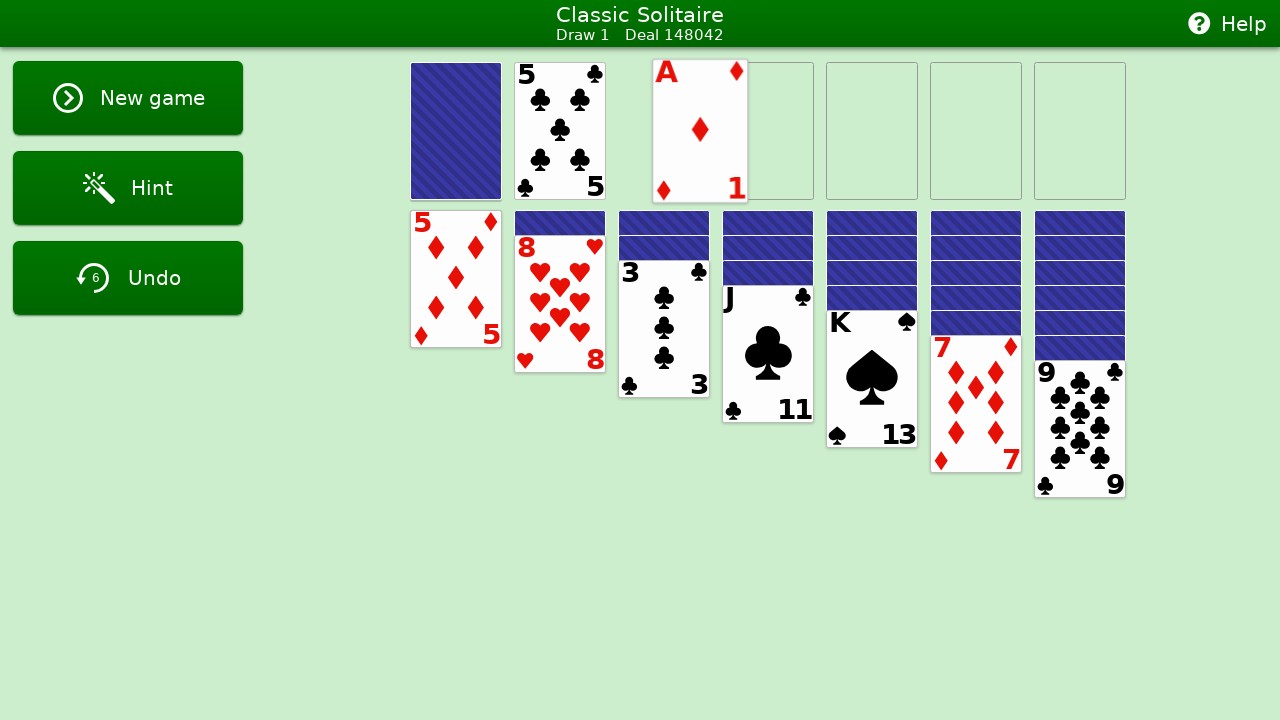

Waited 500ms before next move
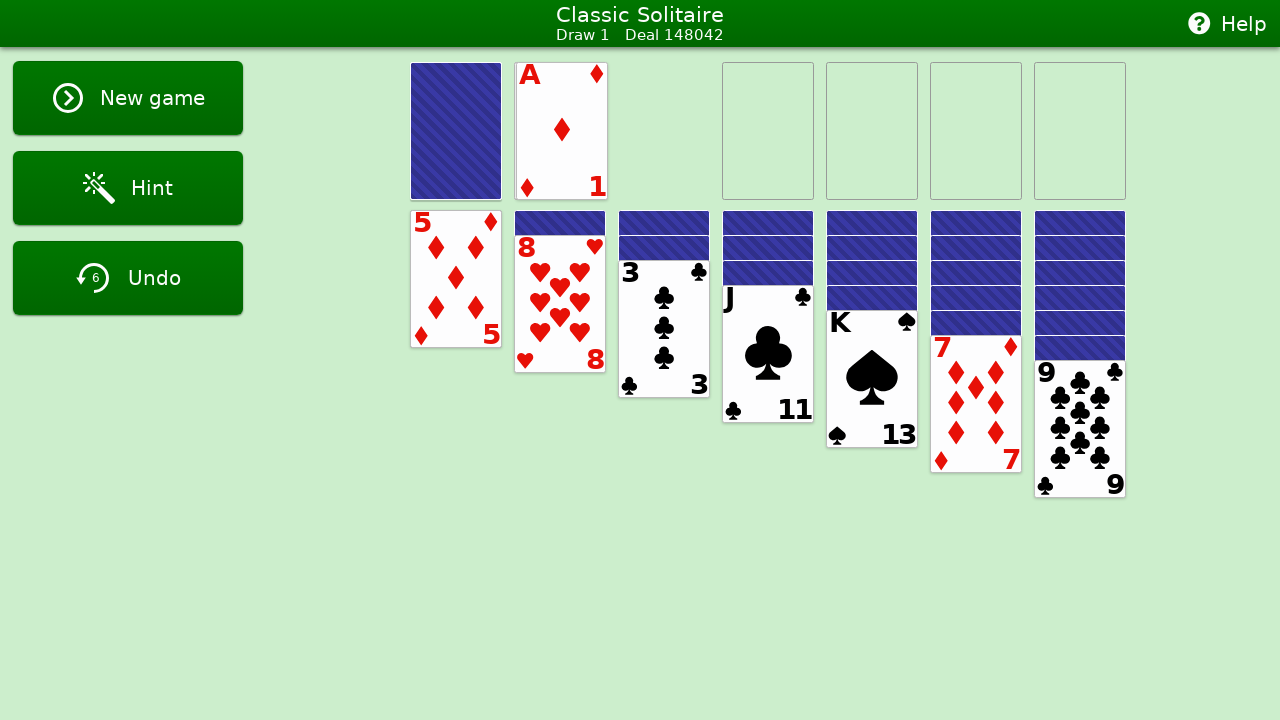

Dragged waste card card3 (suit 4, rank 1) to foundation 0 at (768, 131)
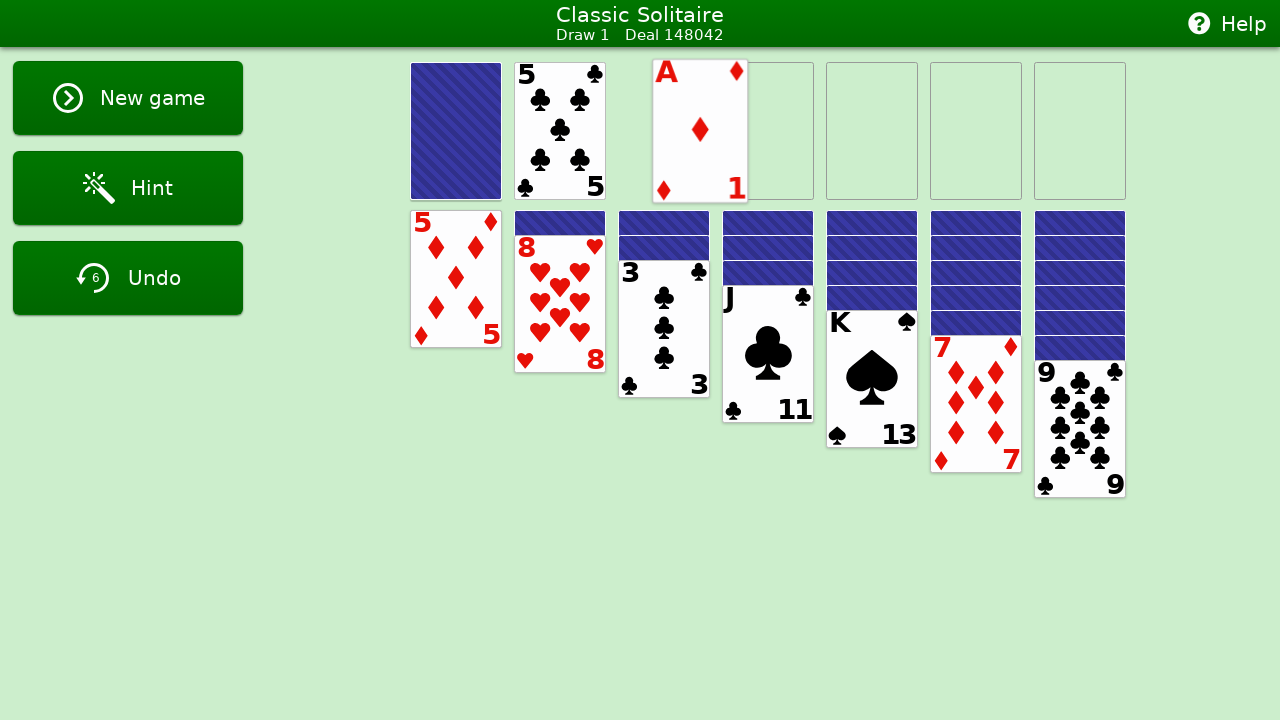

Waited 500ms before next move
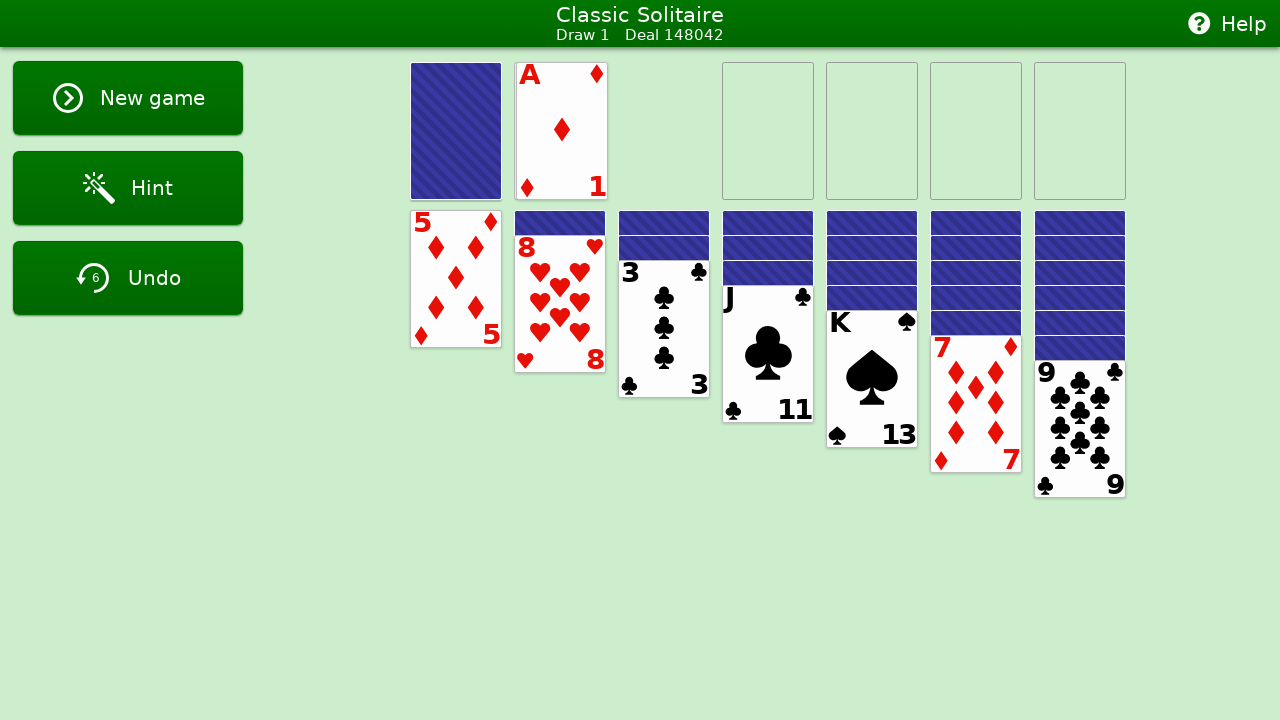

Dragged waste card card3 (suit 4, rank 1) to foundation 0 at (768, 131)
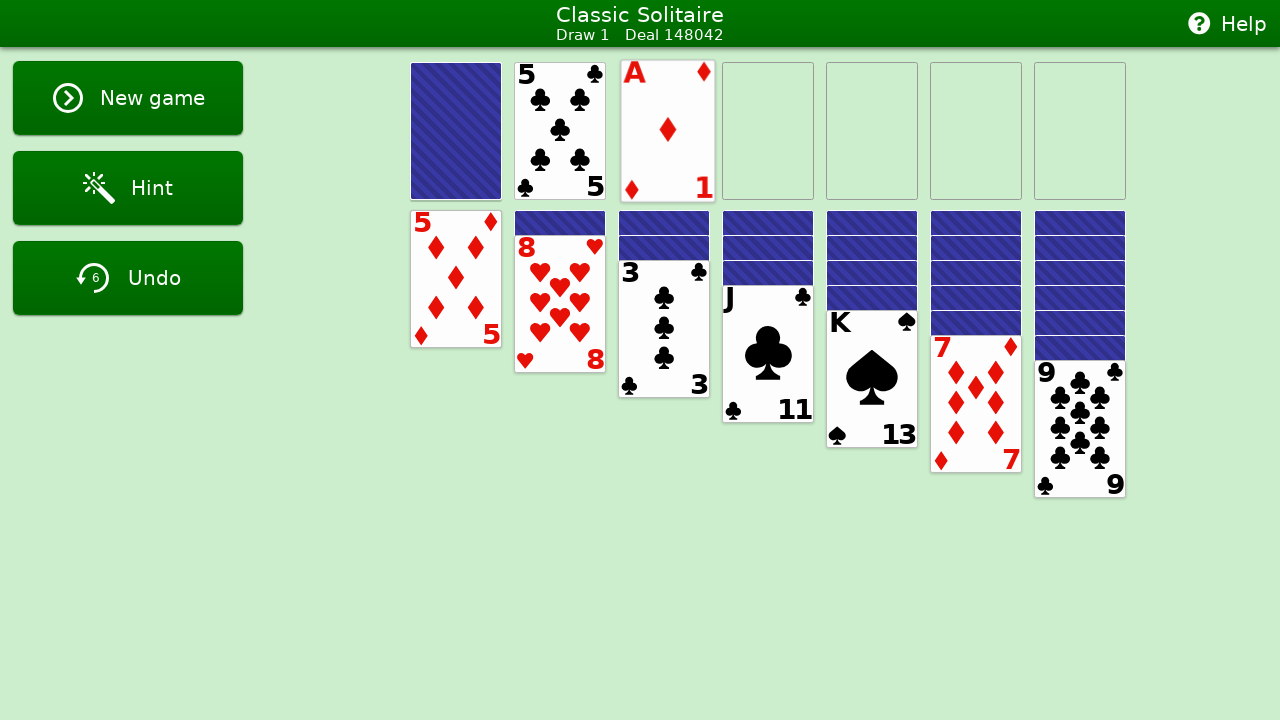

Waited 500ms before next move
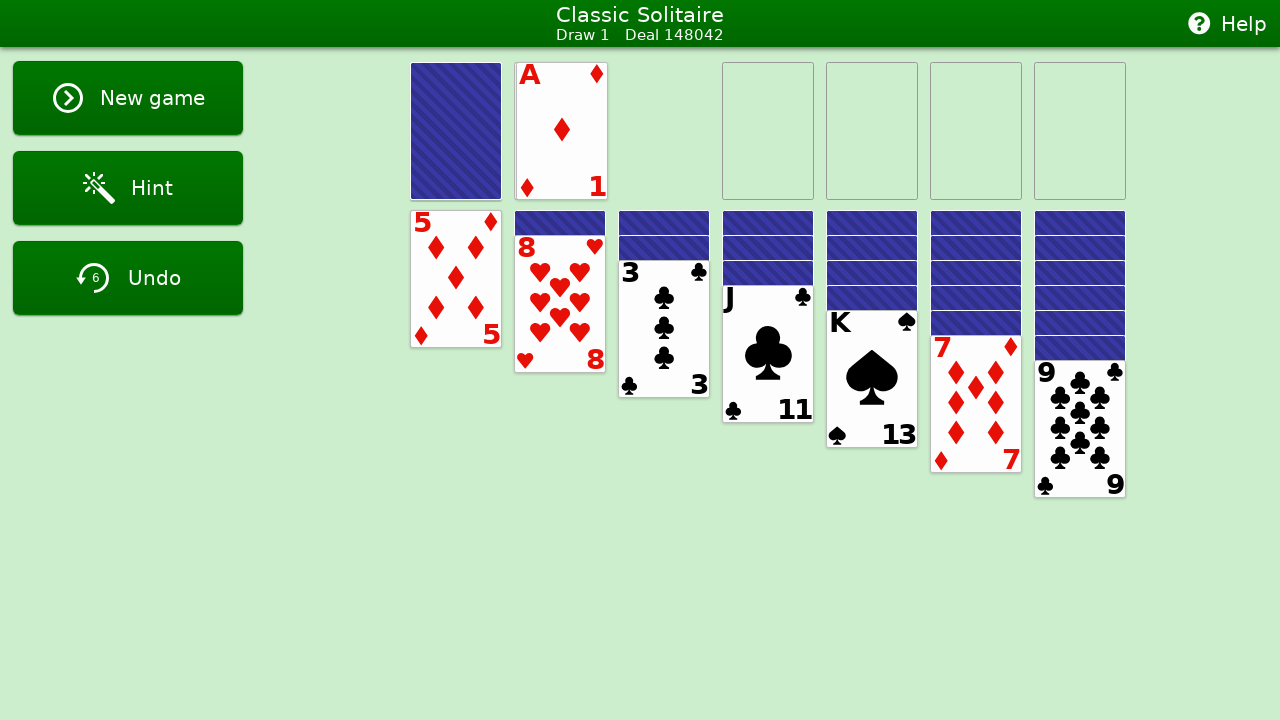

Dragged waste card card3 (suit 4, rank 1) to foundation 0 at (768, 131)
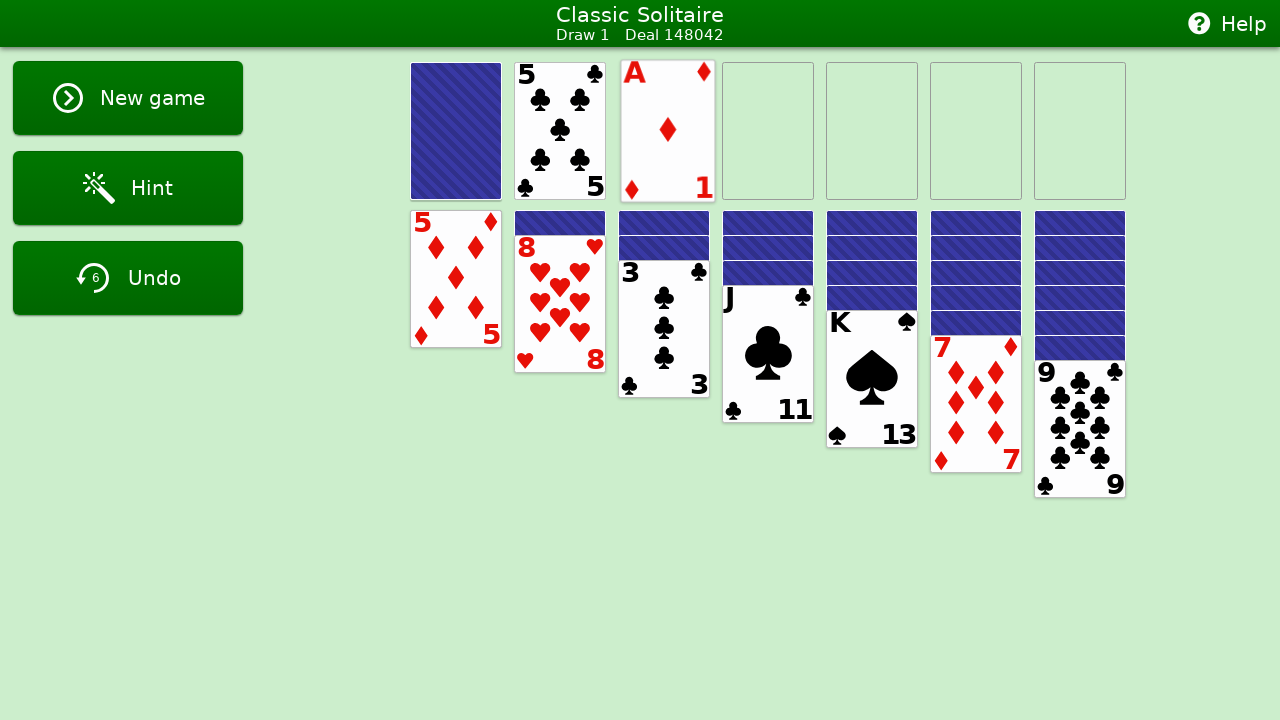

Waited 500ms before next move
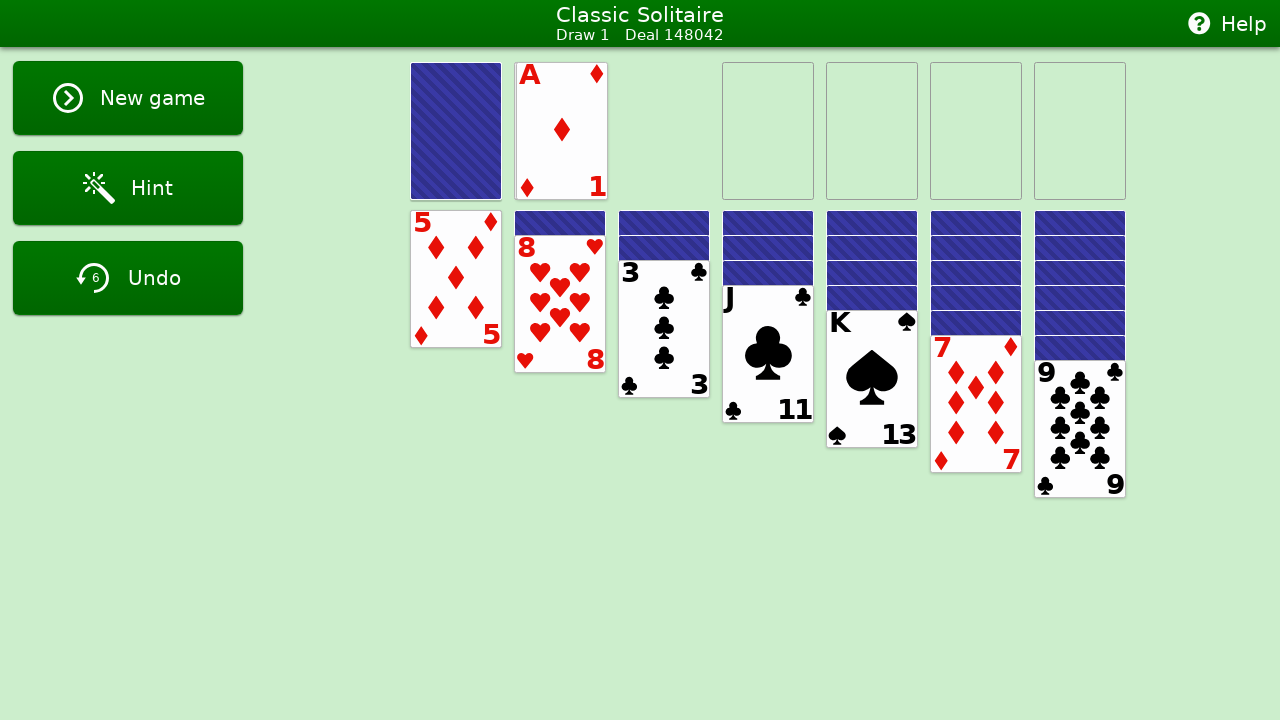

Dragged waste card card3 (suit 4, rank 1) to foundation 0 at (768, 131)
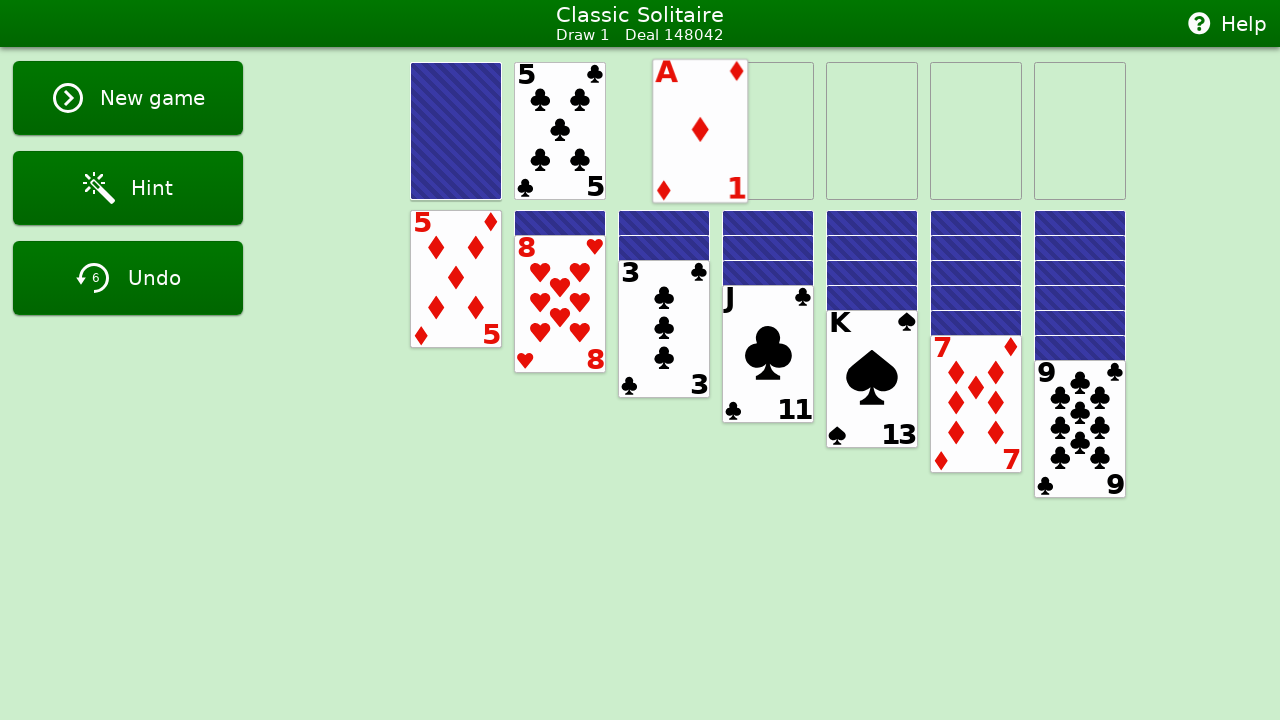

Waited 500ms before next move
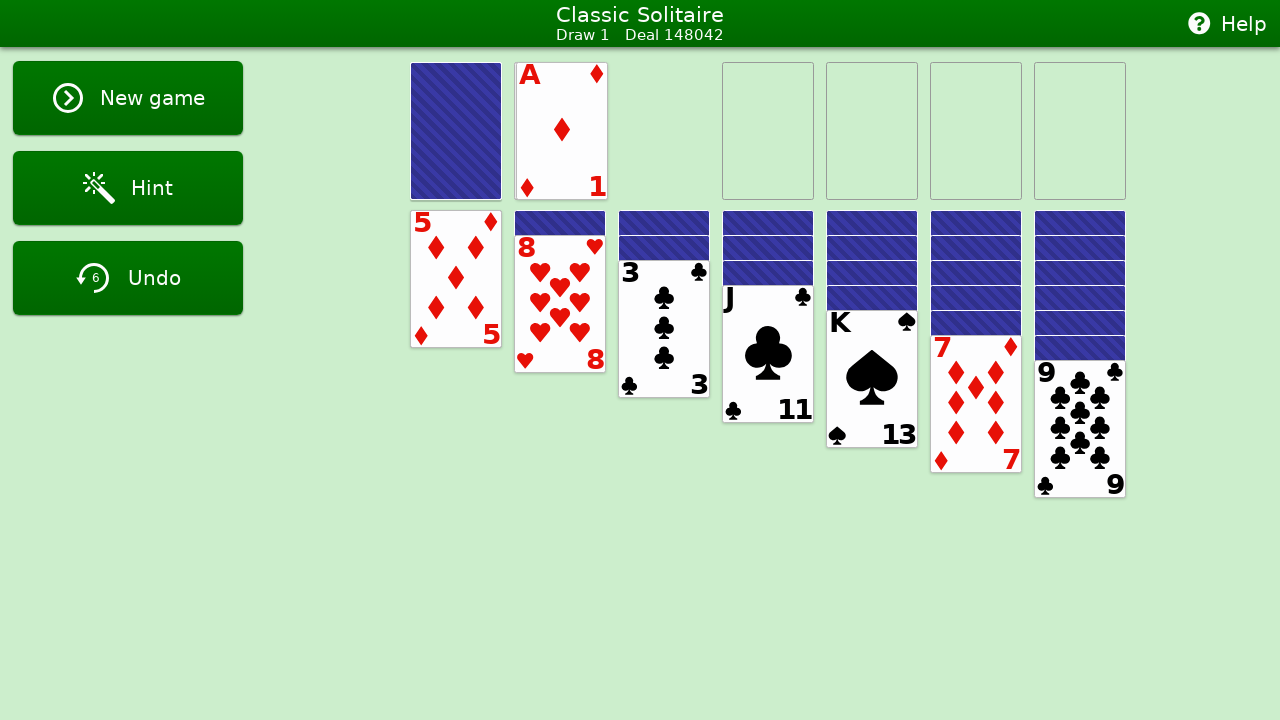

Dragged waste card card3 (suit 4, rank 1) to foundation 0 at (768, 131)
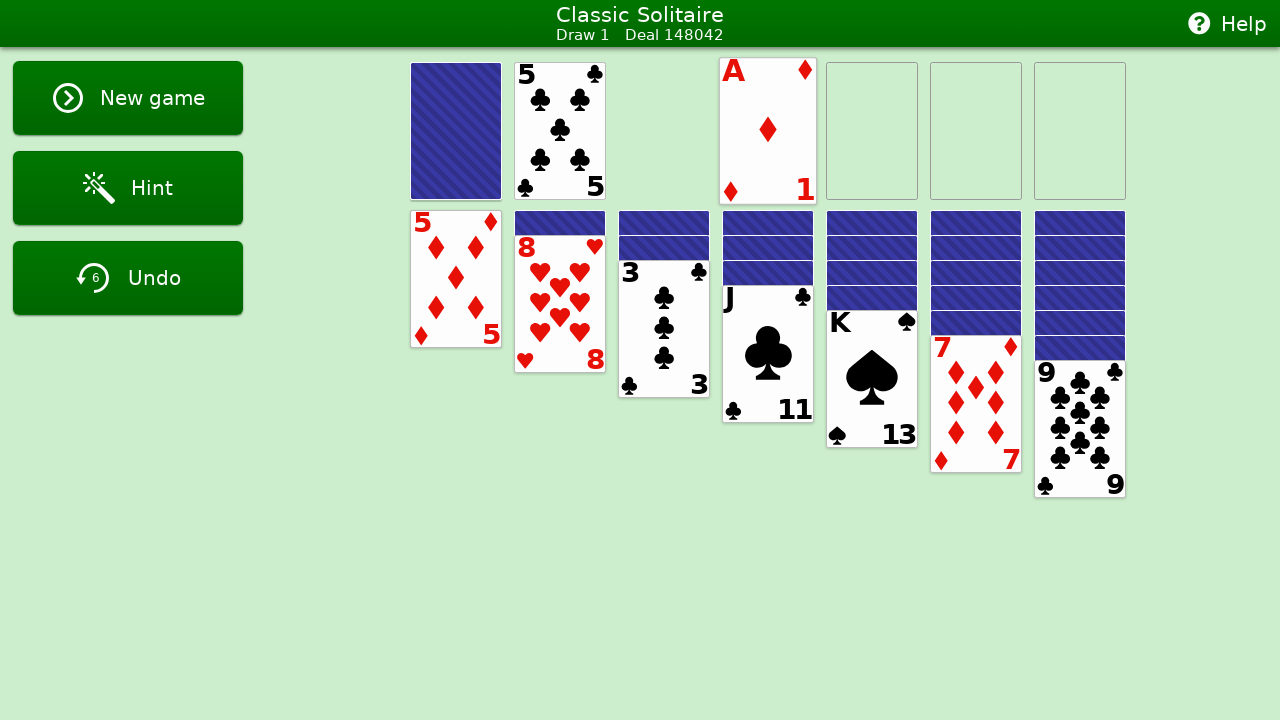

Waited 500ms before next move
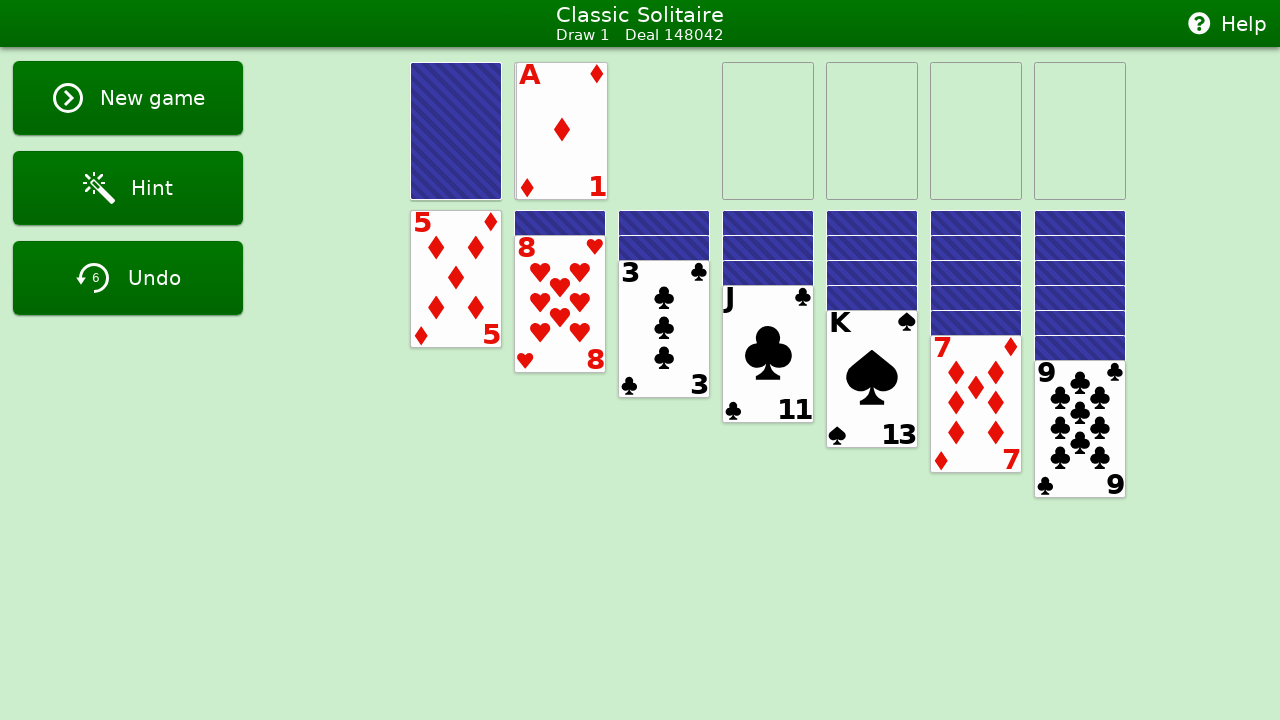

Dragged waste card card3 (suit 4, rank 1) to foundation 0 at (768, 131)
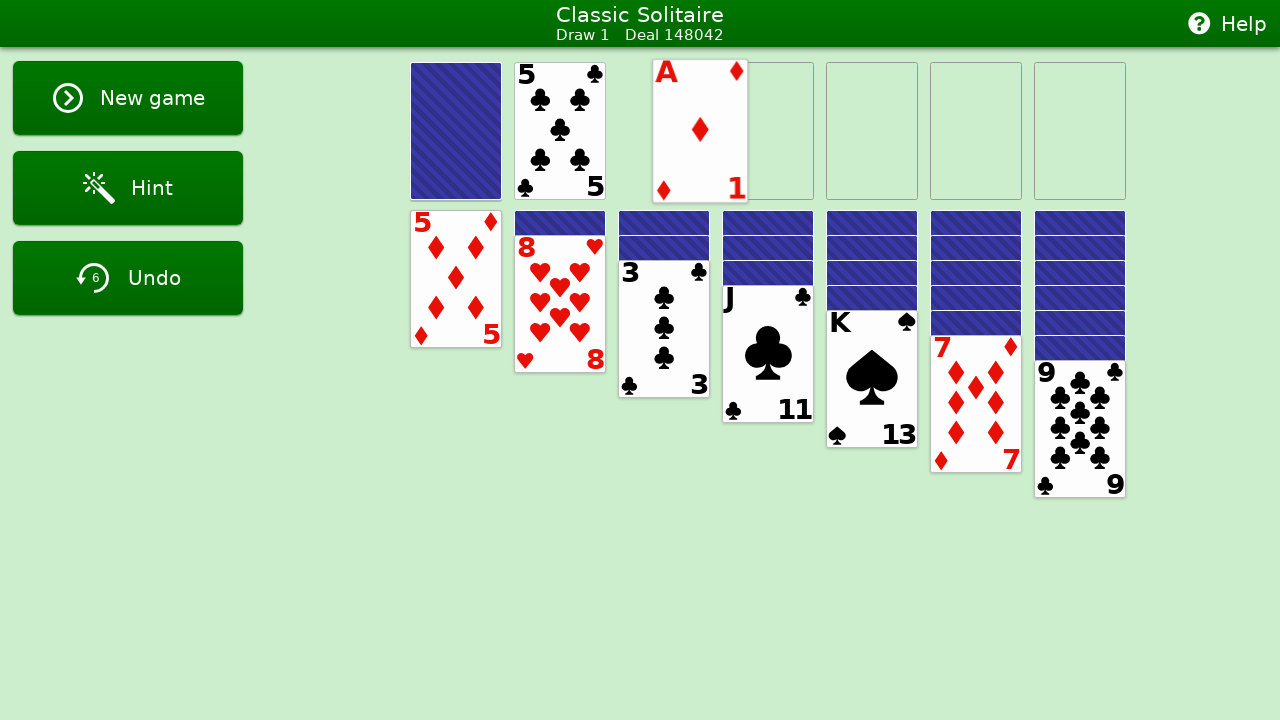

Waited 500ms before next move
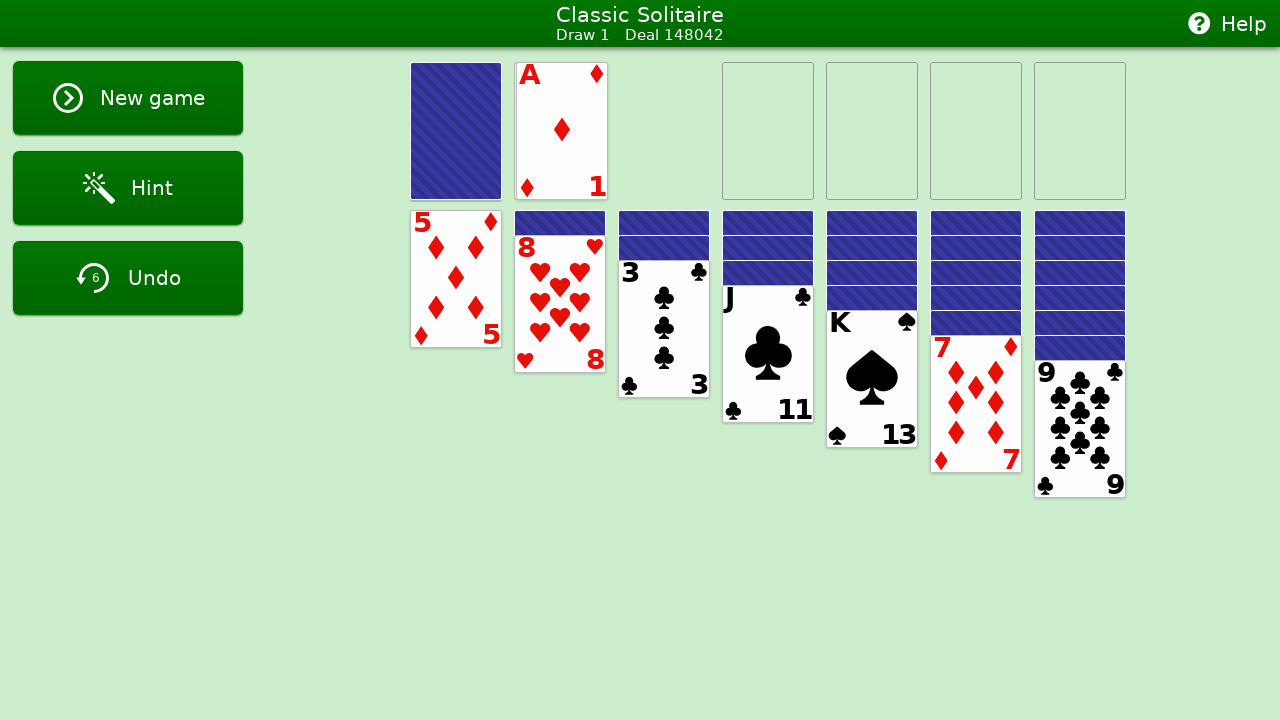

Dragged waste card card3 (suit 4, rank 1) to foundation 0 at (768, 131)
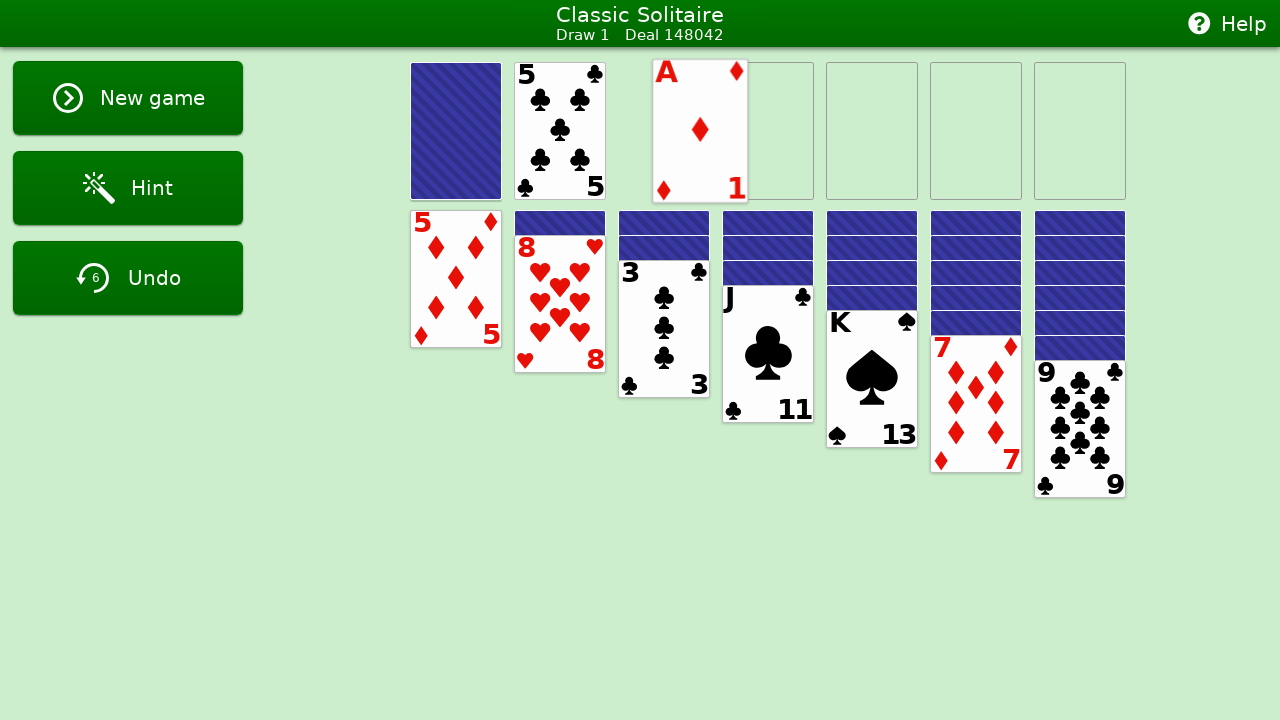

Waited 500ms before next move
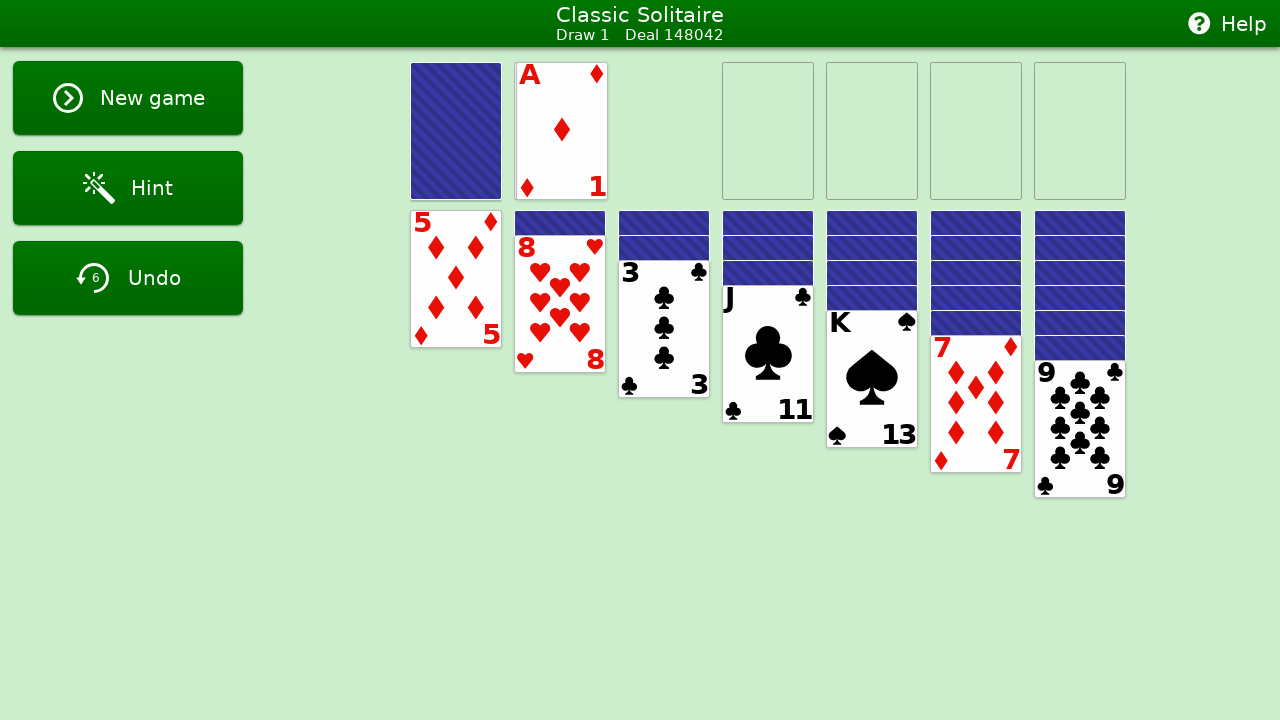

Dragged waste card card3 (suit 4, rank 1) to foundation 0 at (768, 131)
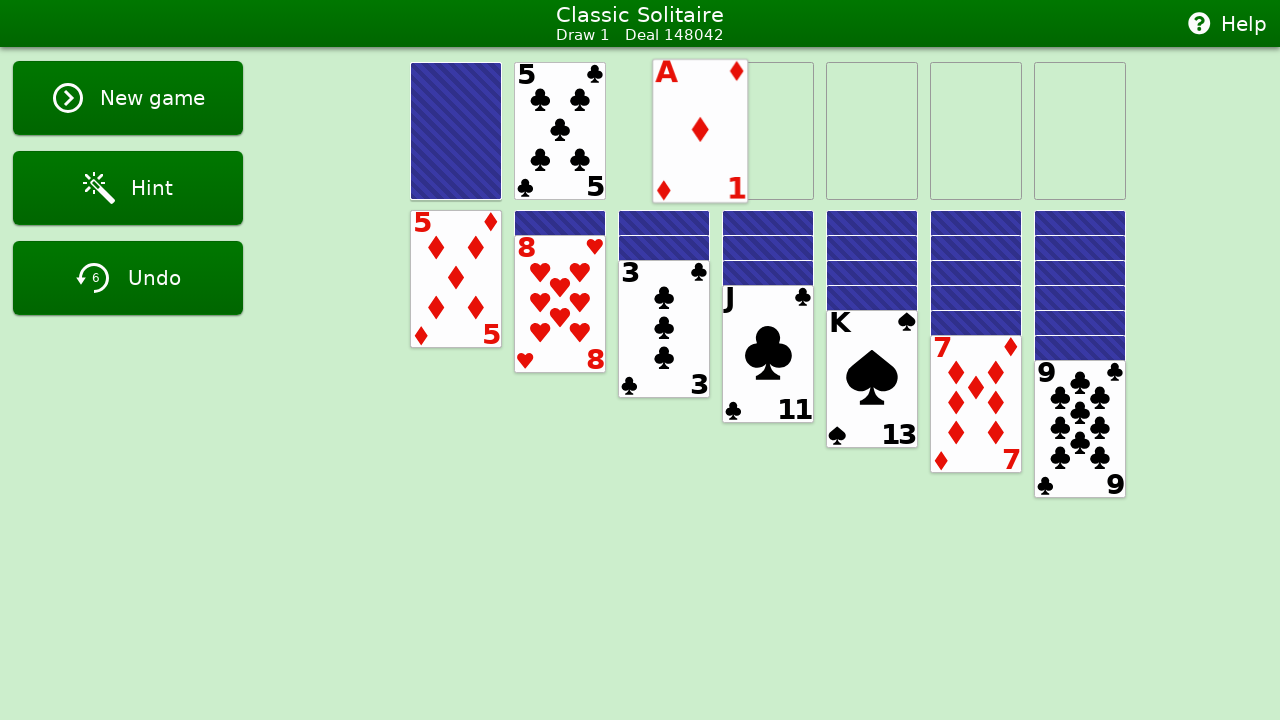

Waited 500ms before next move
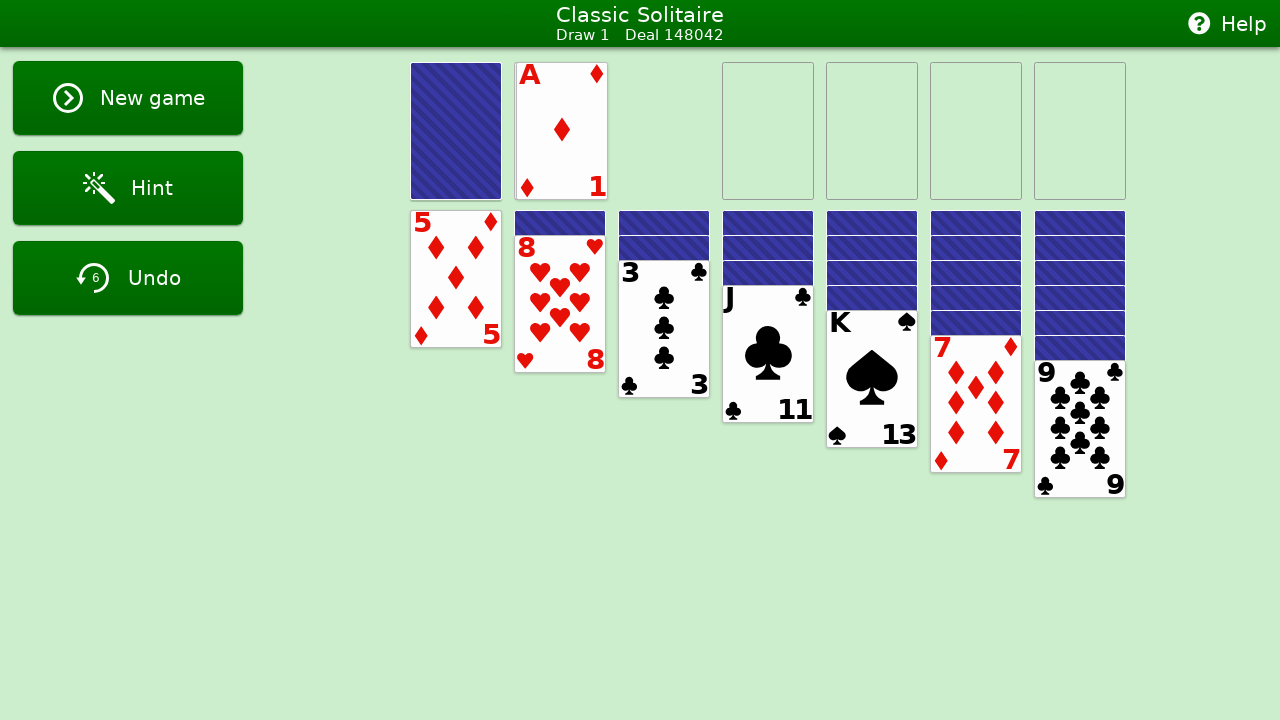

Dragged waste card card3 (suit 4, rank 1) to foundation 0 at (768, 131)
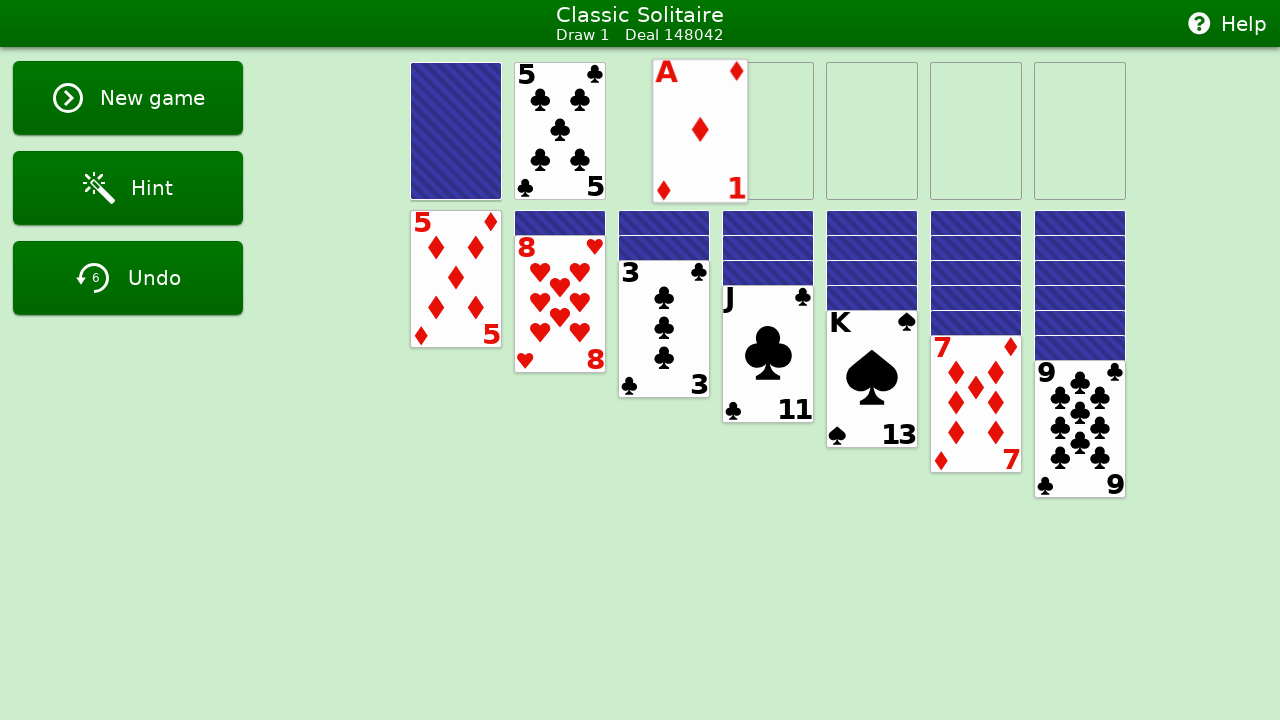

Waited 500ms before next move
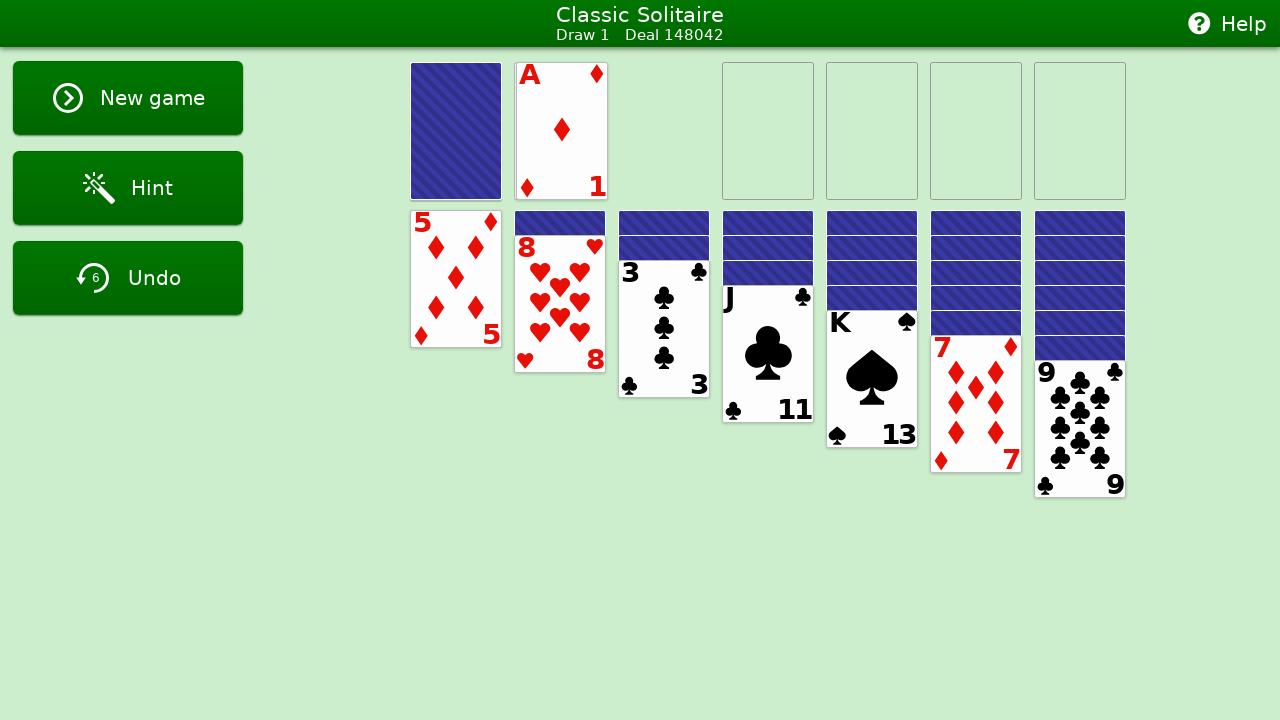

Dragged waste card card3 (suit 4, rank 1) to foundation 0 at (768, 131)
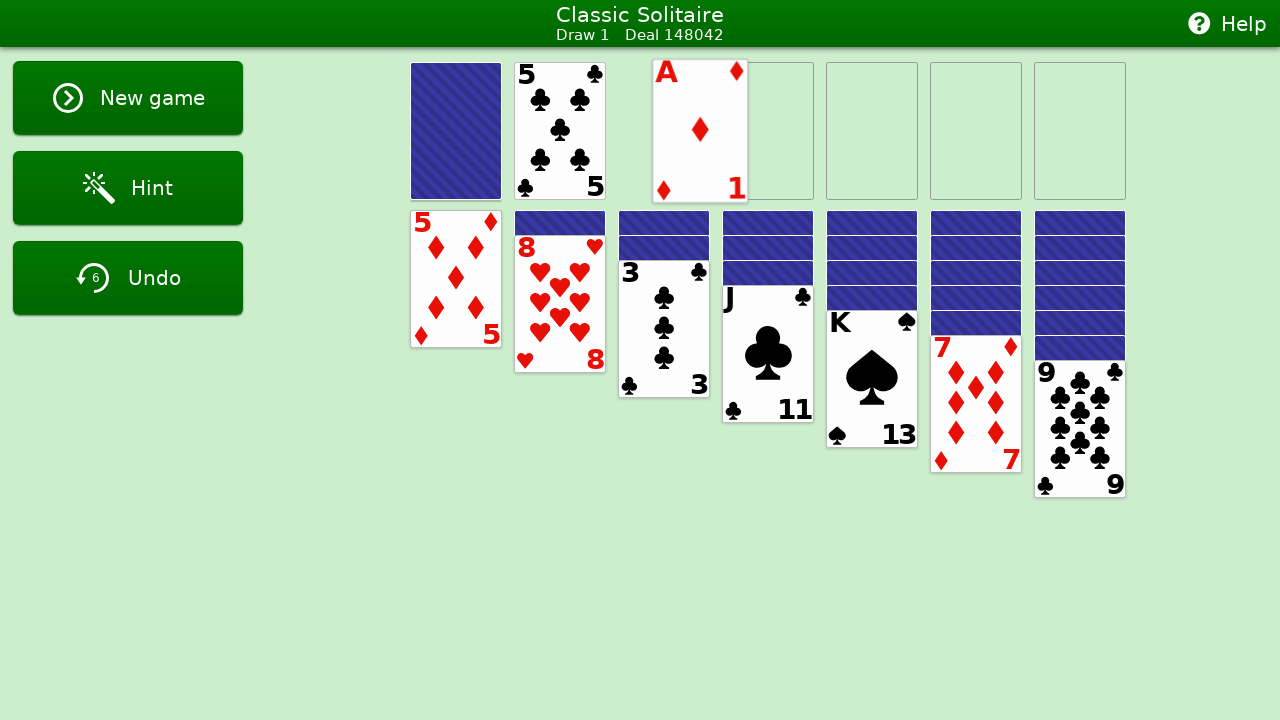

Waited 500ms before next move
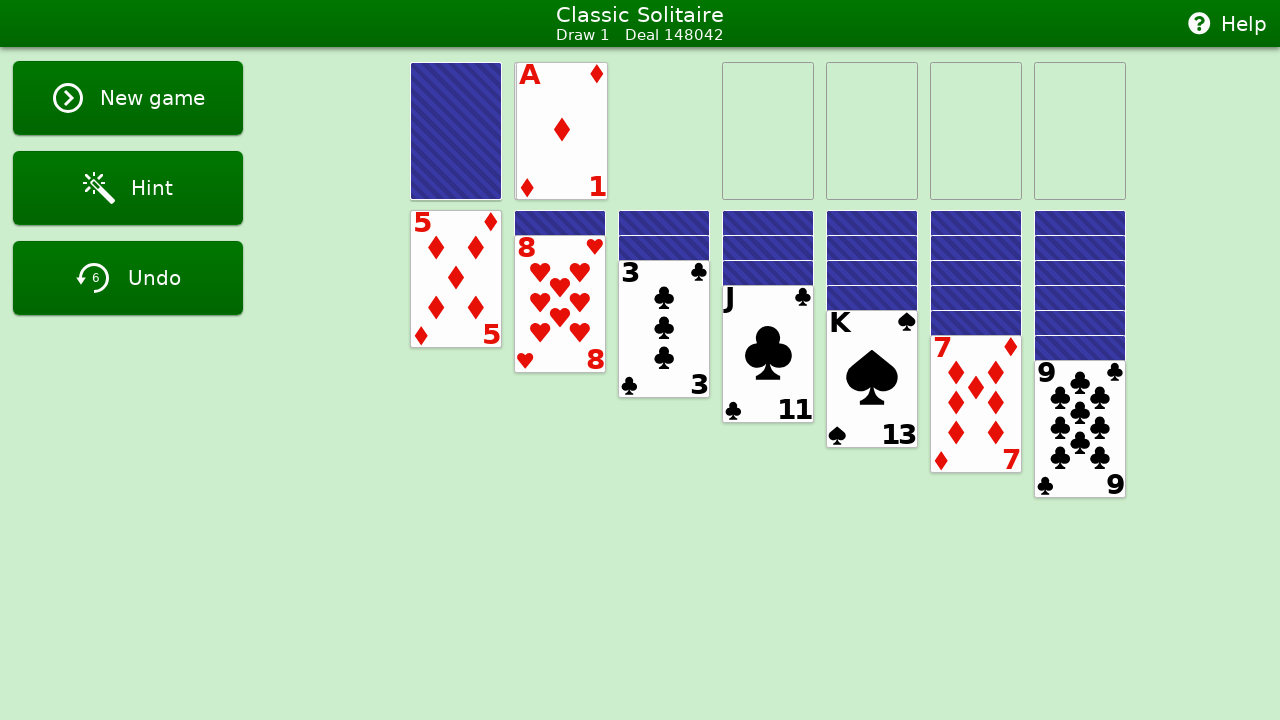

Dragged waste card card3 (suit 4, rank 1) to foundation 0 at (768, 131)
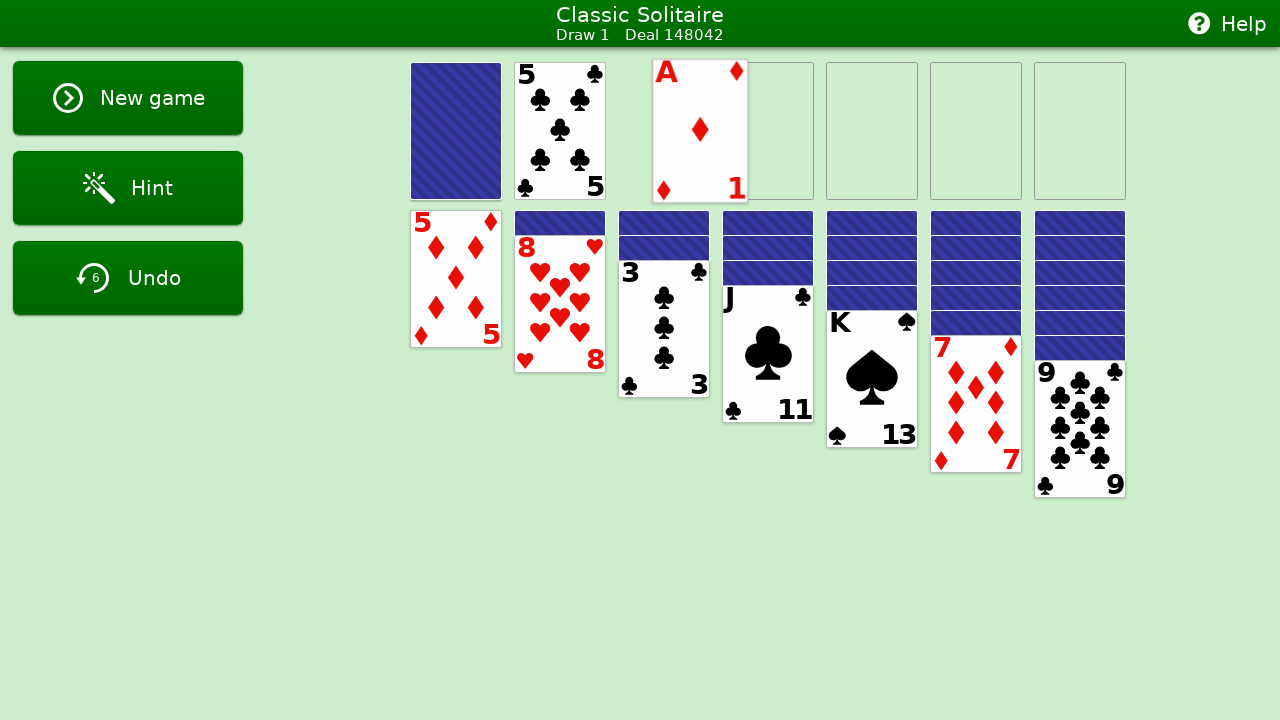

Waited 500ms before next move
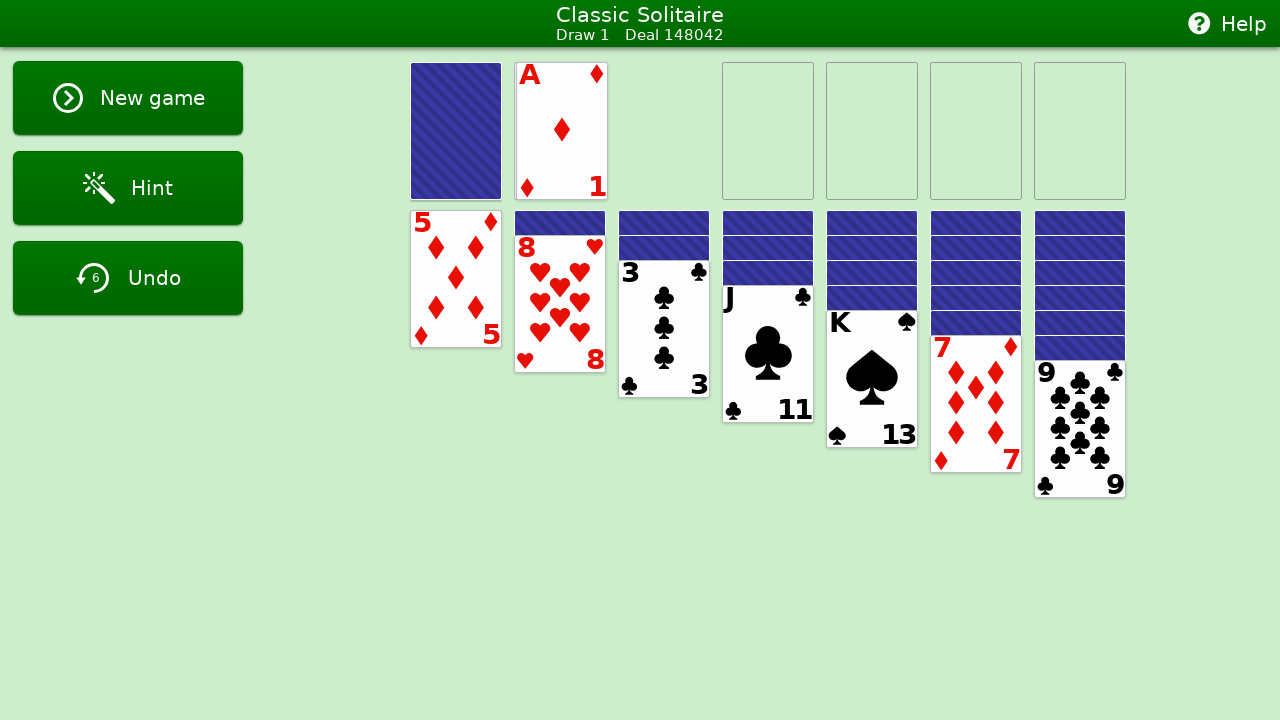

Dragged waste card card3 (suit 4, rank 1) to foundation 0 at (768, 131)
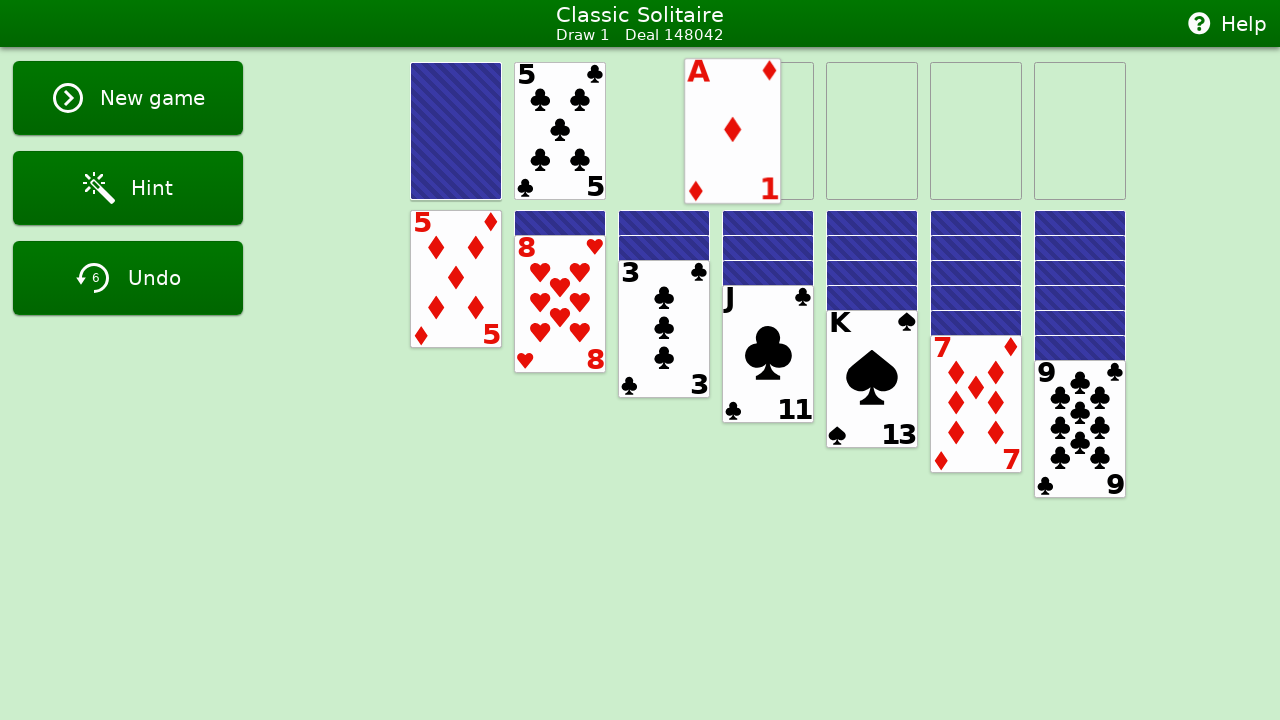

Waited 500ms before next move
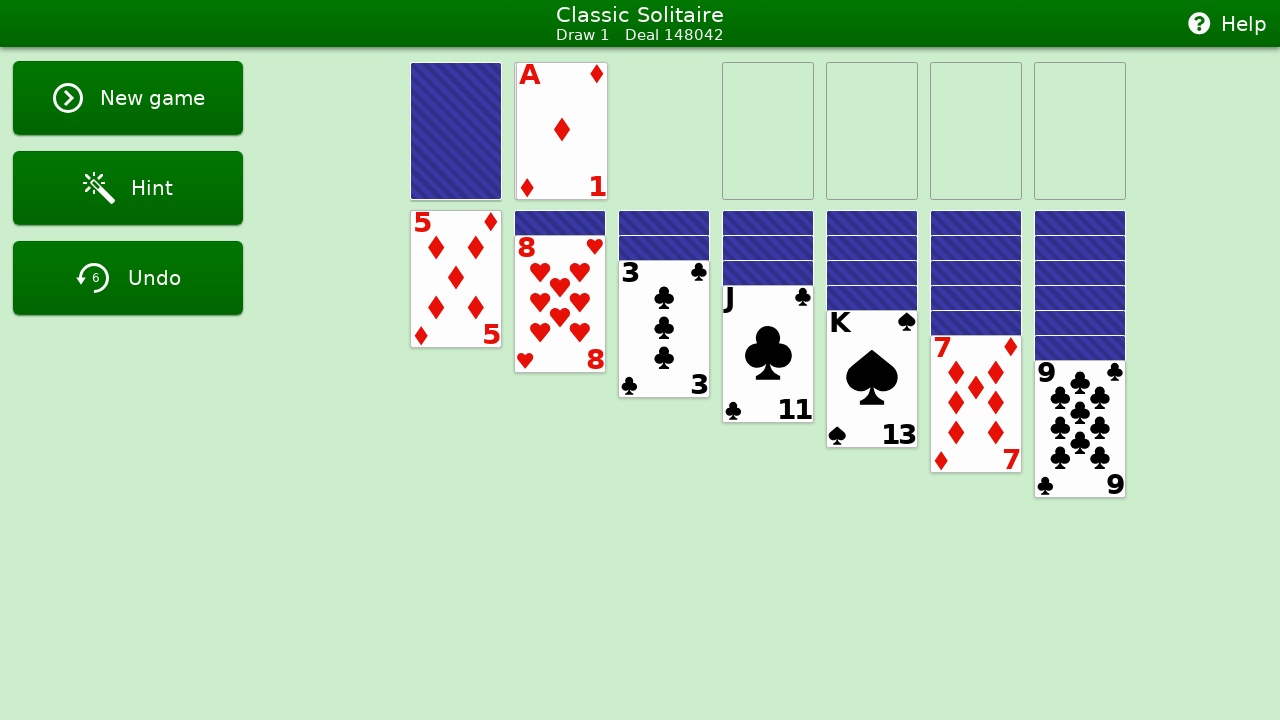

Dragged waste card card3 (suit 4, rank 1) to foundation 0 at (768, 131)
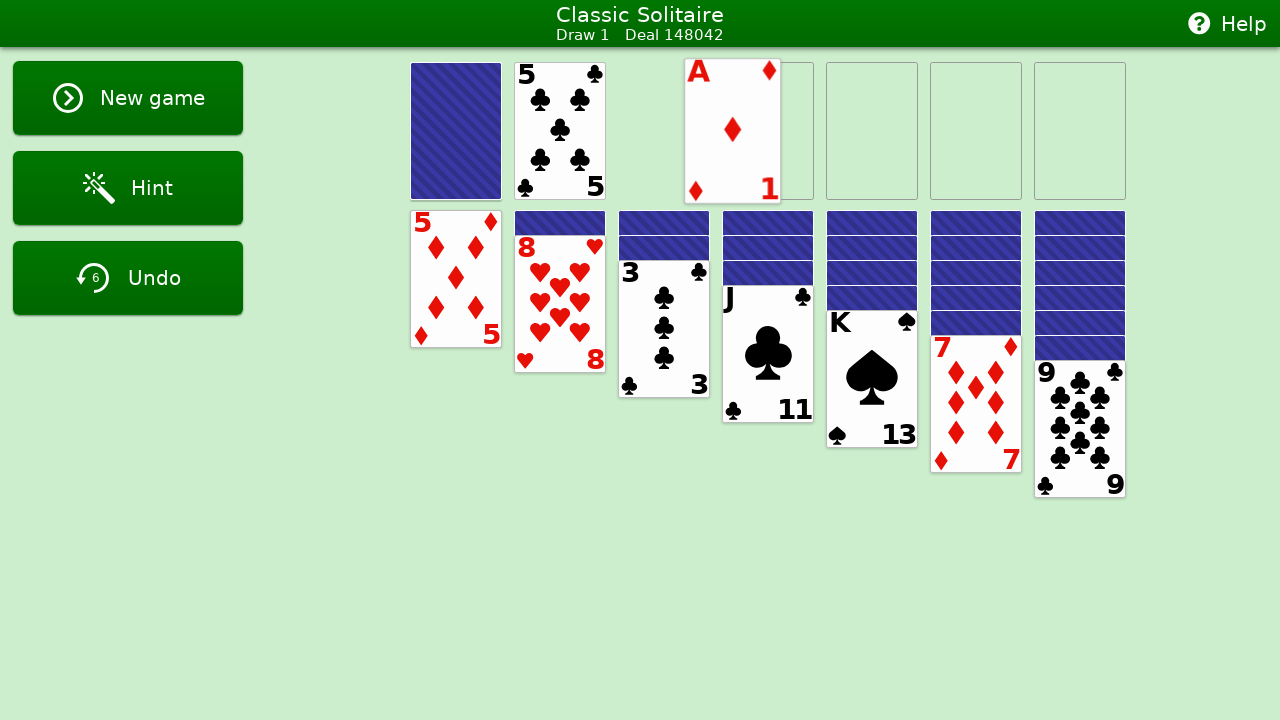

Waited 500ms before next move
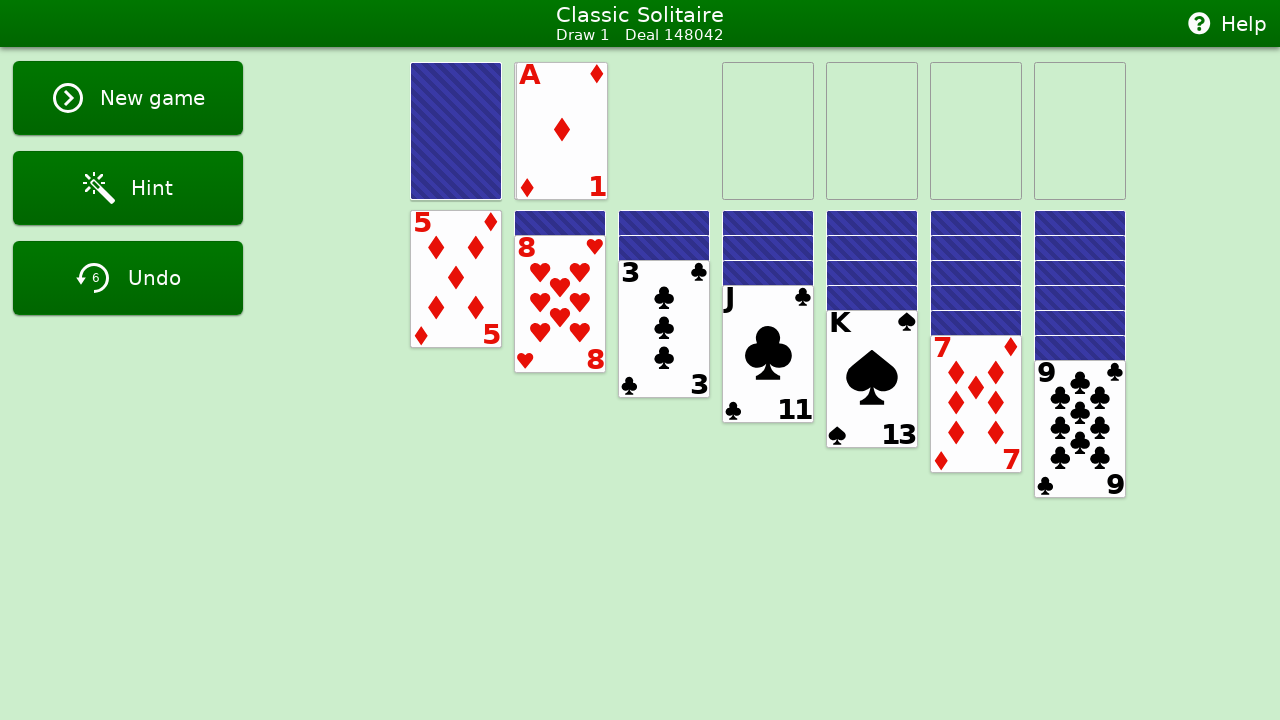

Dragged waste card card3 (suit 4, rank 1) to foundation 0 at (768, 131)
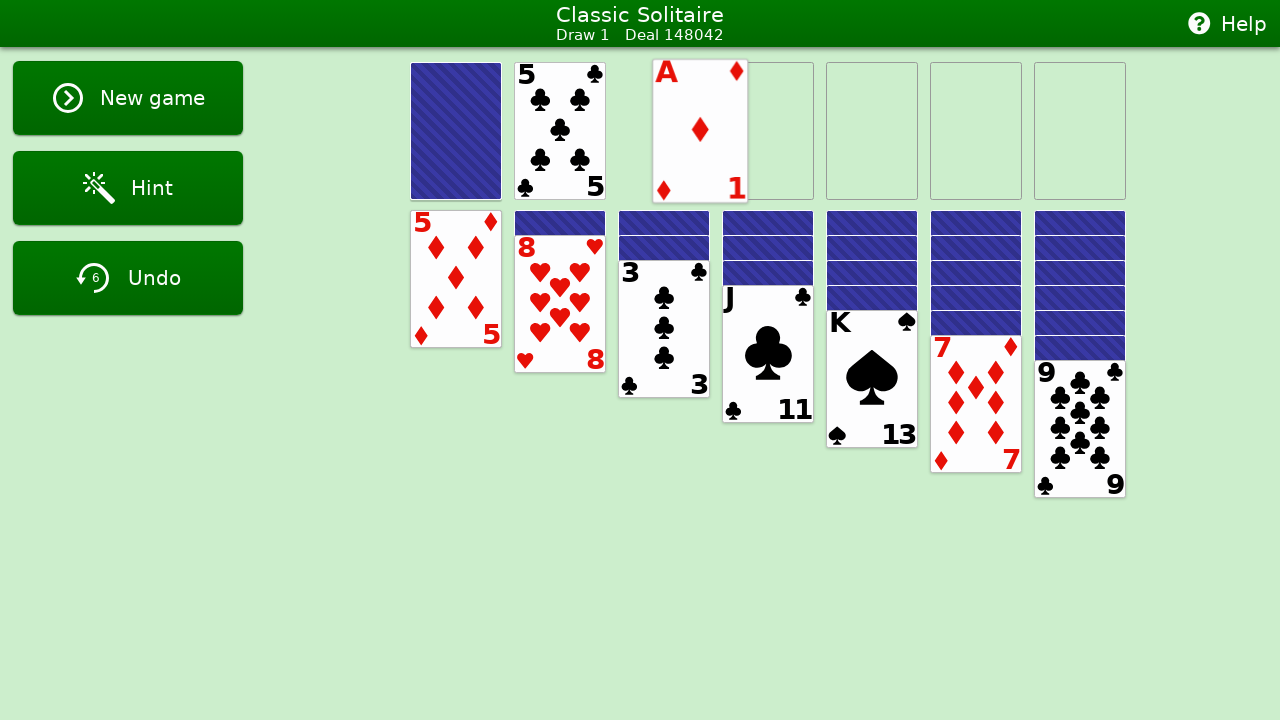

Waited 500ms before next move
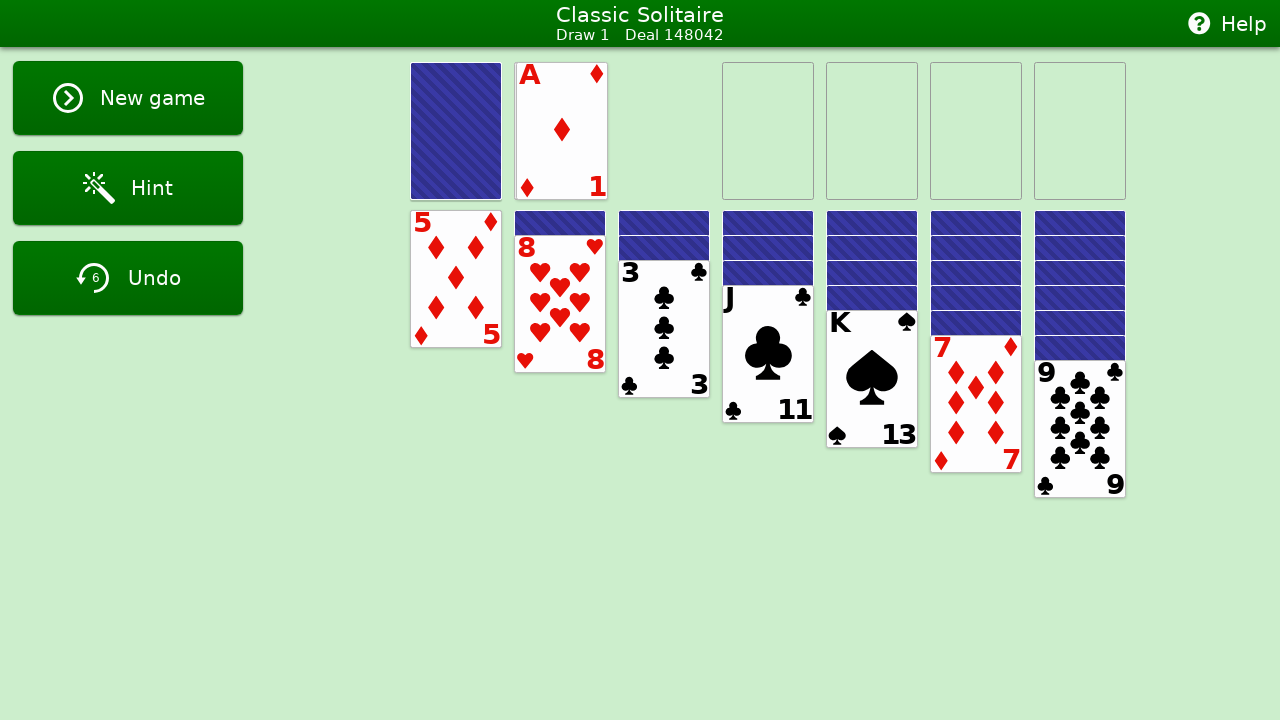

Dragged waste card card3 (suit 4, rank 1) to foundation 0 at (768, 131)
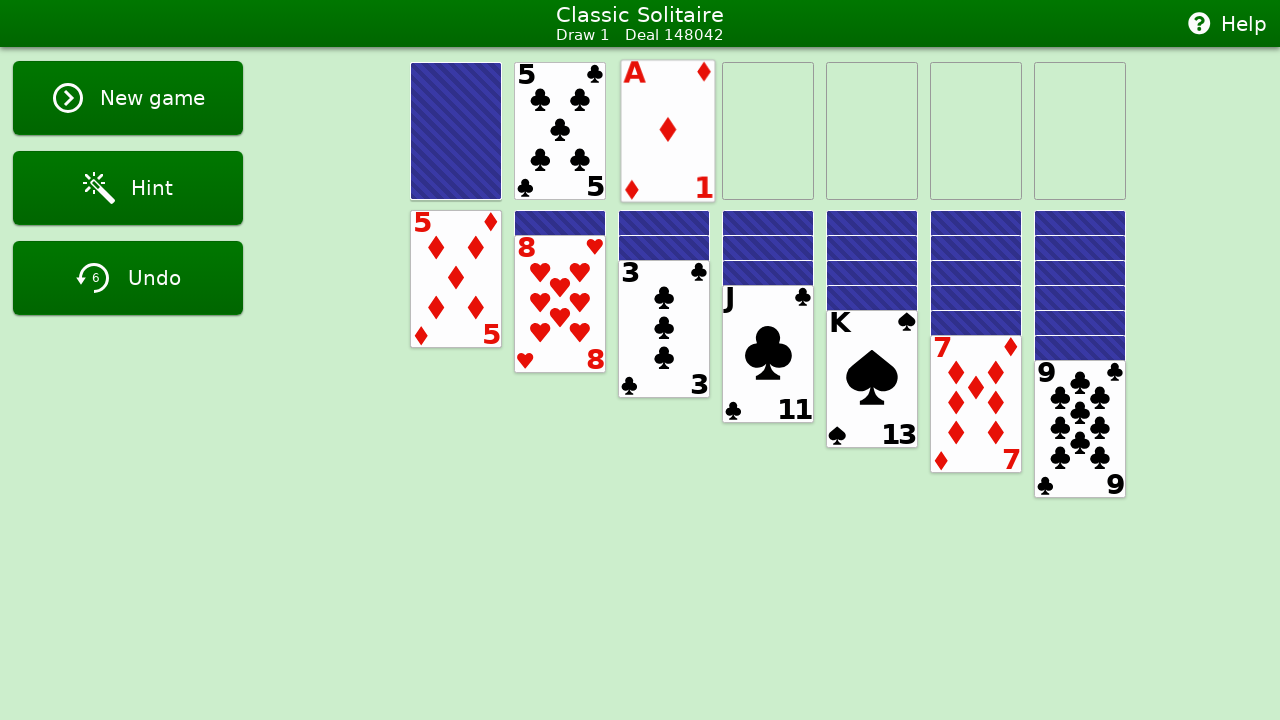

Waited 500ms before next move
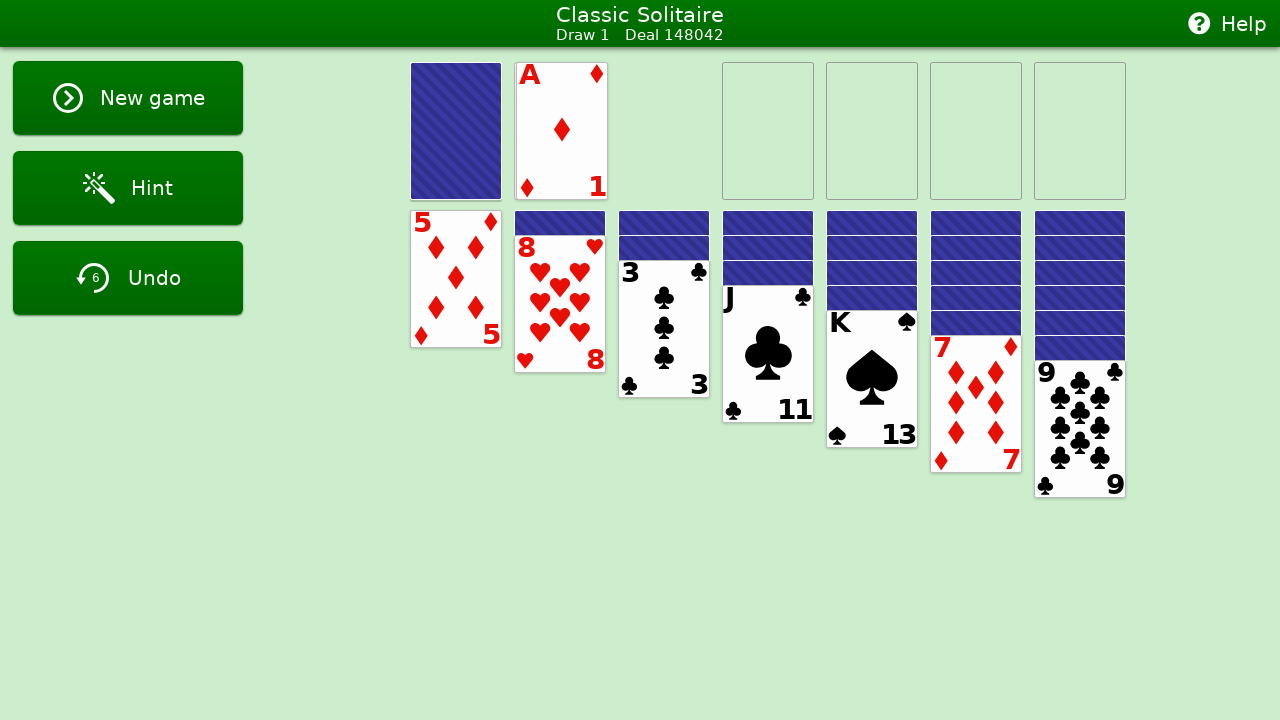

Dragged waste card card3 (suit 4, rank 1) to foundation 0 at (768, 131)
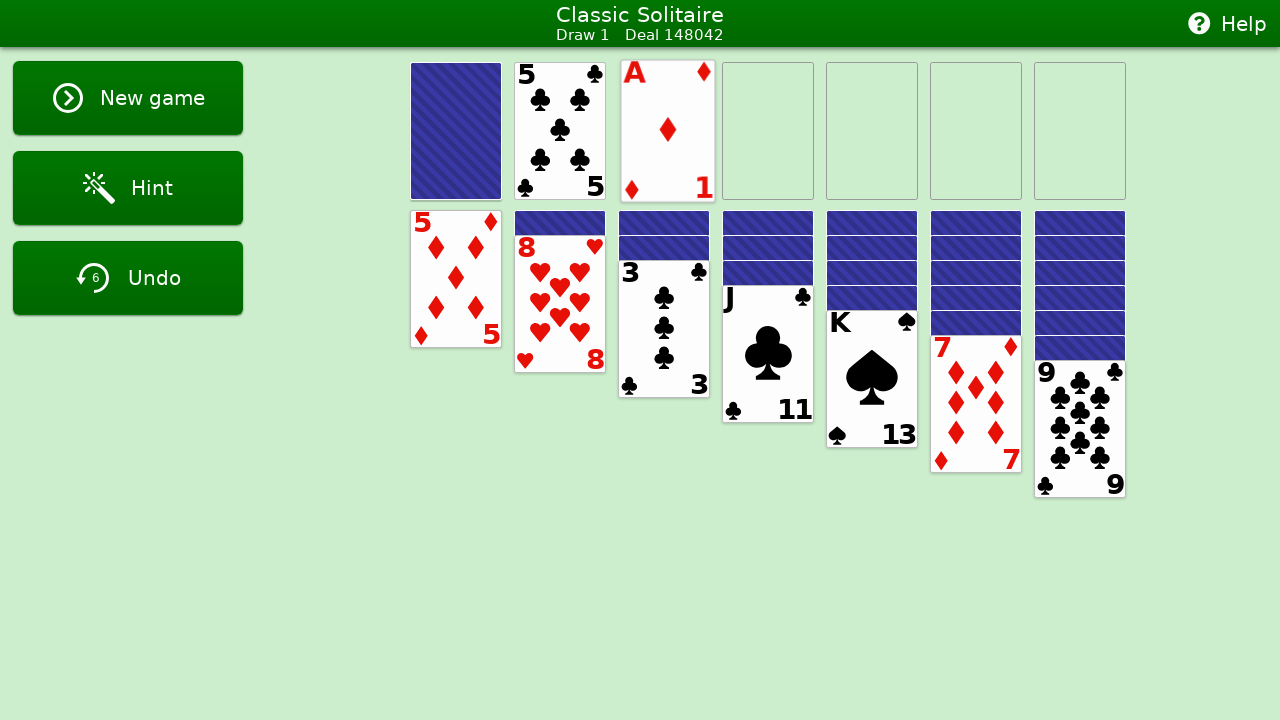

Waited 500ms before next move
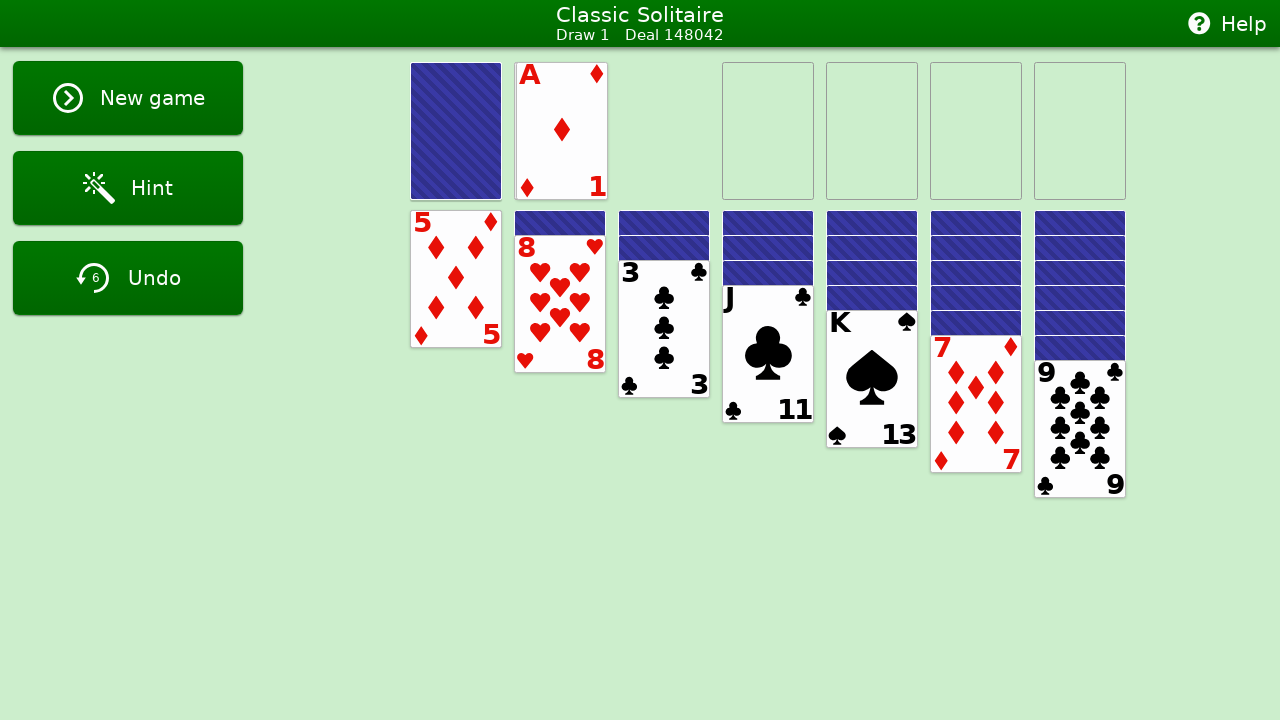

Dragged waste card card3 (suit 4, rank 1) to foundation 0 at (768, 131)
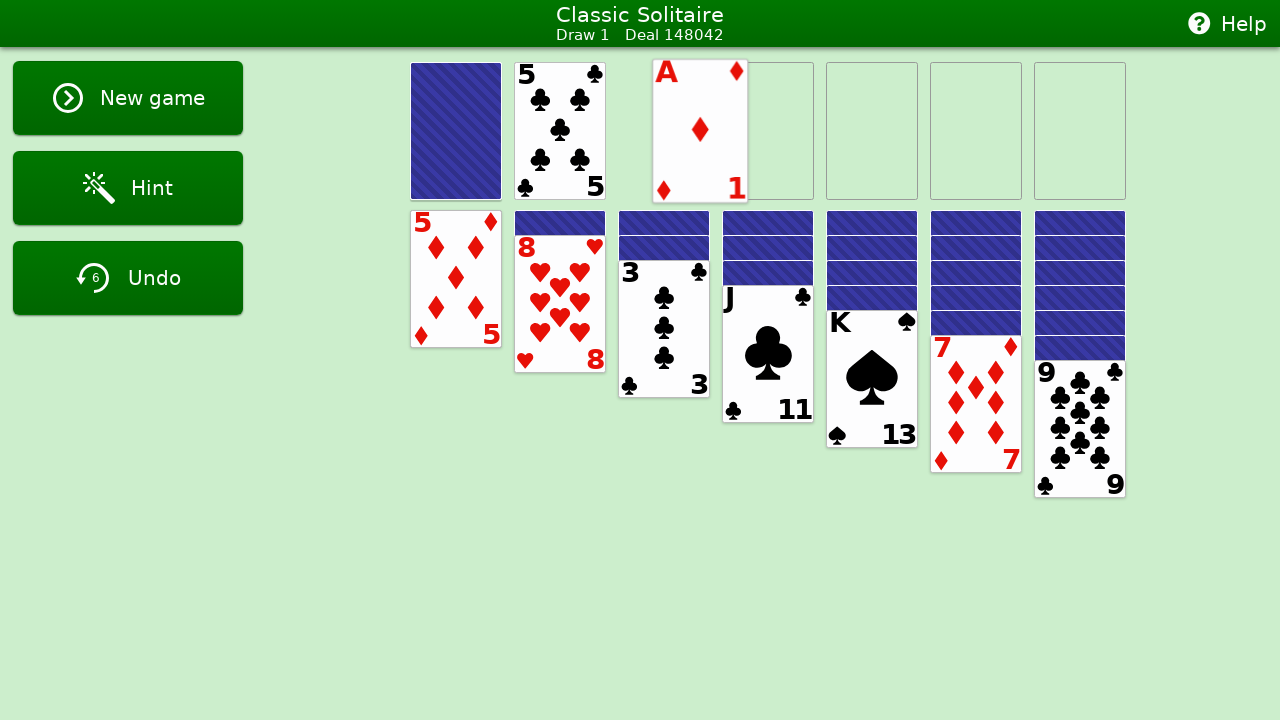

Waited 500ms before next move
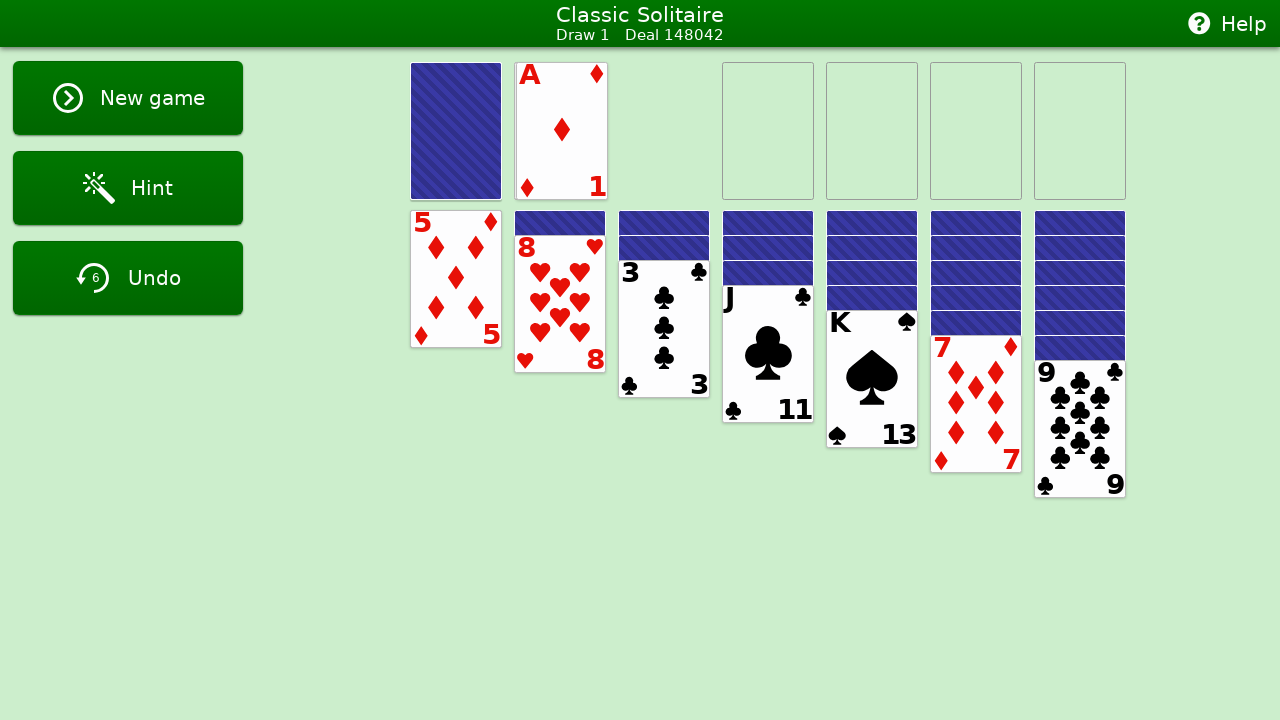

Dragged waste card card3 (suit 4, rank 1) to foundation 0 at (768, 131)
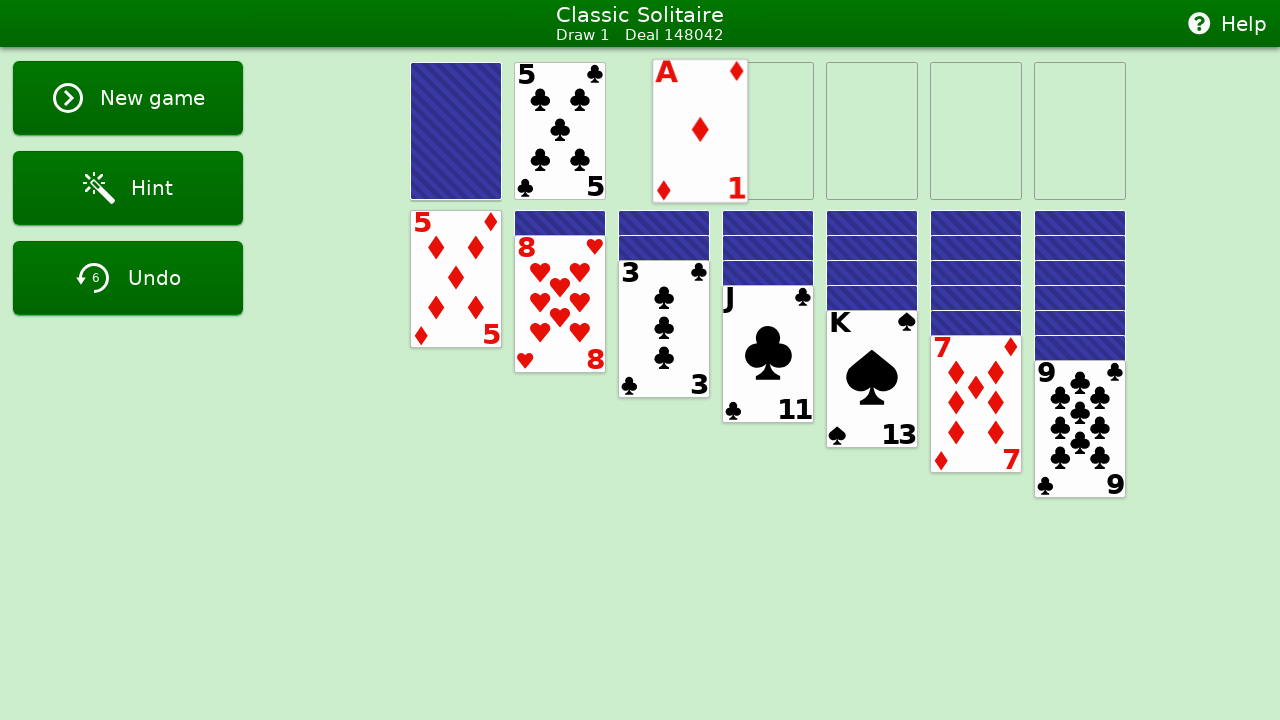

Waited 500ms before next move
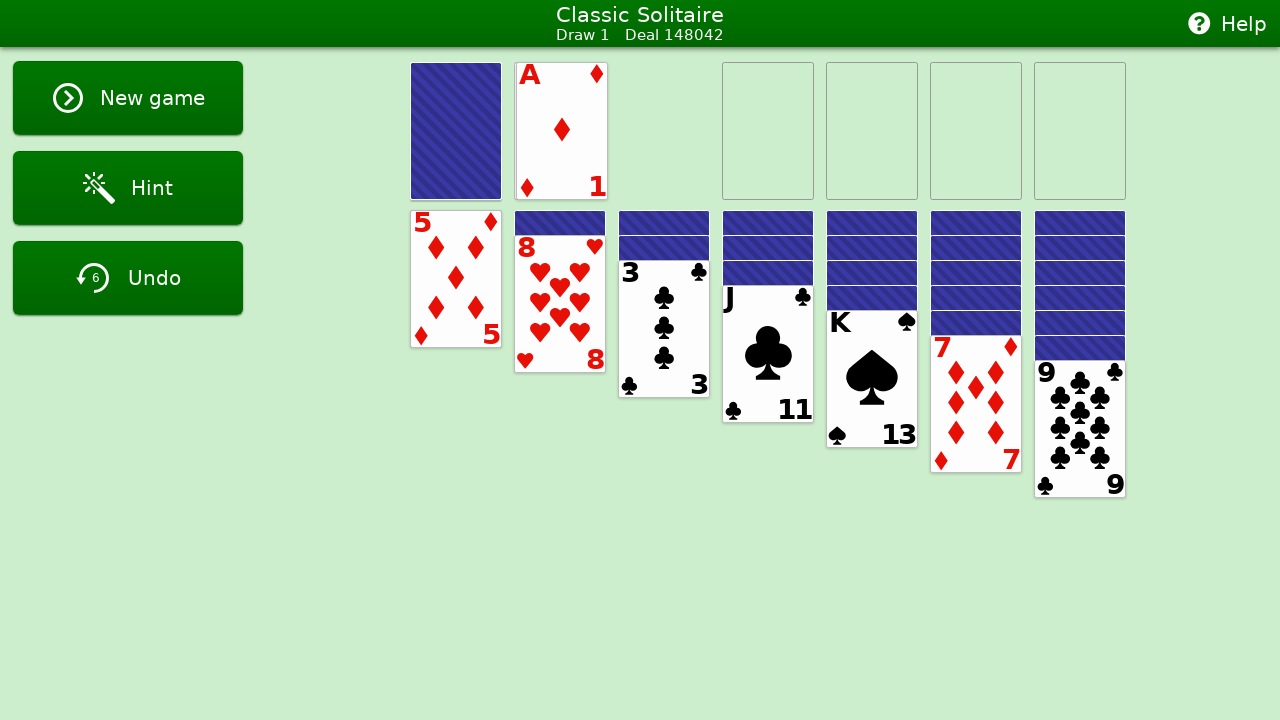

Dragged waste card card3 (suit 4, rank 1) to foundation 0 at (768, 131)
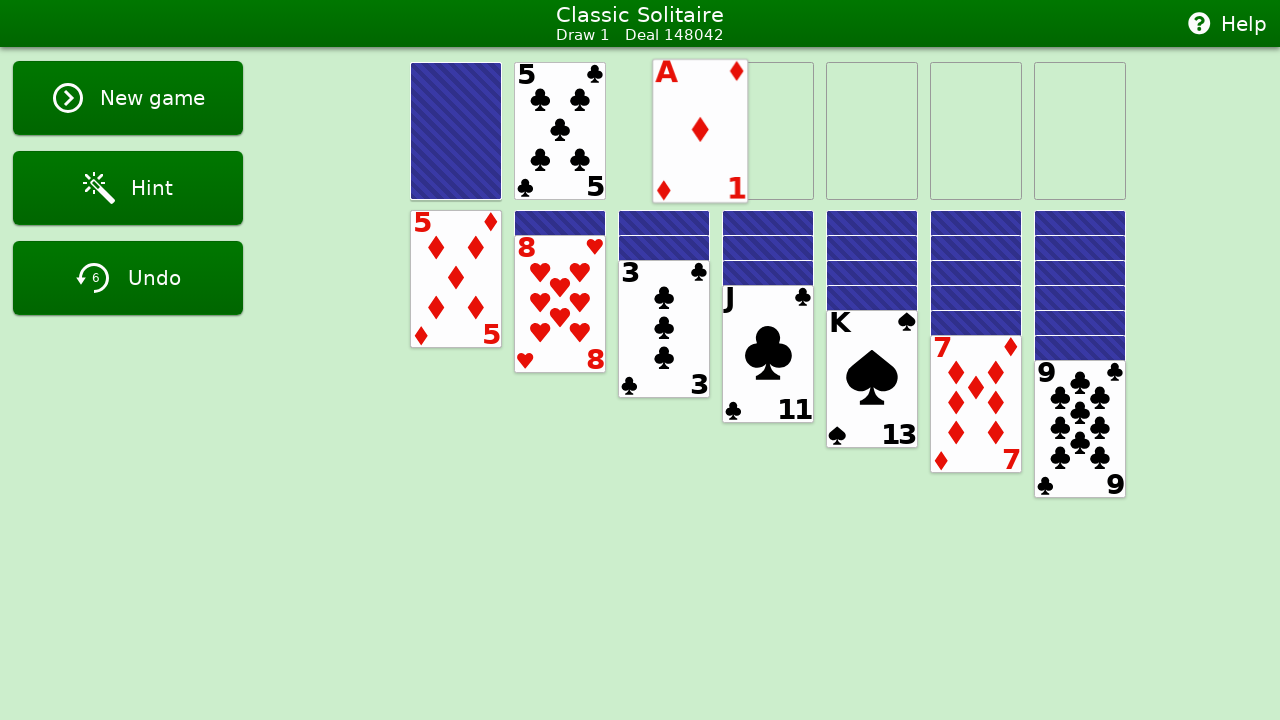

Waited 500ms before next move
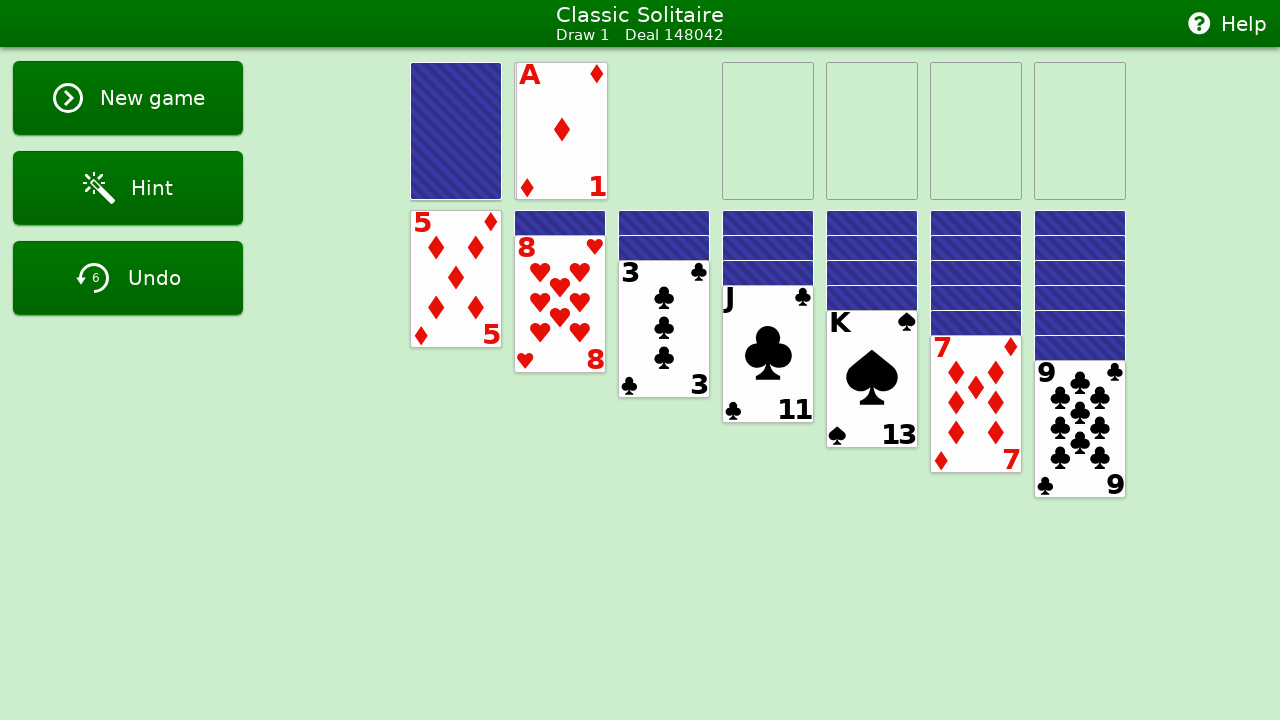

Dragged waste card card3 (suit 4, rank 1) to foundation 0 at (768, 131)
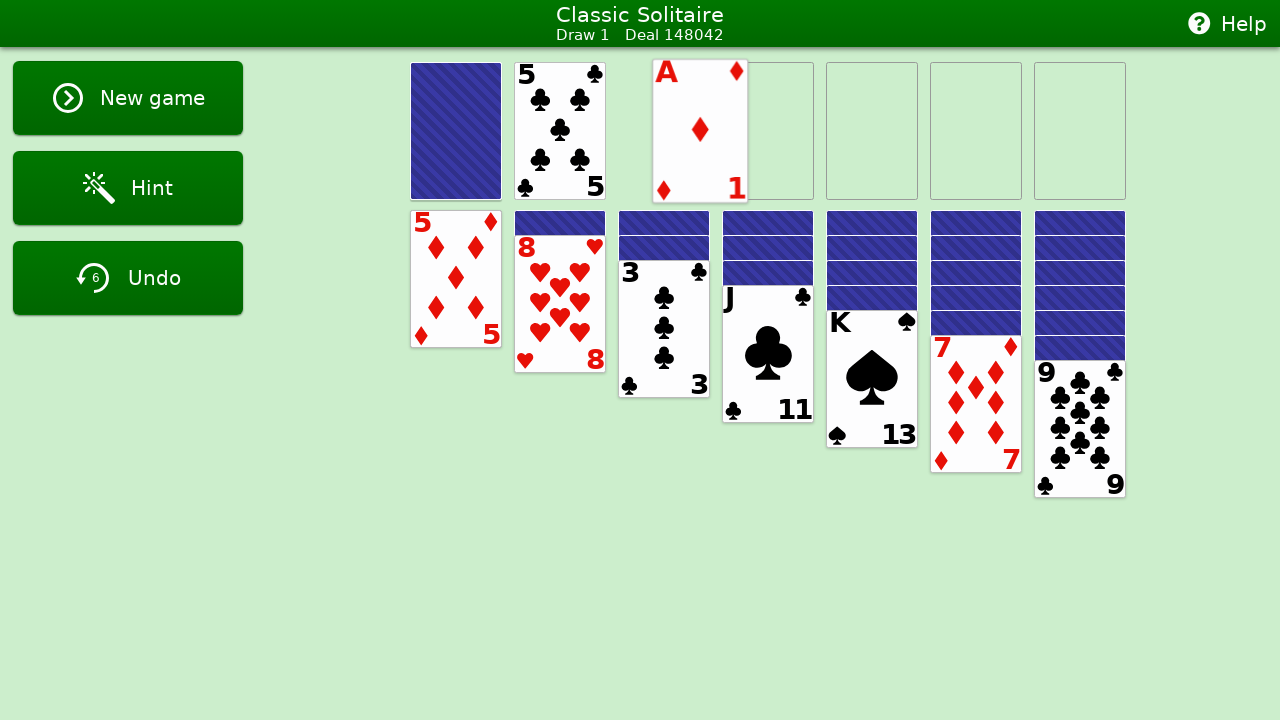

Waited 500ms before next move
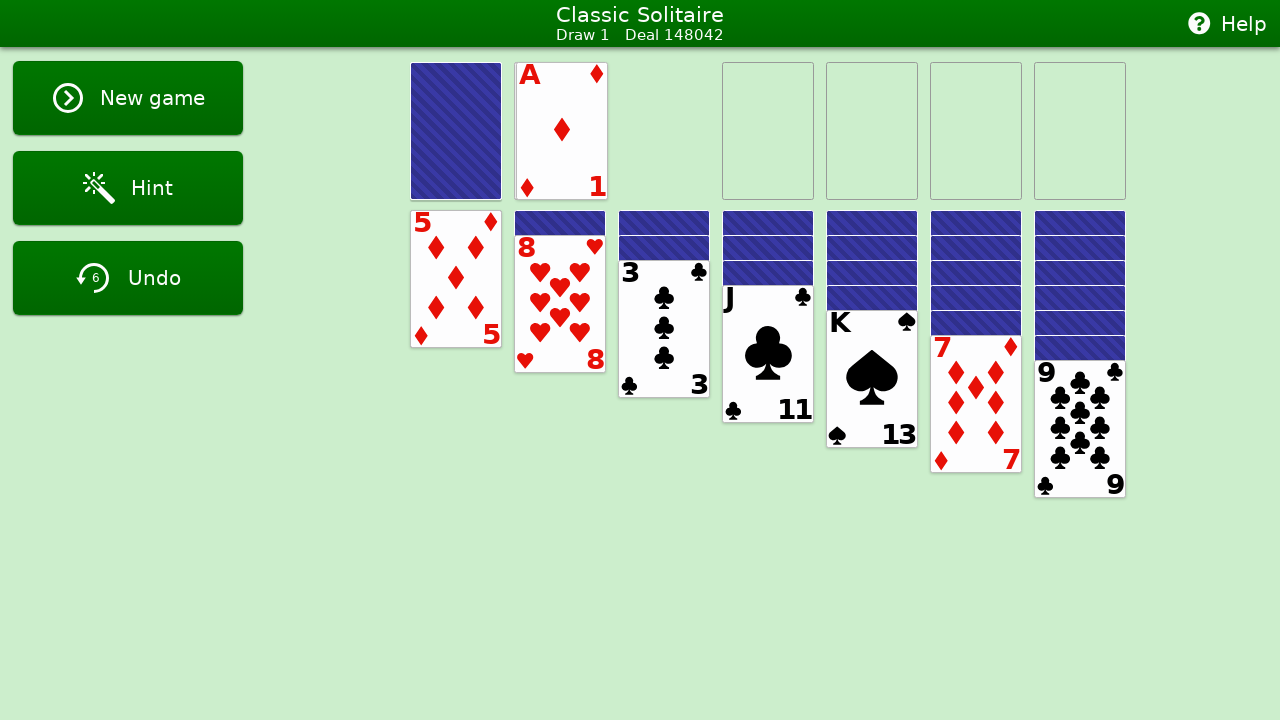

Dragged waste card card3 (suit 4, rank 1) to foundation 0 at (768, 131)
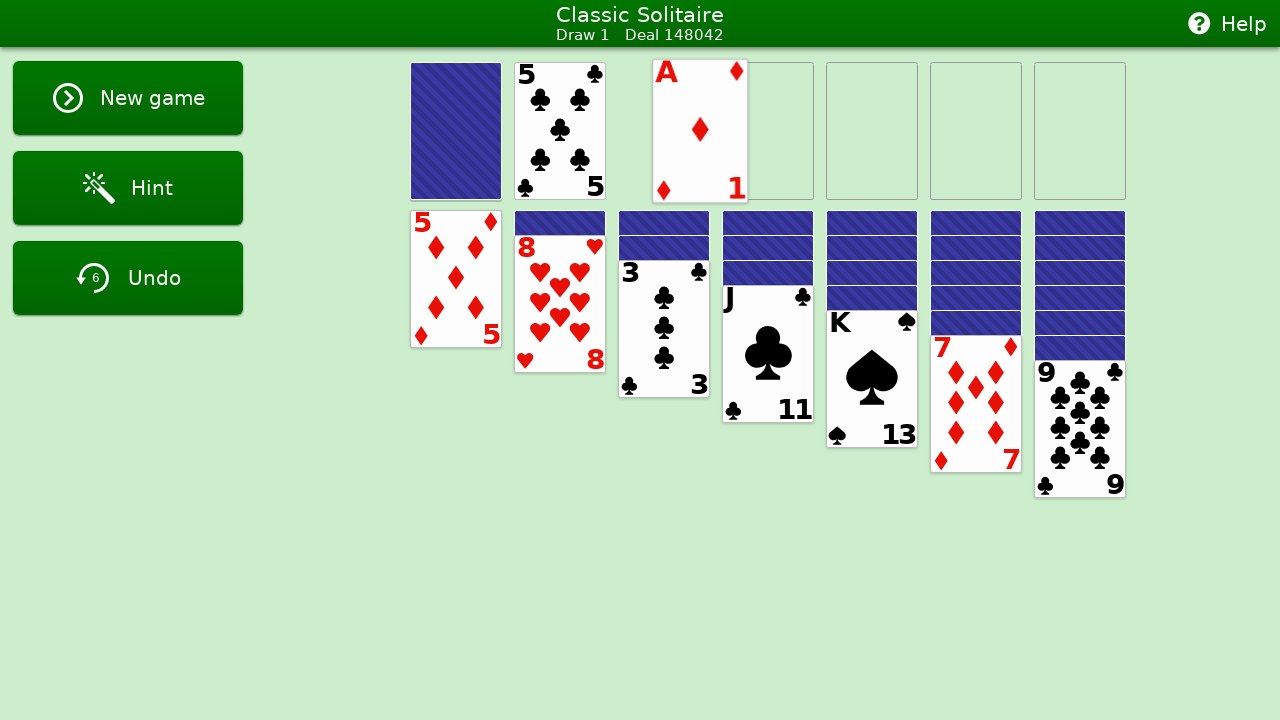

Waited 500ms before next move
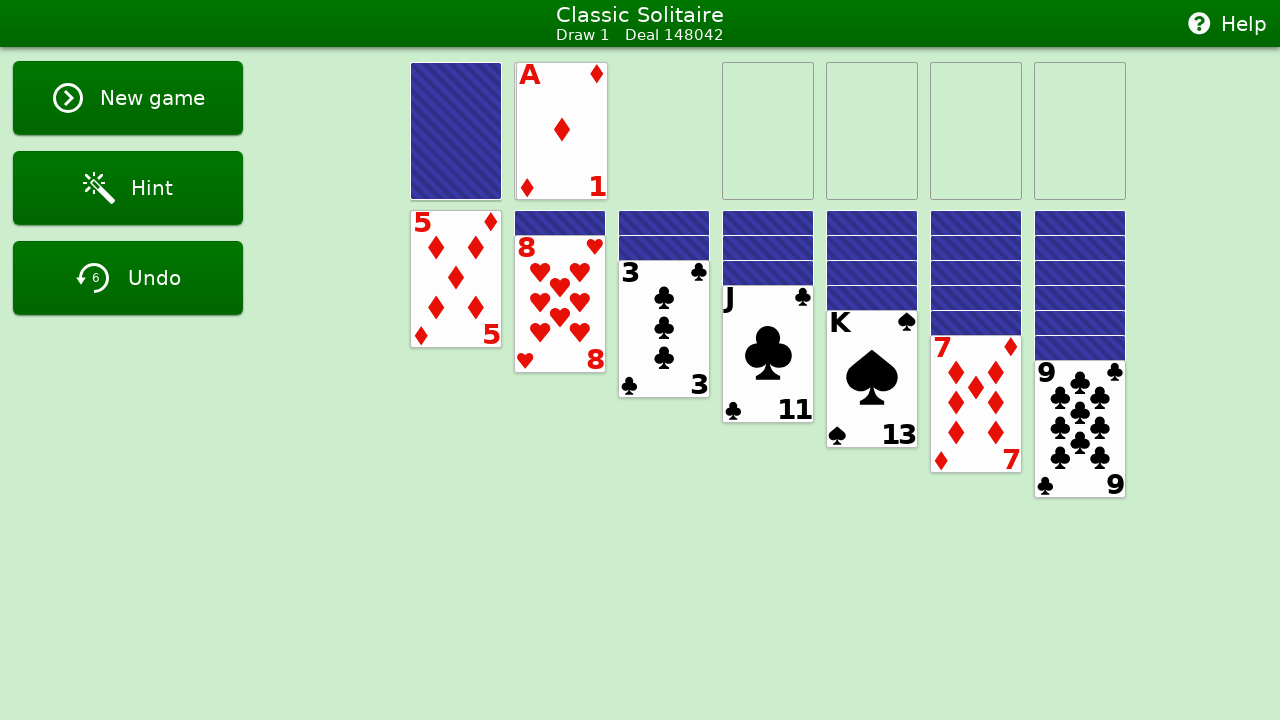

Dragged waste card card3 (suit 4, rank 1) to foundation 0 at (768, 131)
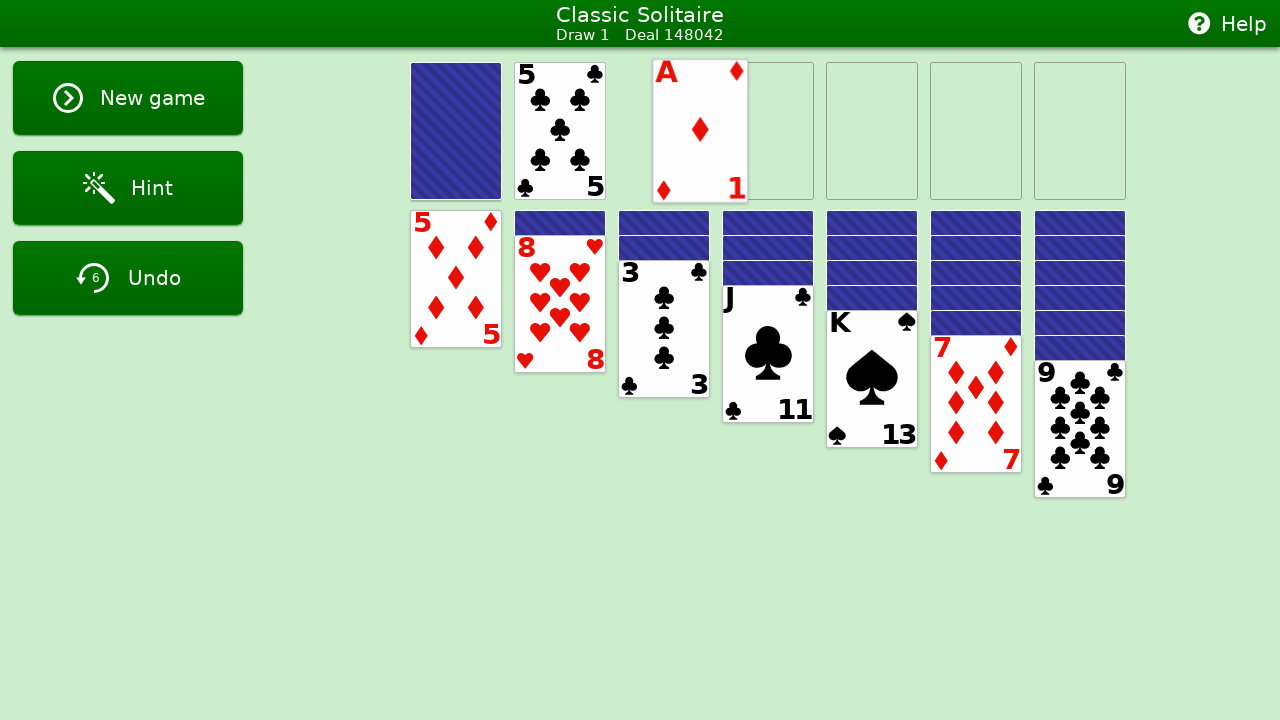

Waited 500ms before next move
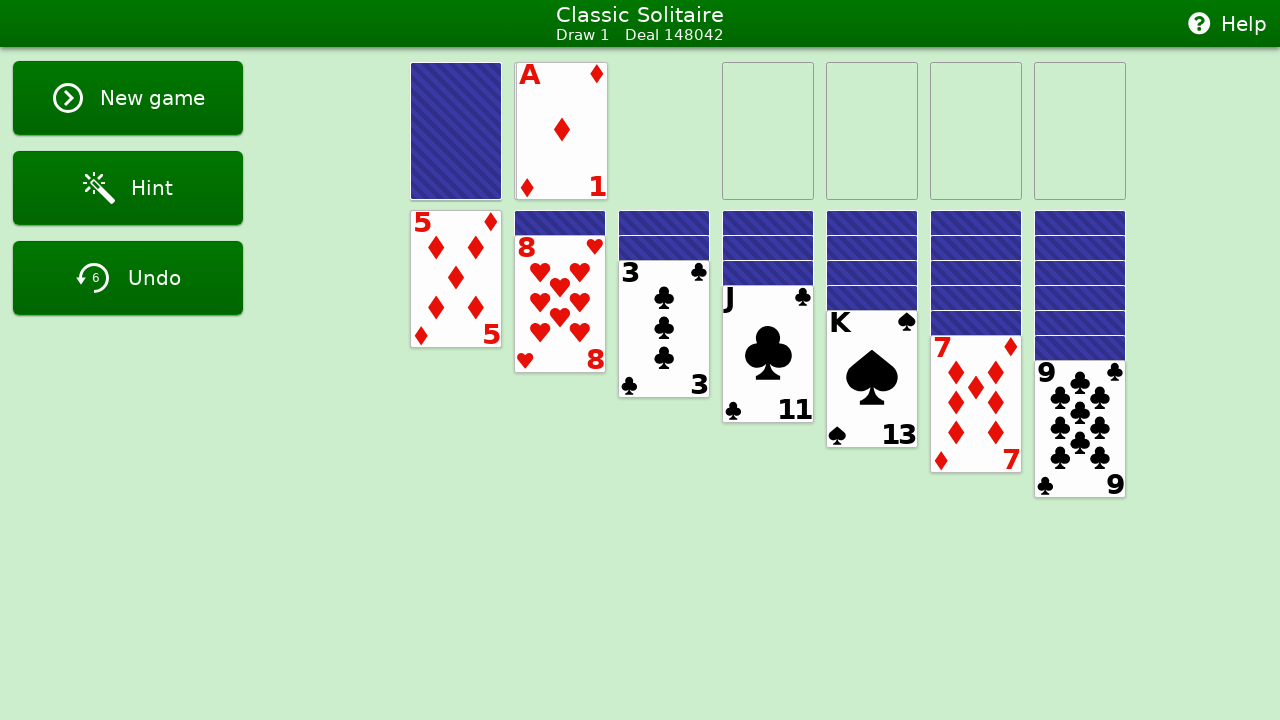

Dragged waste card card3 (suit 4, rank 1) to foundation 0 at (768, 131)
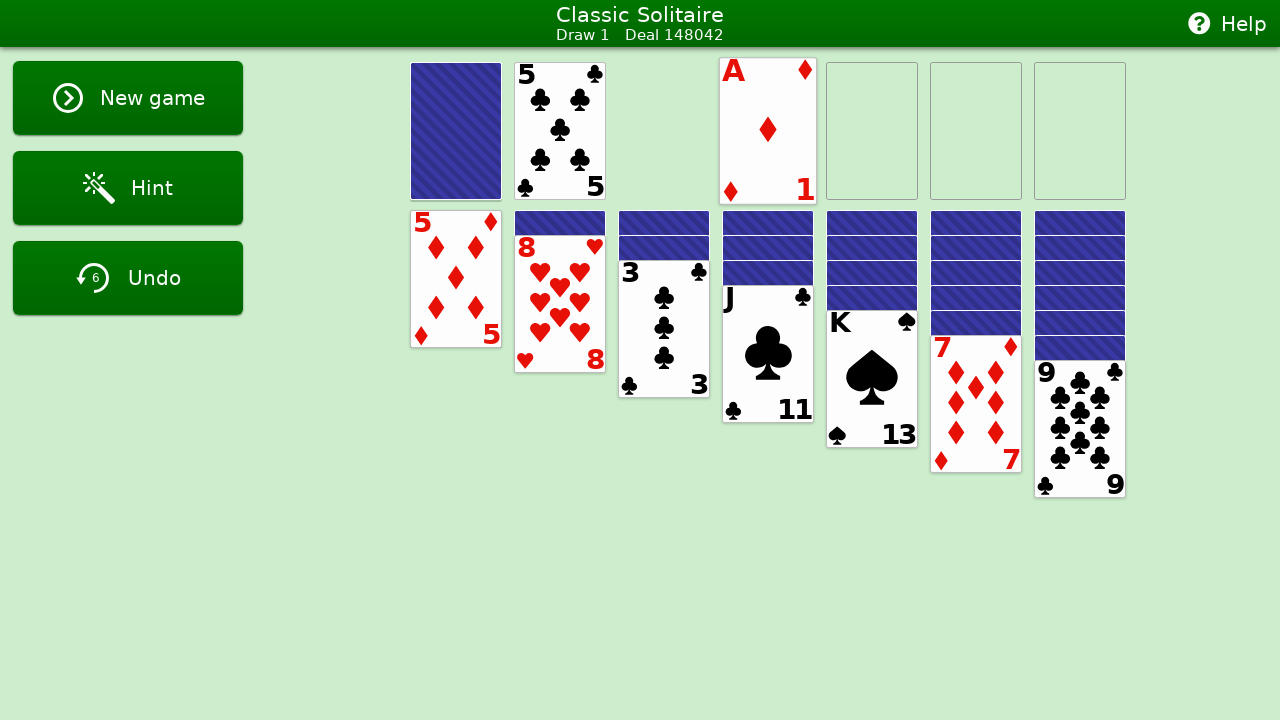

Waited 500ms before next move
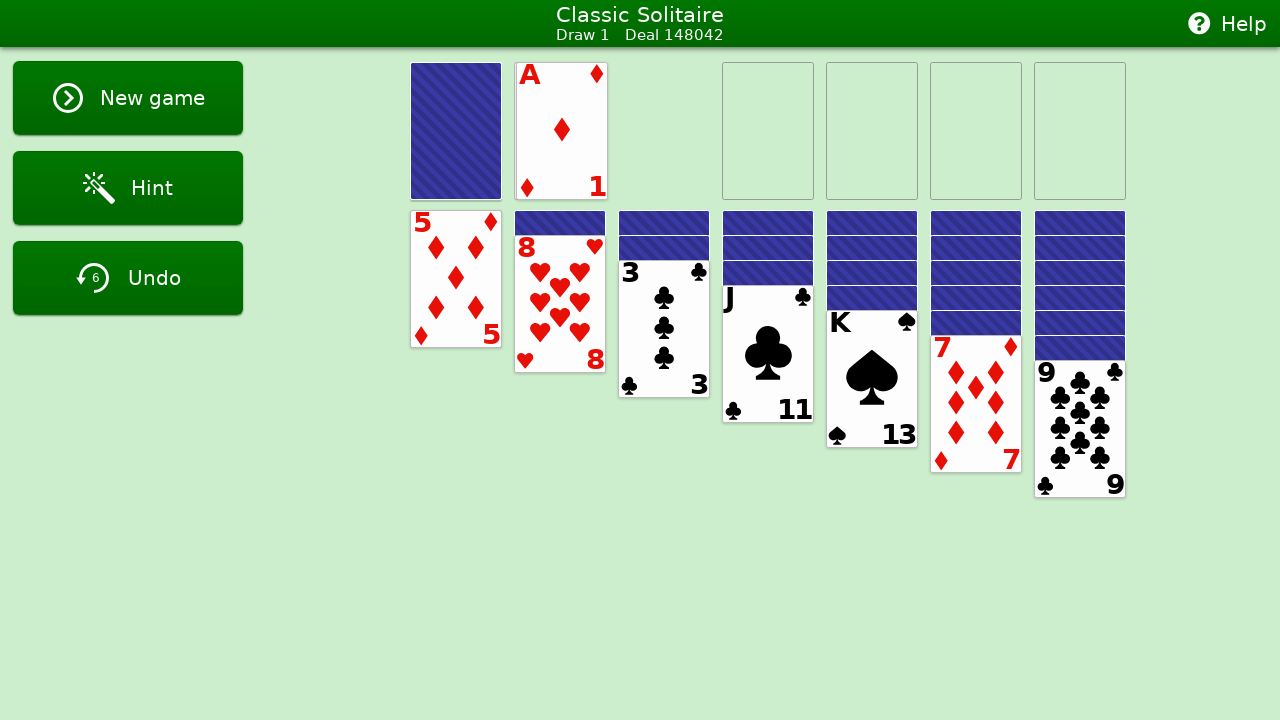

Dragged waste card card3 (suit 4, rank 1) to foundation 0 at (768, 131)
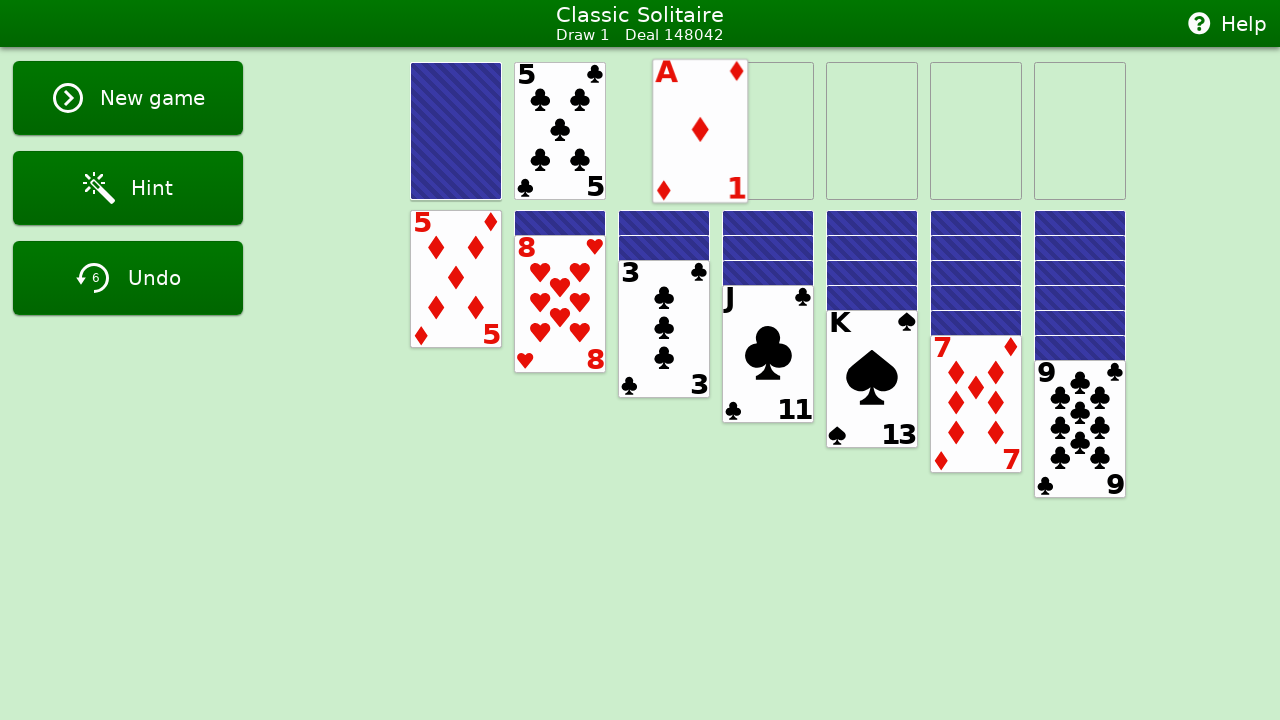

Waited 500ms before next move
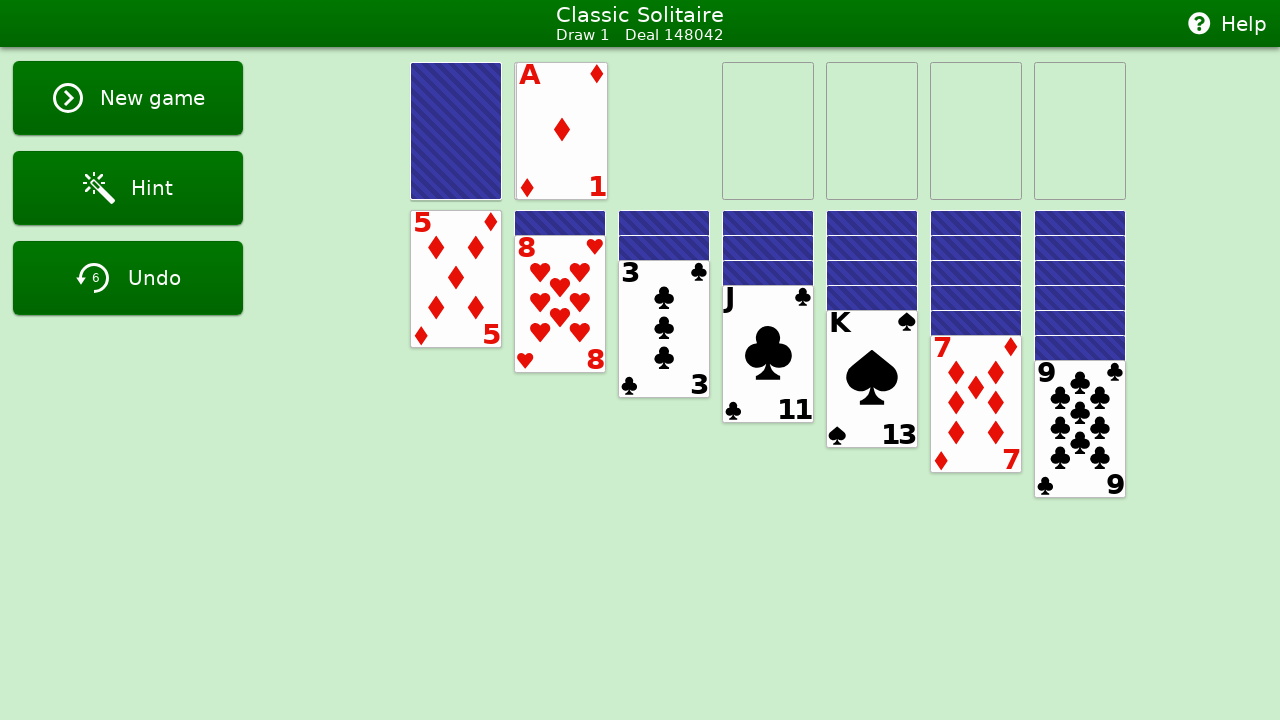

Dragged waste card card3 (suit 4, rank 1) to foundation 0 at (768, 131)
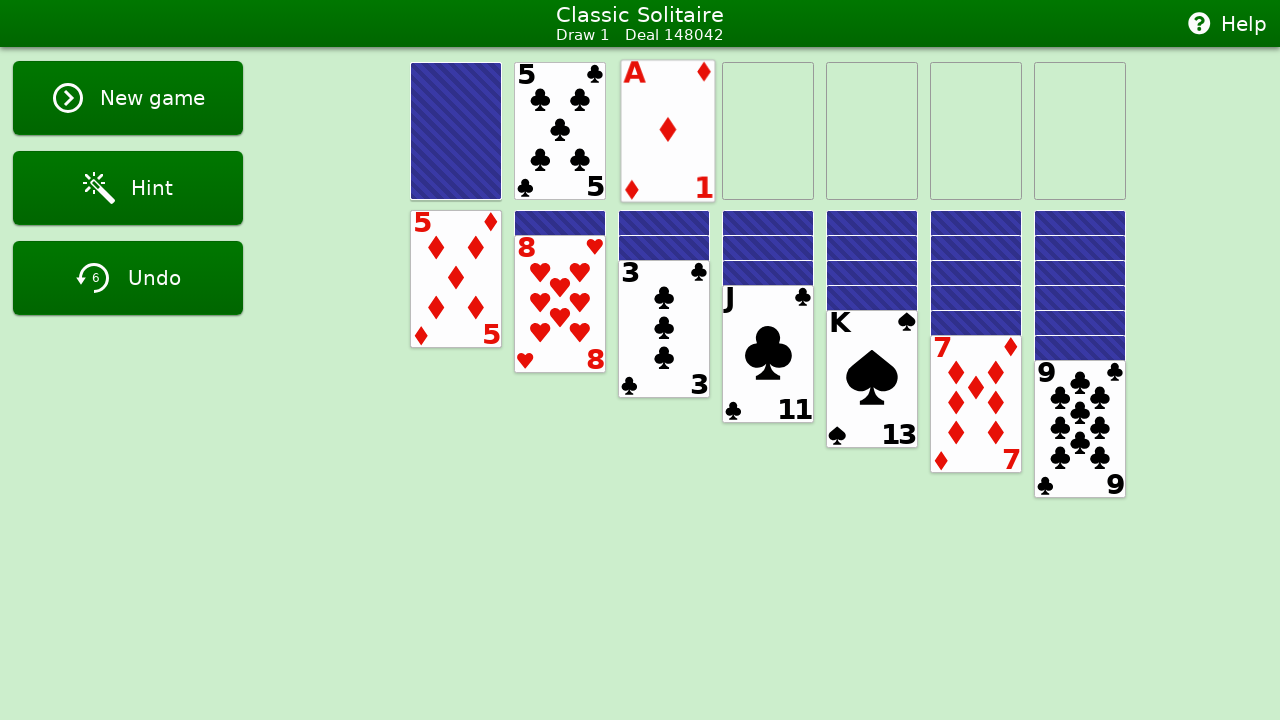

Waited 500ms before next move
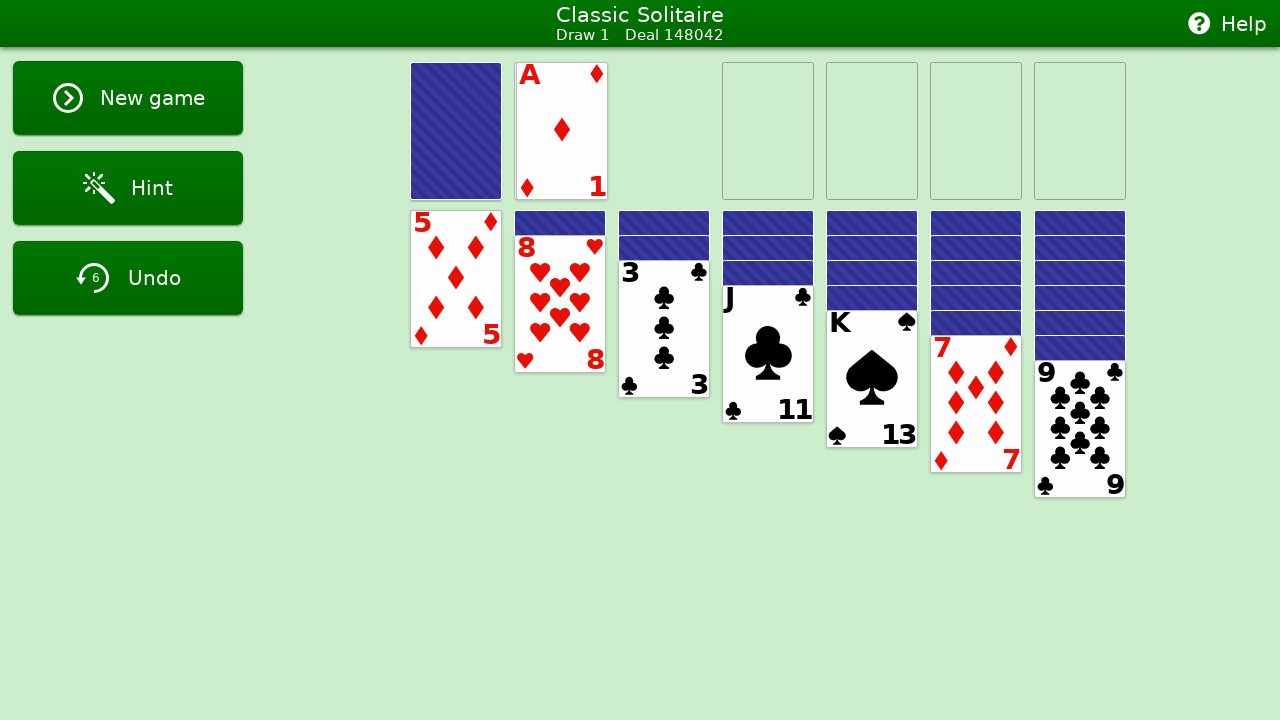

Dragged waste card card3 (suit 4, rank 1) to foundation 0 at (768, 131)
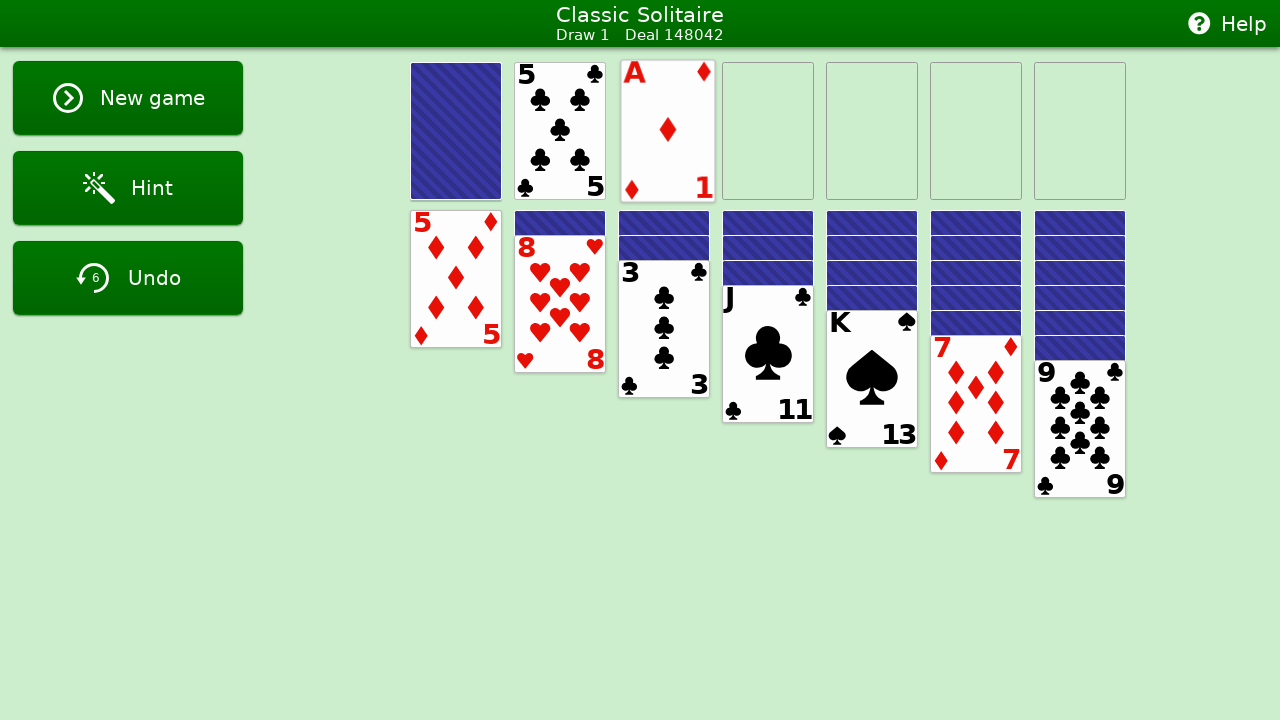

Waited 500ms before next move
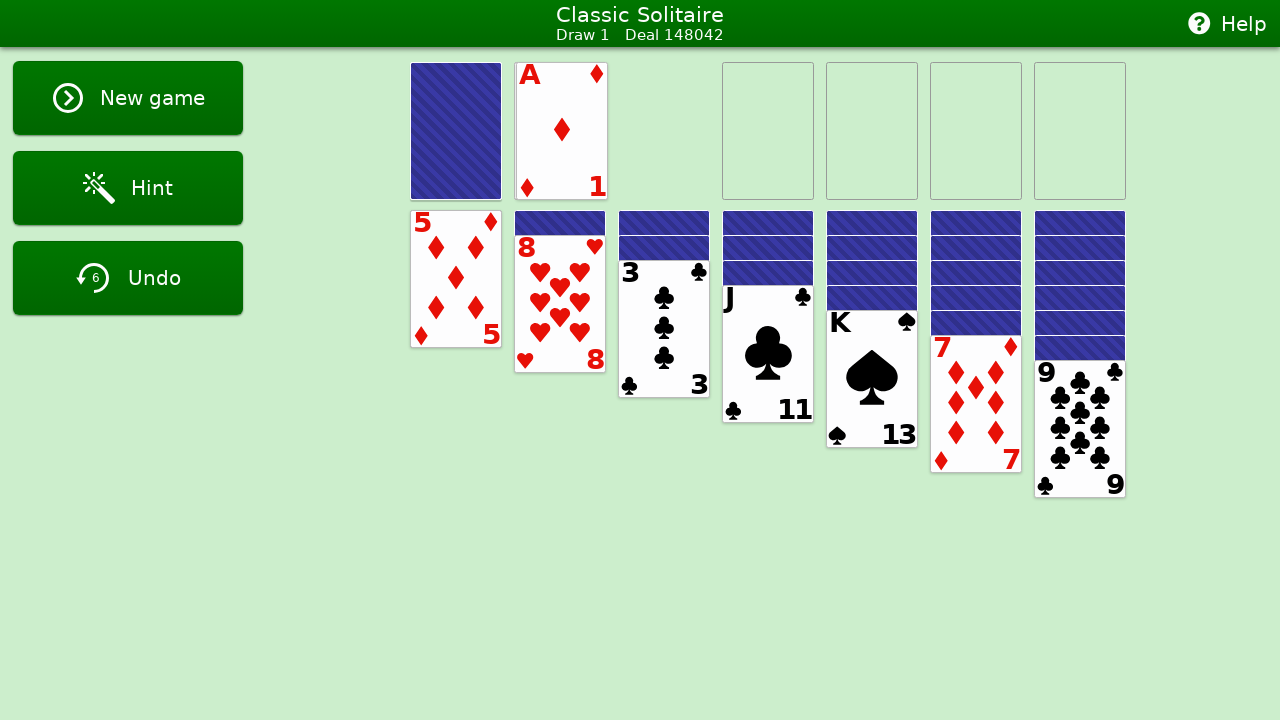

Dragged waste card card3 (suit 4, rank 1) to foundation 0 at (768, 131)
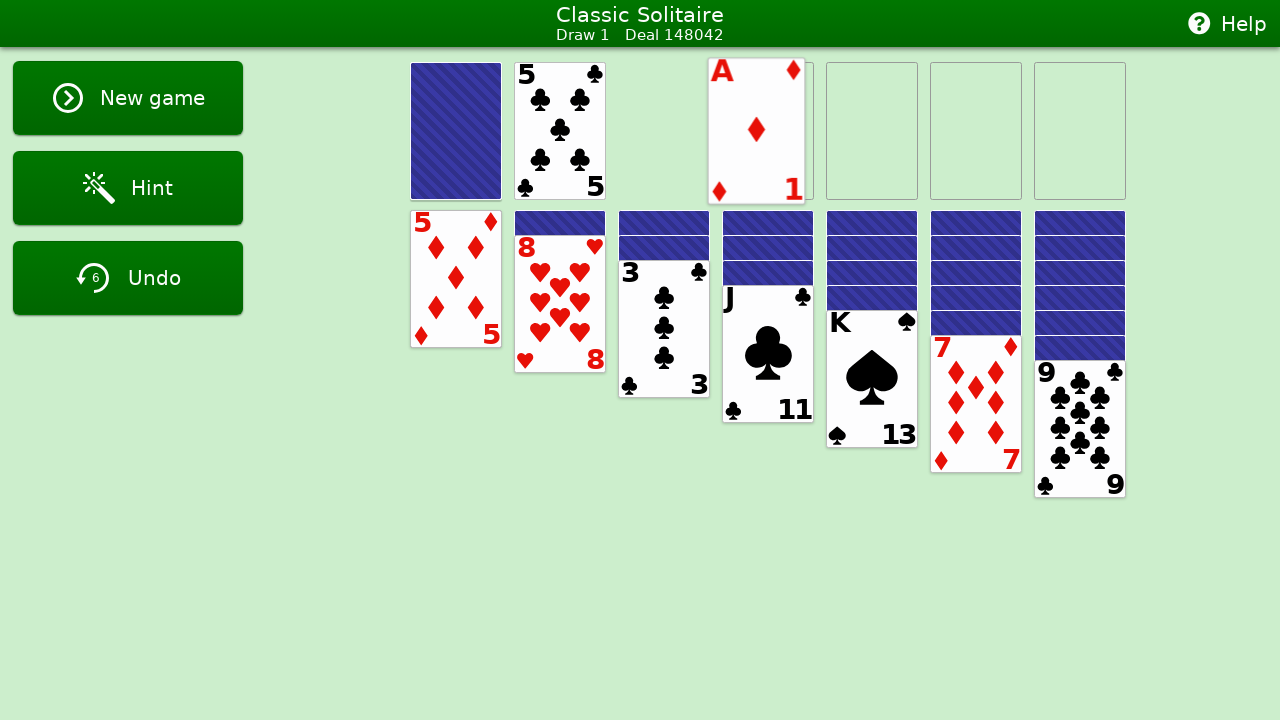

Waited 500ms before next move
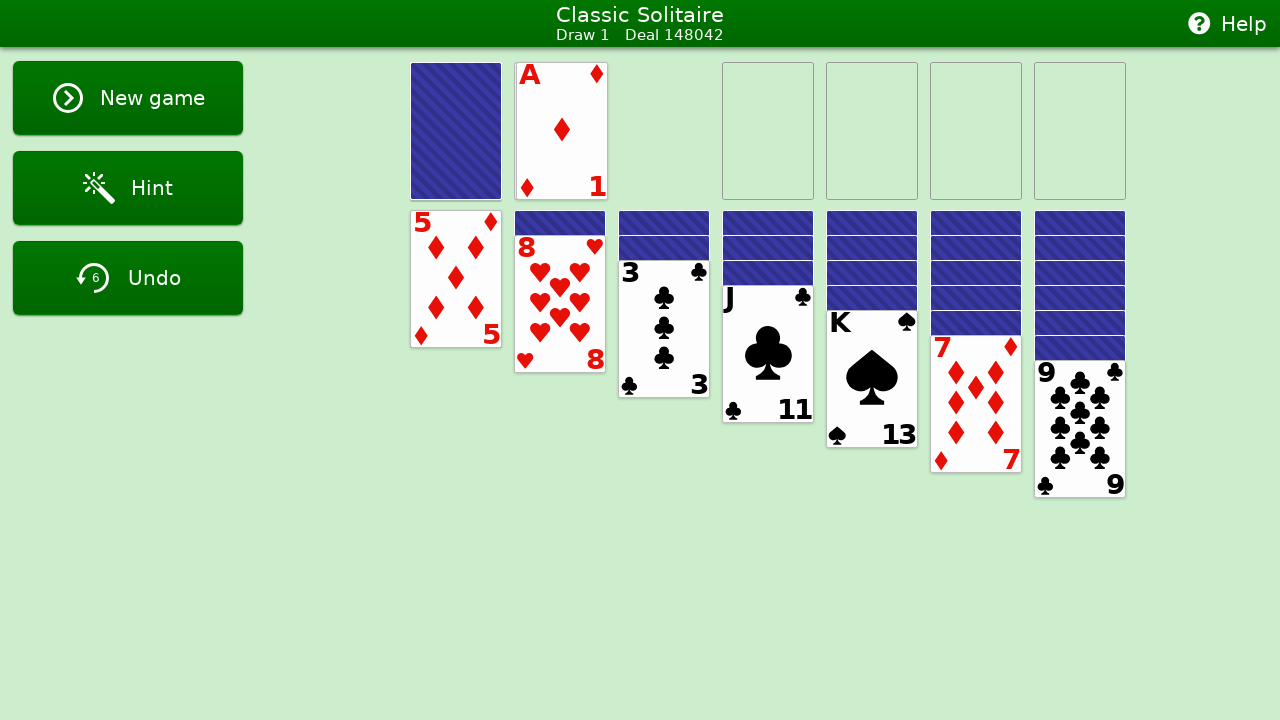

Dragged waste card card3 (suit 4, rank 1) to foundation 0 at (768, 131)
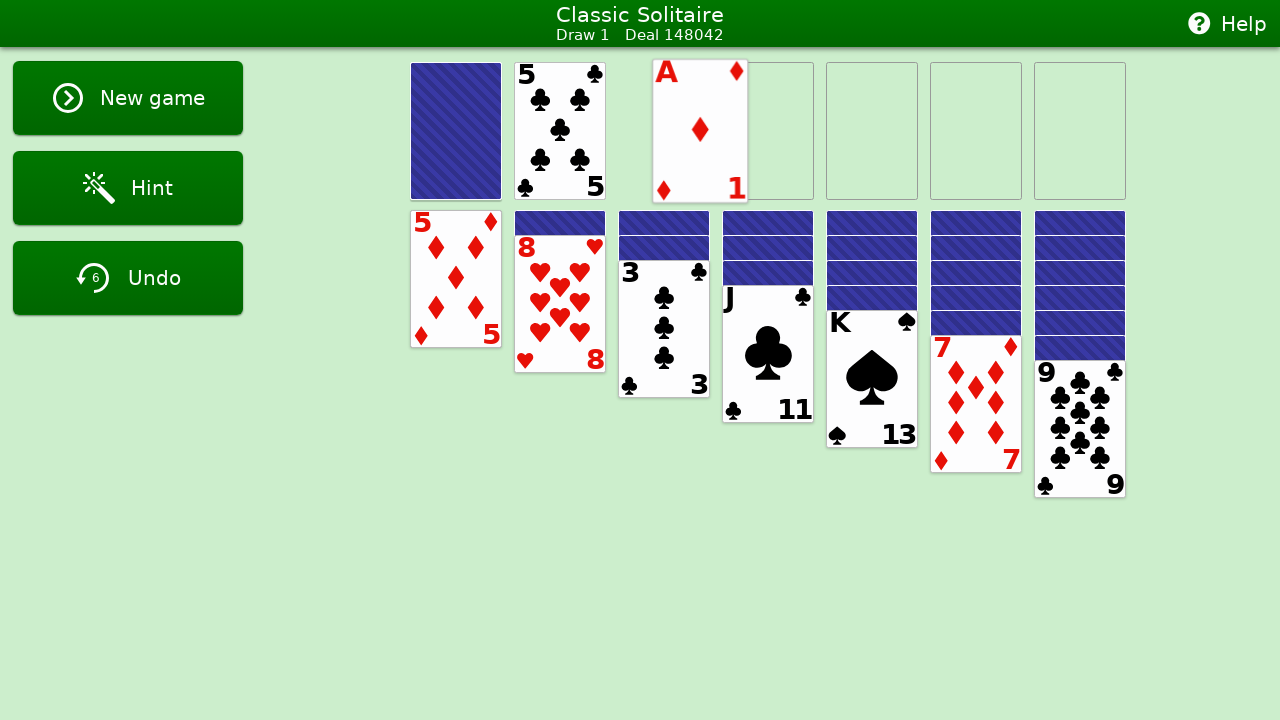

Waited 500ms before next move
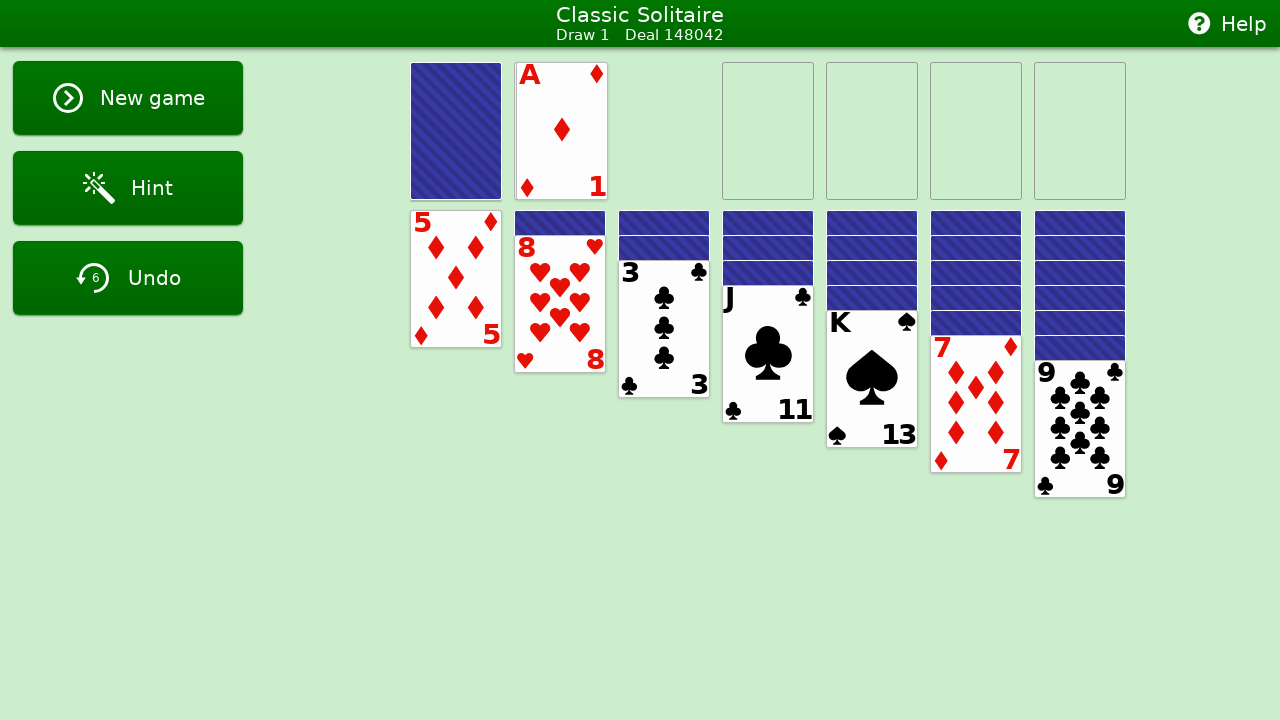

Dragged waste card card3 (suit 4, rank 1) to foundation 0 at (768, 131)
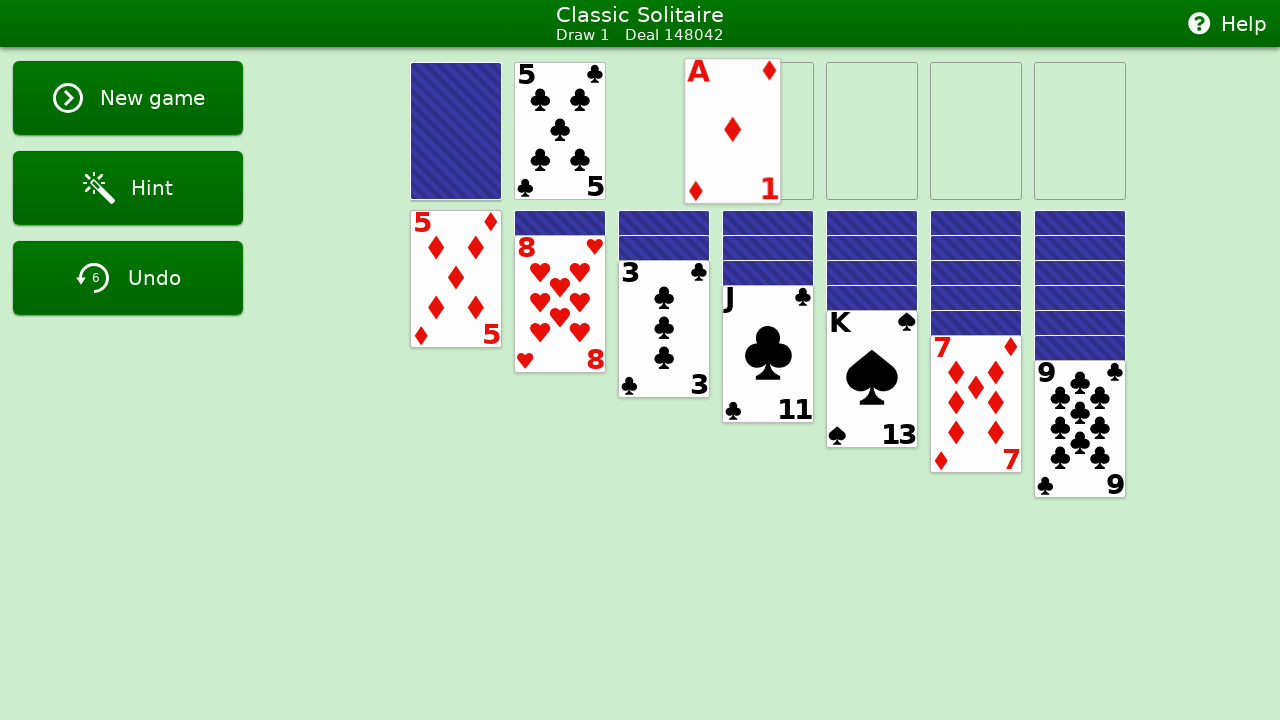

Waited 500ms before next move
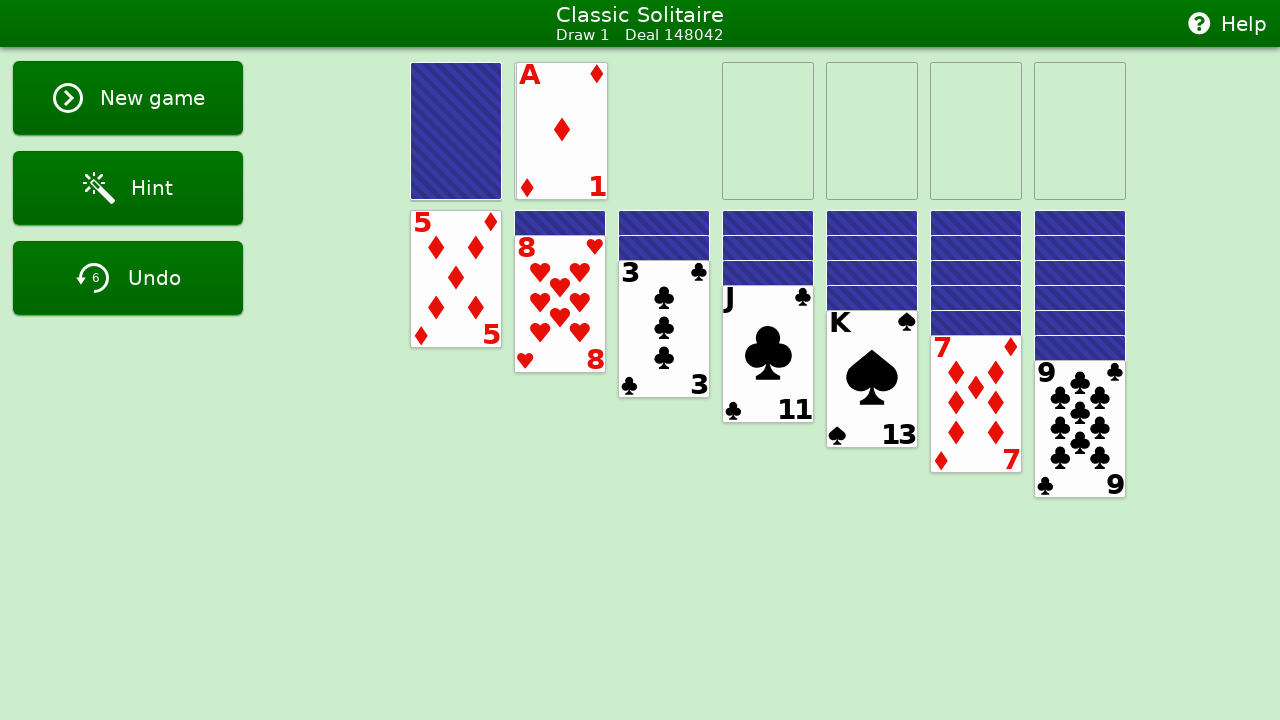

Dragged waste card card3 (suit 4, rank 1) to foundation 0 at (768, 131)
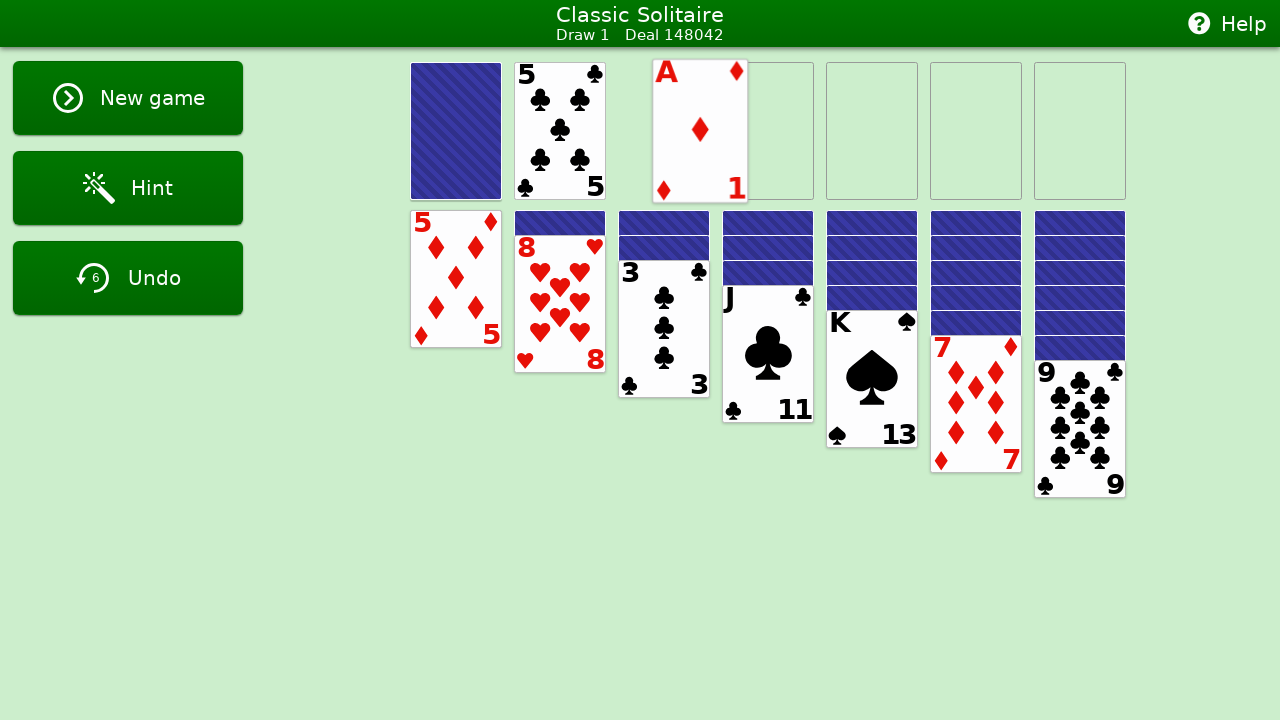

Waited 500ms before next move
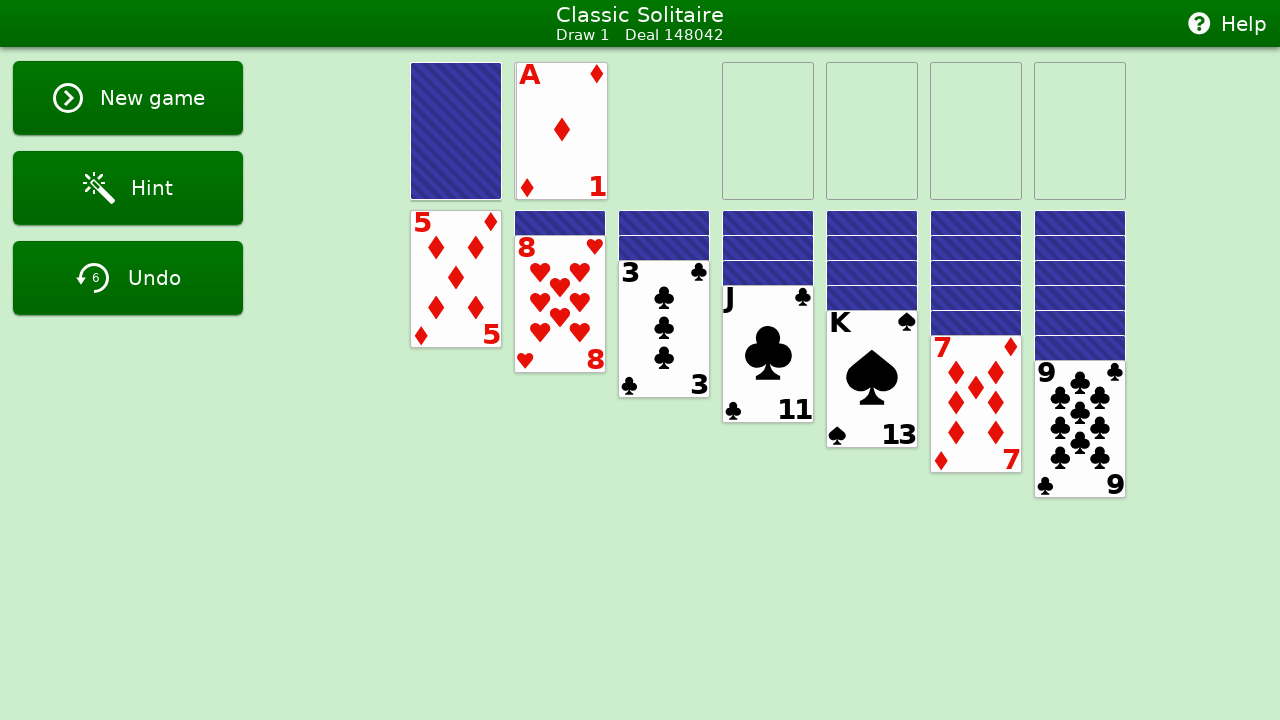

Dragged waste card card3 (suit 4, rank 1) to foundation 0 at (768, 131)
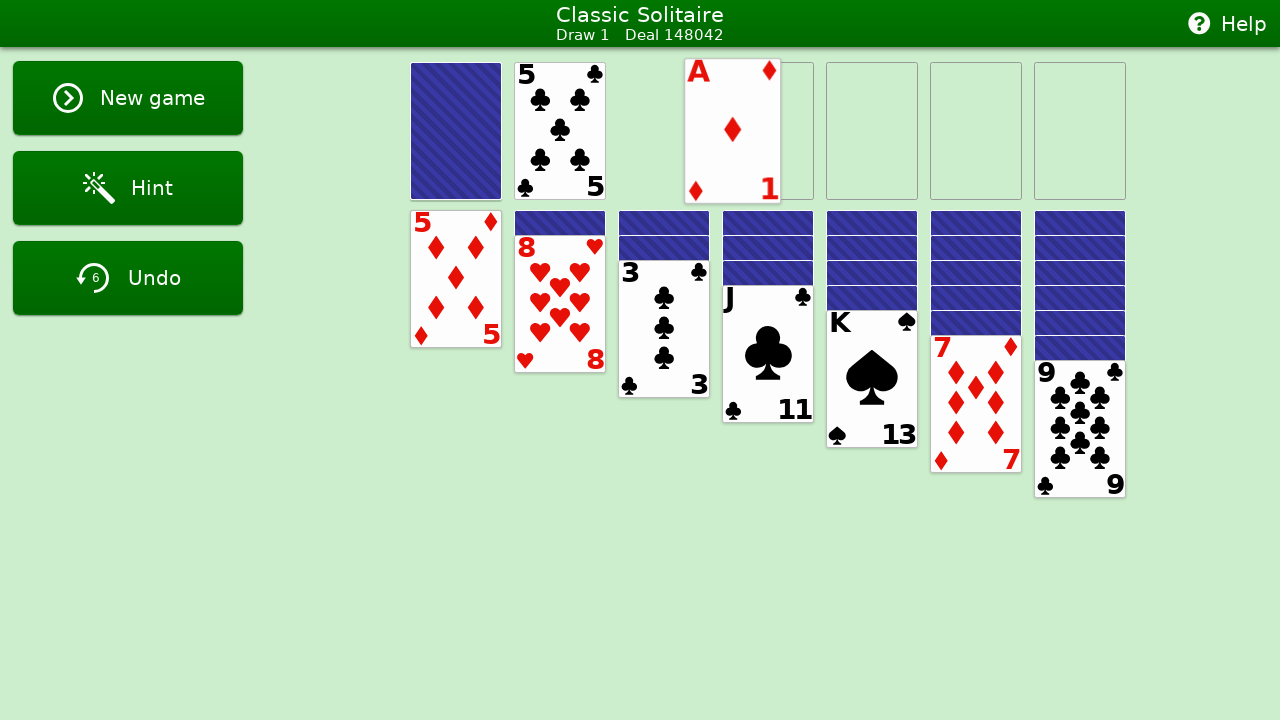

Waited 500ms before next move
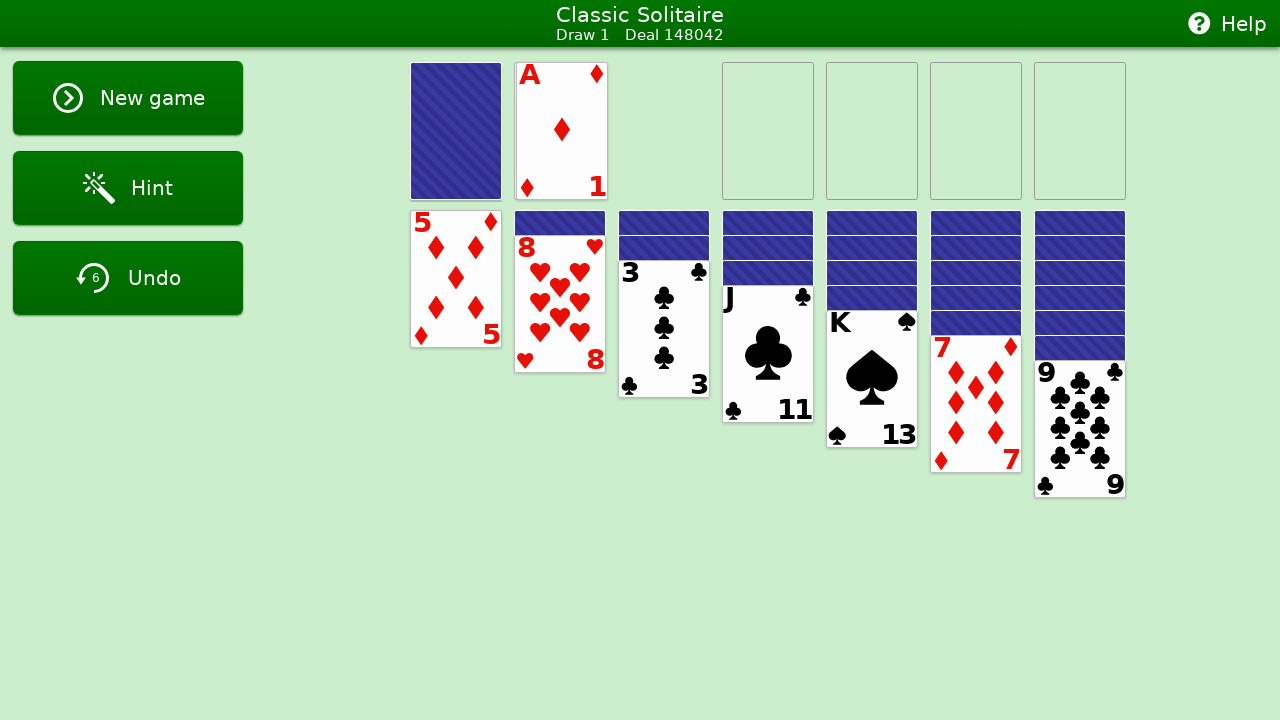

Dragged waste card card3 (suit 4, rank 1) to foundation 0 at (768, 131)
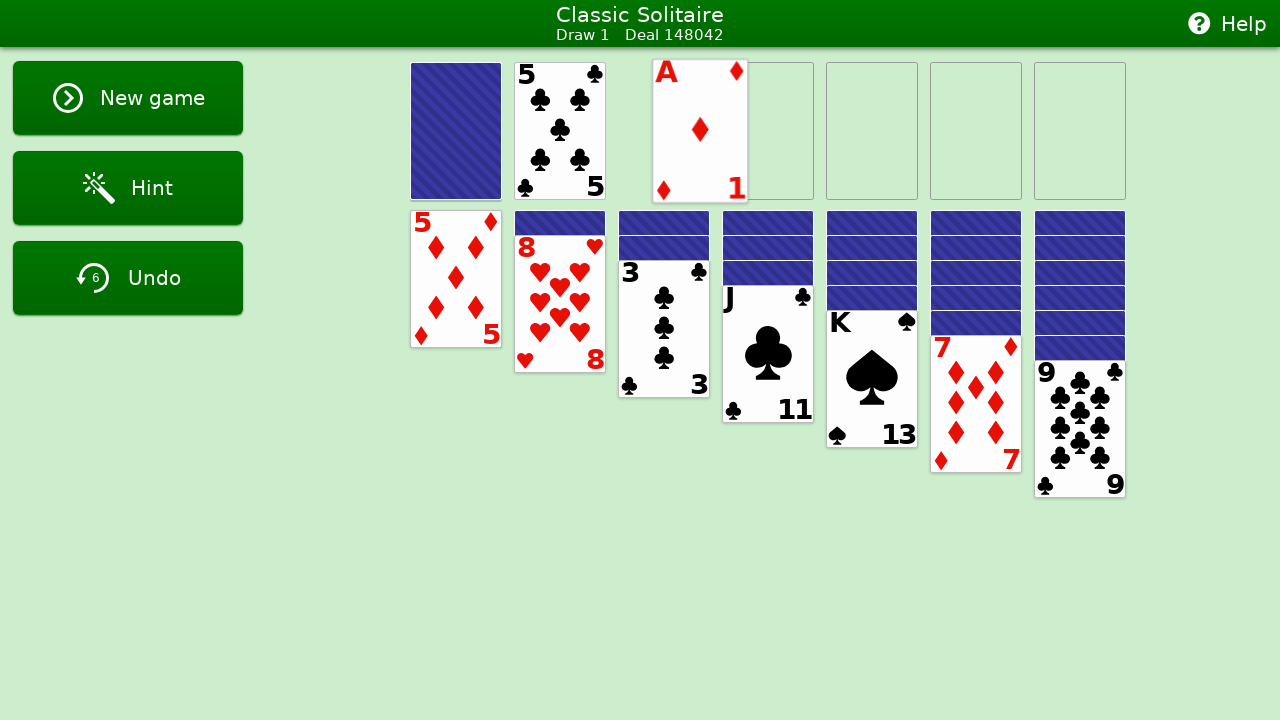

Waited 500ms before next move
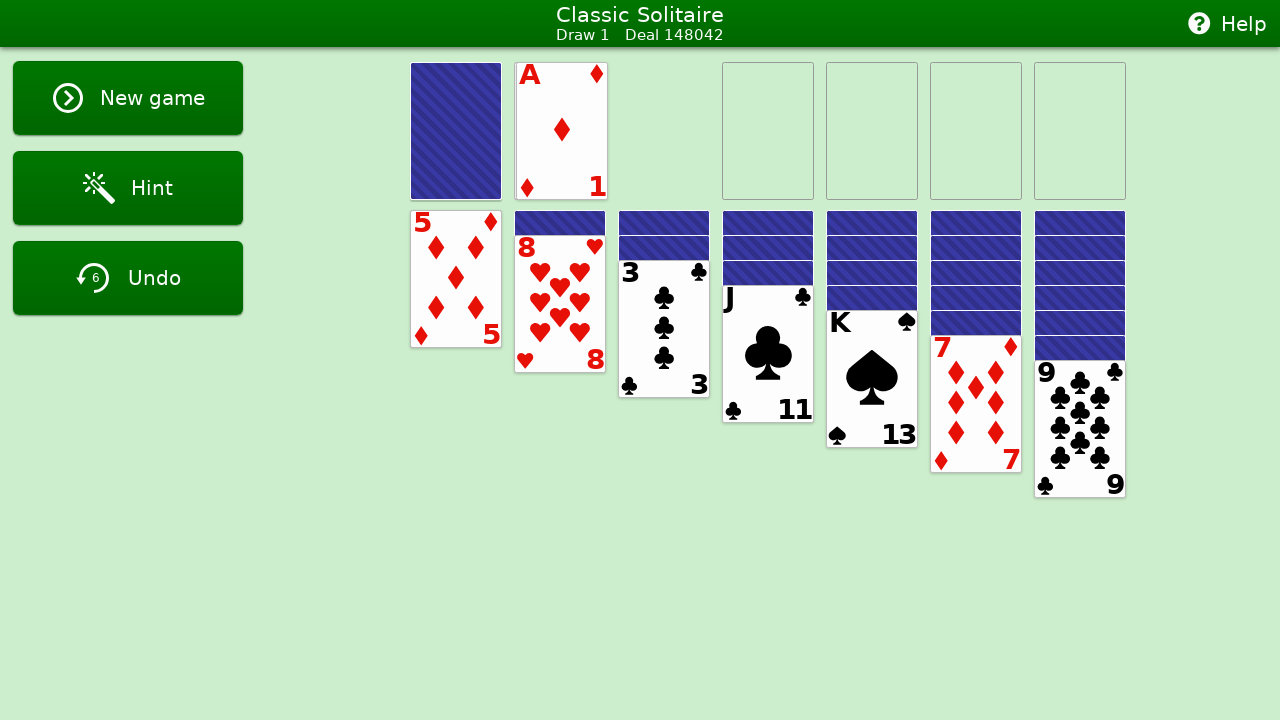

Dragged waste card card3 (suit 4, rank 1) to foundation 0 at (768, 131)
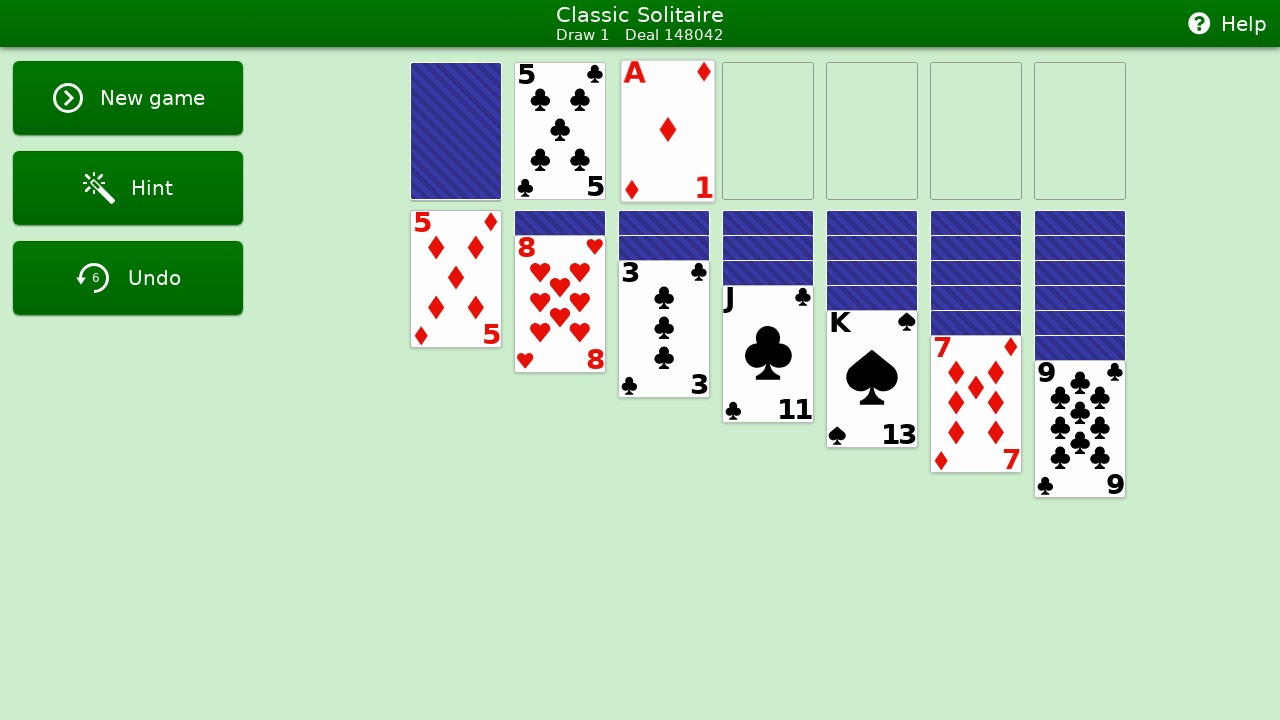

Waited 500ms before next move
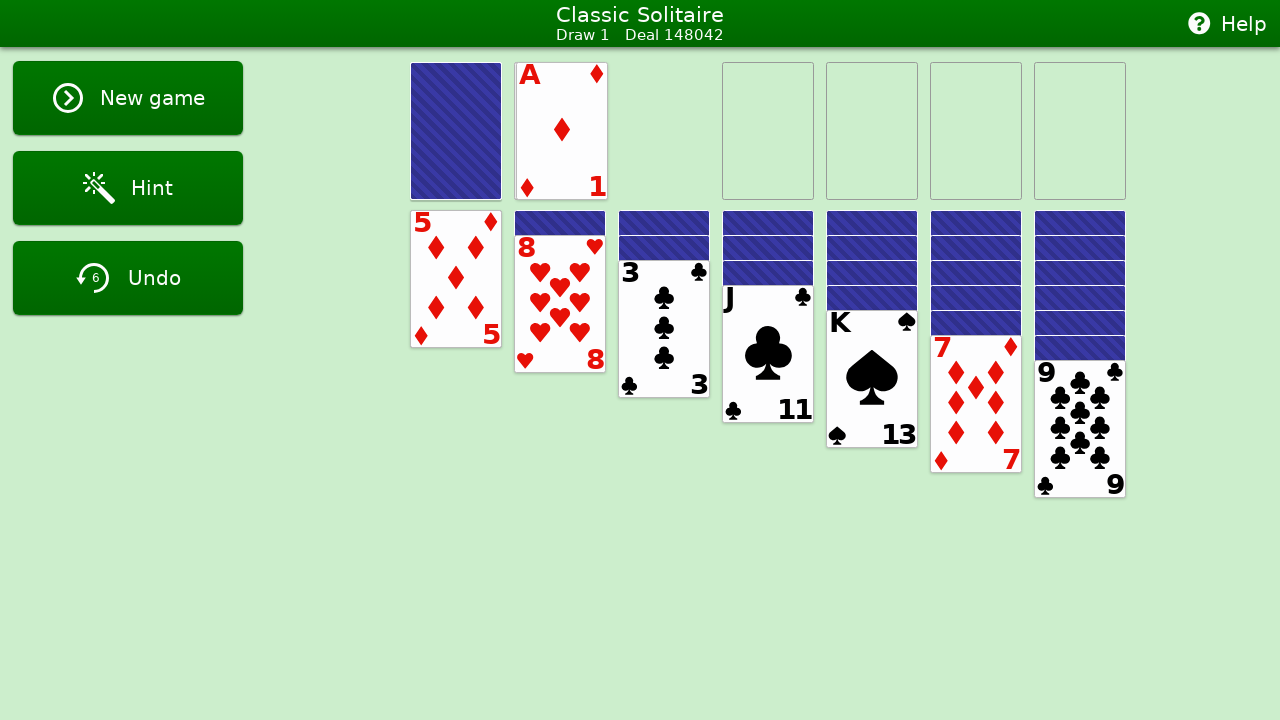

Dragged waste card card3 (suit 4, rank 1) to foundation 0 at (768, 131)
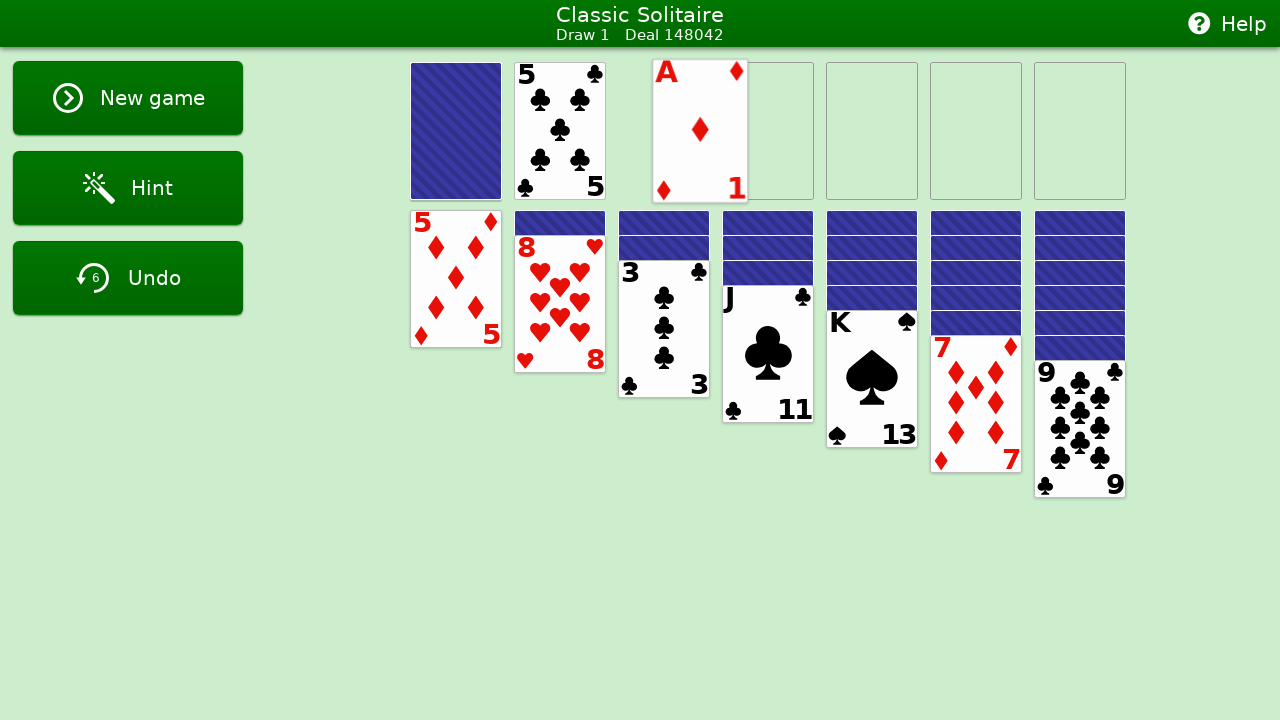

Waited 500ms before next move
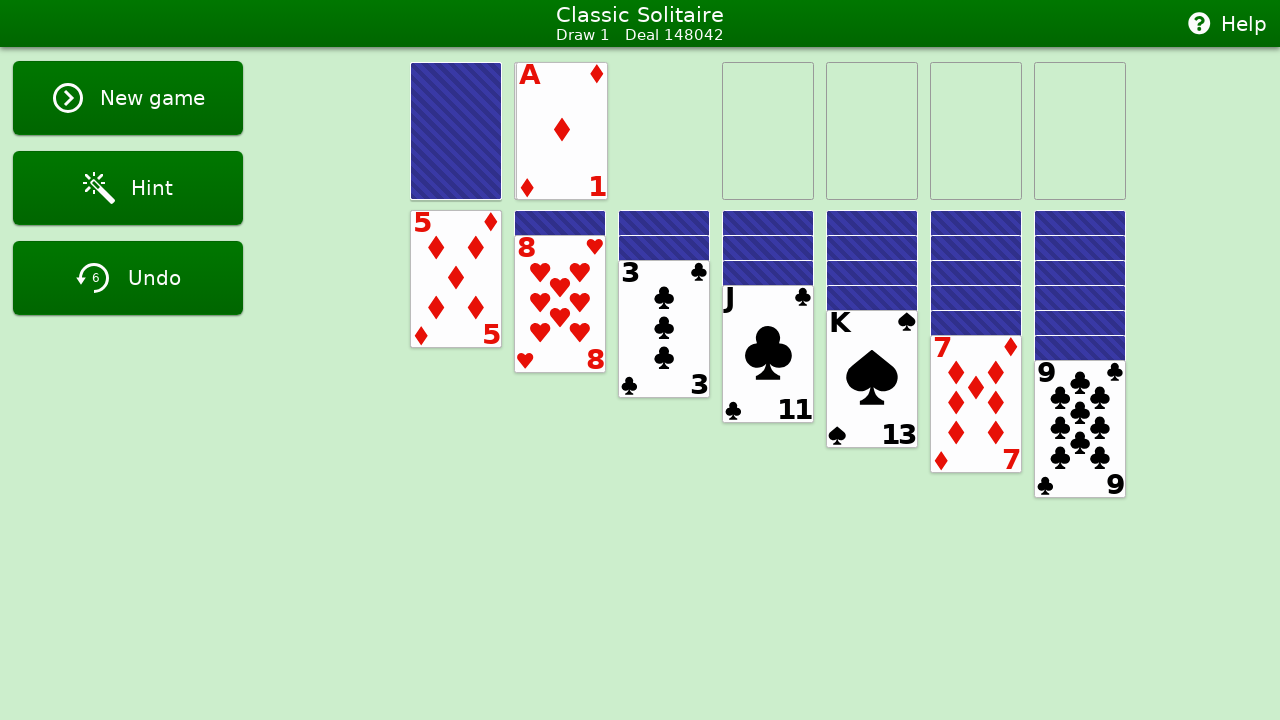

Dragged waste card card3 (suit 4, rank 1) to foundation 0 at (768, 131)
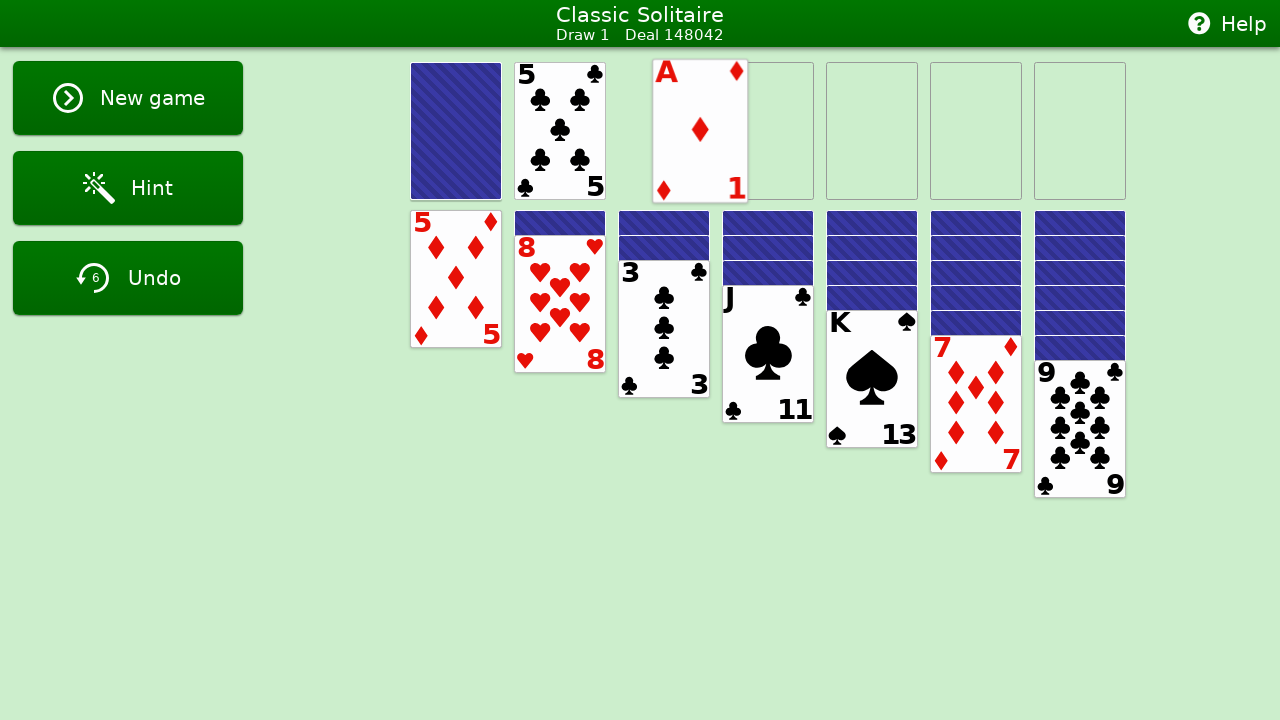

Waited 500ms before next move
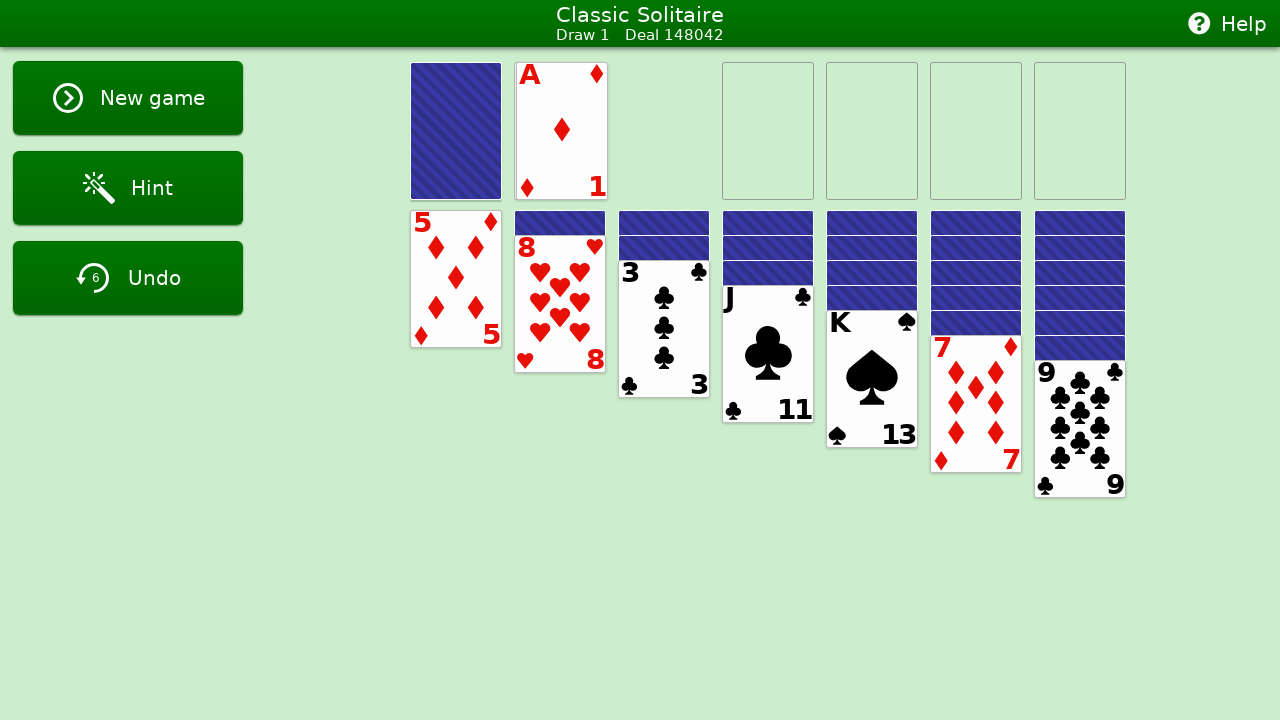

Dragged waste card card3 (suit 4, rank 1) to foundation 0 at (768, 131)
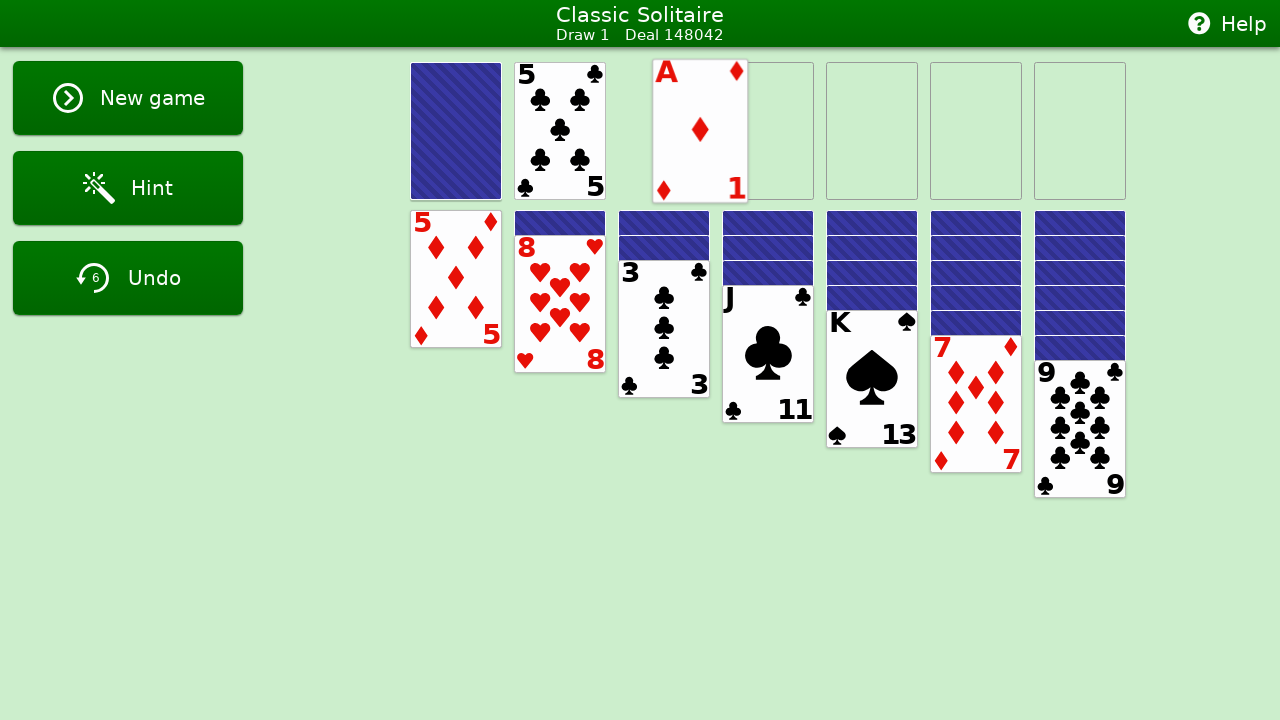

Waited 500ms before next move
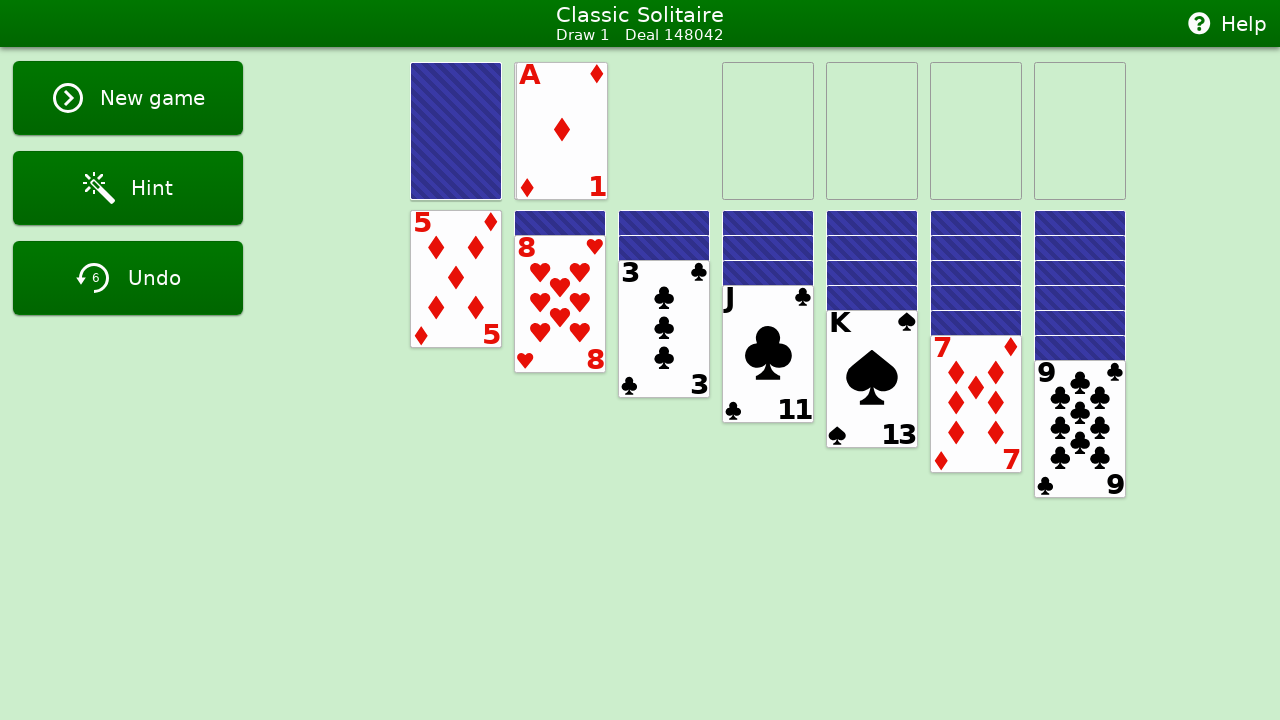

Dragged waste card card3 (suit 4, rank 1) to foundation 0 at (768, 131)
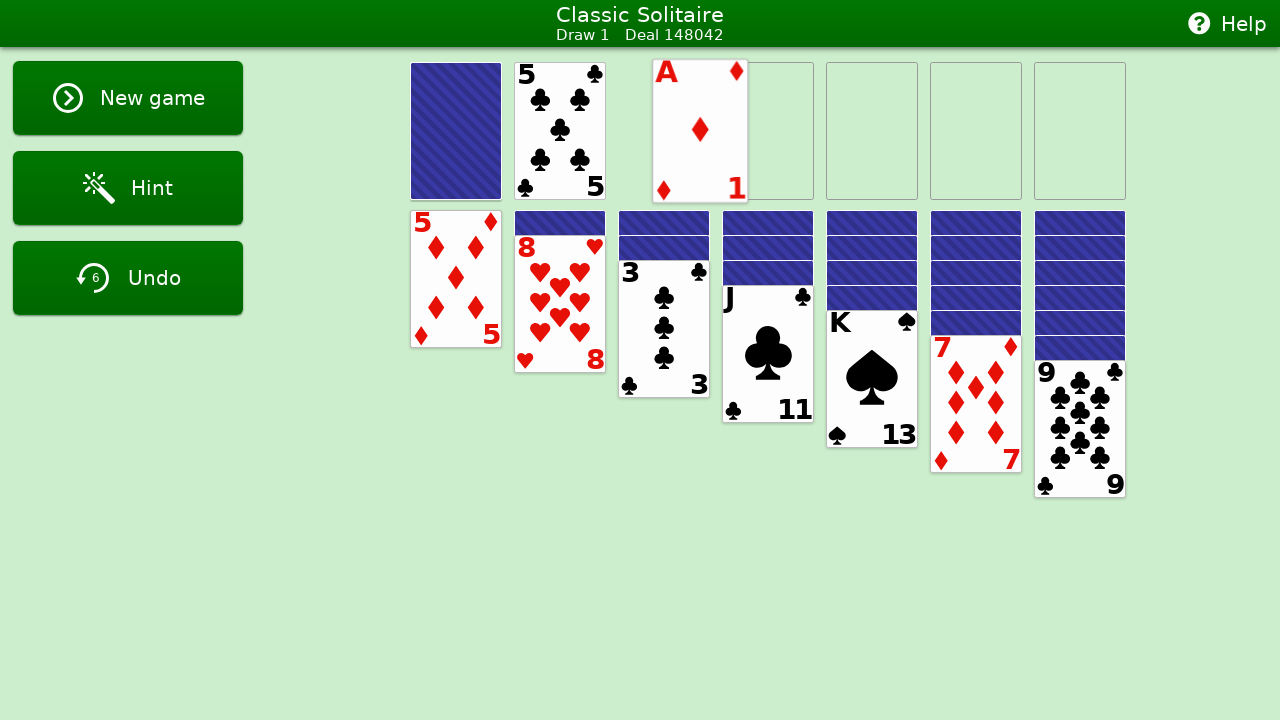

Waited 500ms before next move
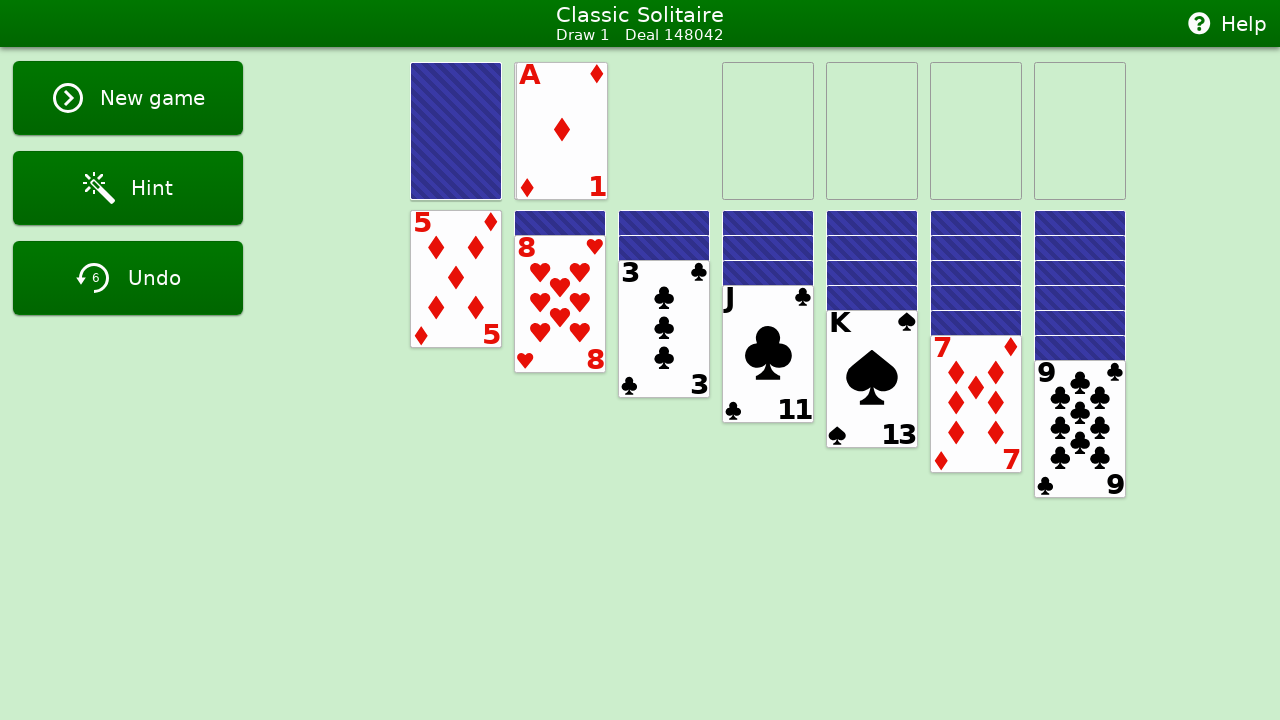

Dragged waste card card3 (suit 4, rank 1) to foundation 0 at (768, 131)
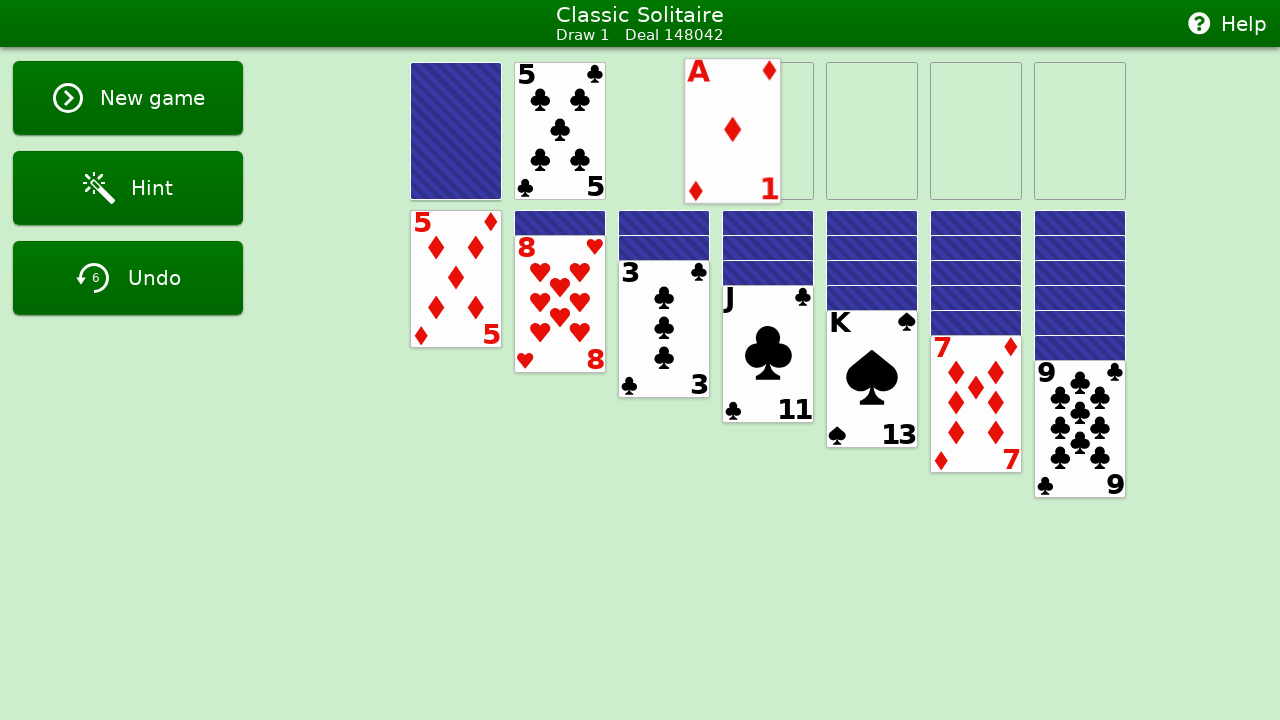

Waited 500ms before next move
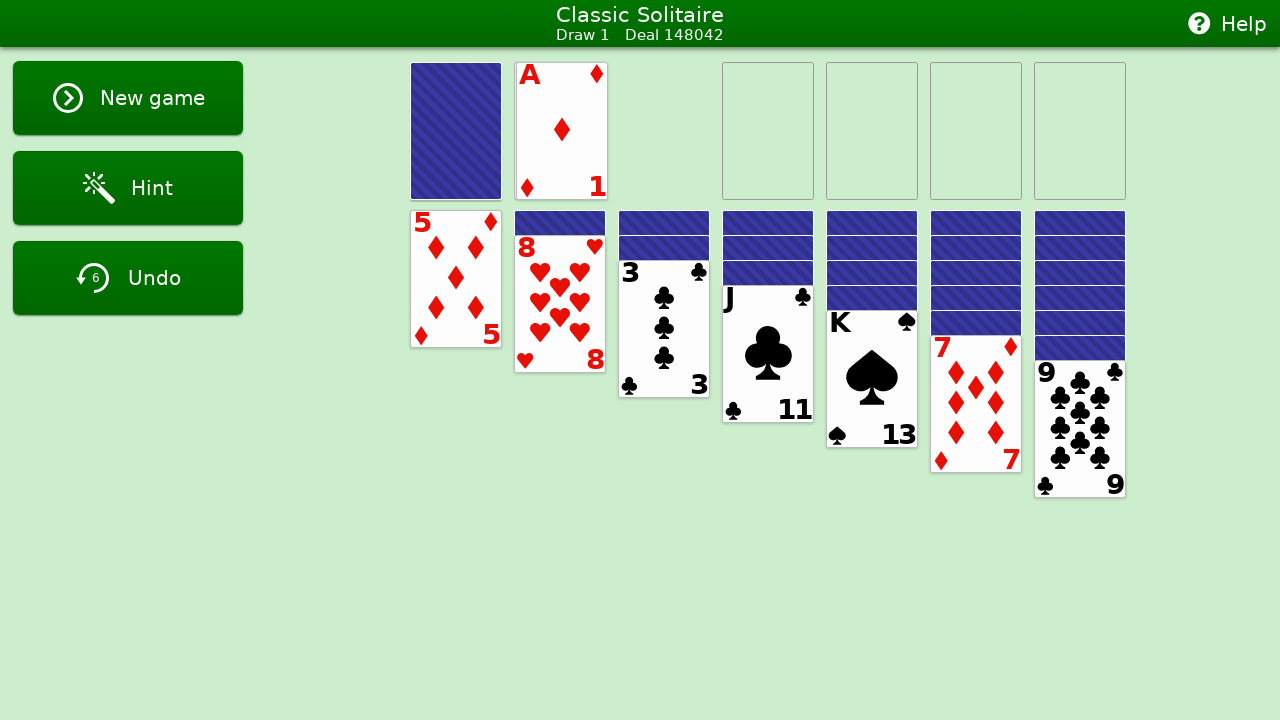

Dragged waste card card3 (suit 4, rank 1) to foundation 0 at (768, 131)
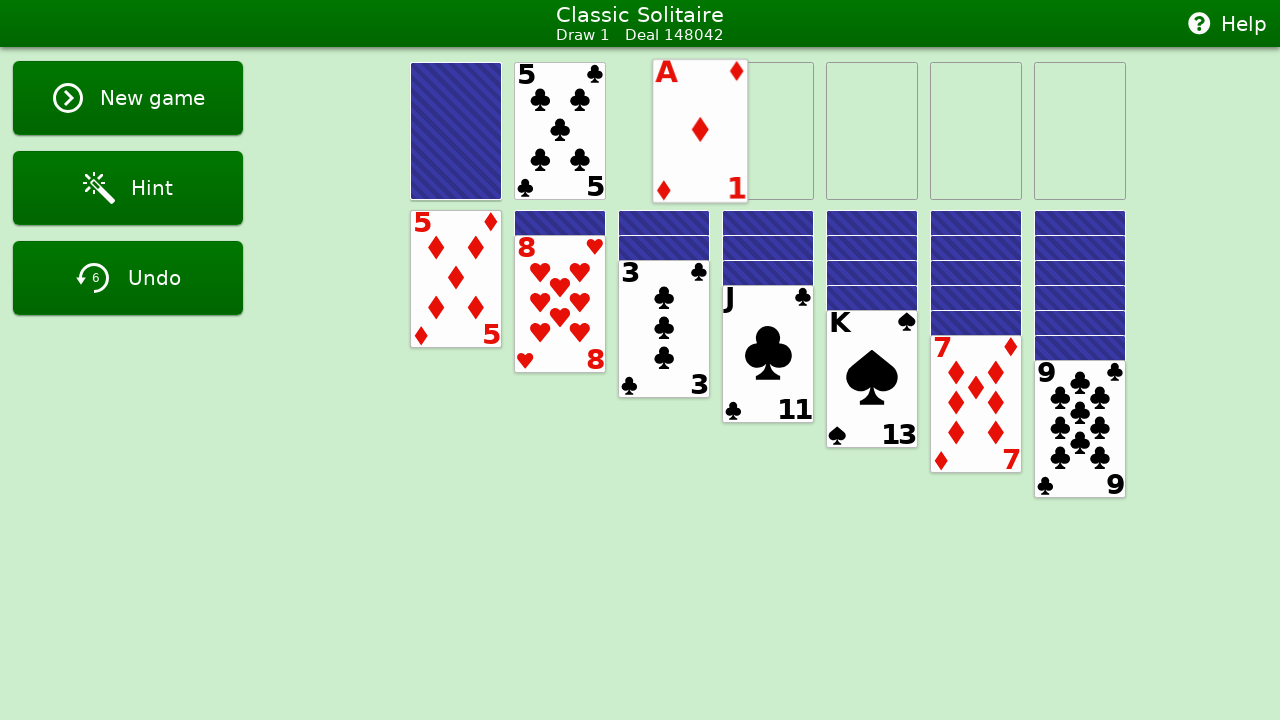

Waited 500ms before next move
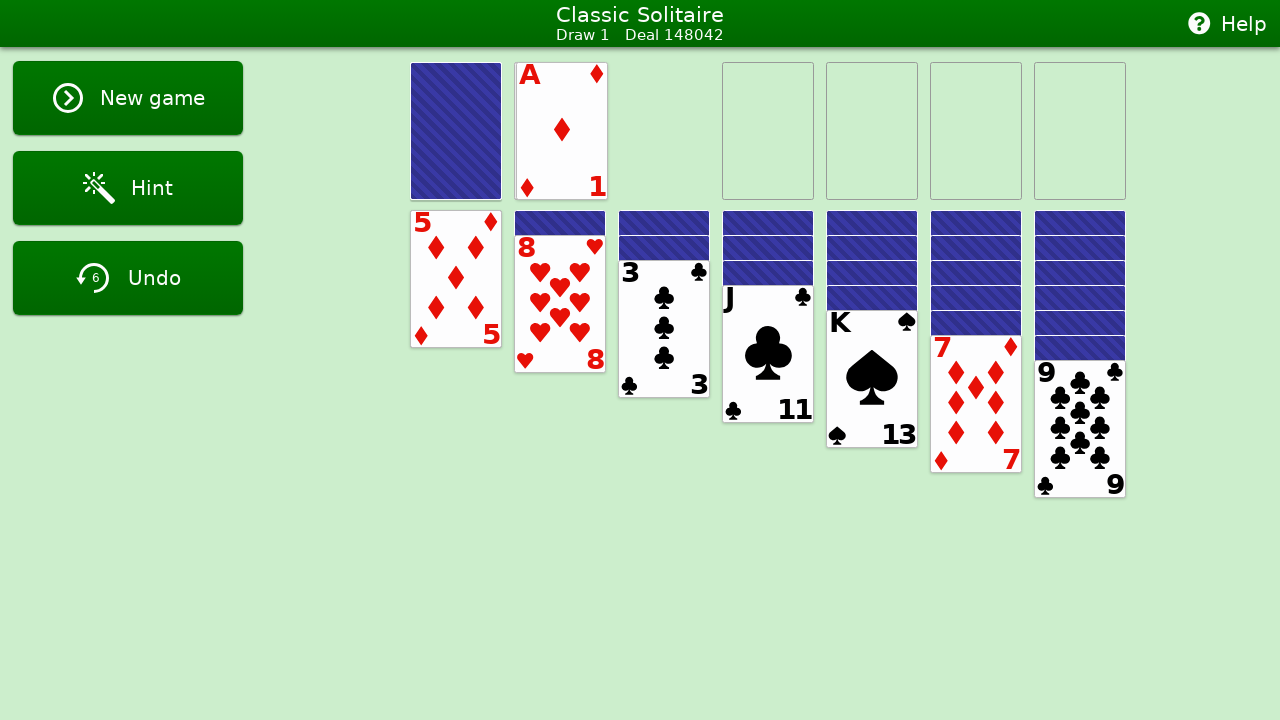

Dragged waste card card3 (suit 4, rank 1) to foundation 0 at (768, 131)
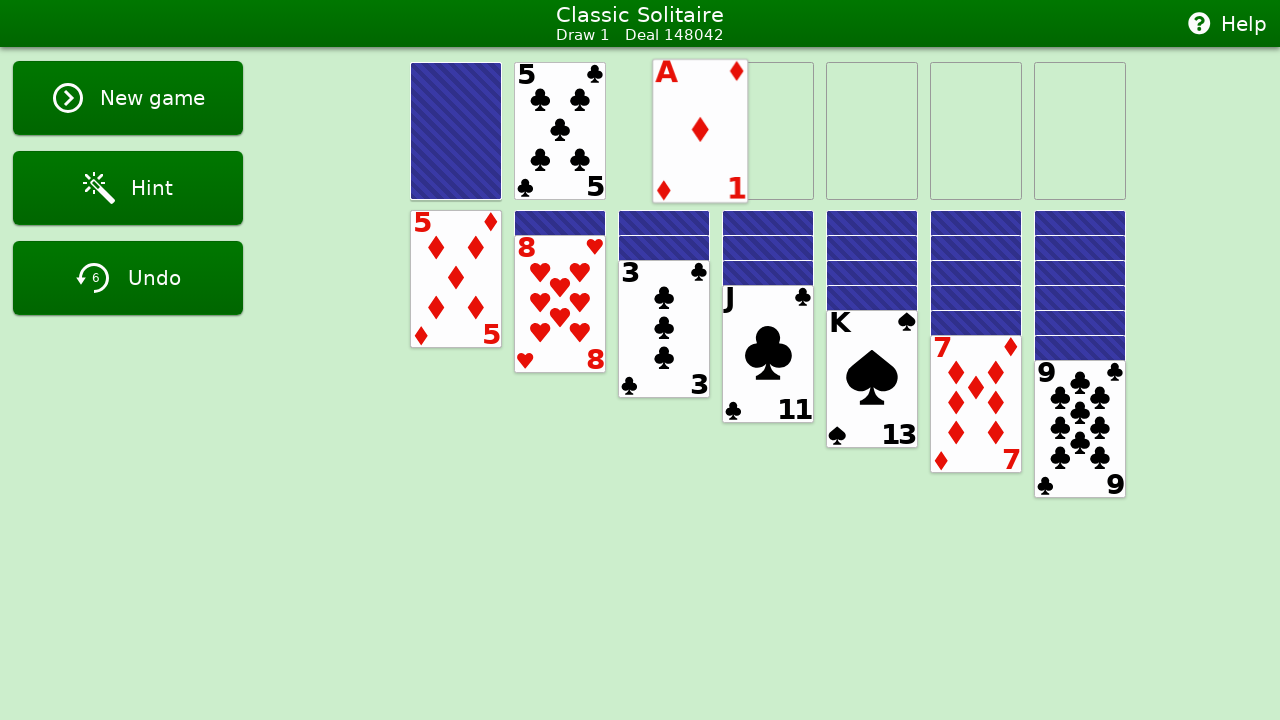

Waited 500ms before next move
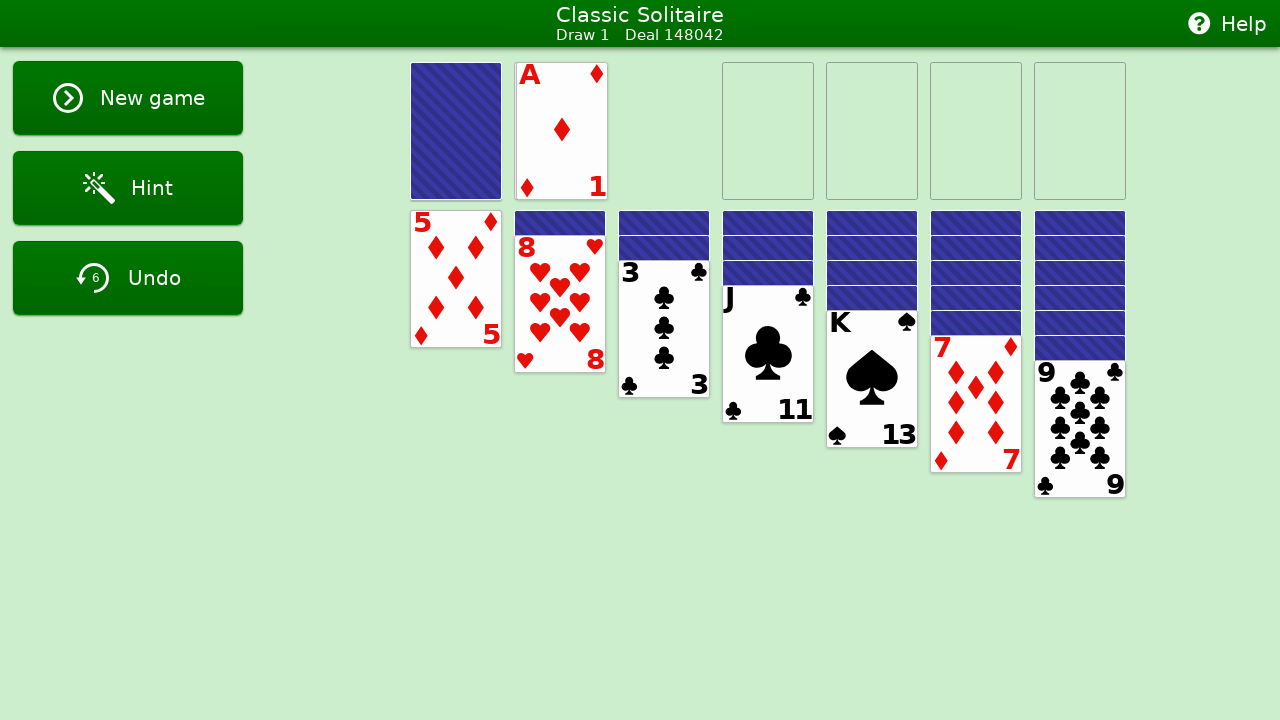

Dragged waste card card3 (suit 4, rank 1) to foundation 0 at (768, 131)
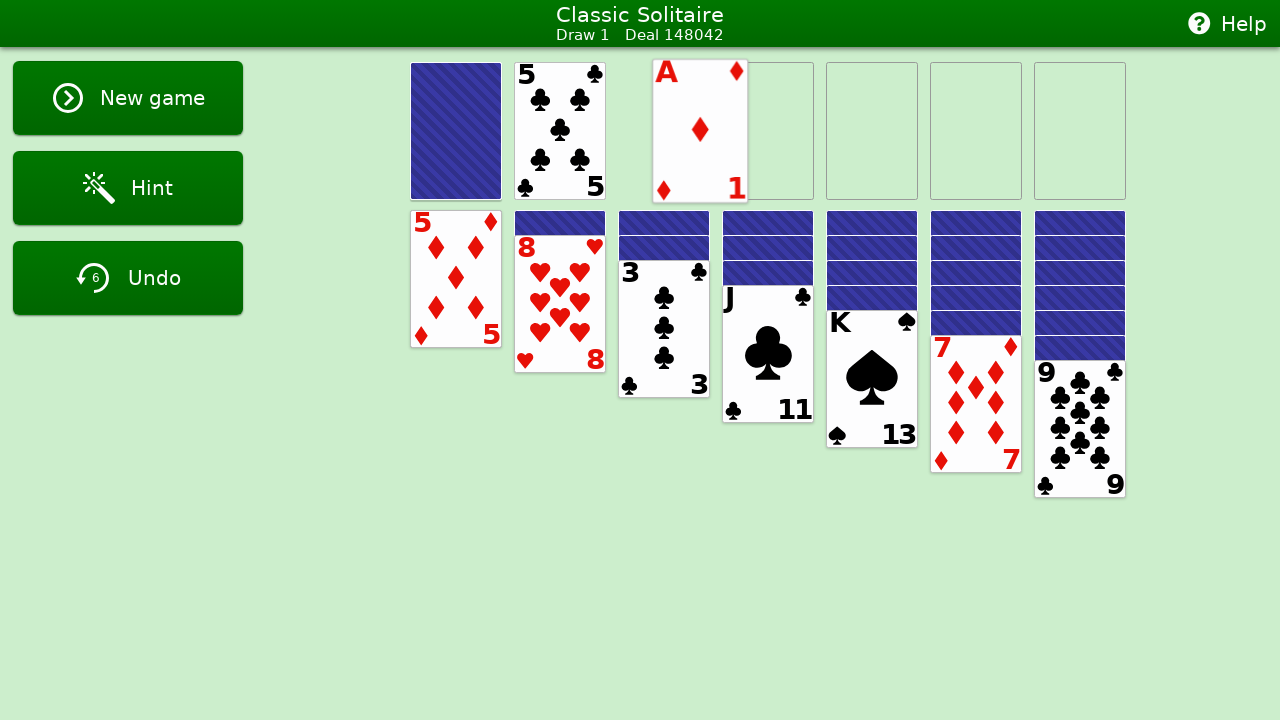

Waited 500ms before next move
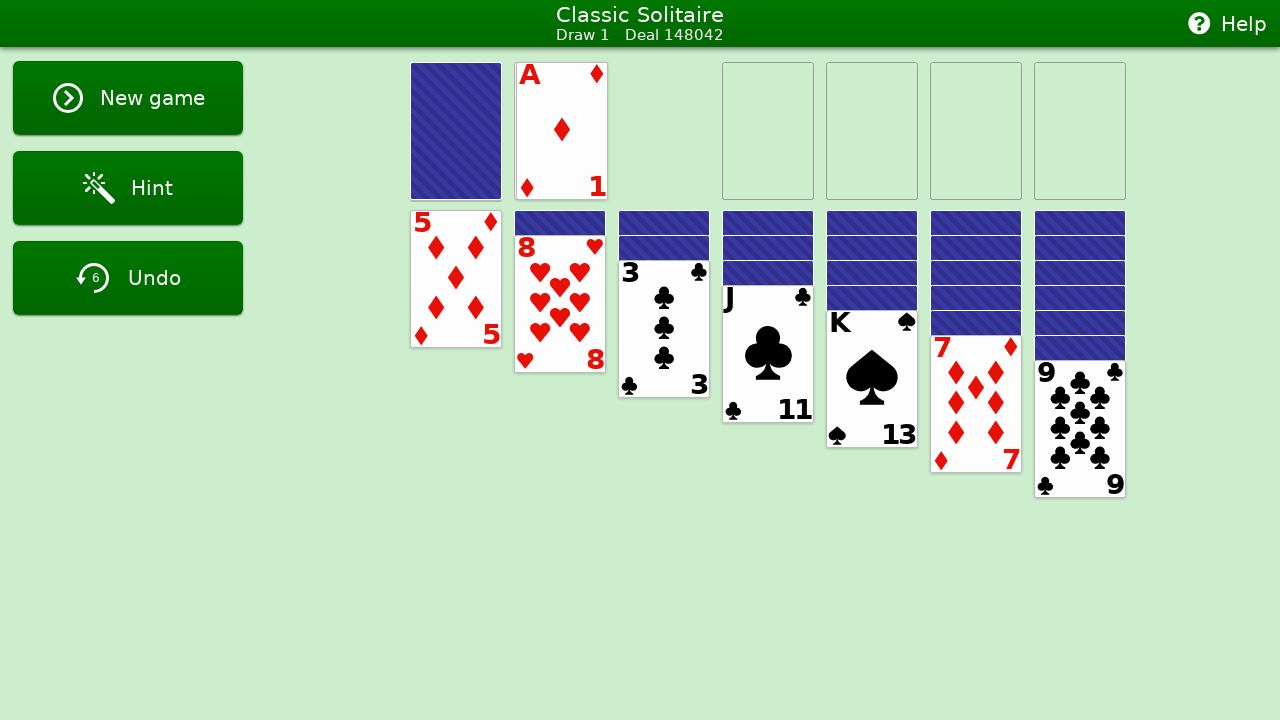

Dragged waste card card3 (suit 4, rank 1) to foundation 0 at (768, 131)
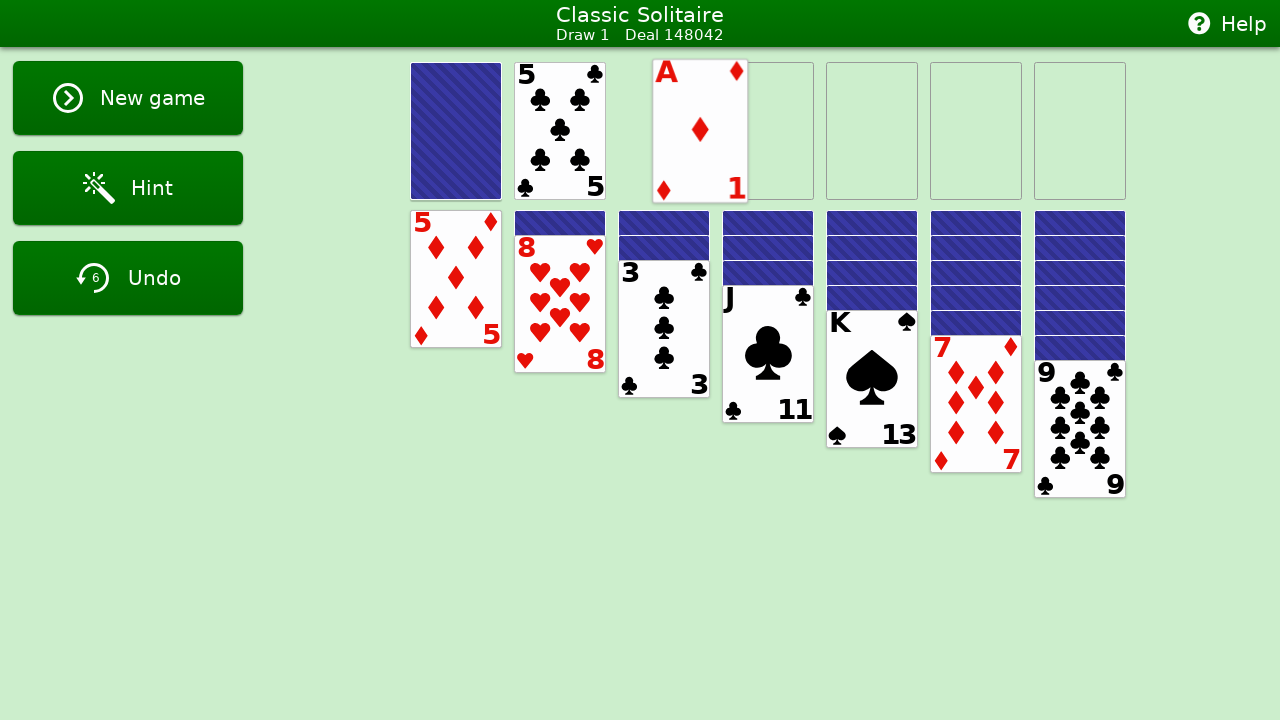

Waited 500ms before next move
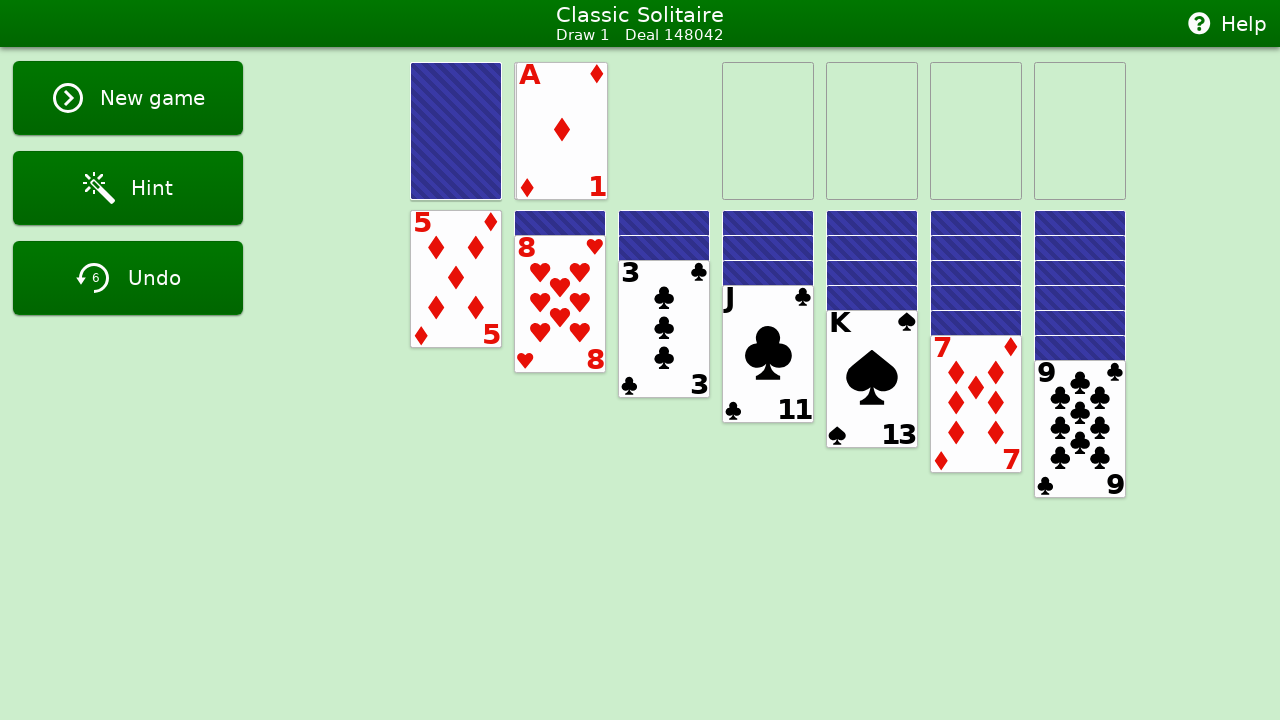

Dragged waste card card3 (suit 4, rank 1) to foundation 0 at (768, 131)
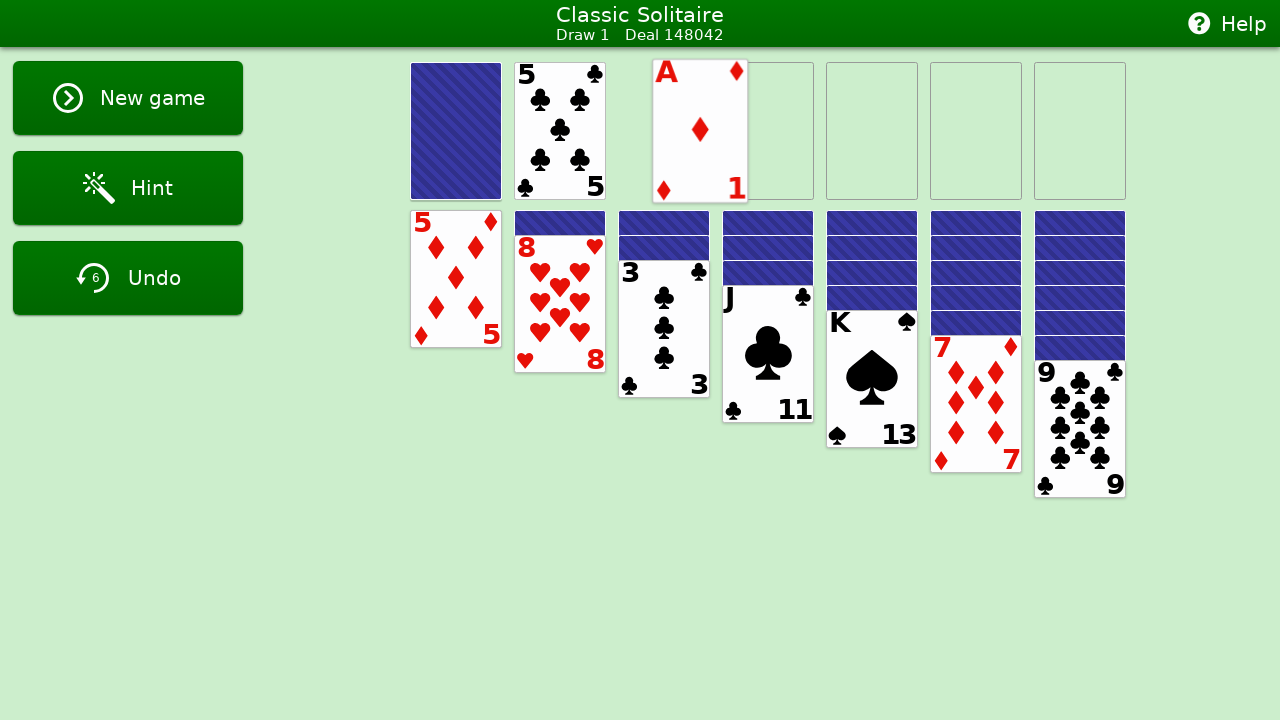

Waited 500ms before next move
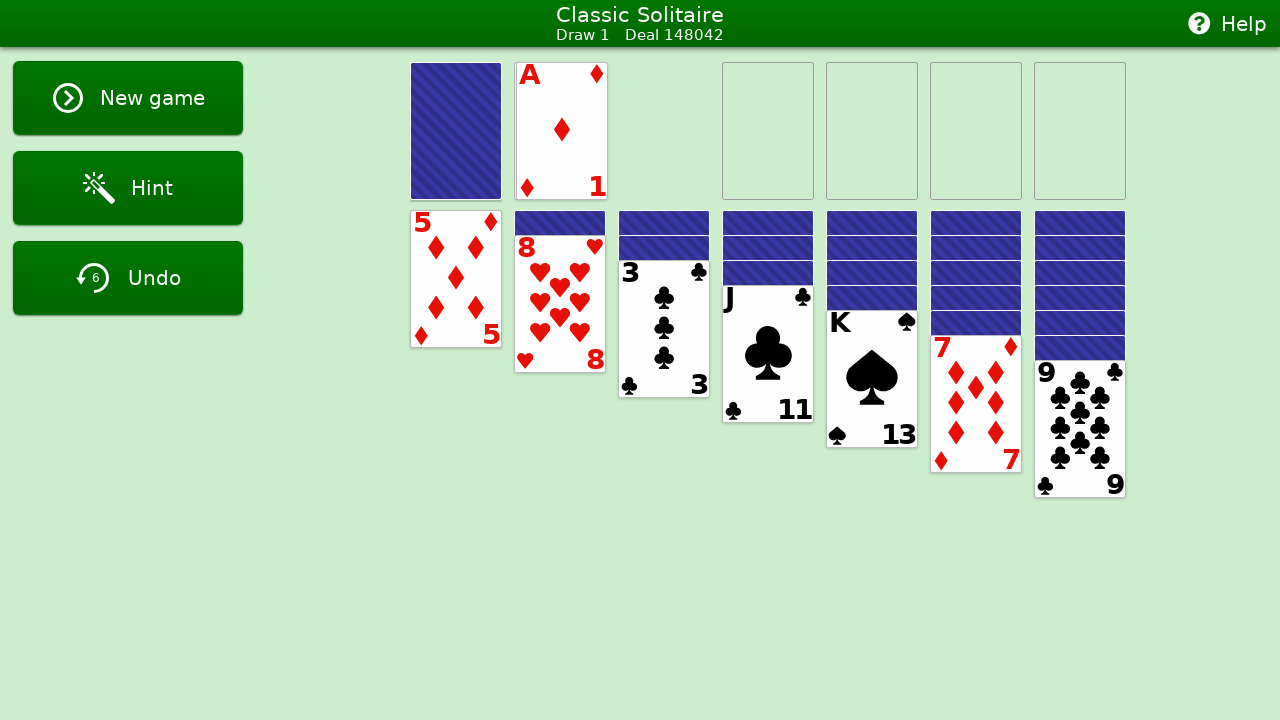

Dragged waste card card3 (suit 4, rank 1) to foundation 0 at (768, 131)
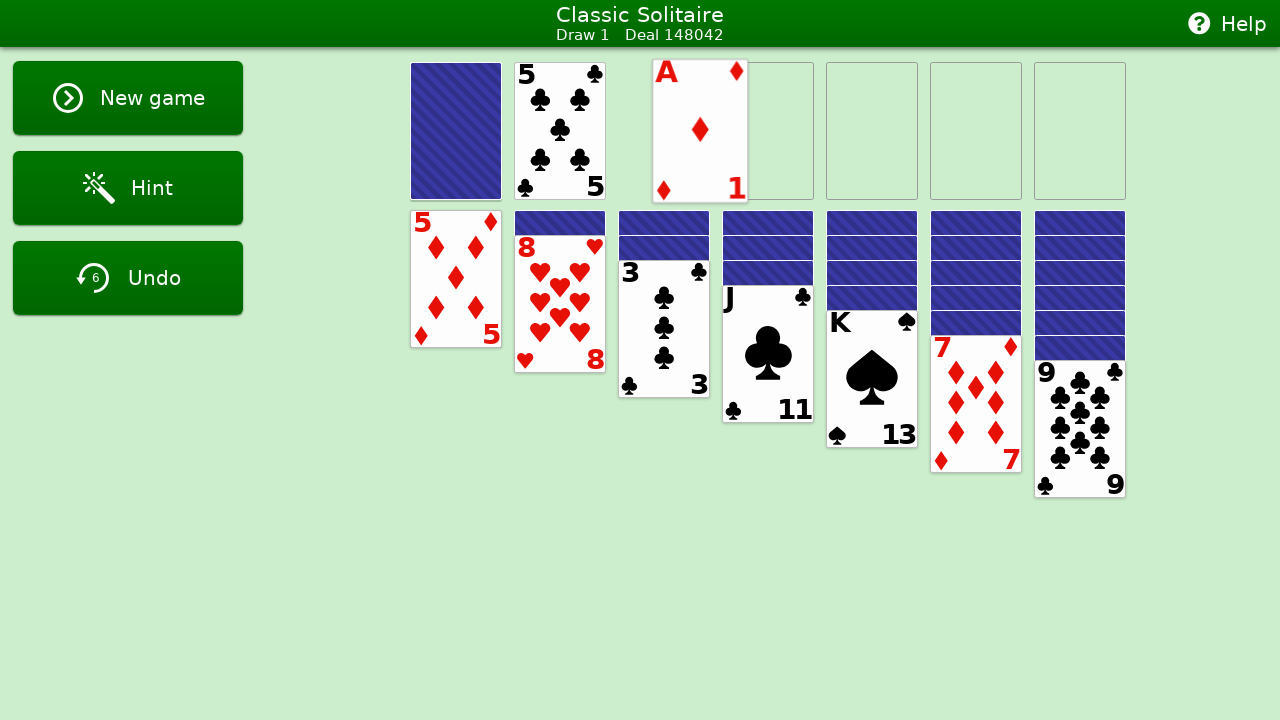

Waited 500ms before next move
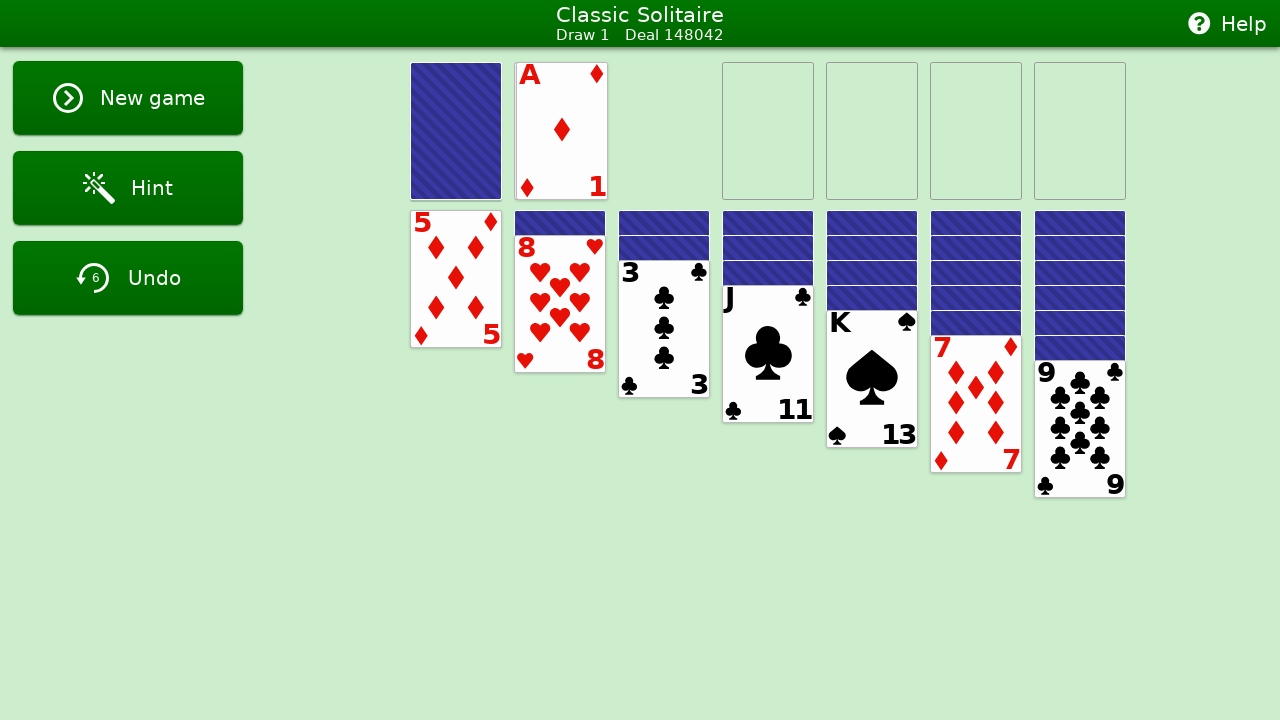

Dragged waste card card3 (suit 4, rank 1) to foundation 0 at (768, 131)
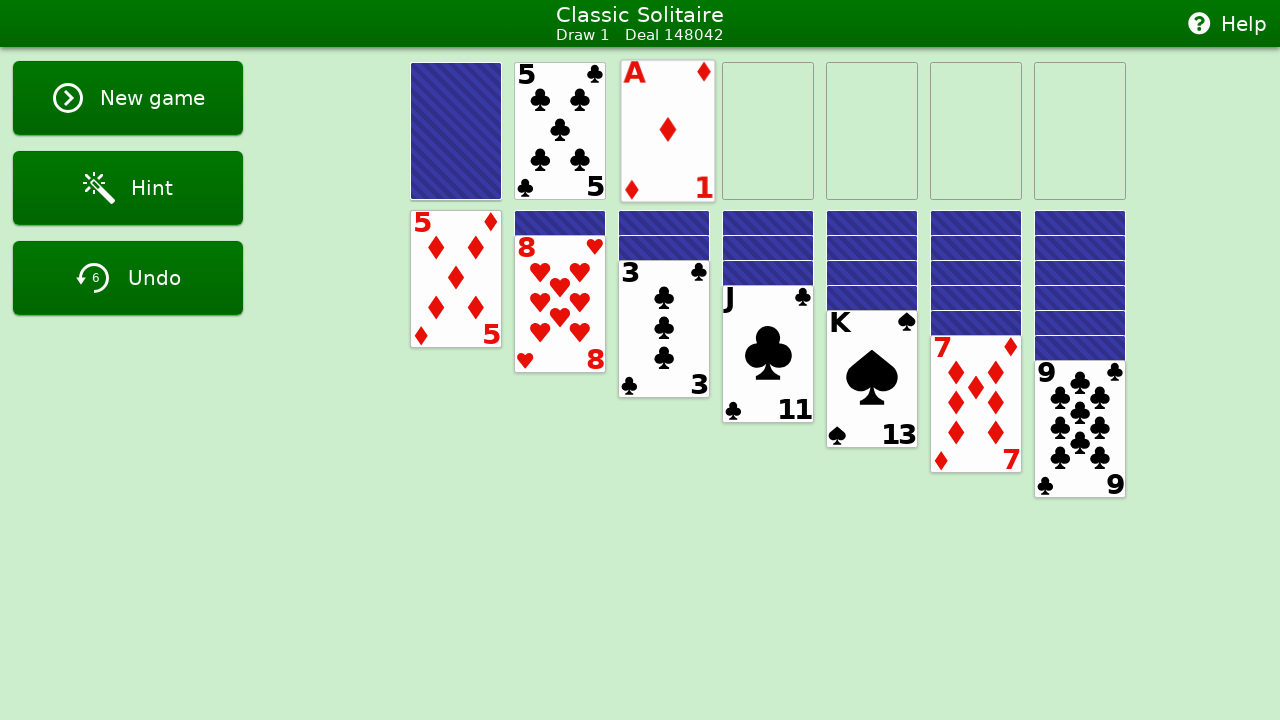

Waited 500ms before next move
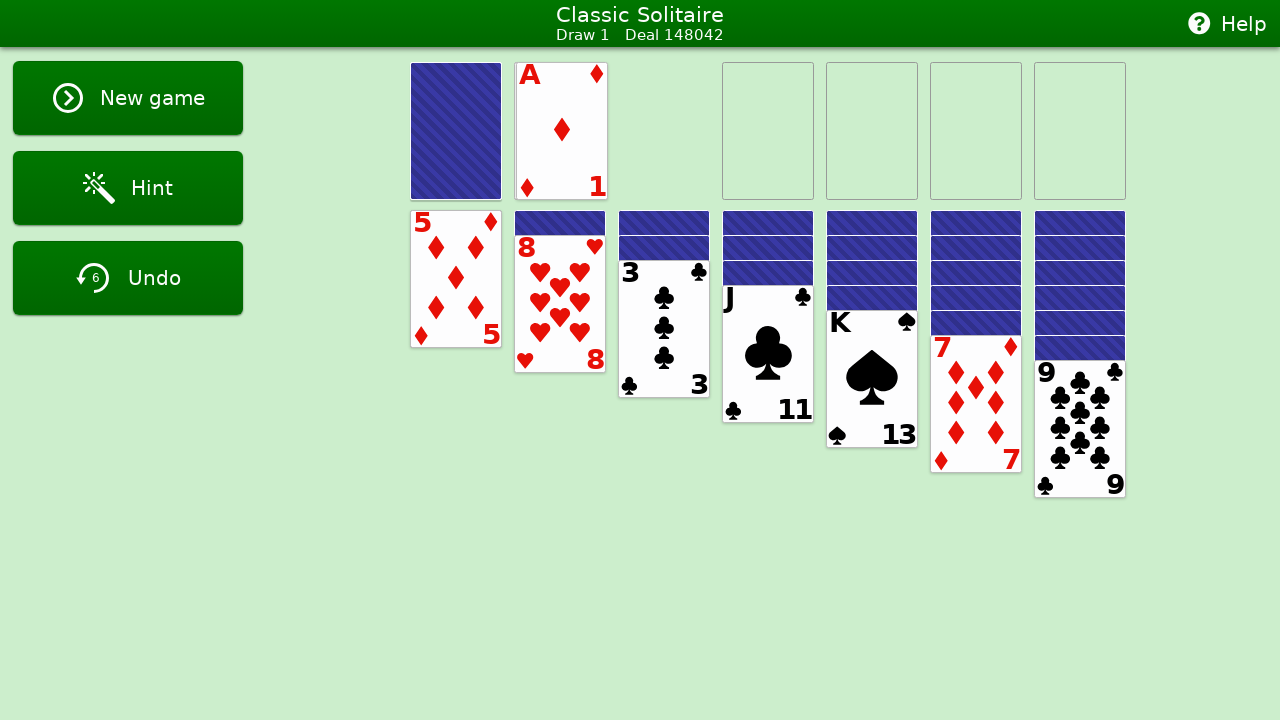

Dragged waste card card3 (suit 4, rank 1) to foundation 0 at (768, 131)
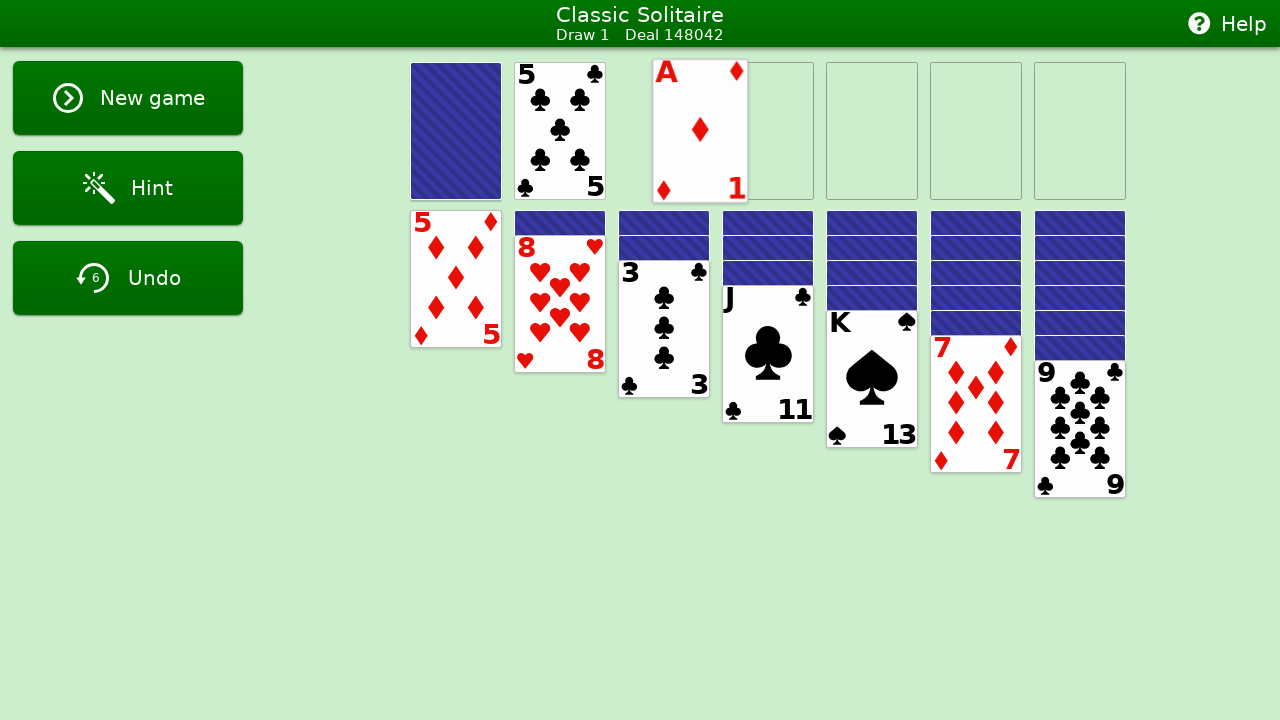

Waited 500ms before next move
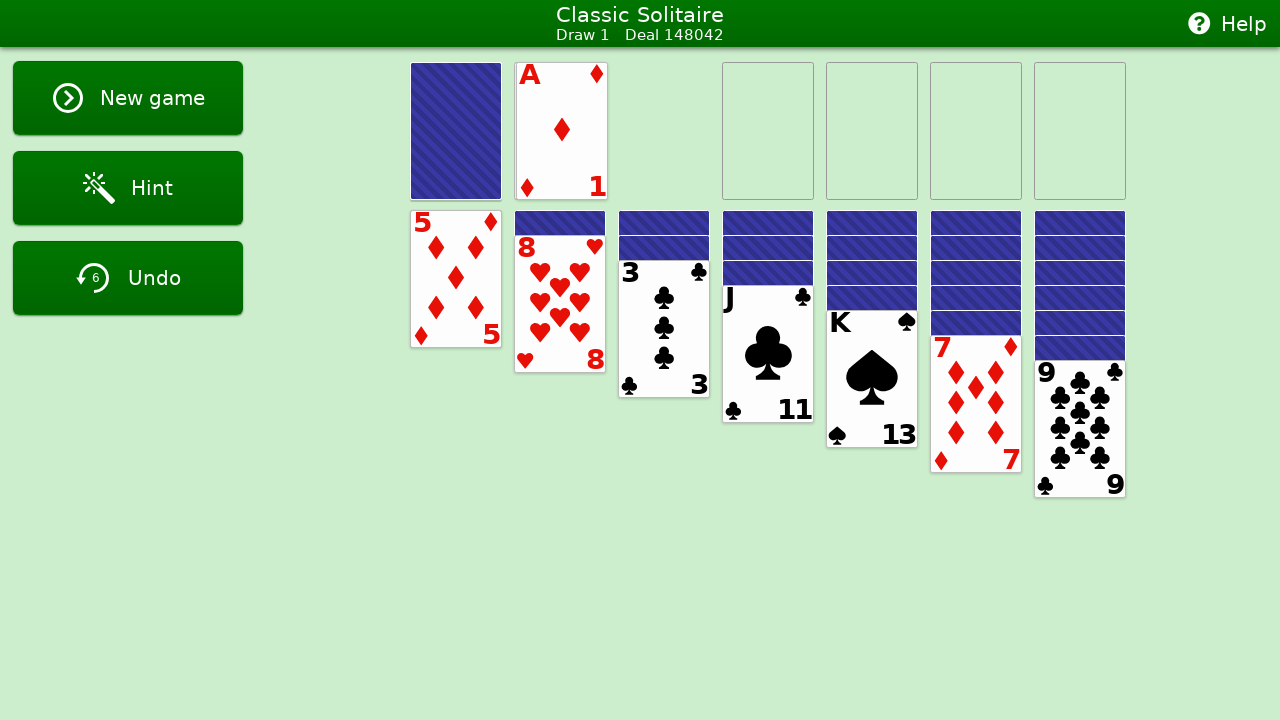

Dragged waste card card3 (suit 4, rank 1) to foundation 0 at (768, 131)
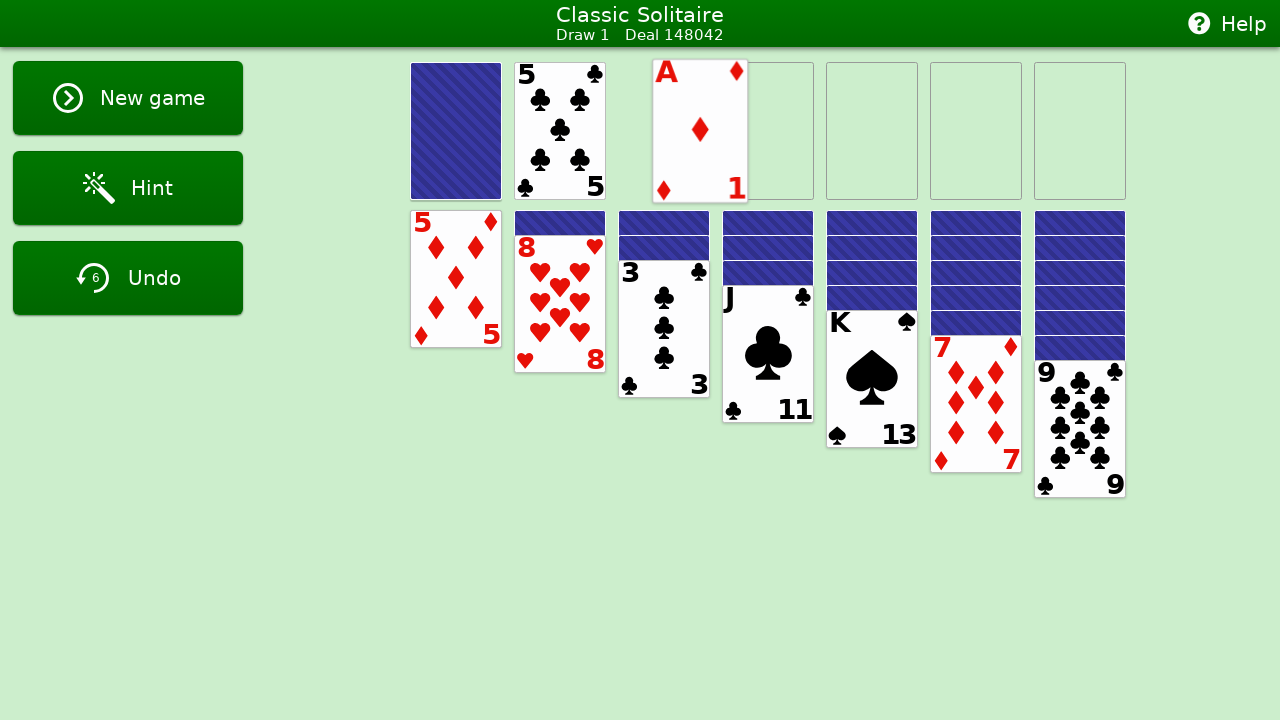

Waited 500ms before next move
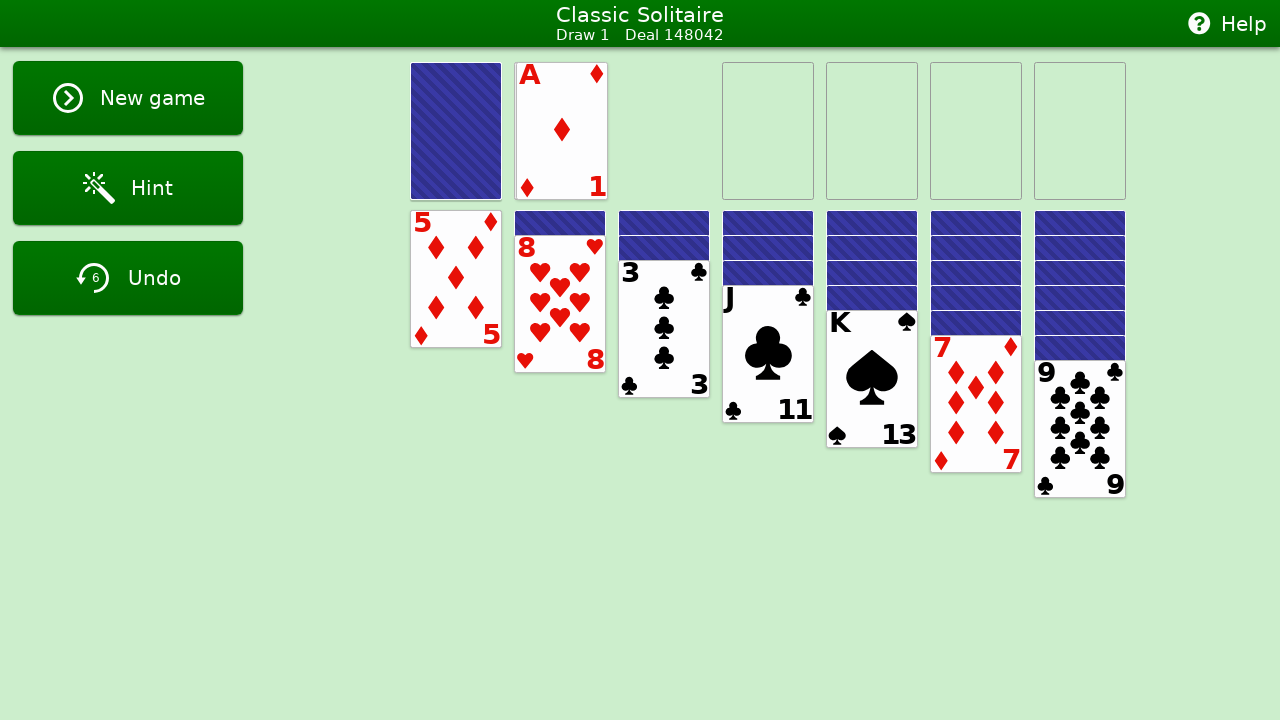

Dragged waste card card3 (suit 4, rank 1) to foundation 0 at (768, 131)
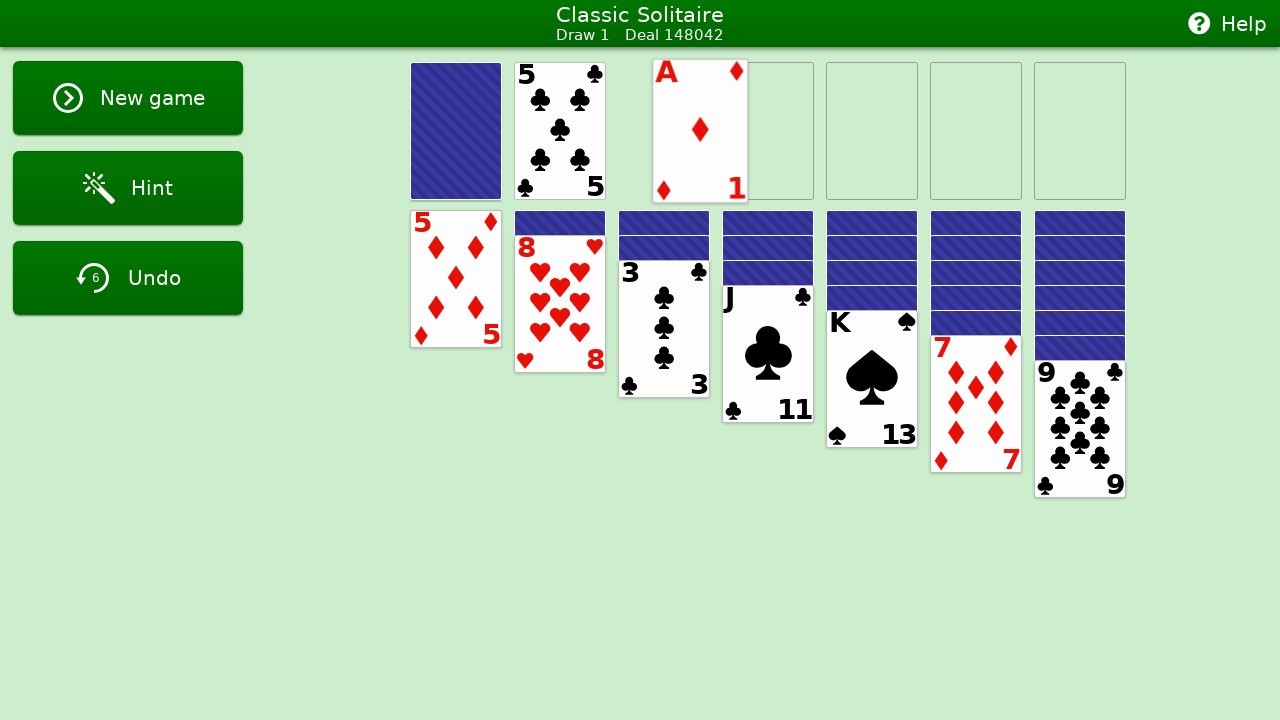

Waited 500ms before next move
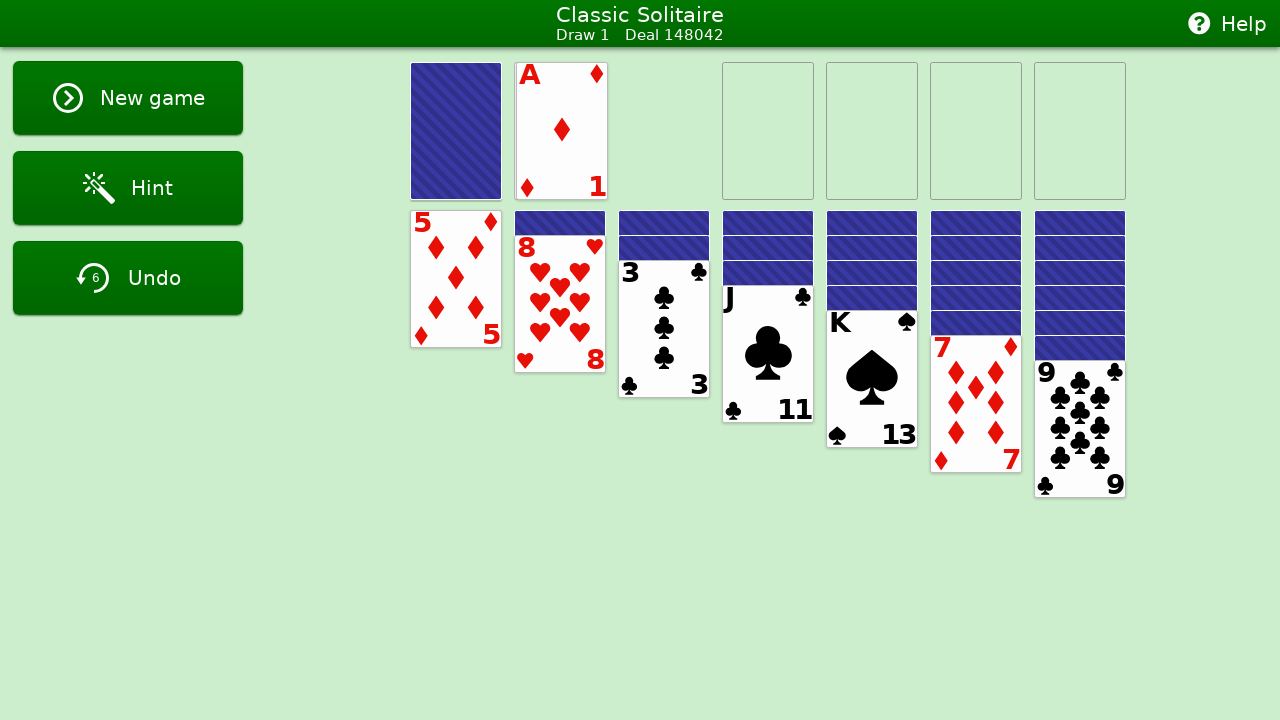

Dragged waste card card3 (suit 4, rank 1) to foundation 0 at (768, 131)
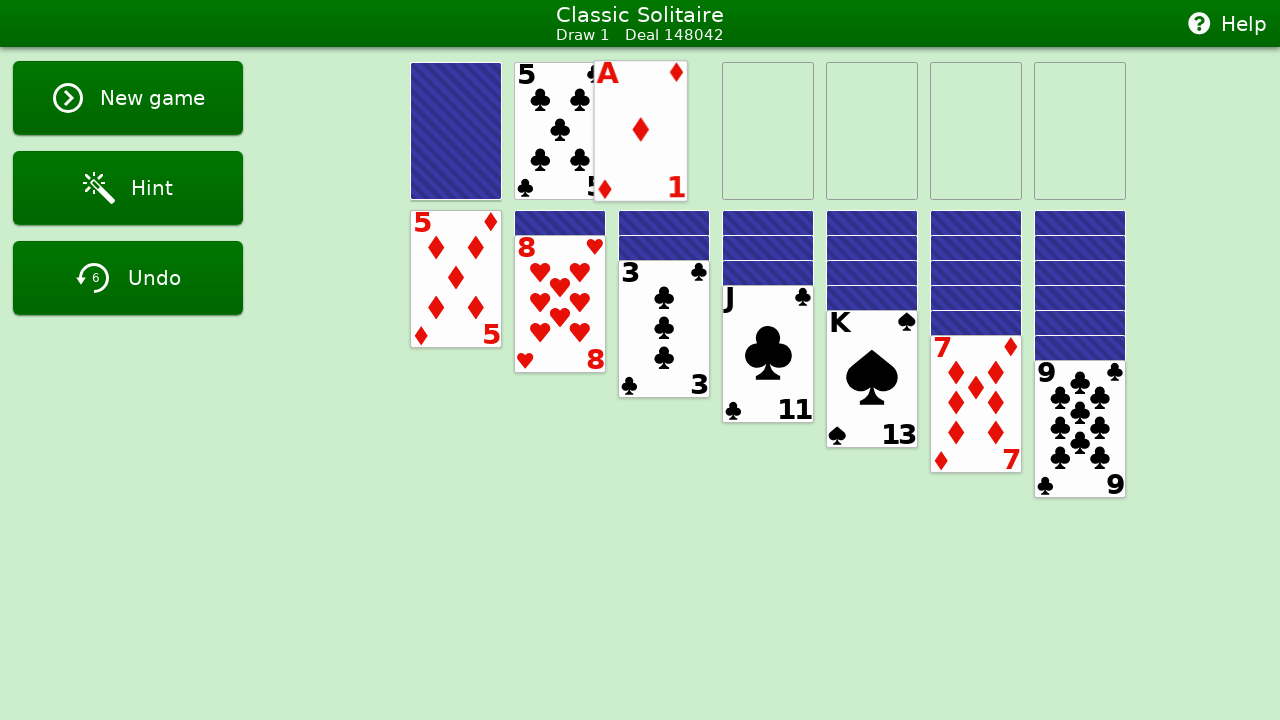

Waited 500ms before next move
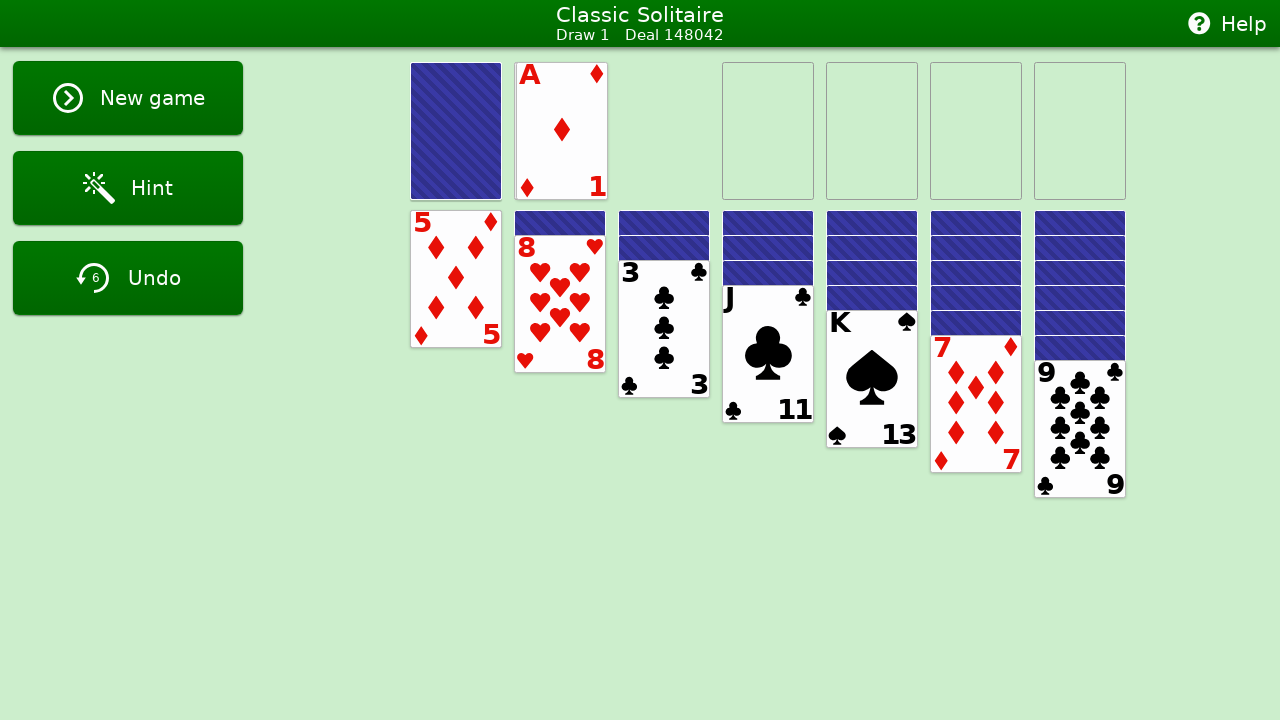

Dragged waste card card3 (suit 4, rank 1) to foundation 0 at (768, 131)
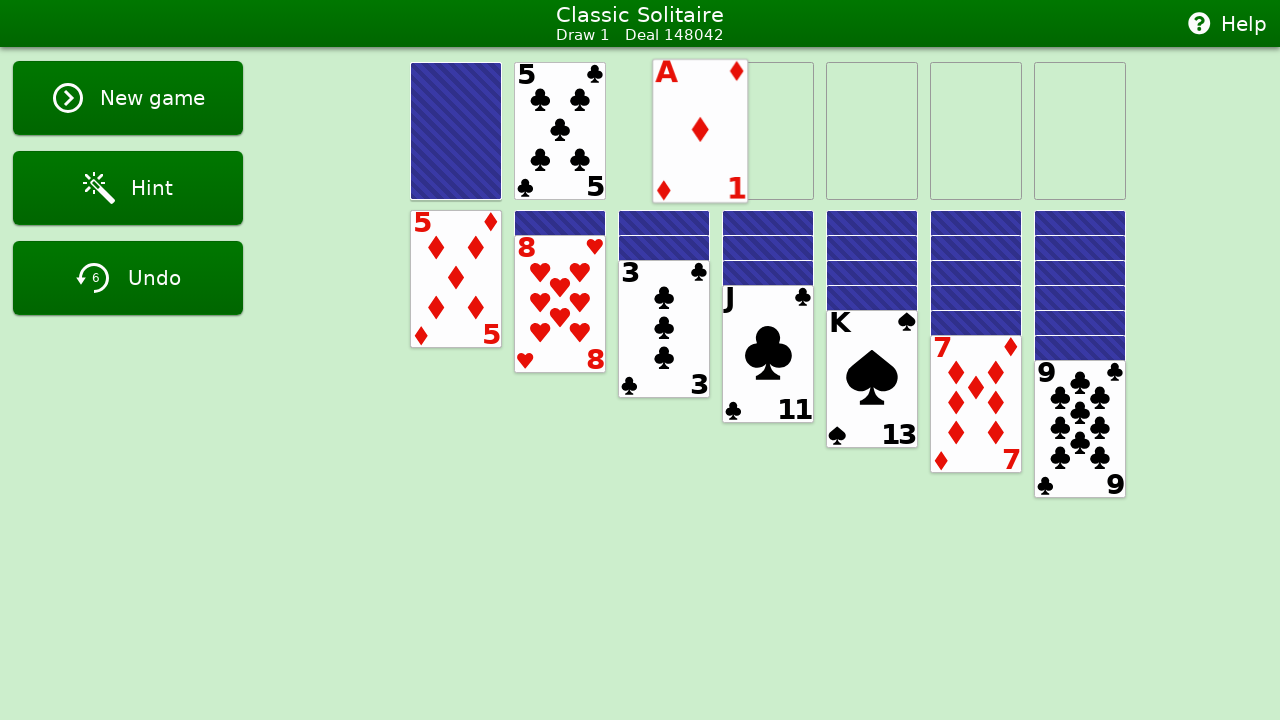

Waited 500ms before next move
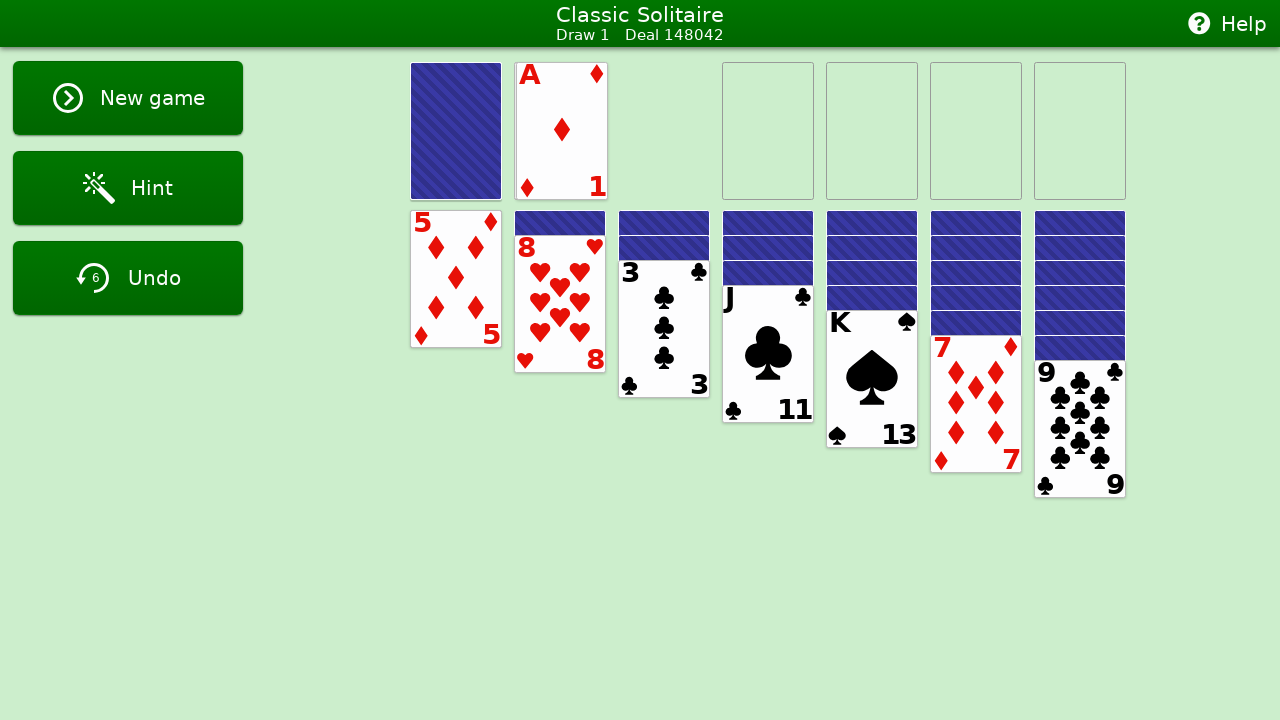

Dragged waste card card3 (suit 4, rank 1) to foundation 0 at (768, 131)
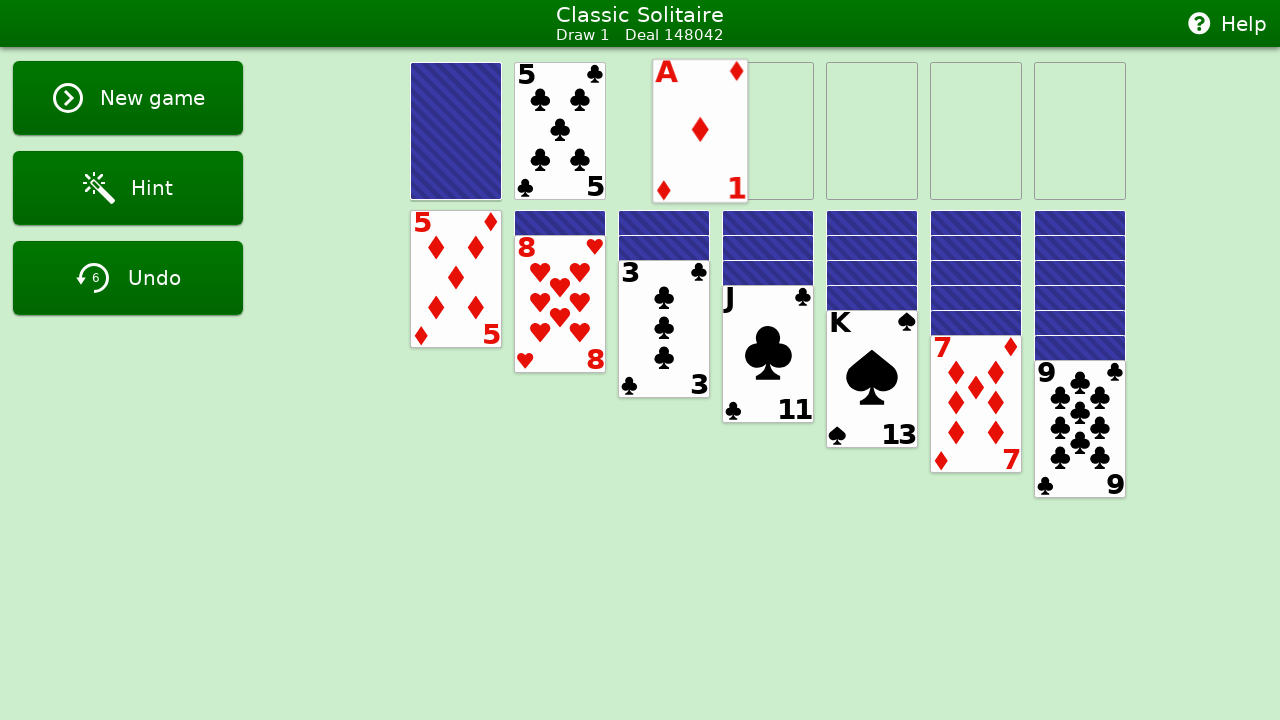

Waited 500ms before next move
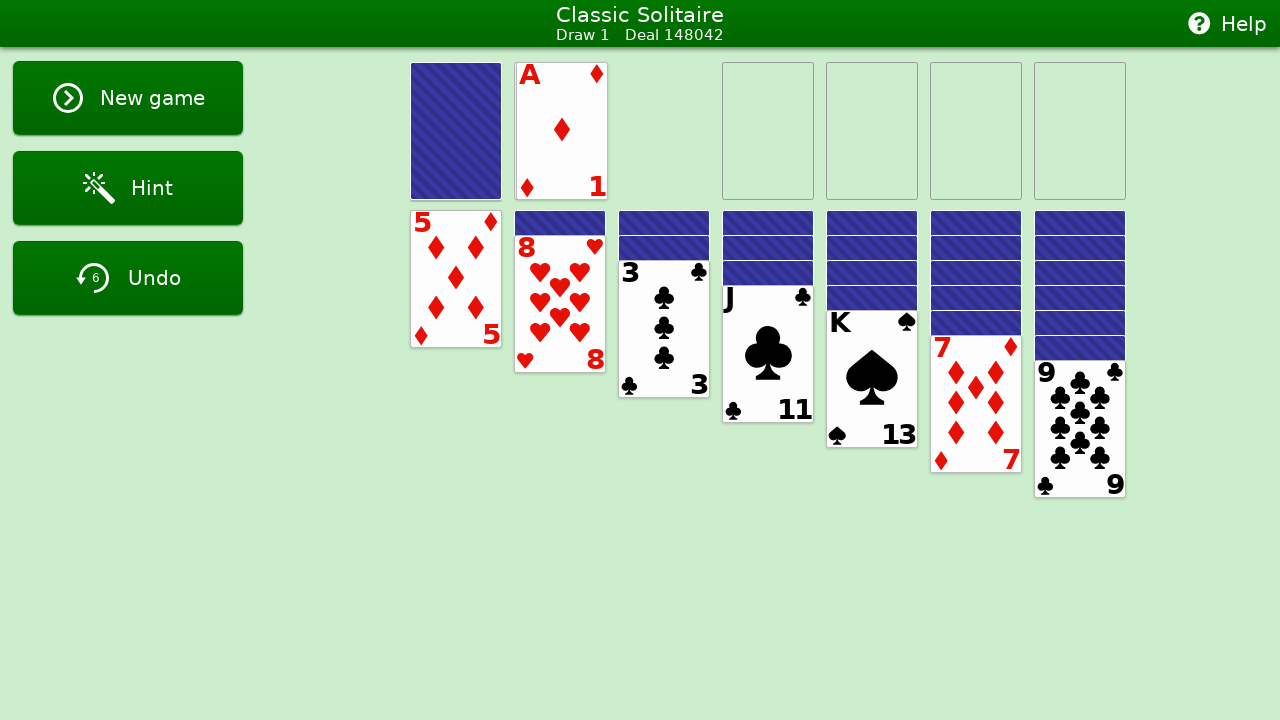

Dragged waste card card3 (suit 4, rank 1) to foundation 0 at (768, 131)
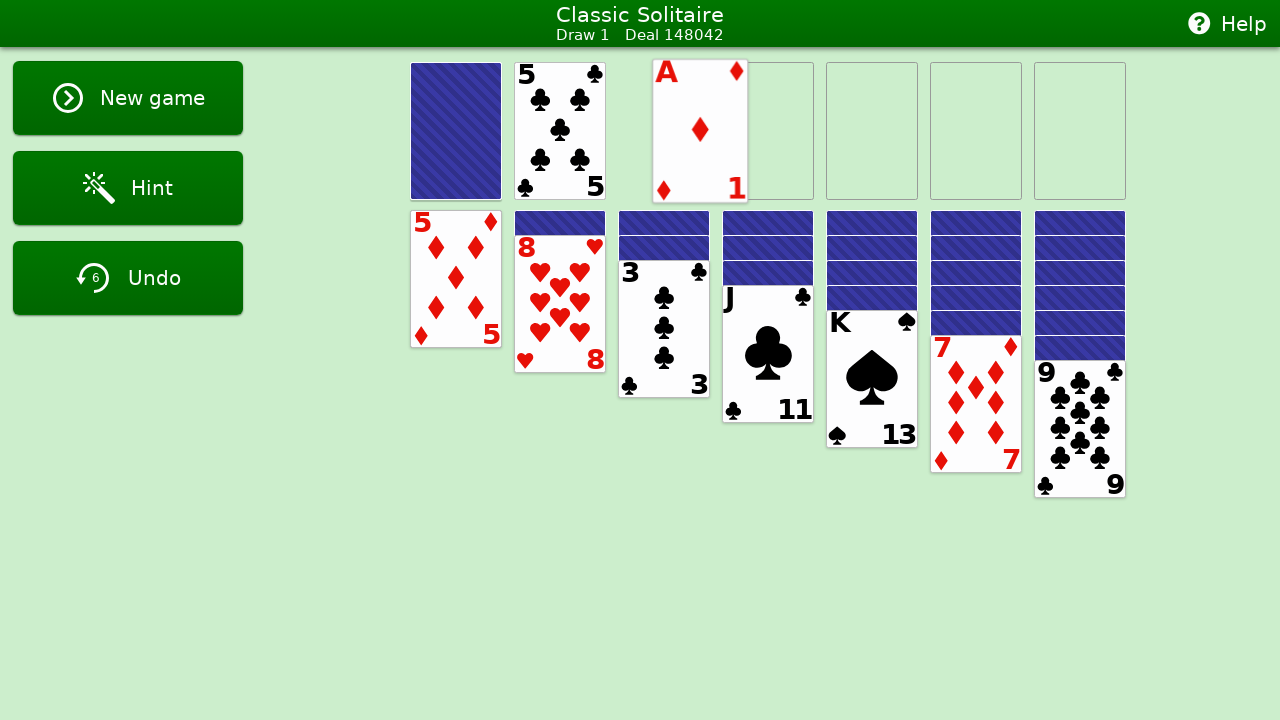

Waited 500ms before next move
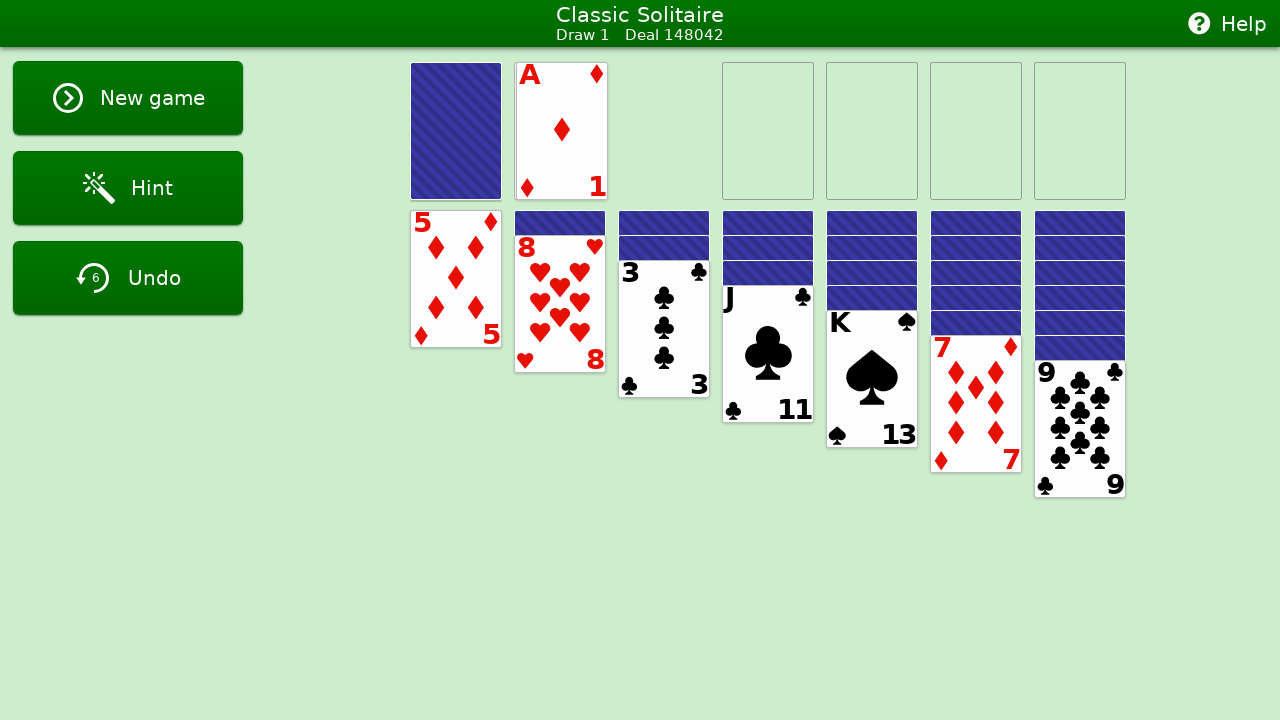

Dragged waste card card3 (suit 4, rank 1) to foundation 0 at (768, 131)
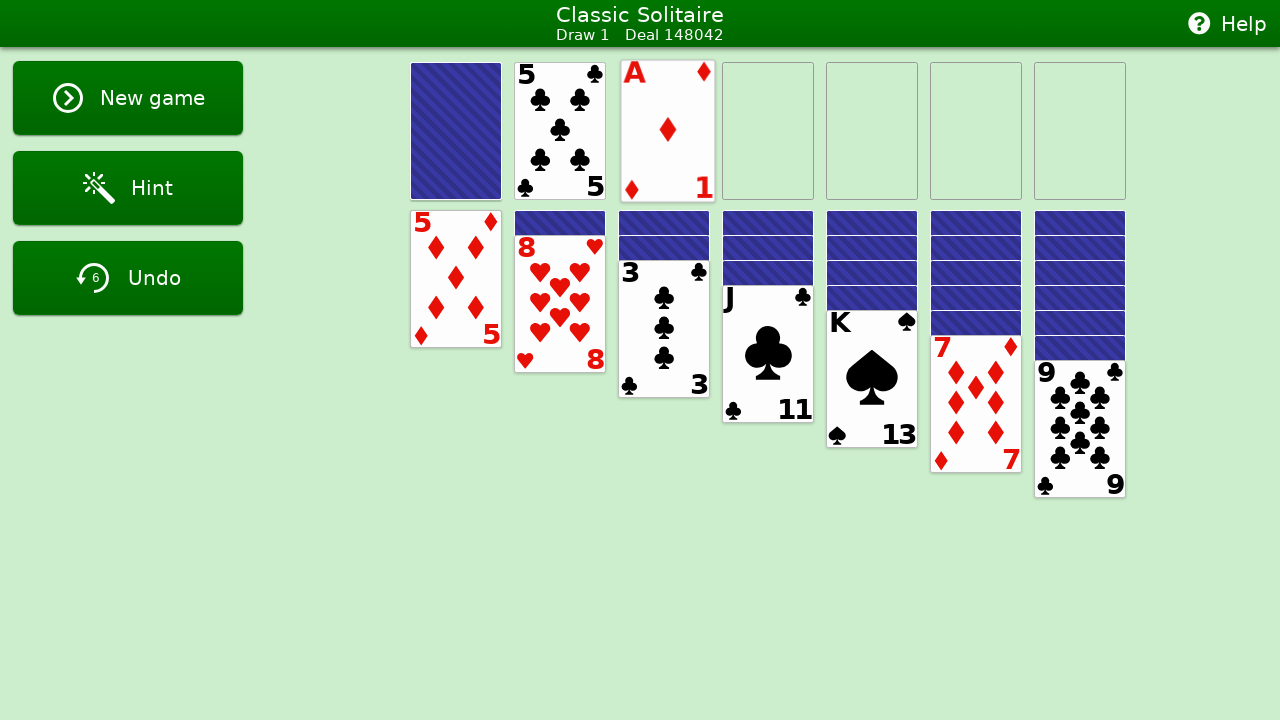

Waited 500ms before next move
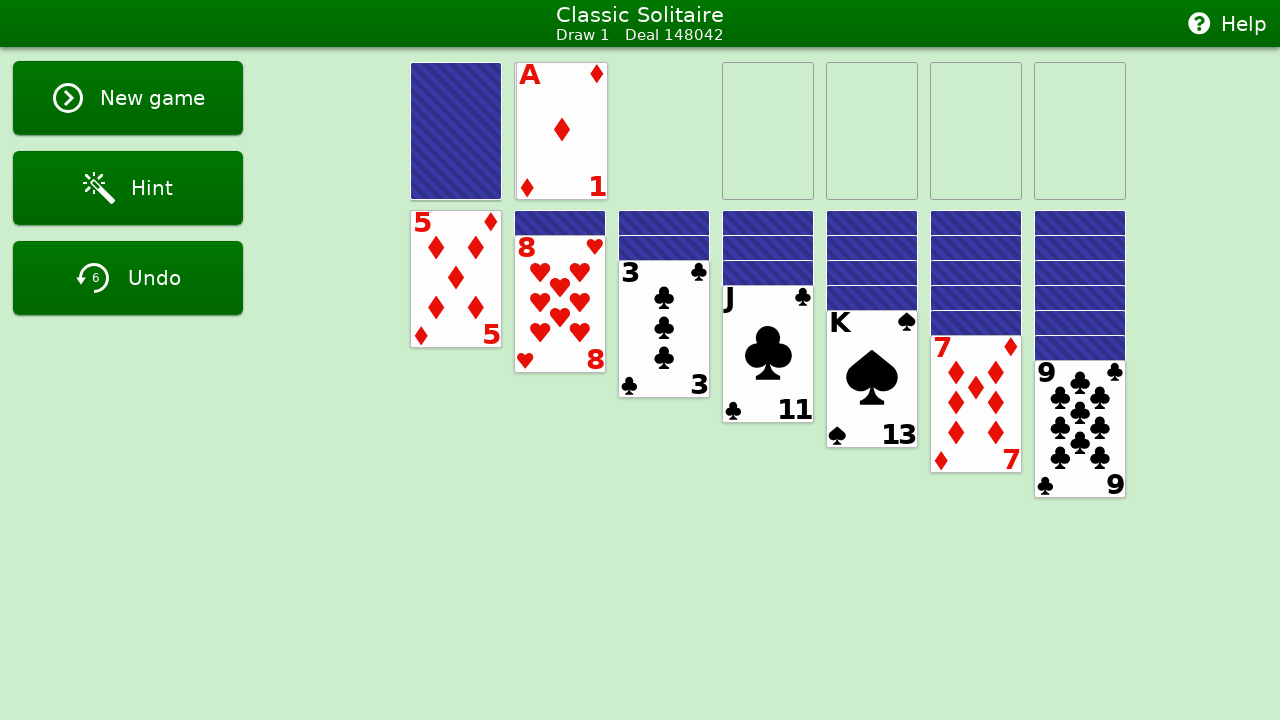

Dragged waste card card3 (suit 4, rank 1) to foundation 0 at (768, 131)
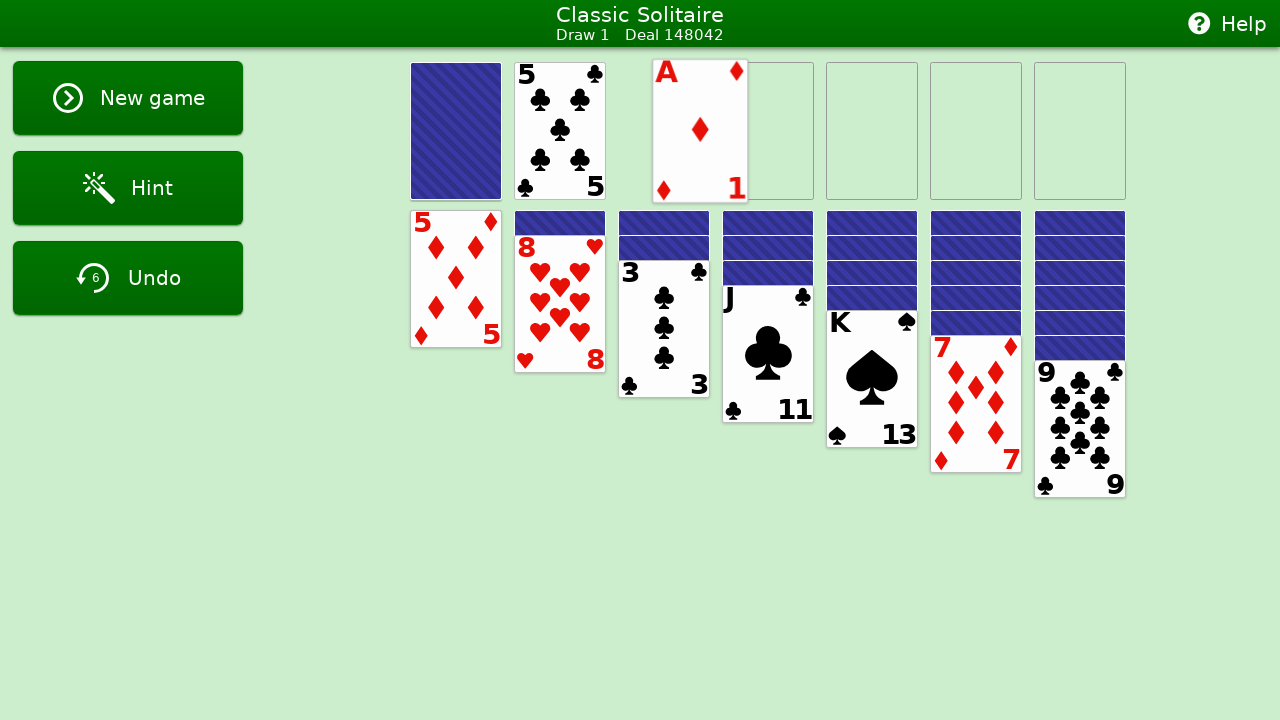

Waited 500ms before next move
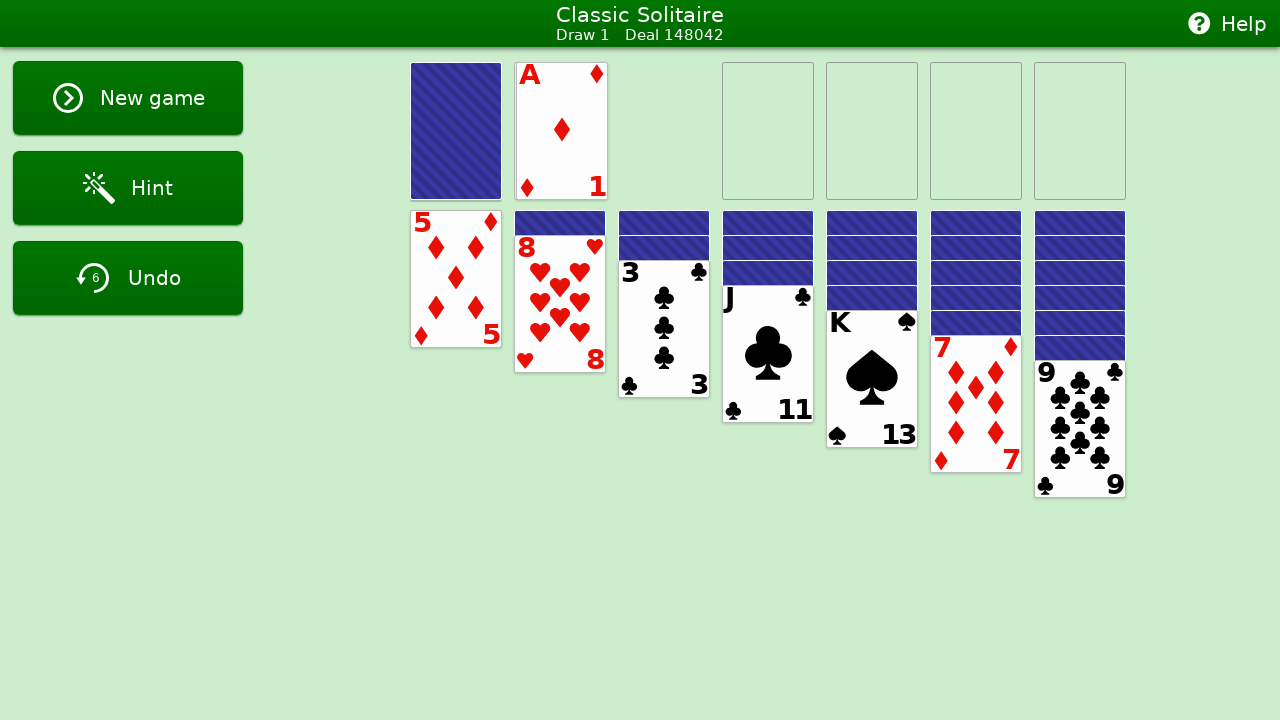

Waited 2000ms to observe final game state
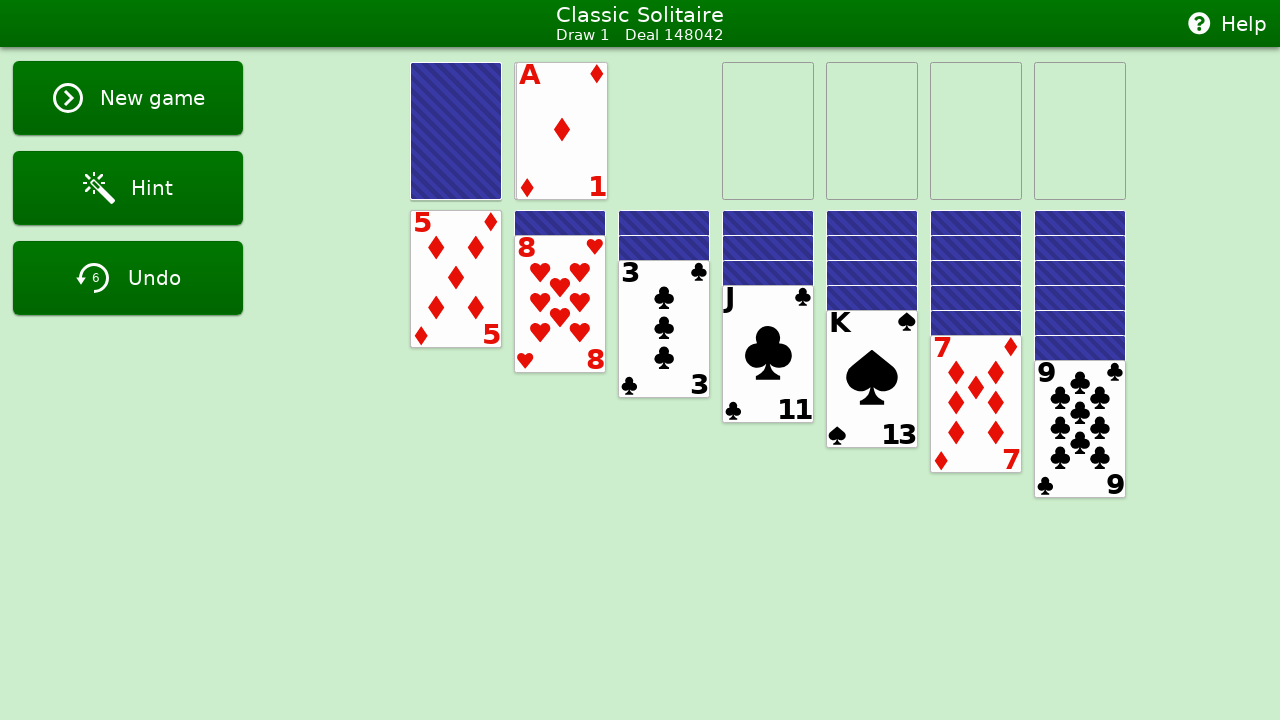

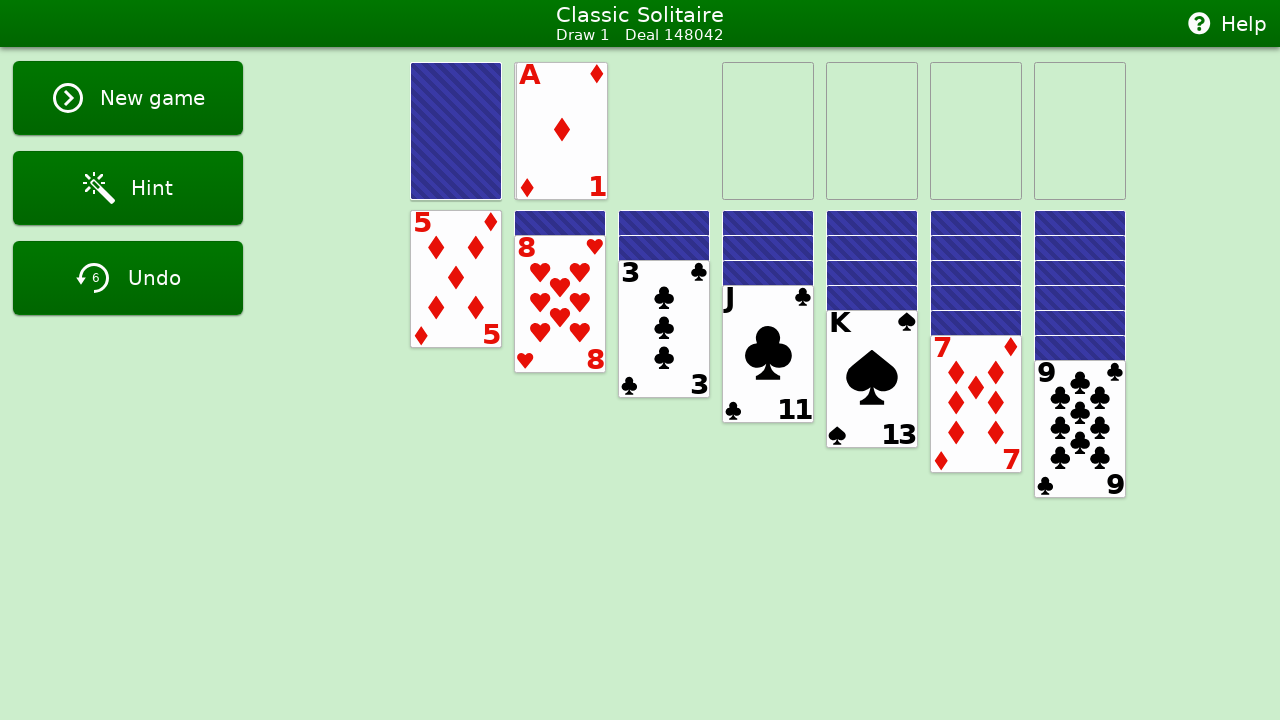